Opens QQ homepage and performs a smooth scrolling animation by incrementally scrolling down the page using JavaScript

Starting URL: https://www.qq.com

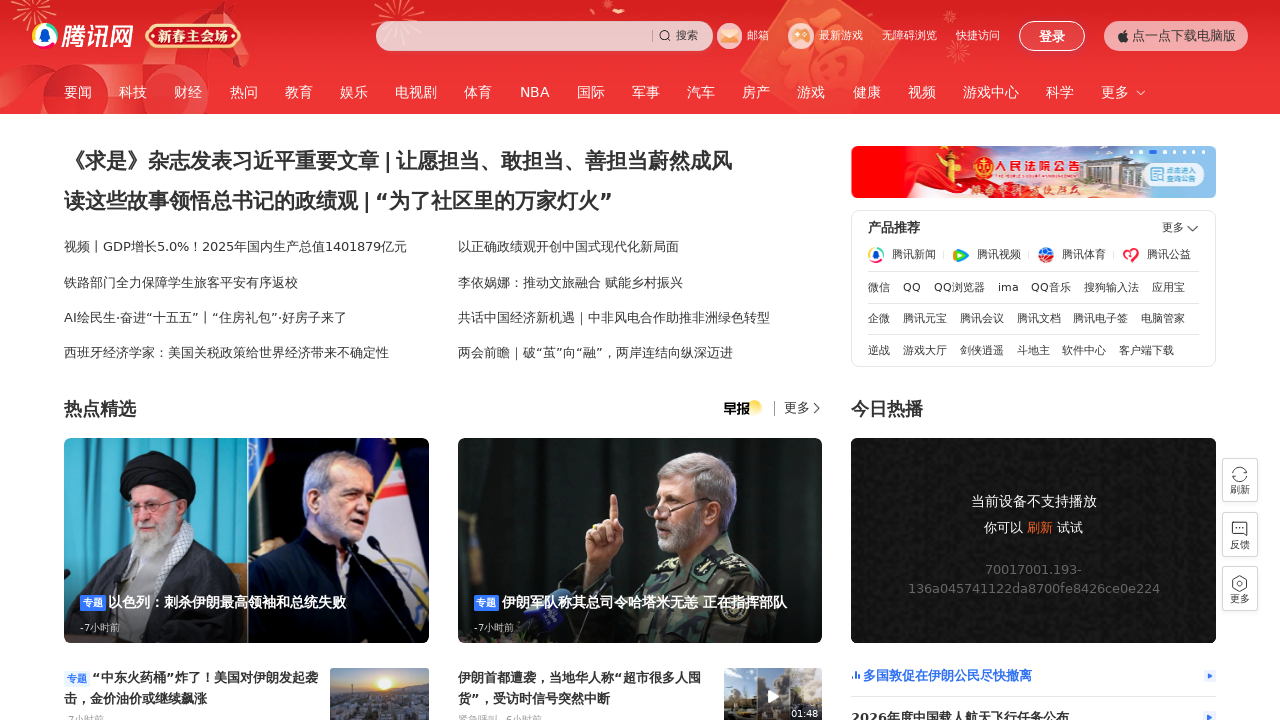

Navigated to QQ homepage
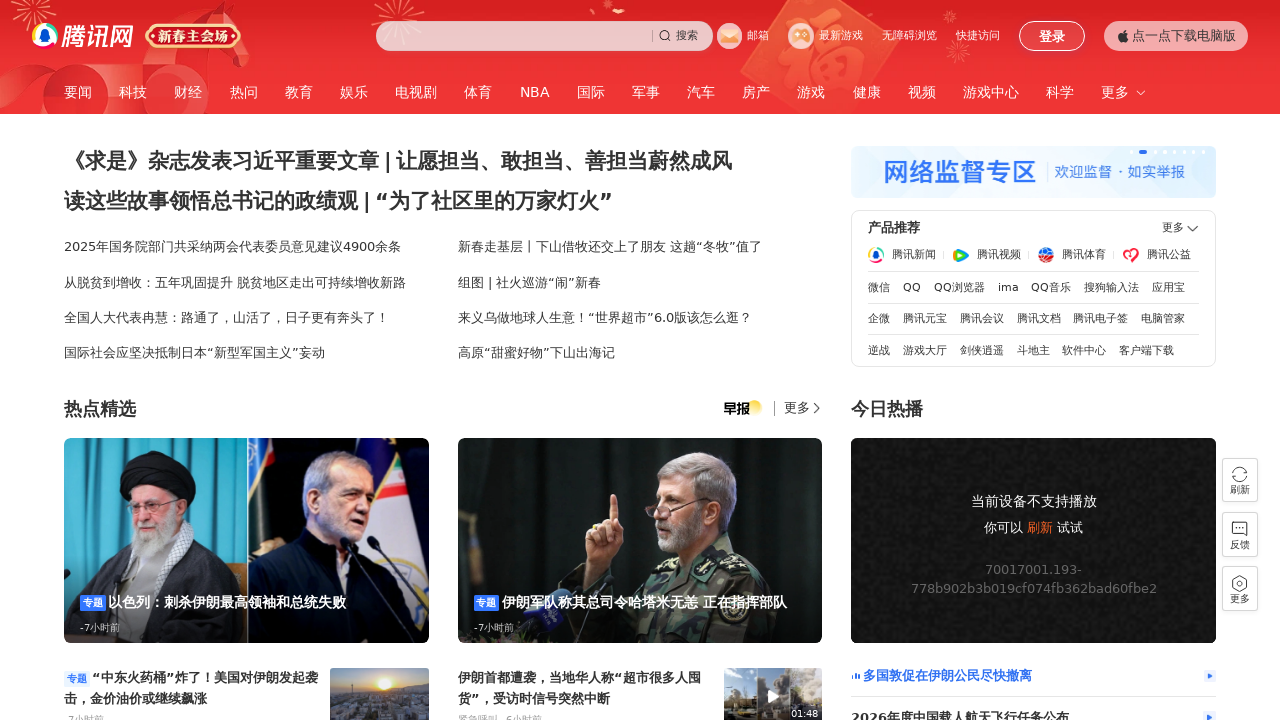

Executed smooth scroll animation to 0 pixels
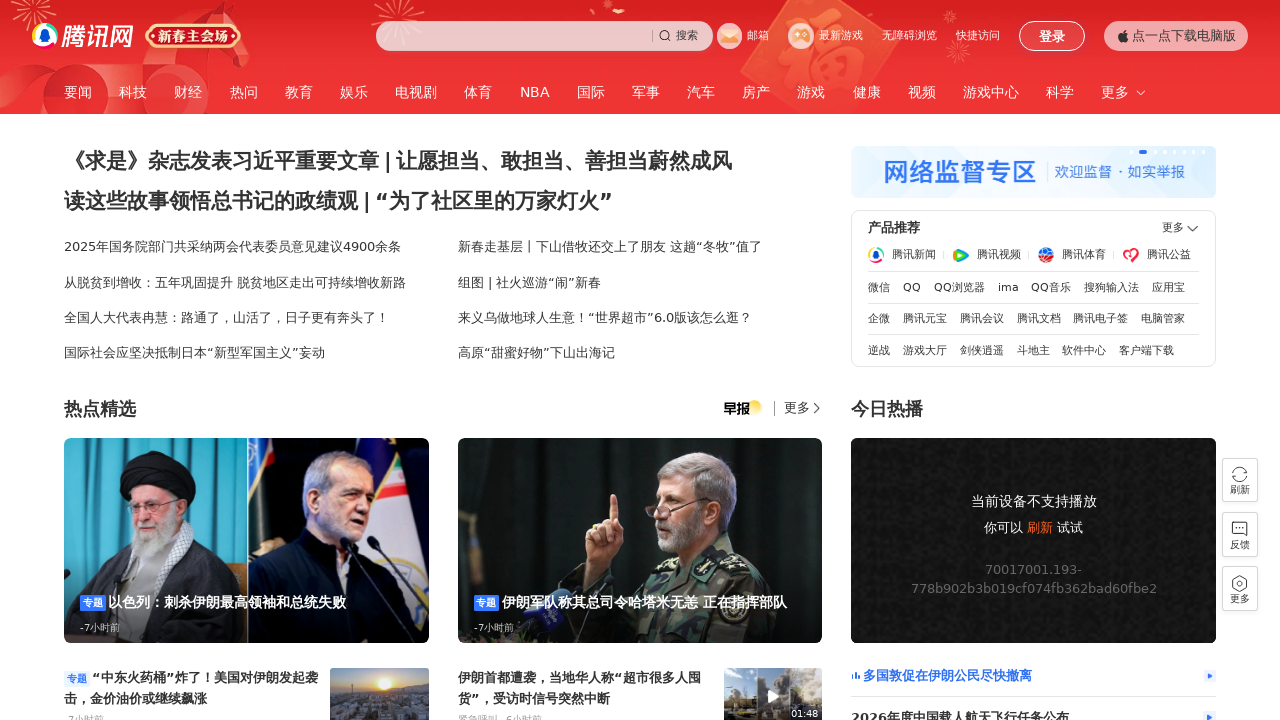

Waited 200ms during scroll animation step 1/100
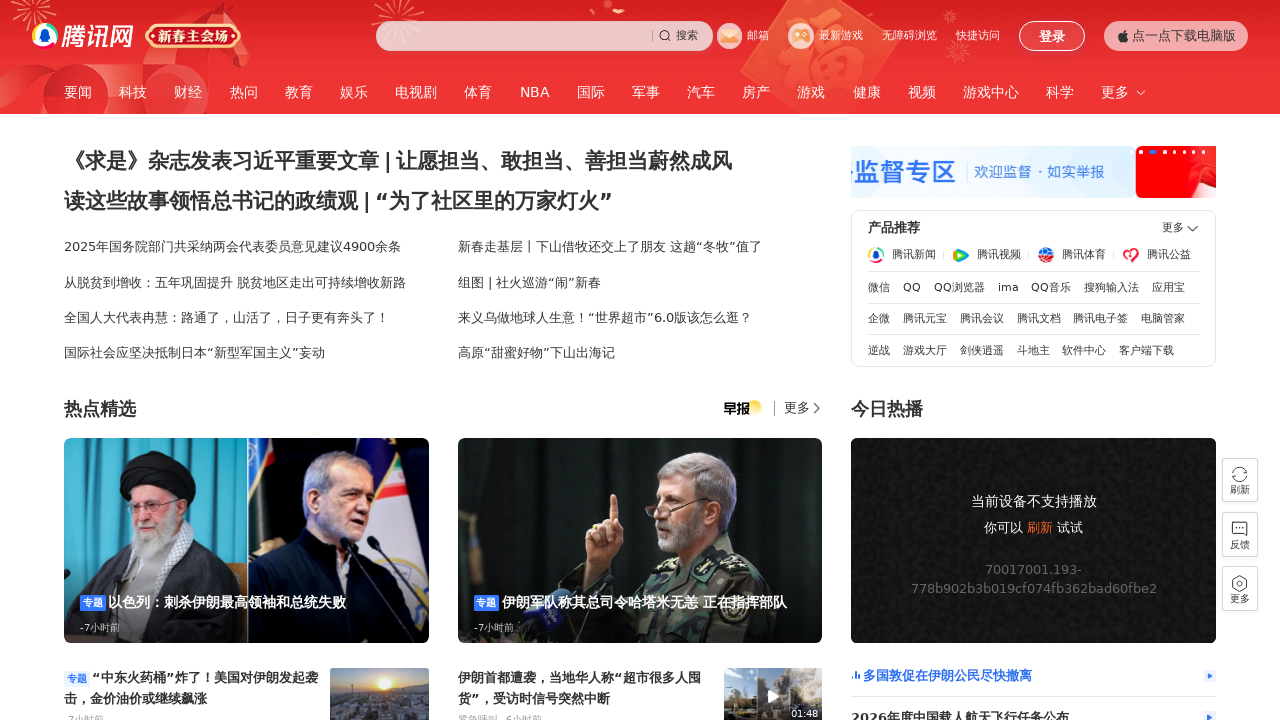

Executed smooth scroll animation to 50 pixels
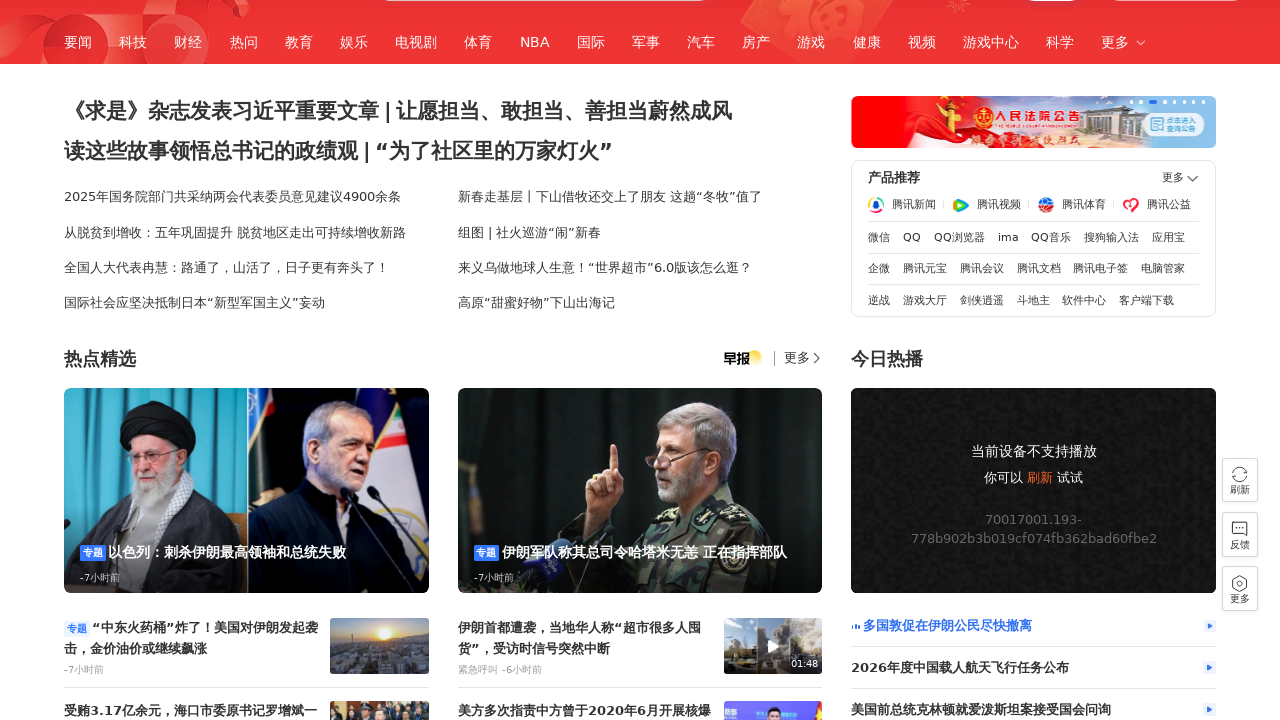

Waited 200ms during scroll animation step 2/100
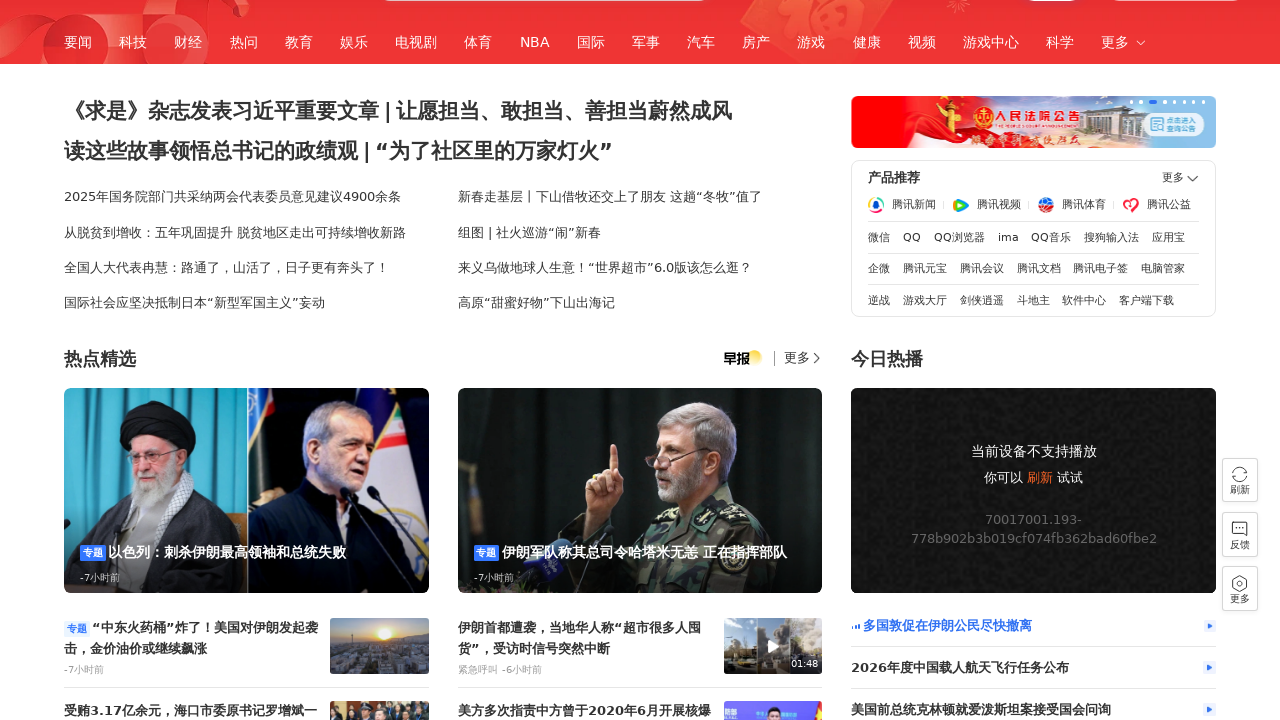

Executed smooth scroll animation to 100 pixels
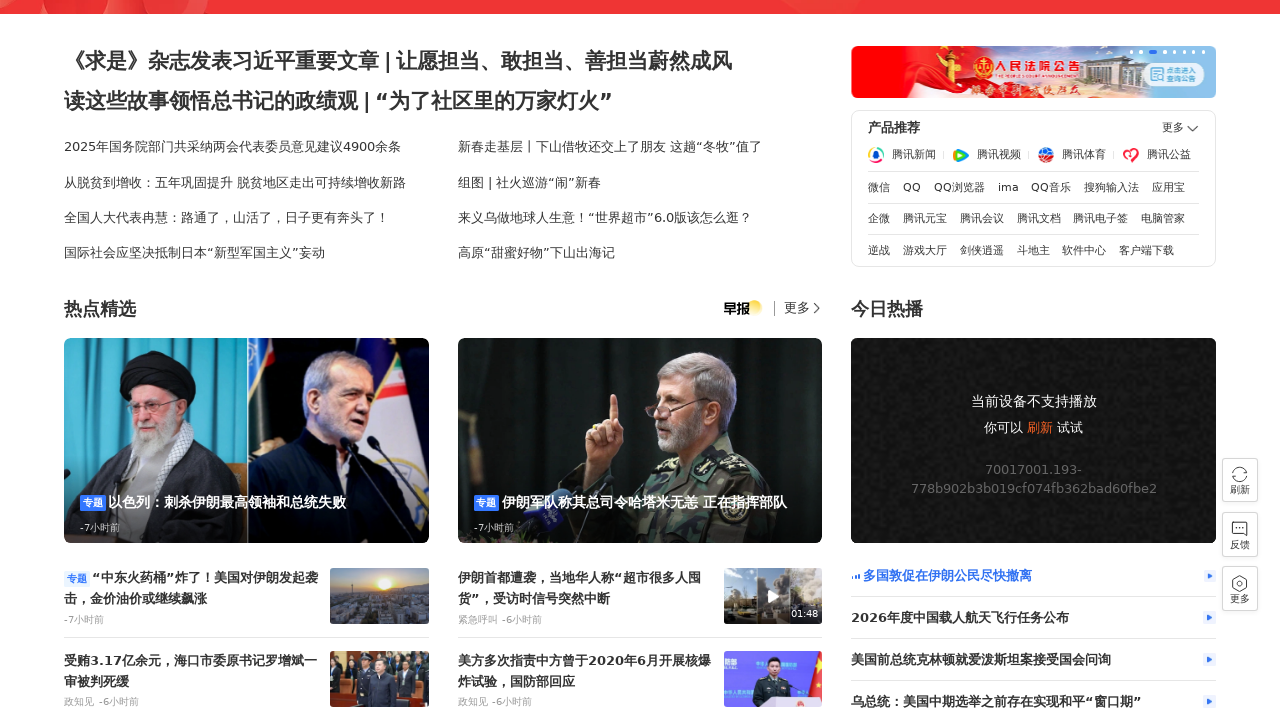

Waited 200ms during scroll animation step 3/100
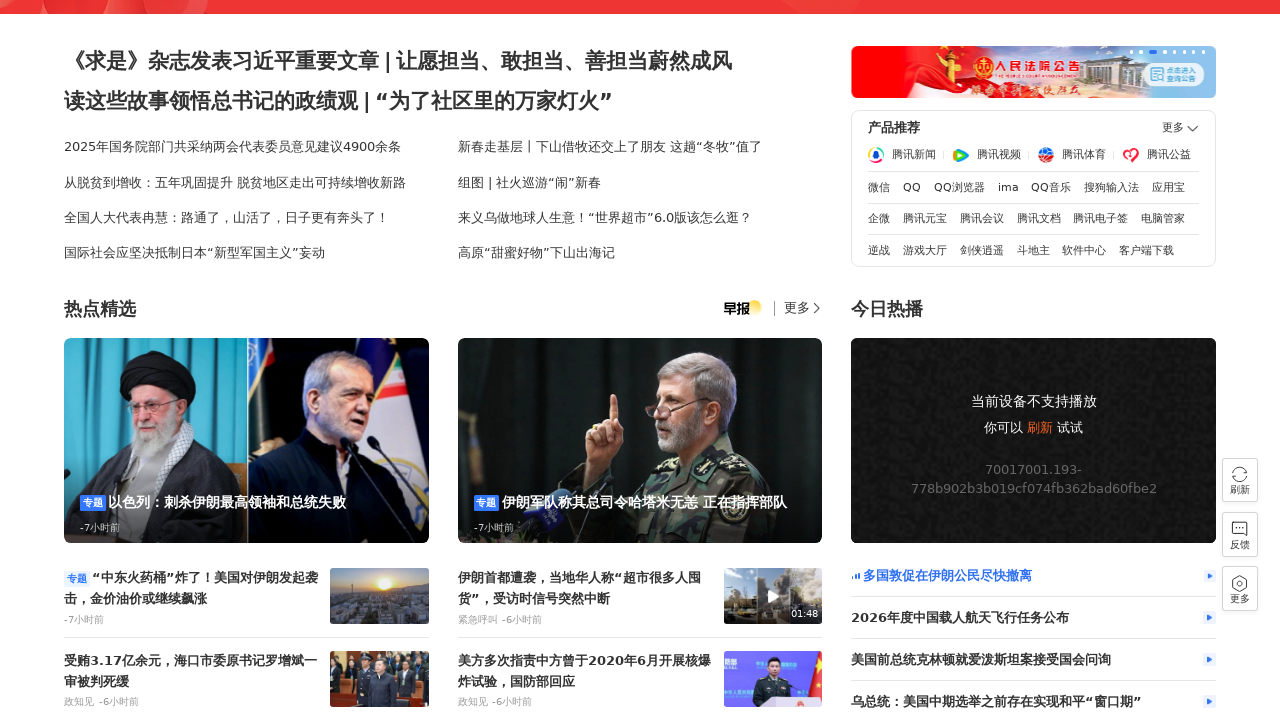

Executed smooth scroll animation to 150 pixels
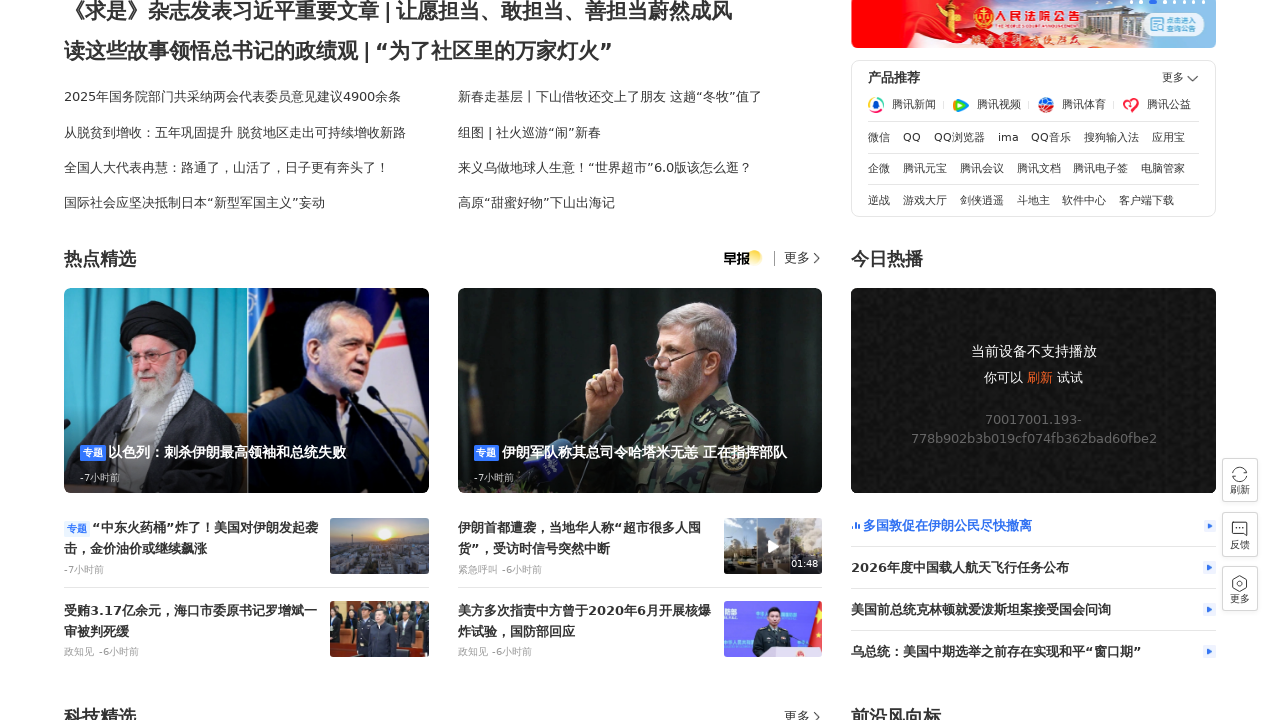

Waited 200ms during scroll animation step 4/100
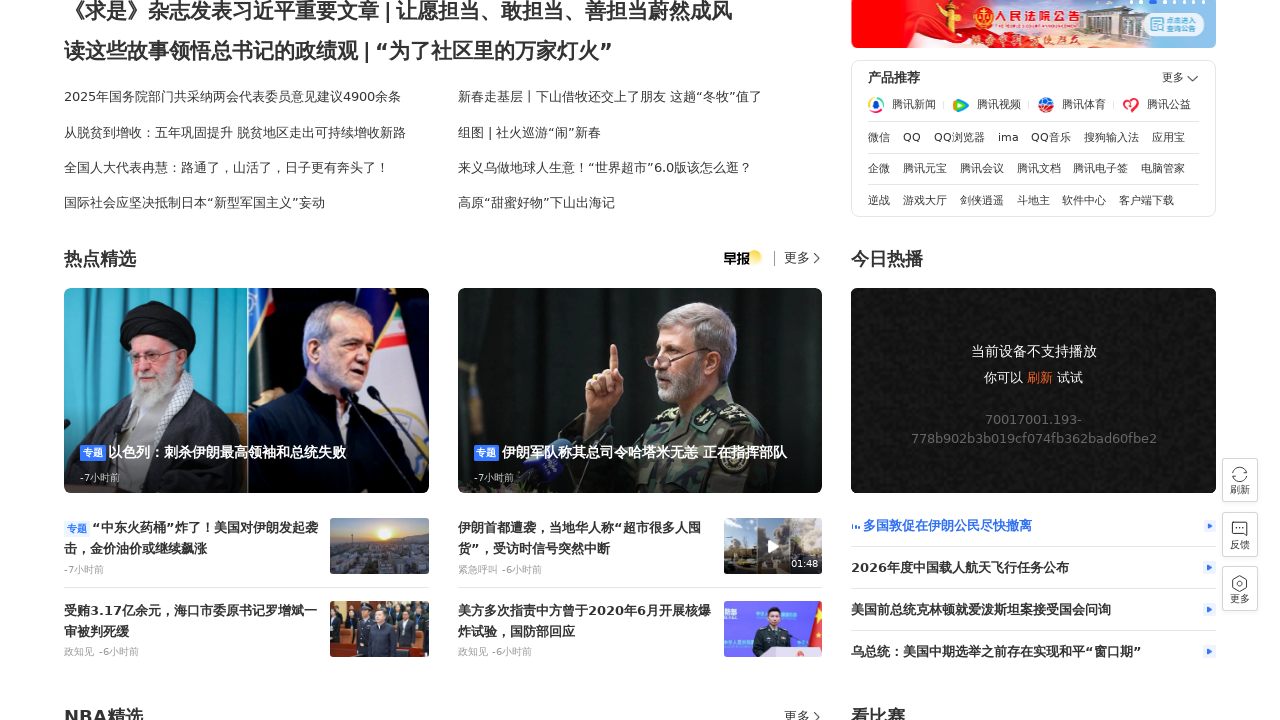

Executed smooth scroll animation to 200 pixels
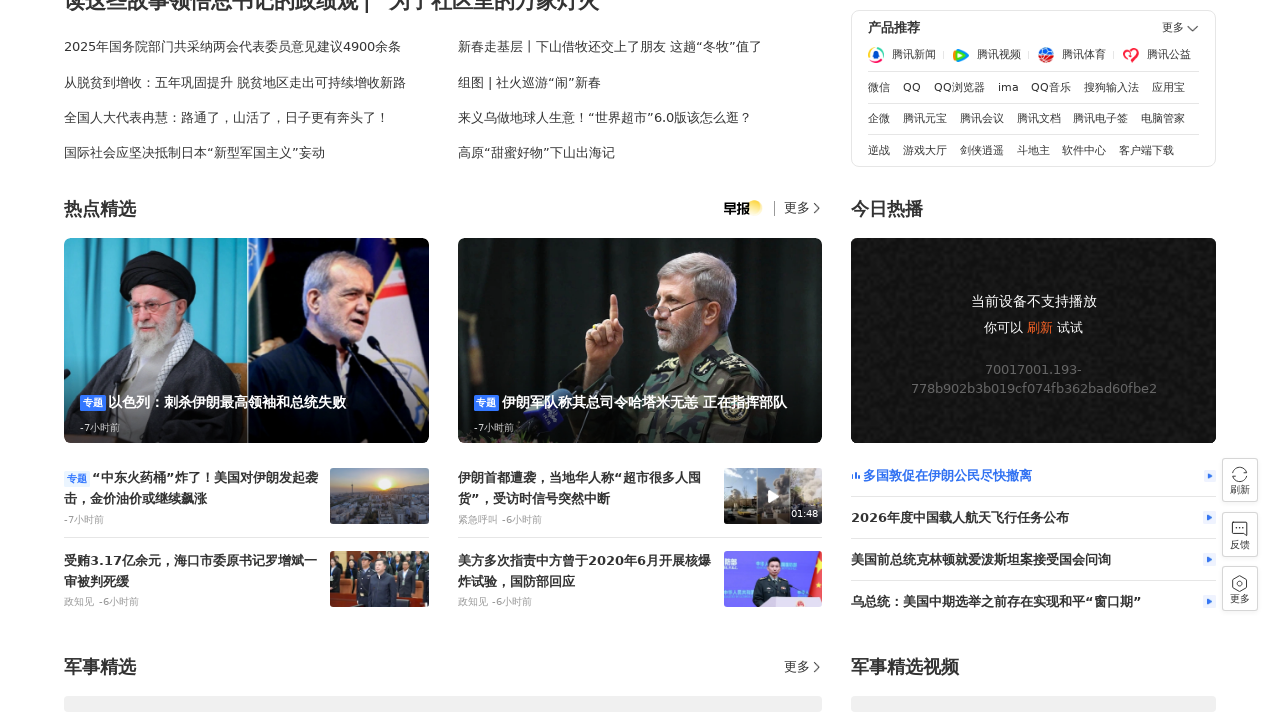

Waited 200ms during scroll animation step 5/100
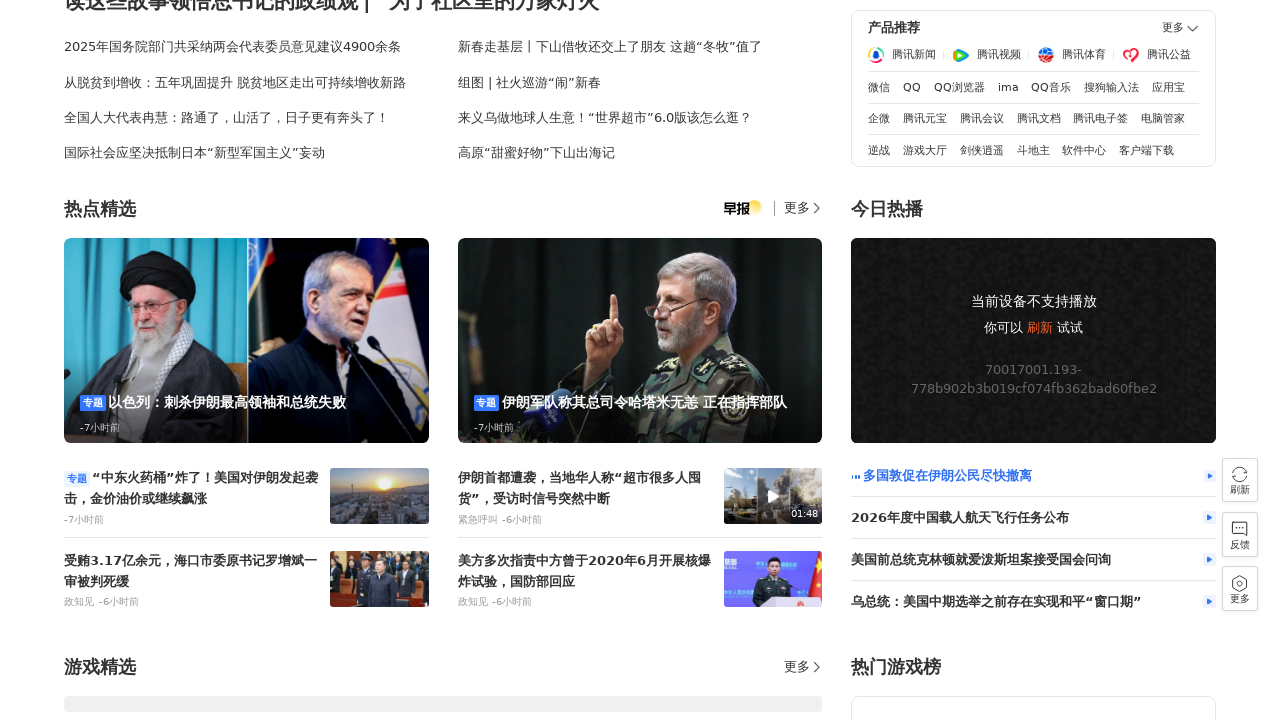

Executed smooth scroll animation to 250 pixels
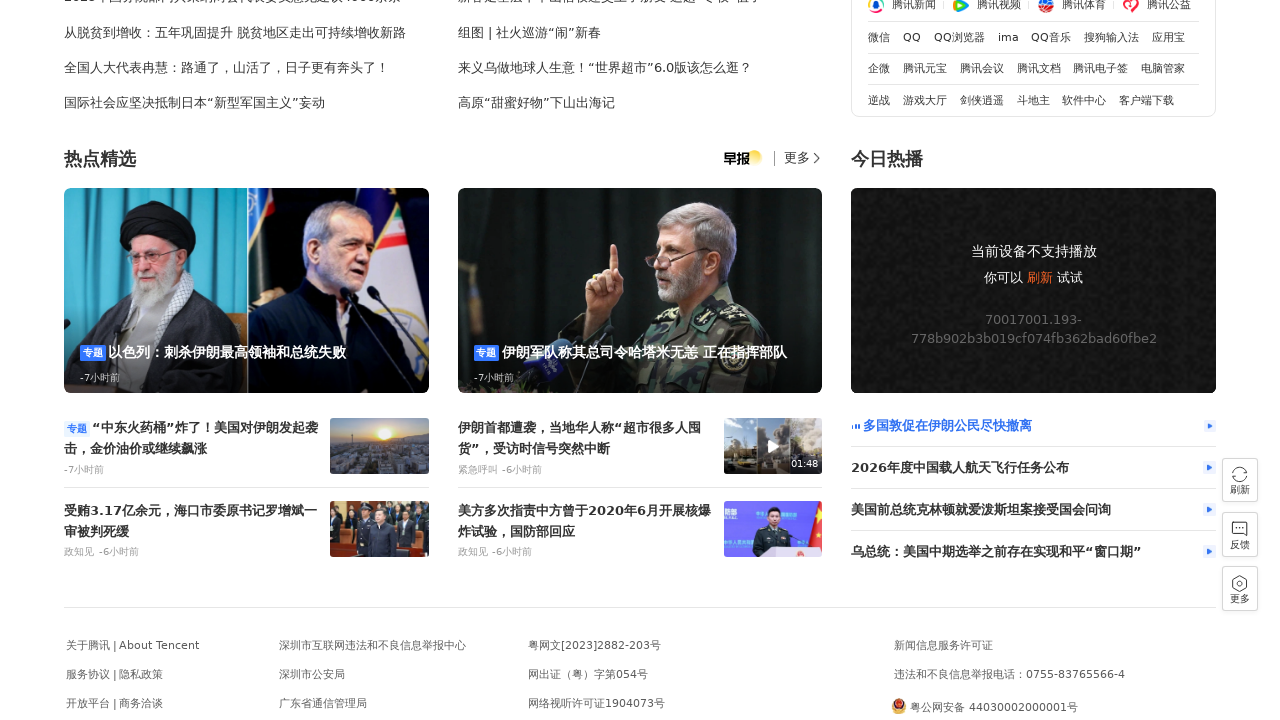

Waited 200ms during scroll animation step 6/100
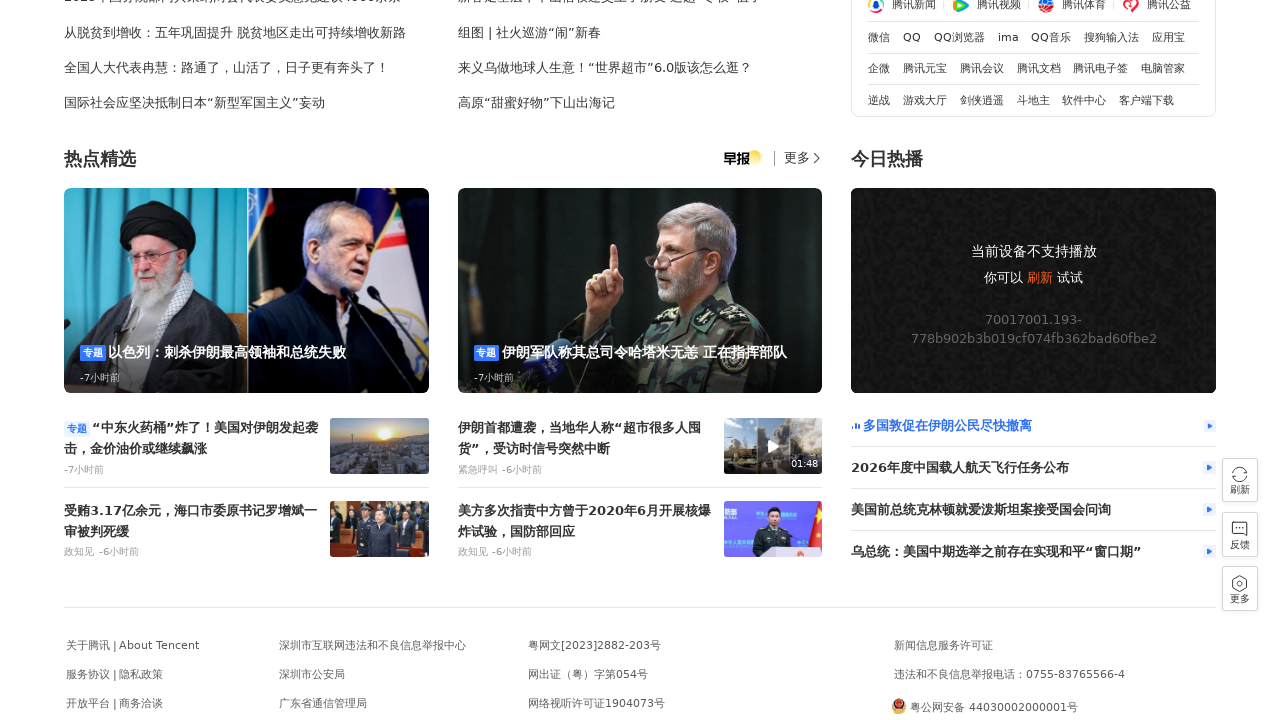

Executed smooth scroll animation to 300 pixels
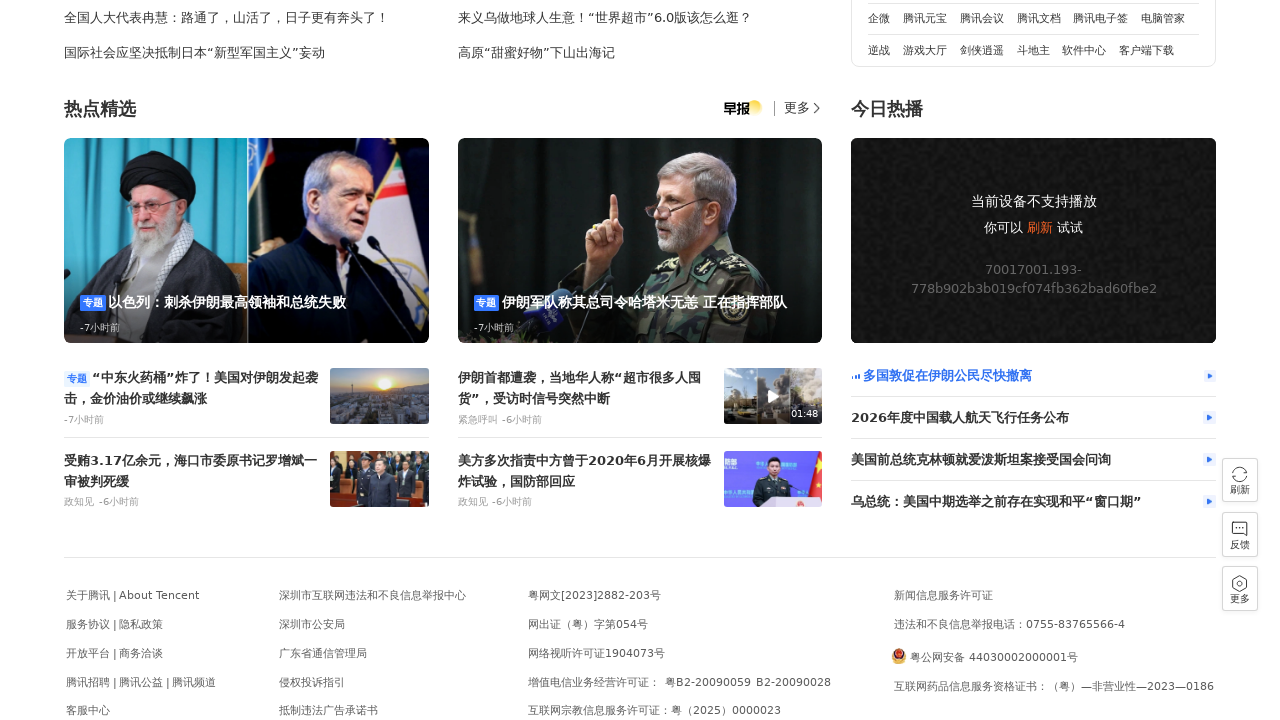

Waited 200ms during scroll animation step 7/100
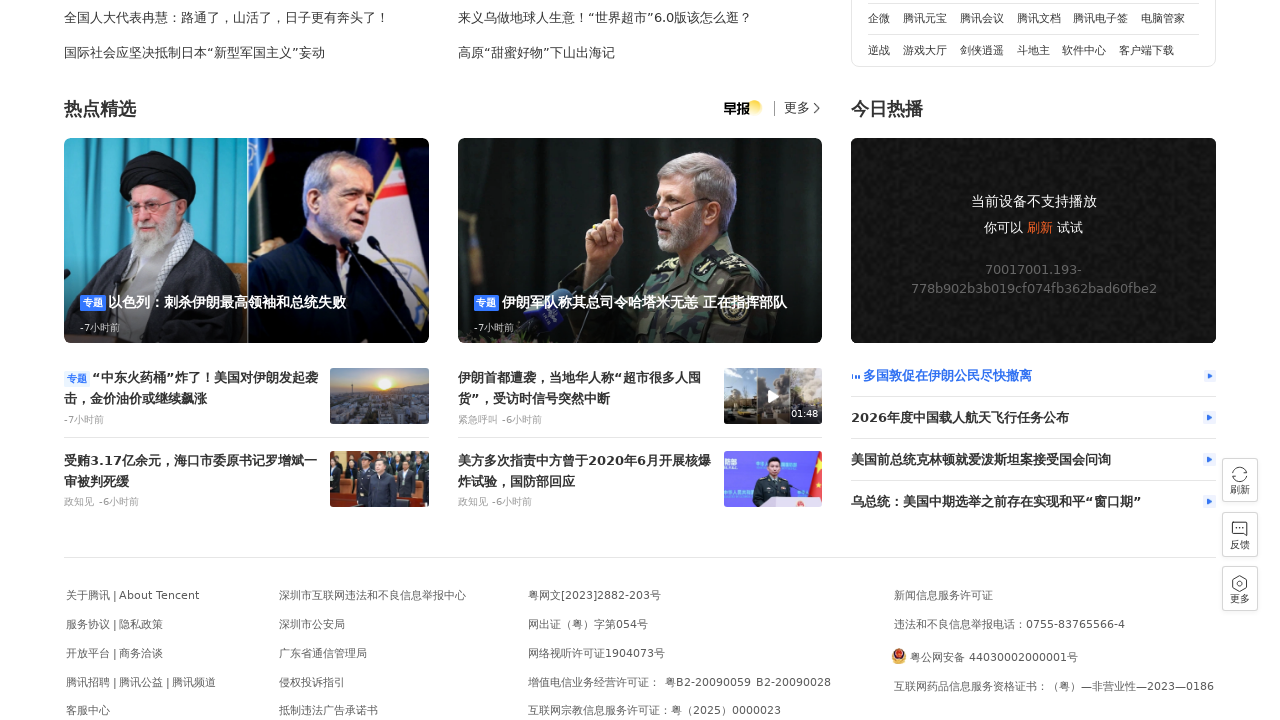

Executed smooth scroll animation to 350 pixels
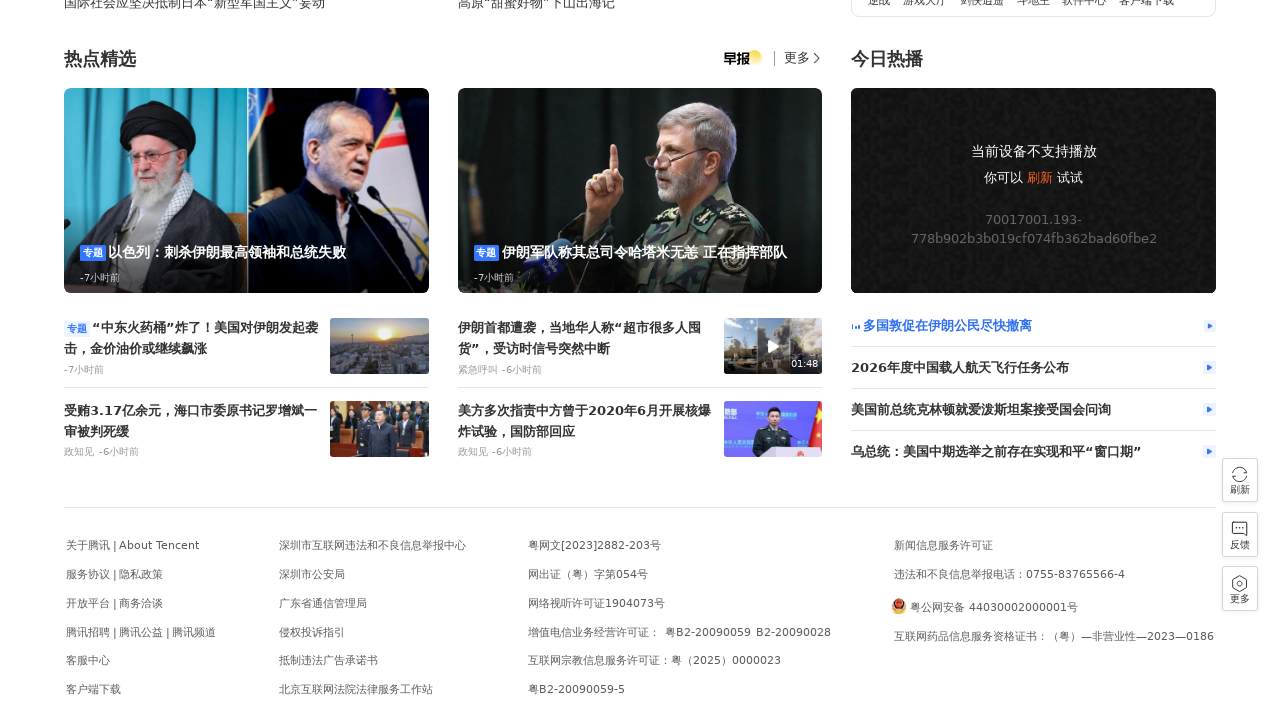

Waited 200ms during scroll animation step 8/100
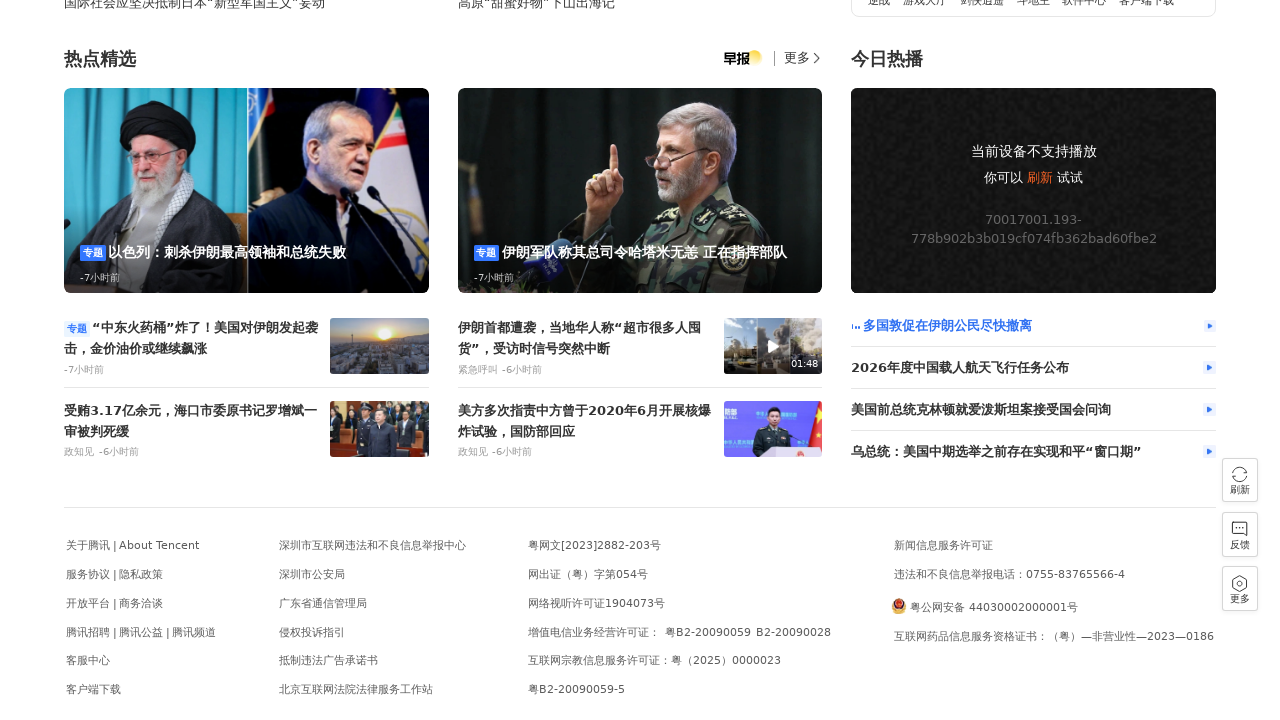

Executed smooth scroll animation to 400 pixels
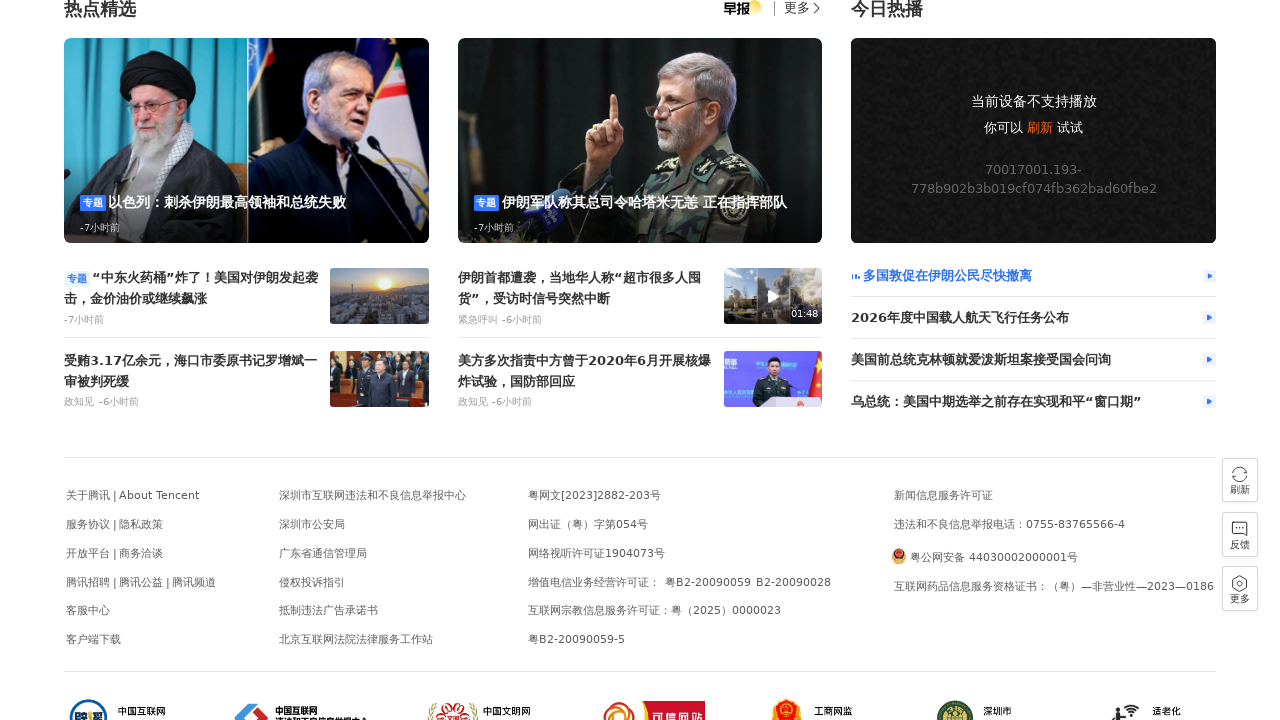

Waited 200ms during scroll animation step 9/100
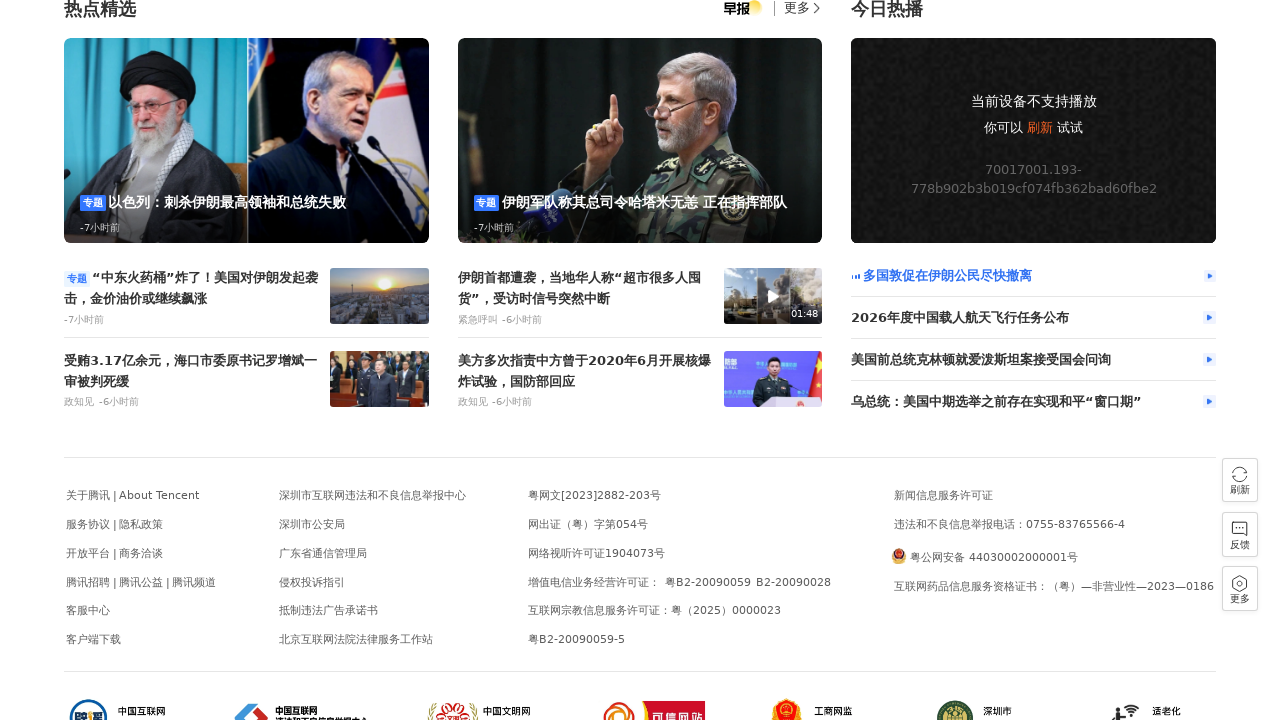

Executed smooth scroll animation to 450 pixels
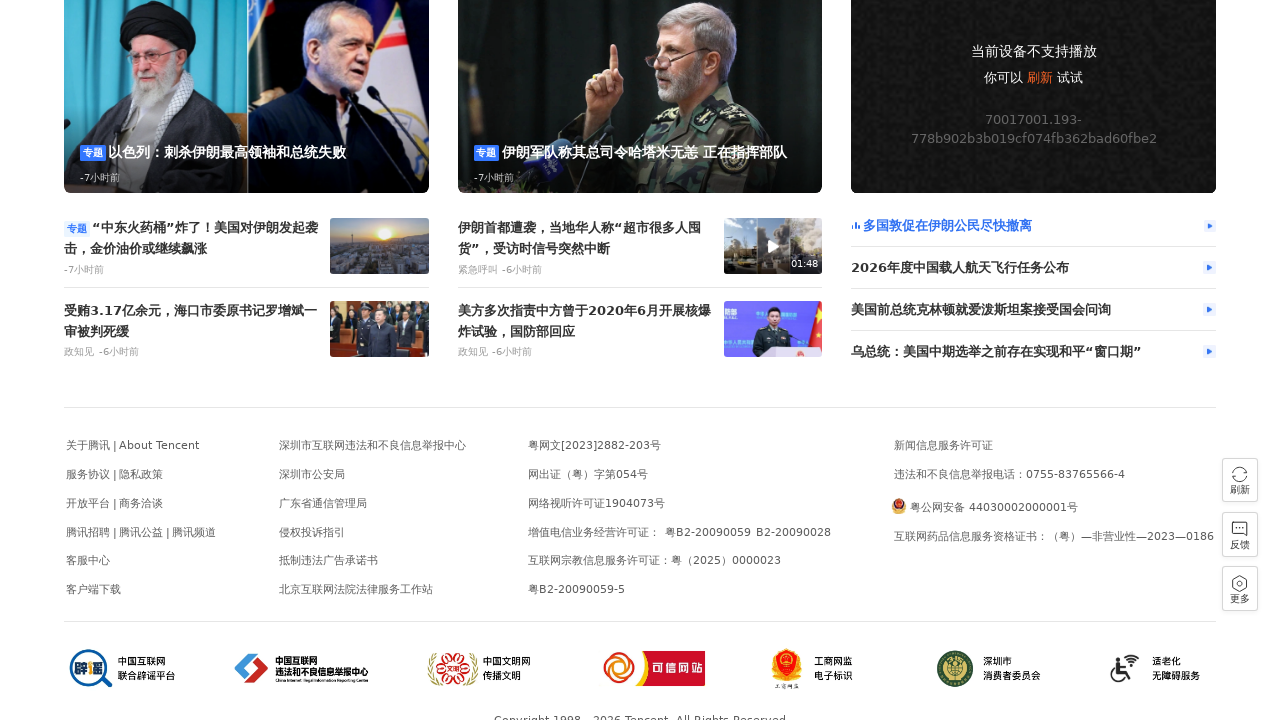

Waited 200ms during scroll animation step 10/100
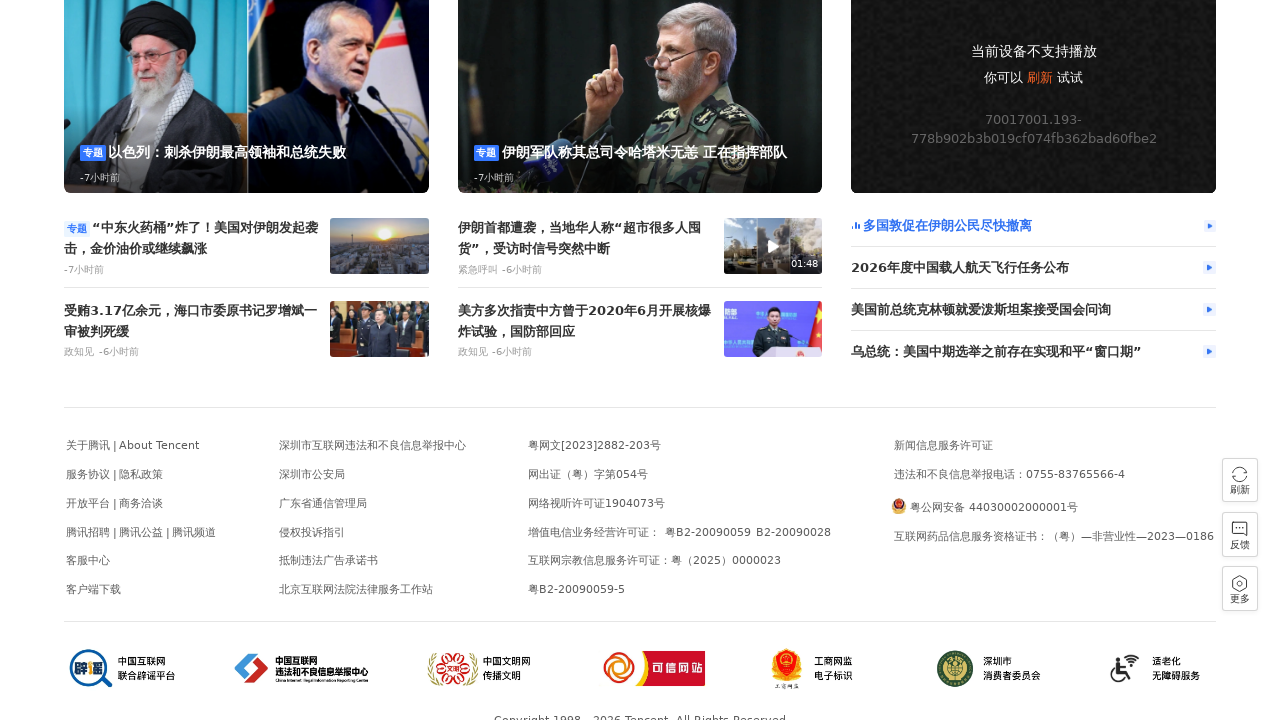

Executed smooth scroll animation to 500 pixels
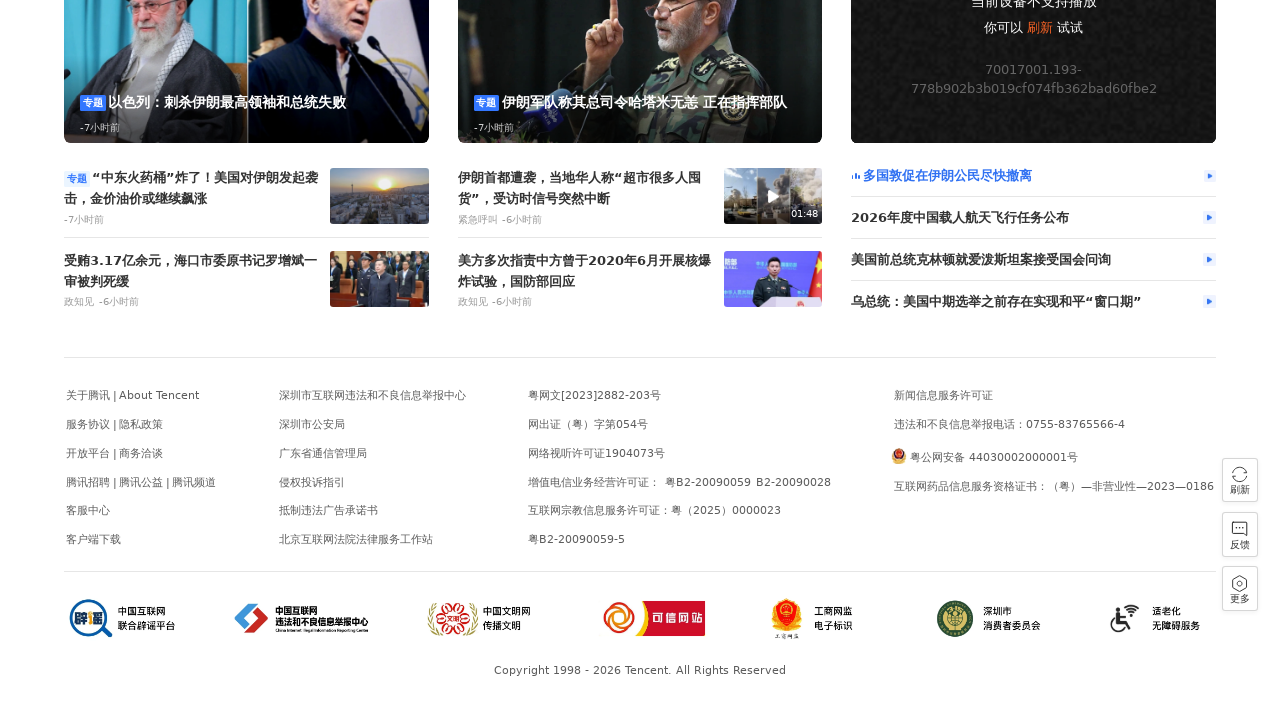

Waited 200ms during scroll animation step 11/100
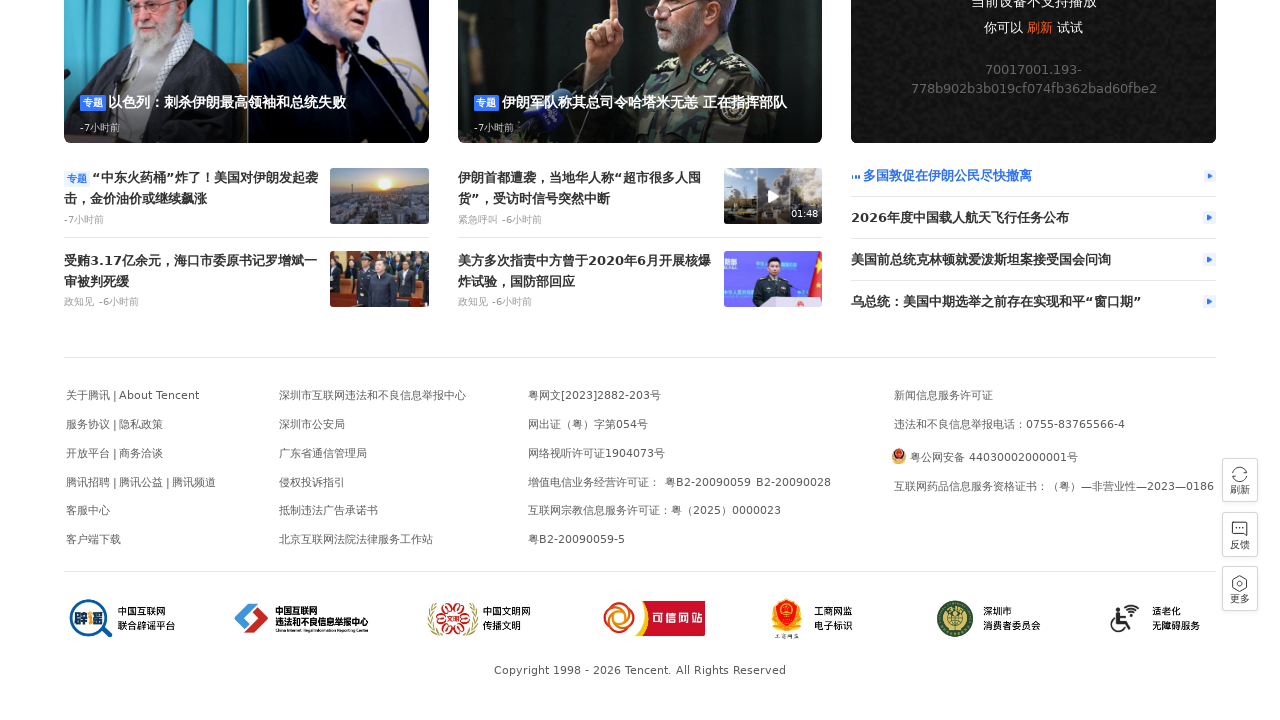

Executed smooth scroll animation to 550 pixels
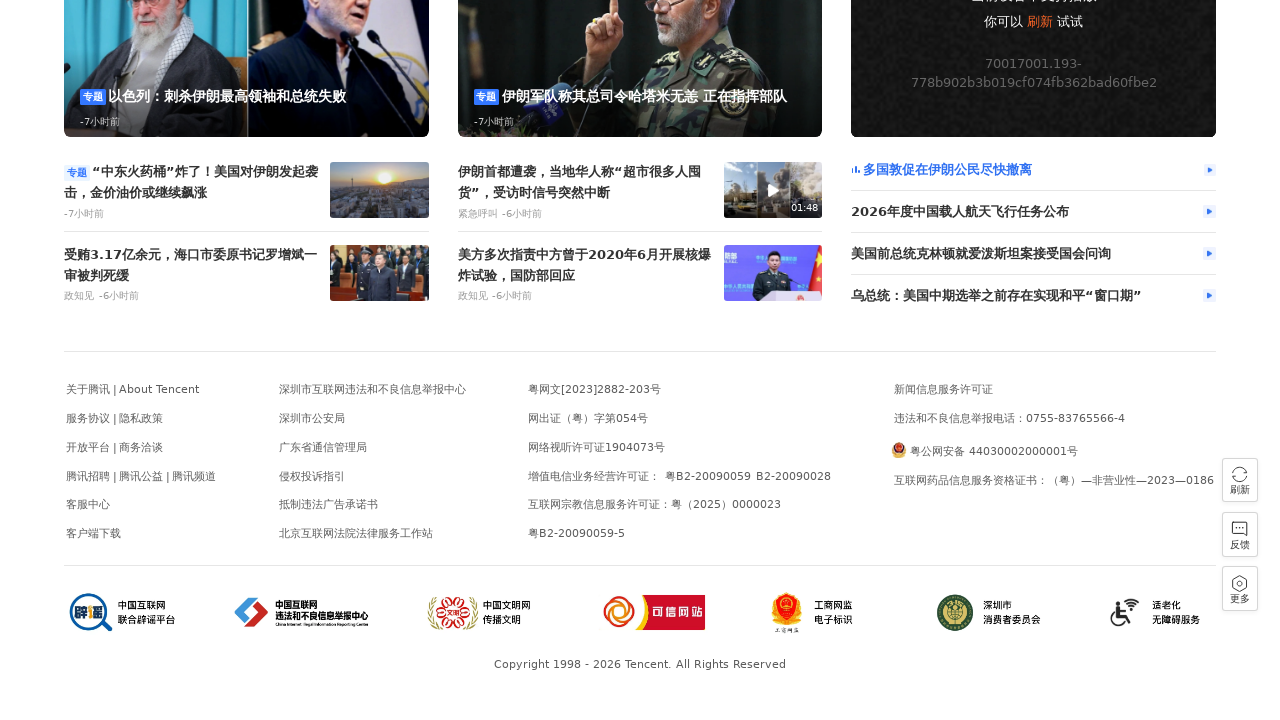

Waited 200ms during scroll animation step 12/100
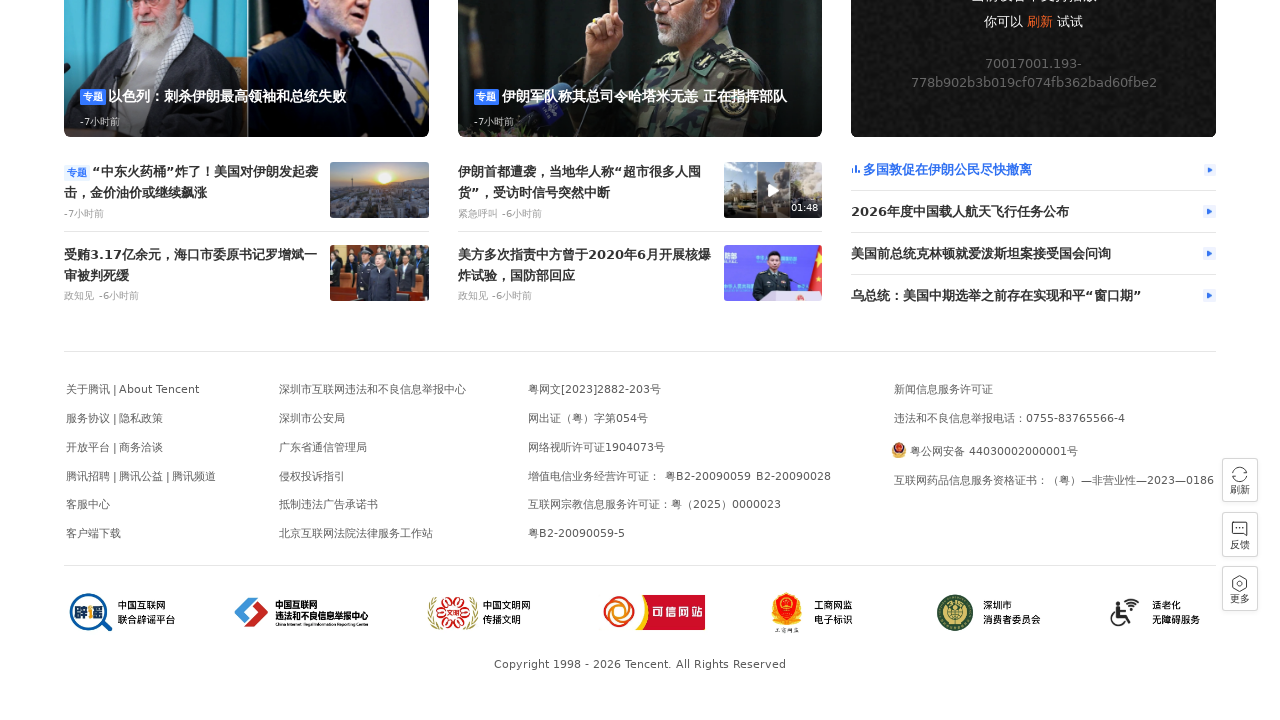

Executed smooth scroll animation to 600 pixels
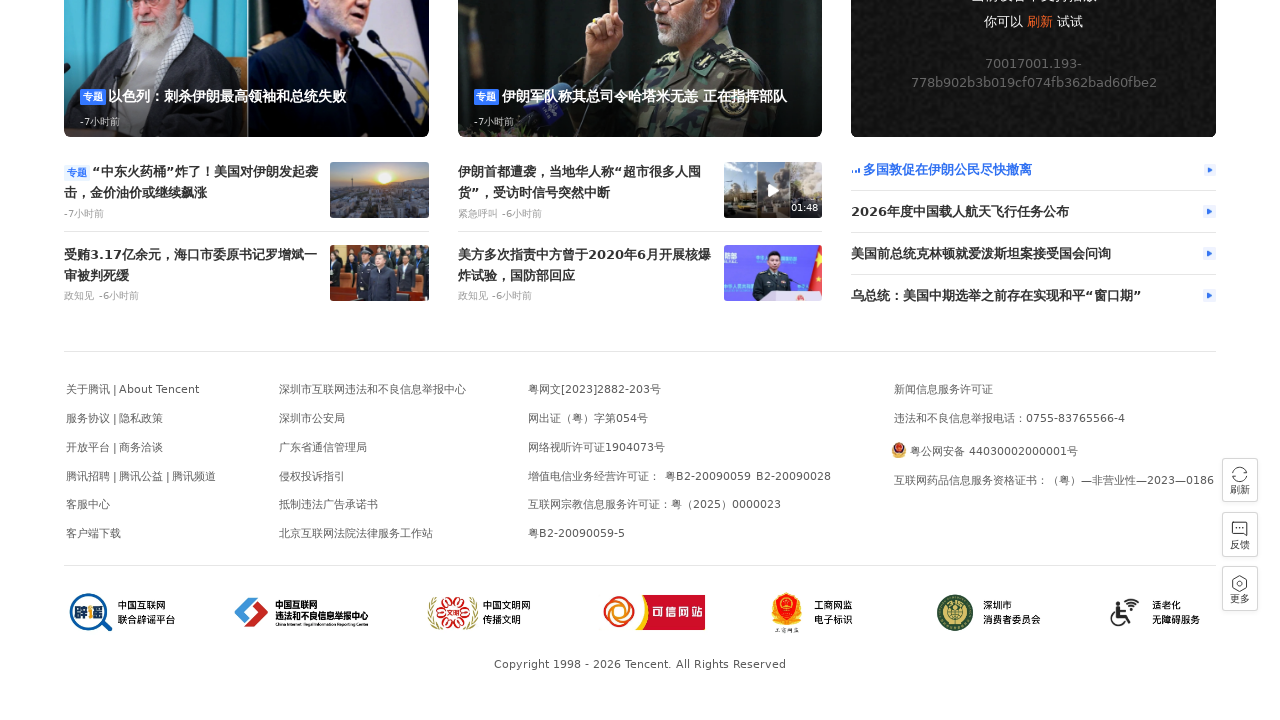

Waited 200ms during scroll animation step 13/100
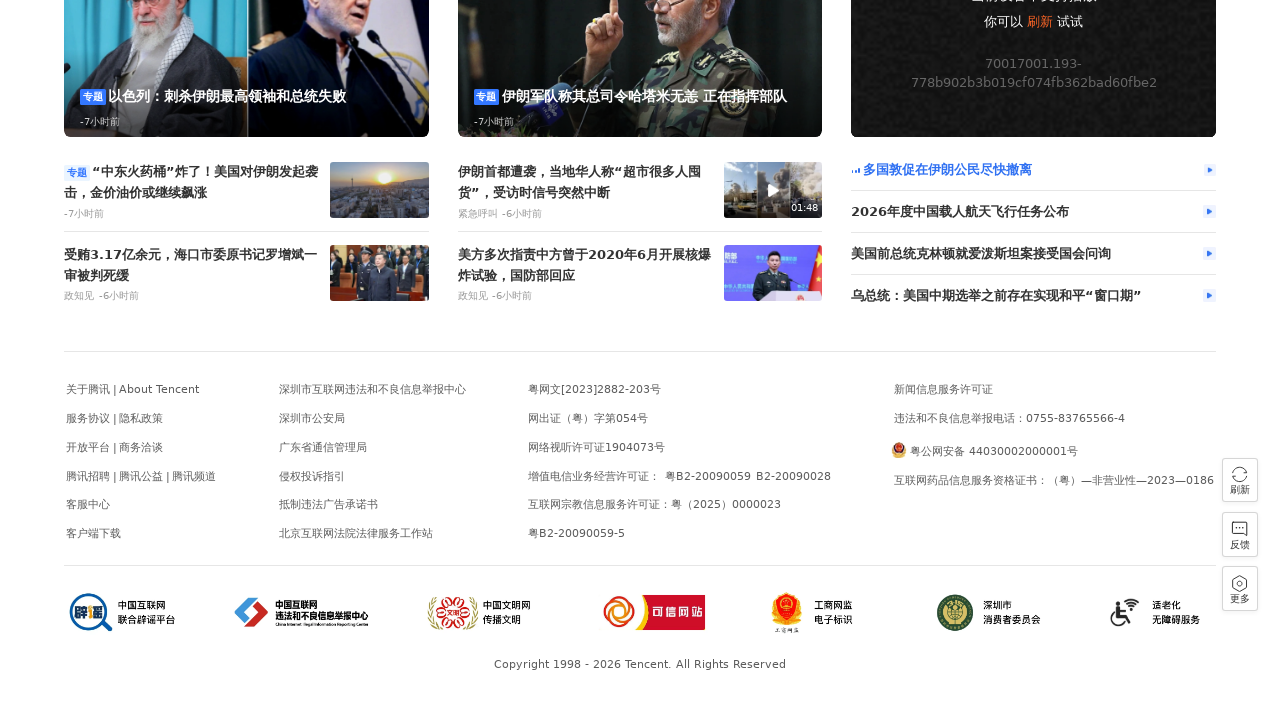

Executed smooth scroll animation to 650 pixels
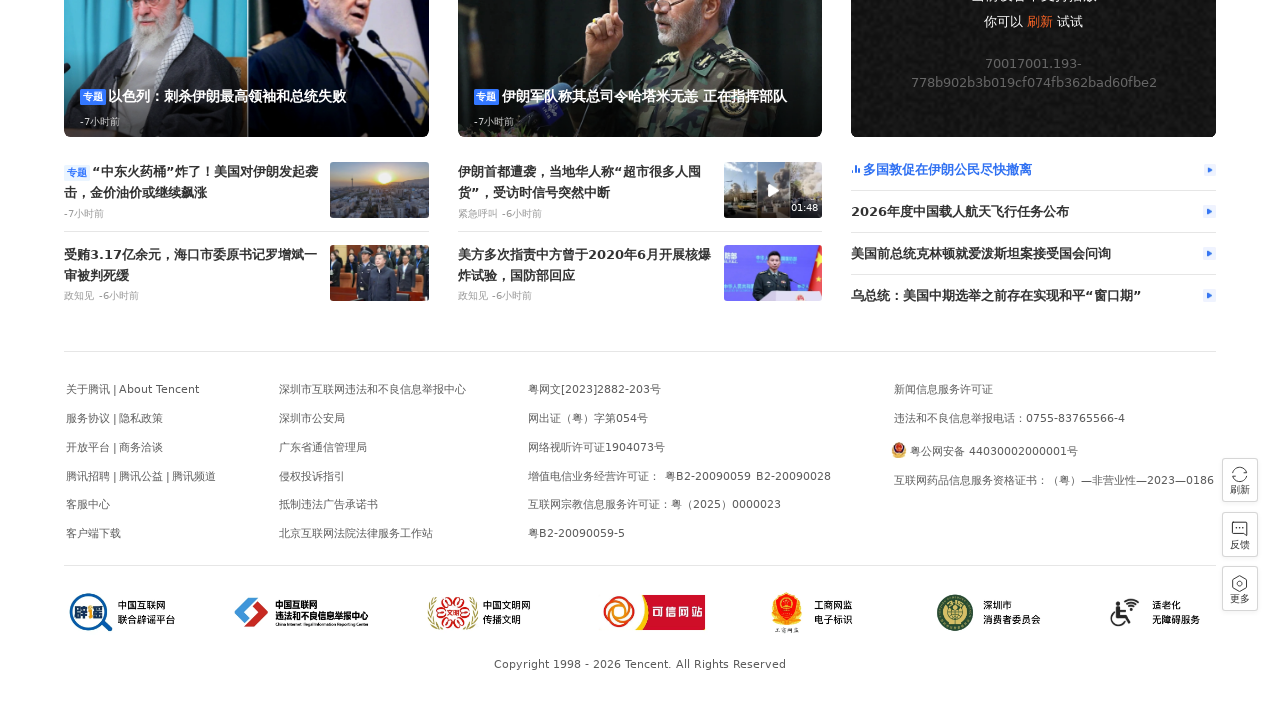

Waited 200ms during scroll animation step 14/100
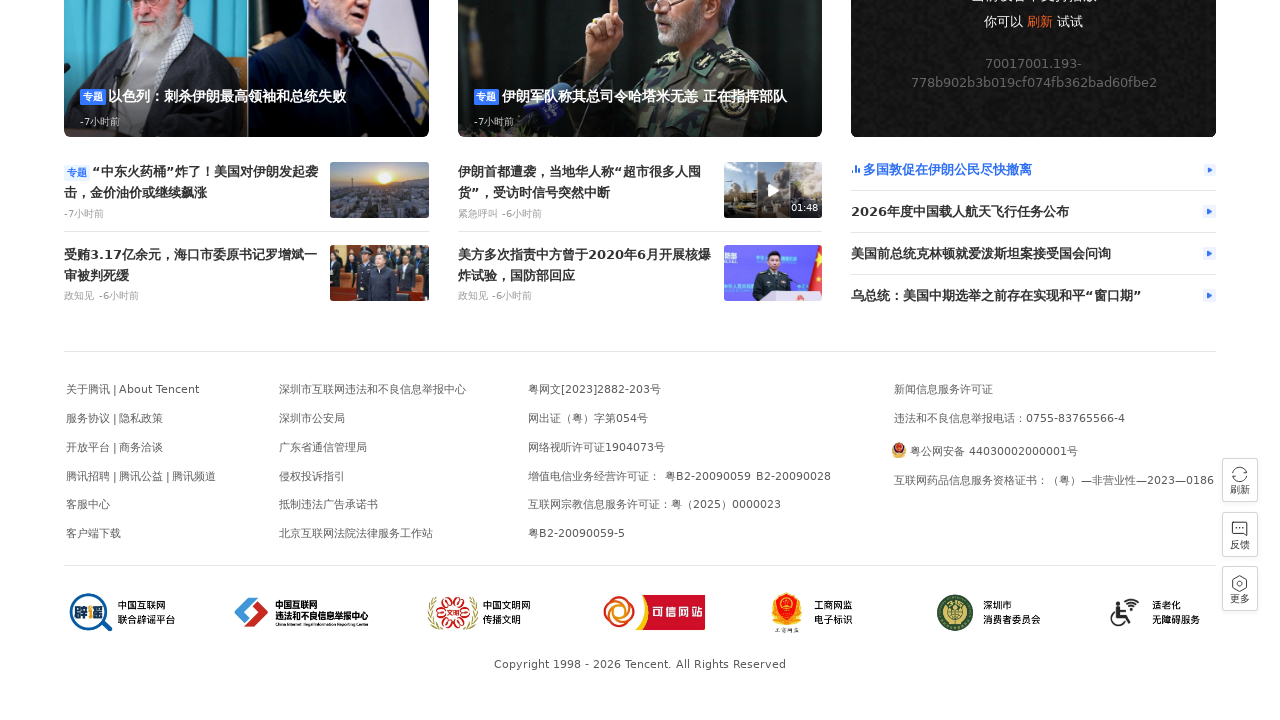

Executed smooth scroll animation to 700 pixels
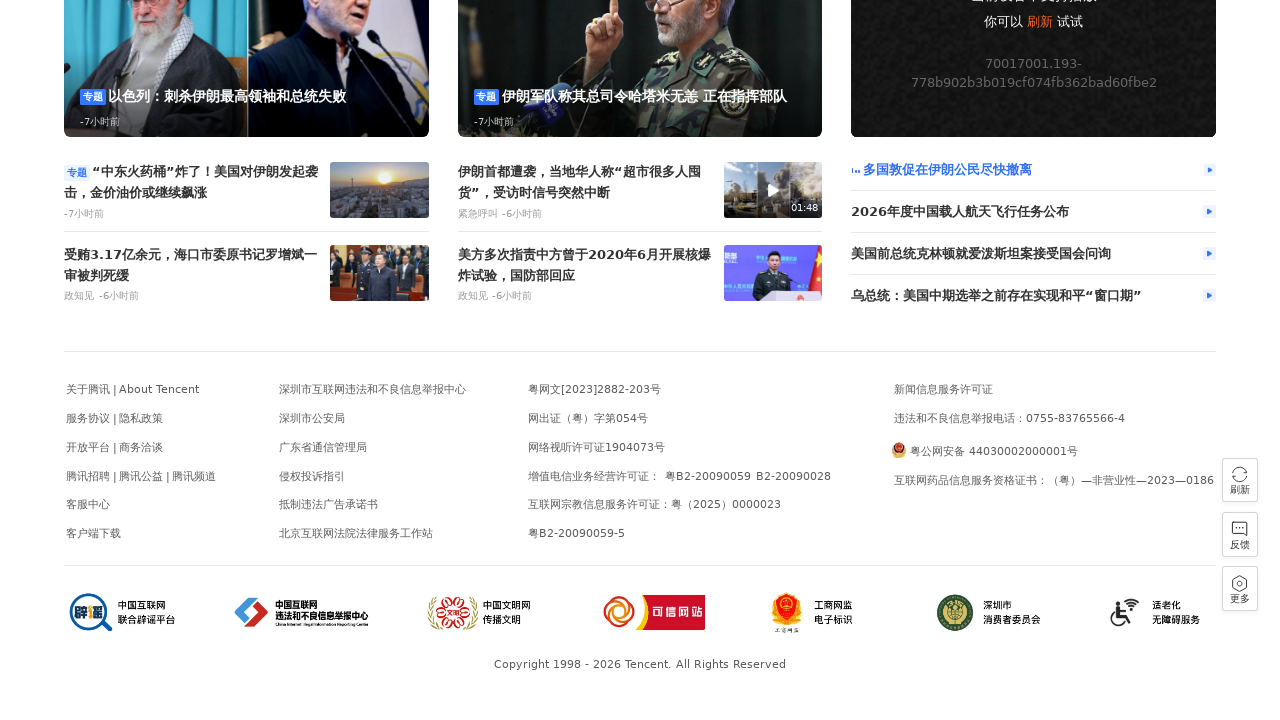

Waited 200ms during scroll animation step 15/100
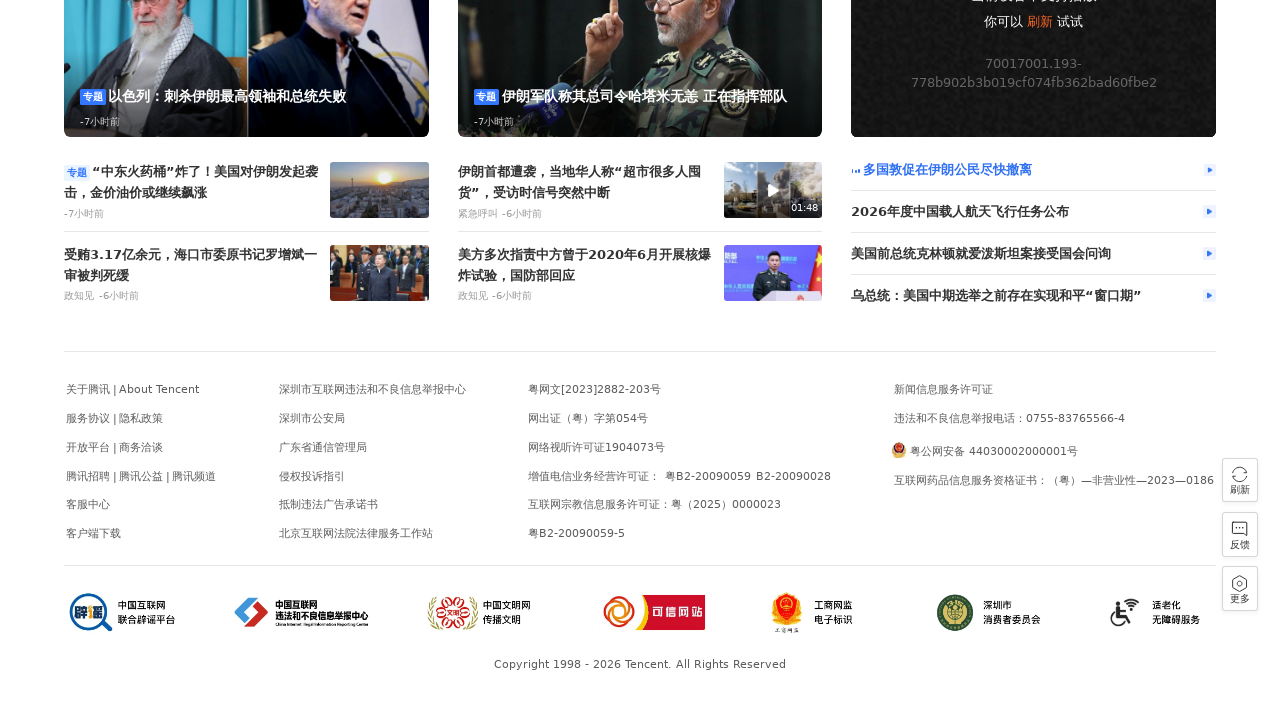

Executed smooth scroll animation to 750 pixels
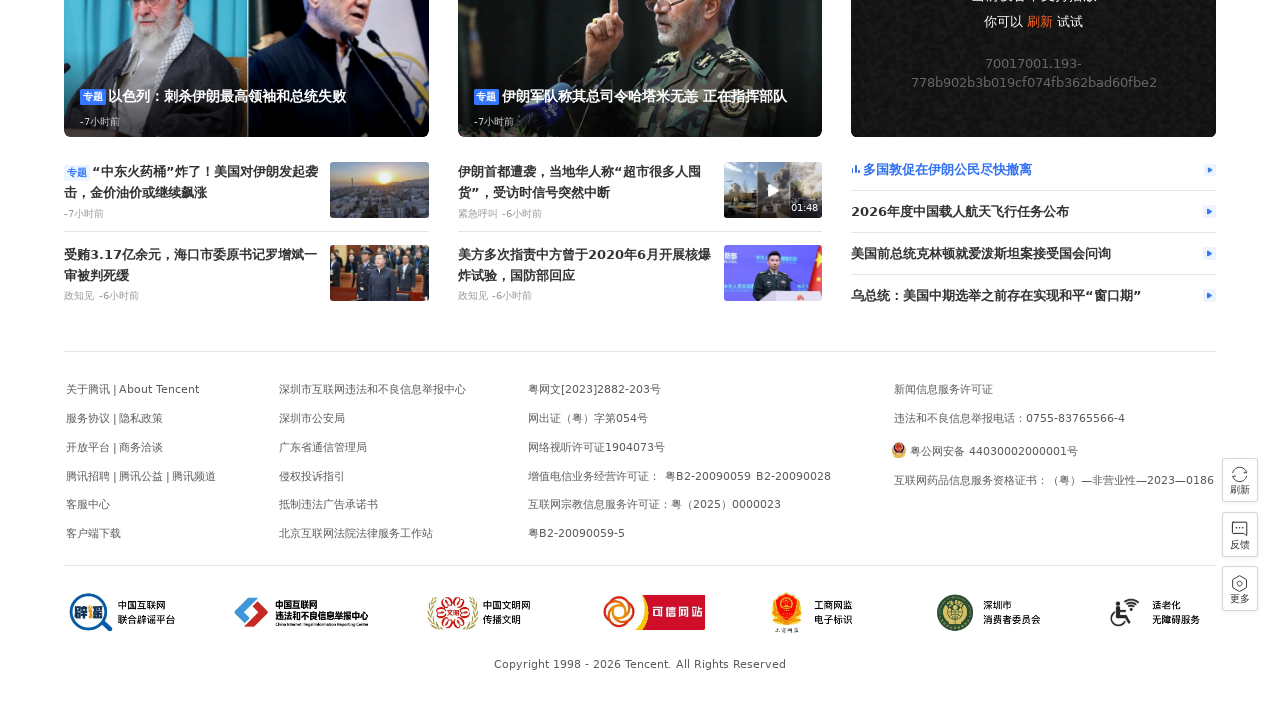

Waited 200ms during scroll animation step 16/100
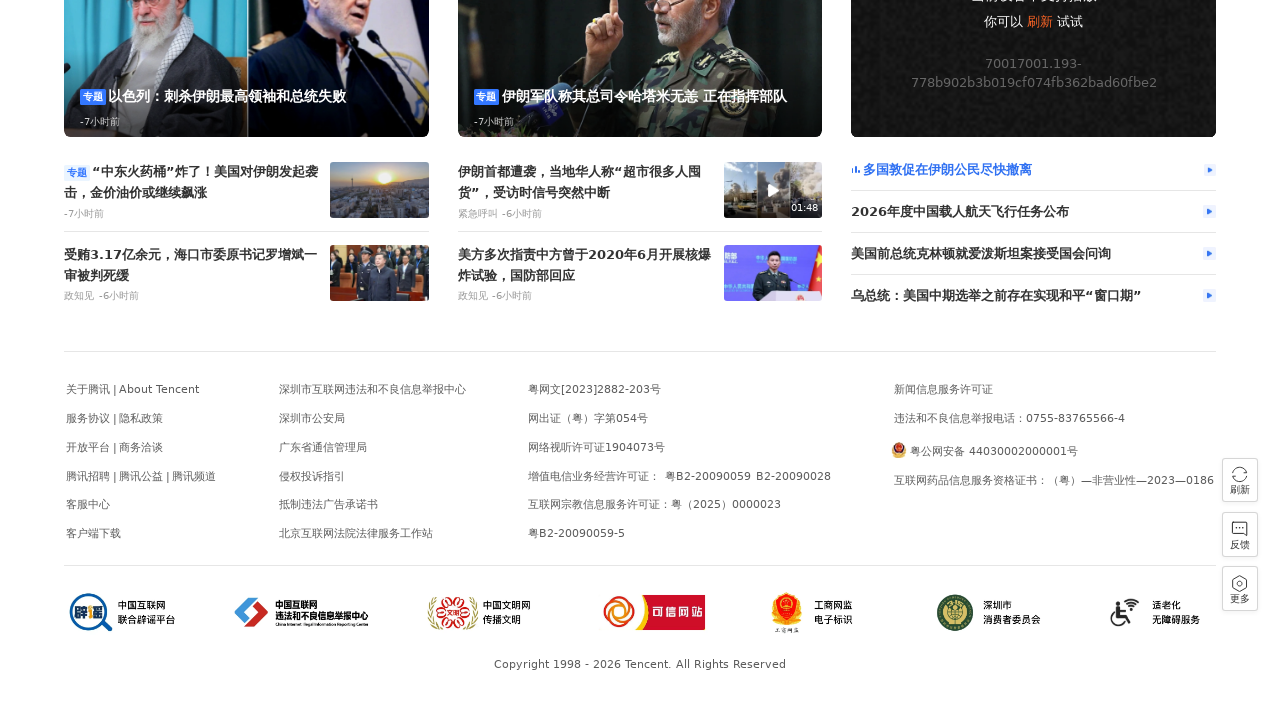

Executed smooth scroll animation to 800 pixels
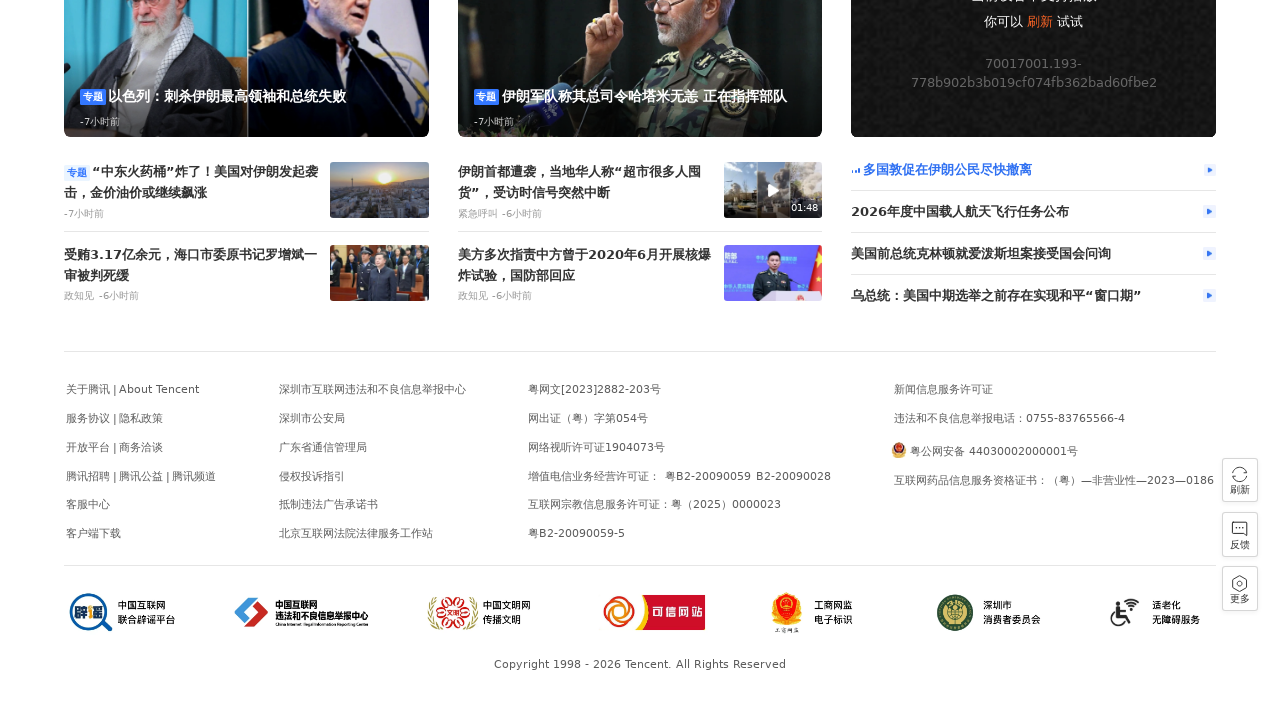

Waited 200ms during scroll animation step 17/100
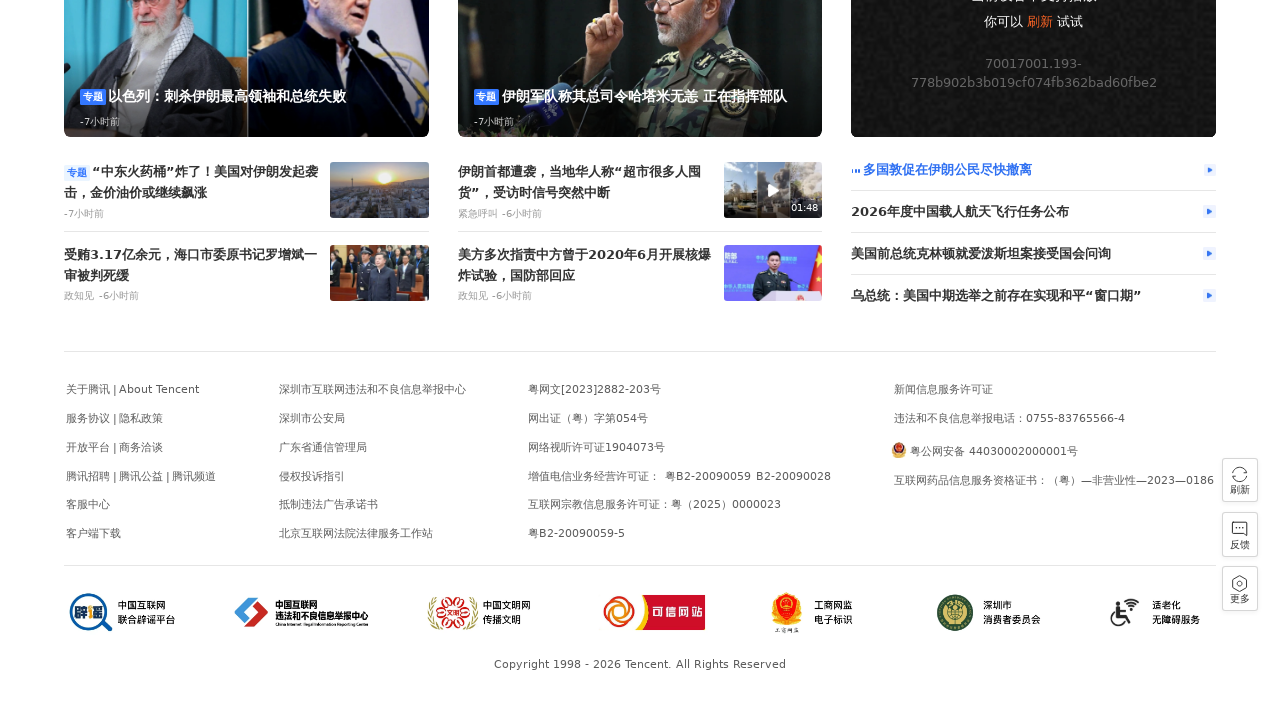

Executed smooth scroll animation to 850 pixels
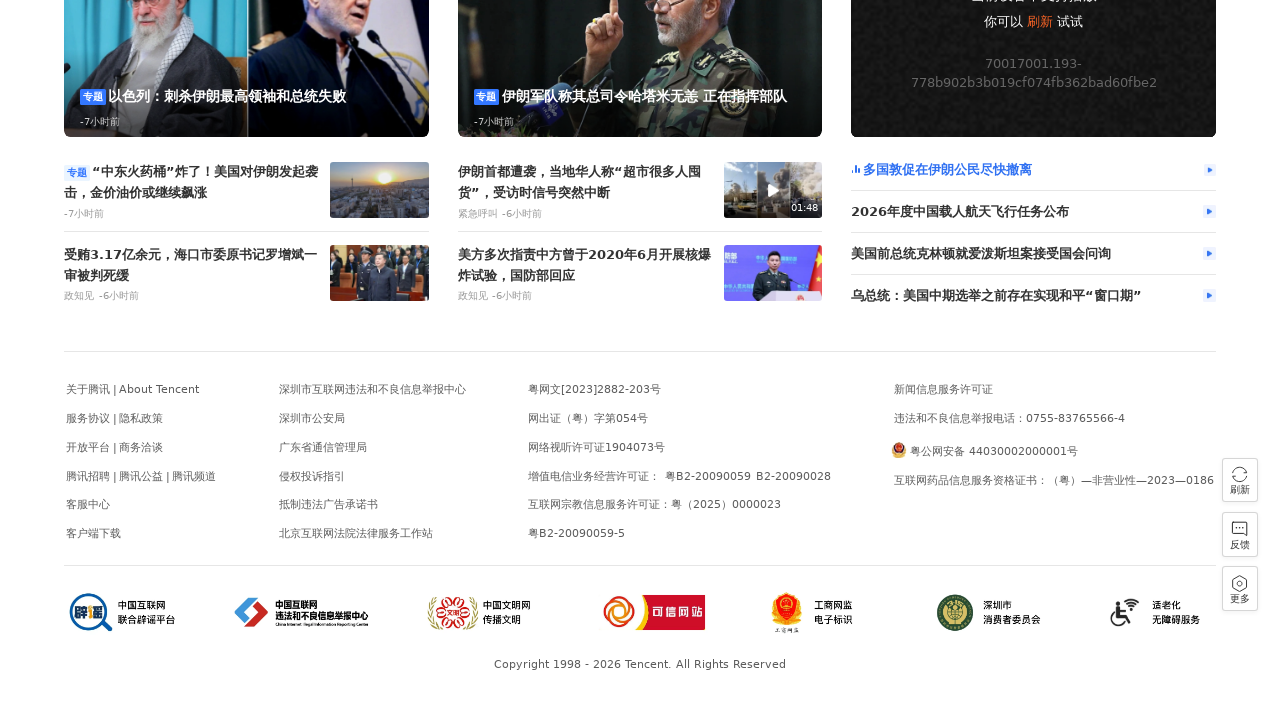

Waited 200ms during scroll animation step 18/100
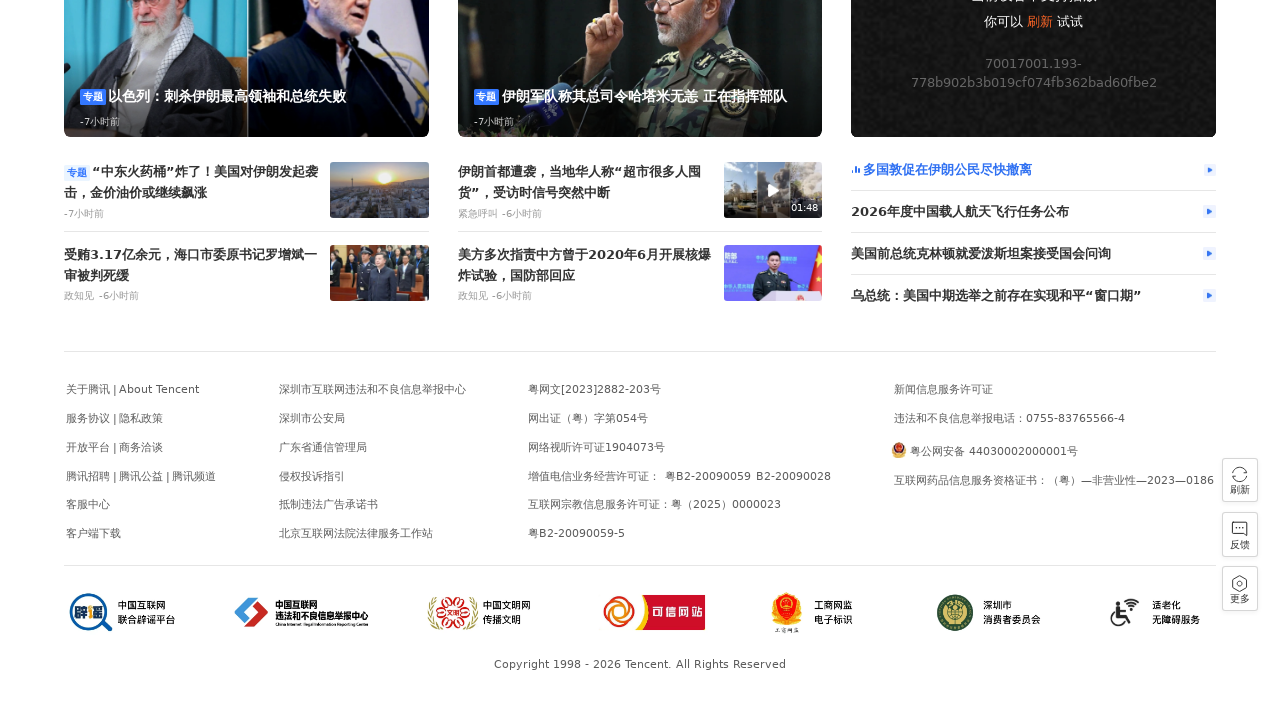

Executed smooth scroll animation to 900 pixels
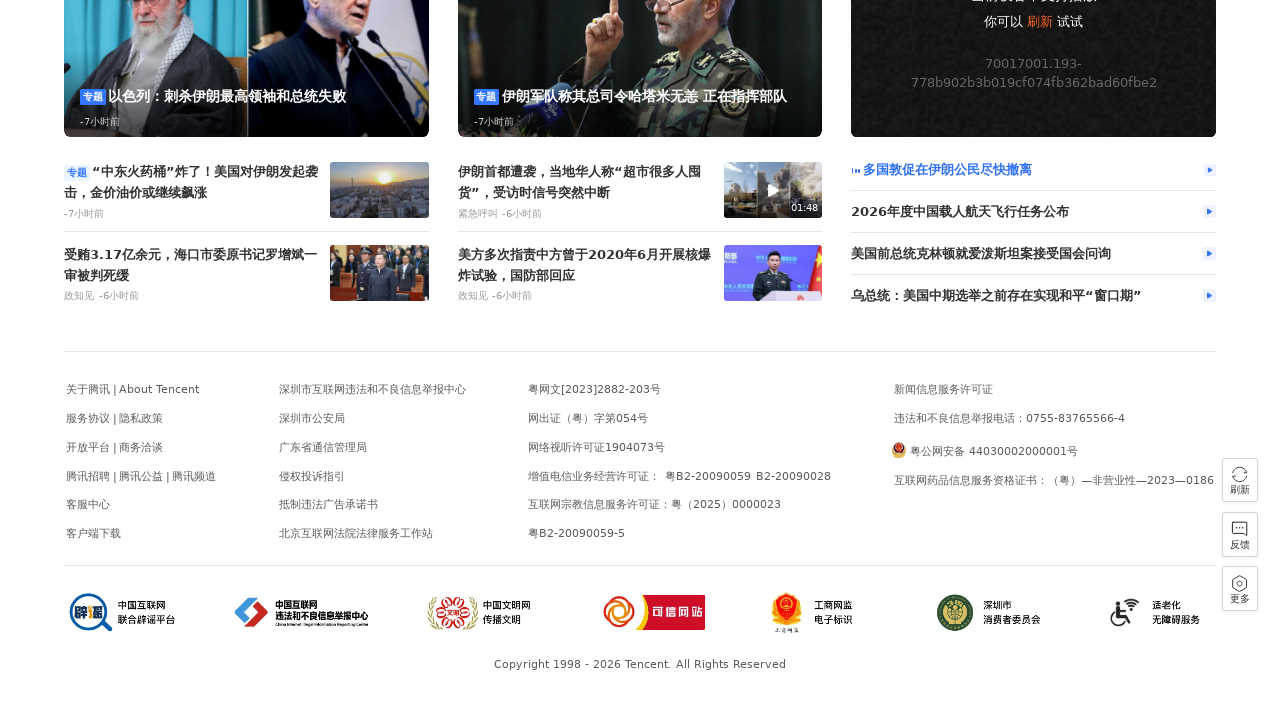

Waited 200ms during scroll animation step 19/100
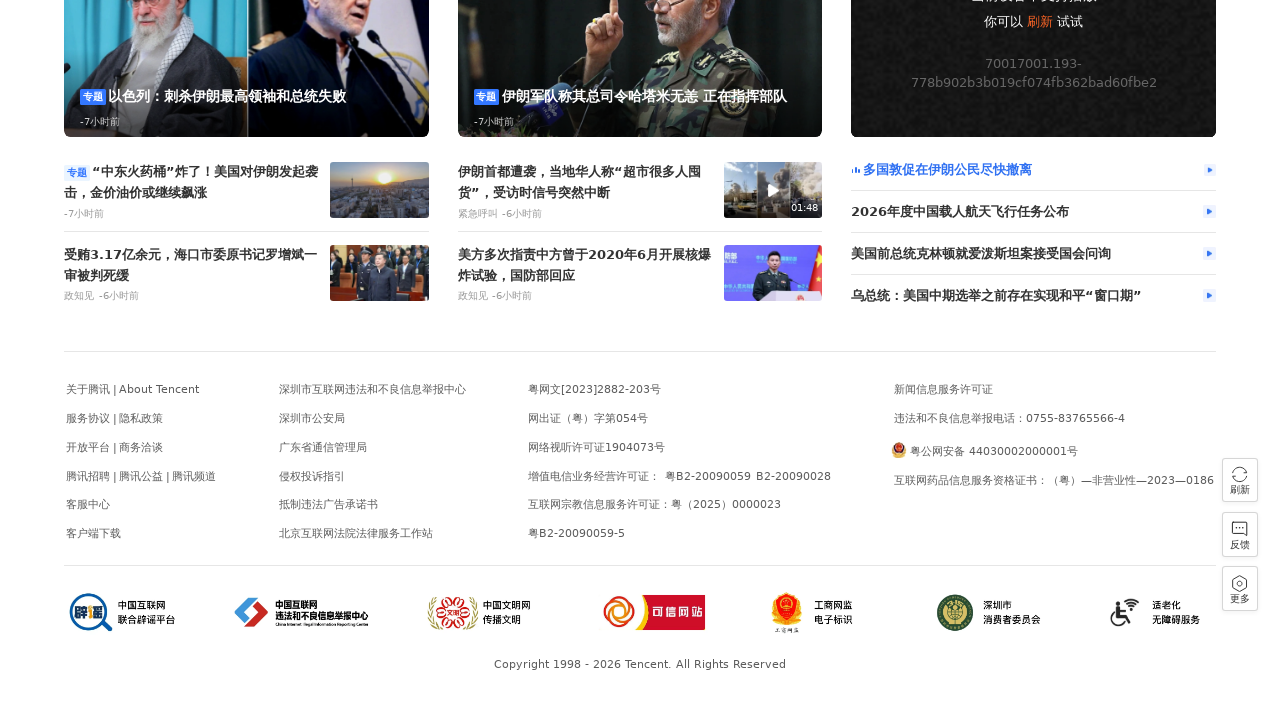

Executed smooth scroll animation to 950 pixels
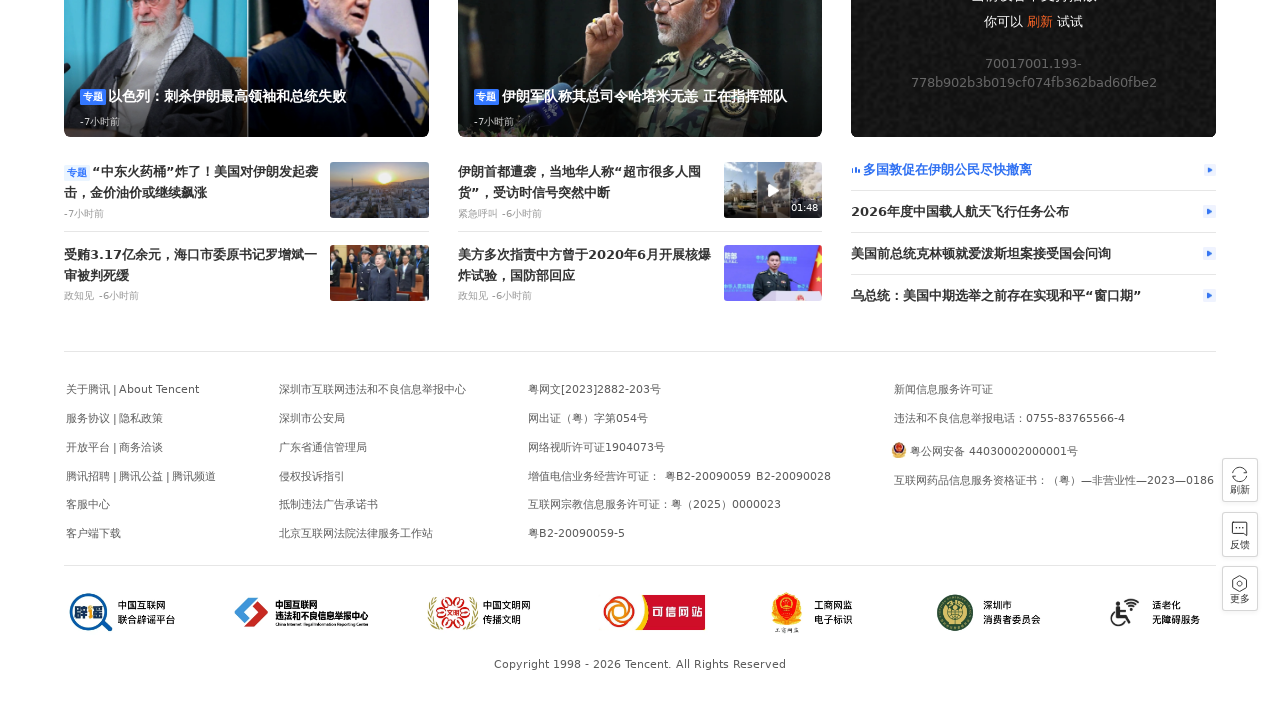

Waited 200ms during scroll animation step 20/100
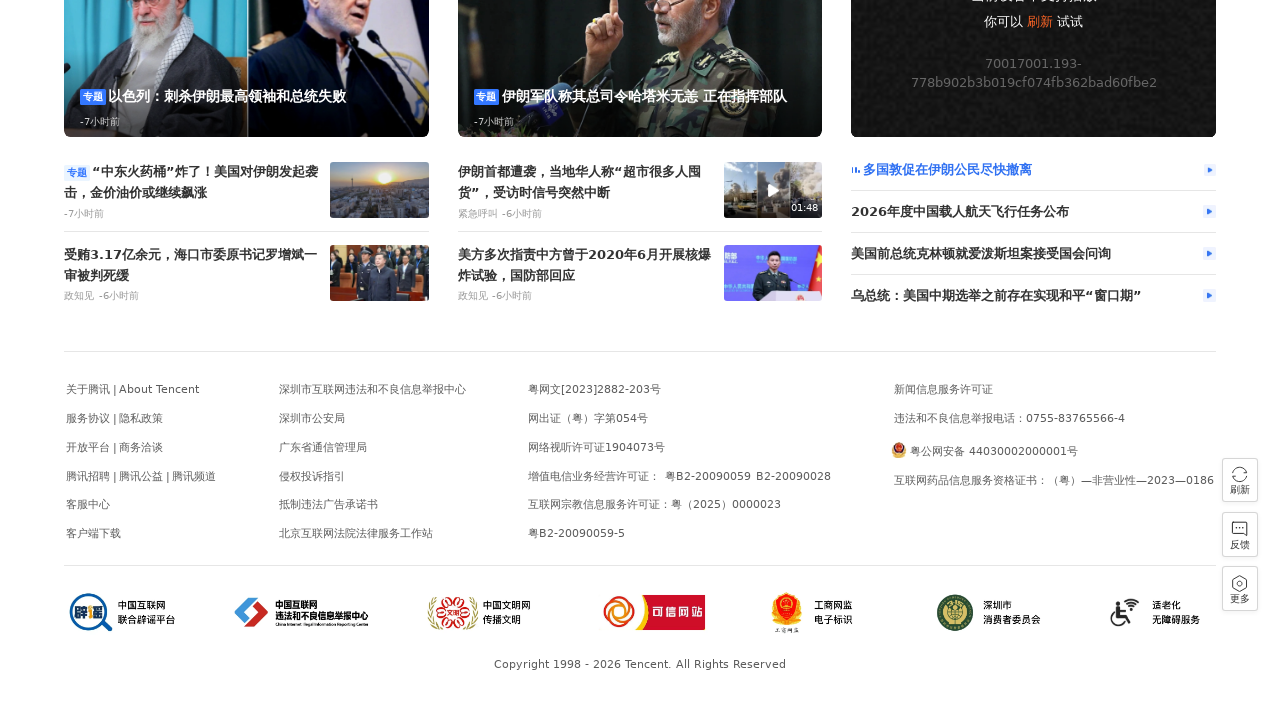

Executed smooth scroll animation to 1000 pixels
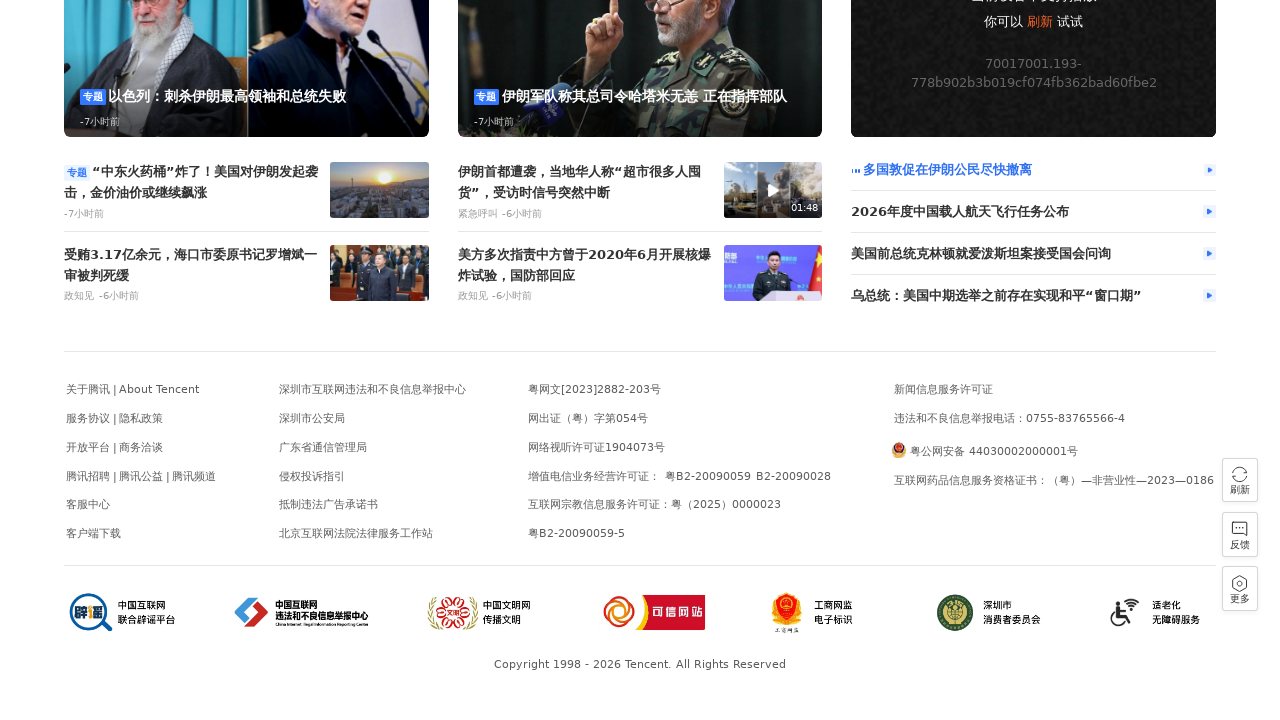

Waited 200ms during scroll animation step 21/100
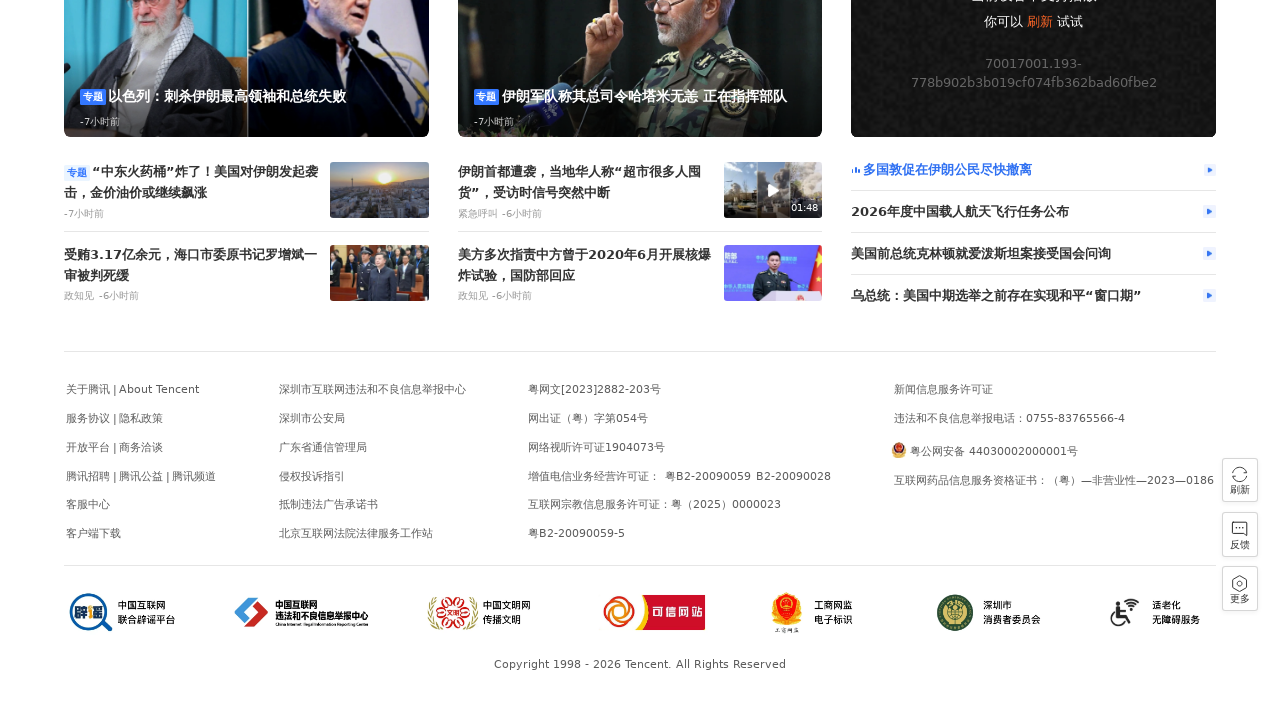

Executed smooth scroll animation to 1050 pixels
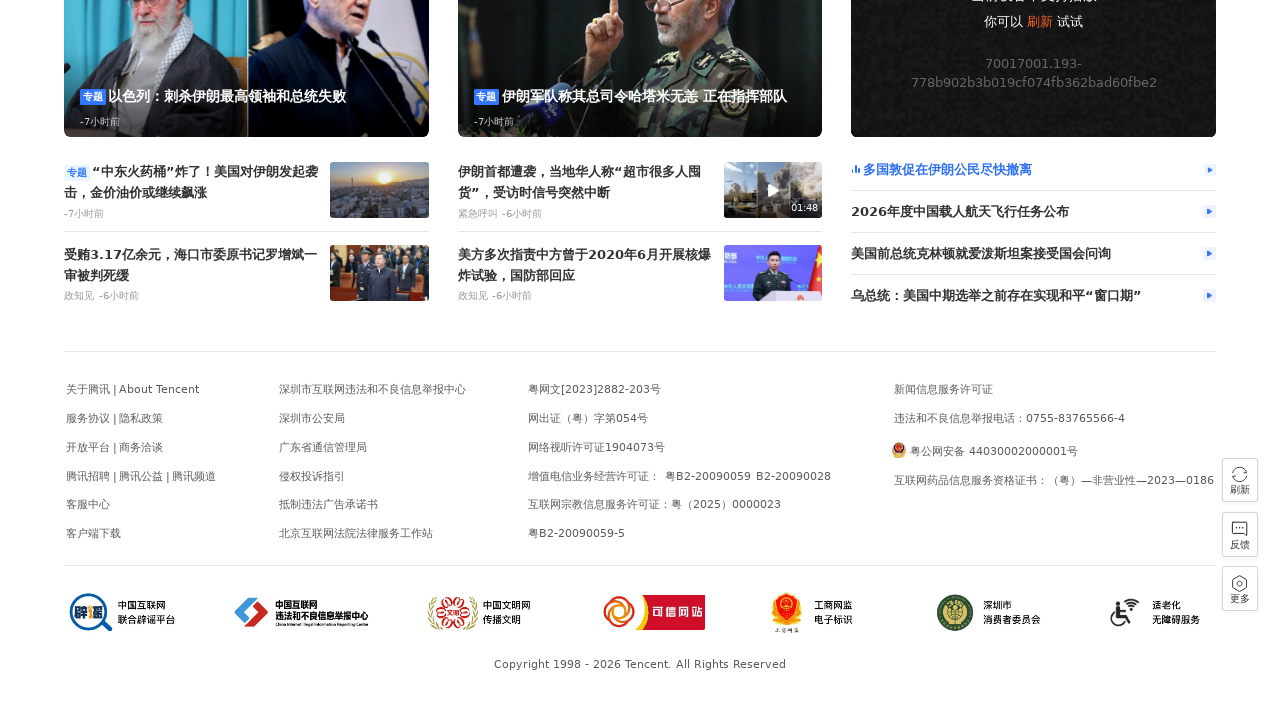

Waited 200ms during scroll animation step 22/100
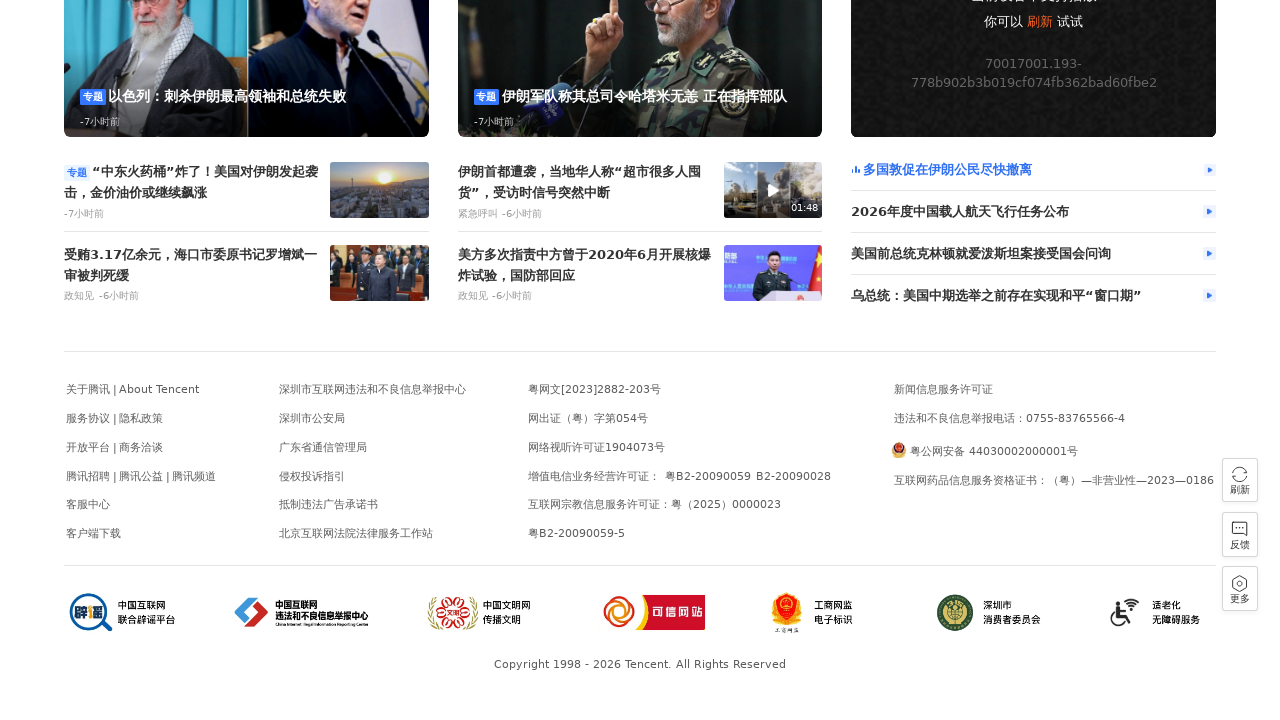

Executed smooth scroll animation to 1100 pixels
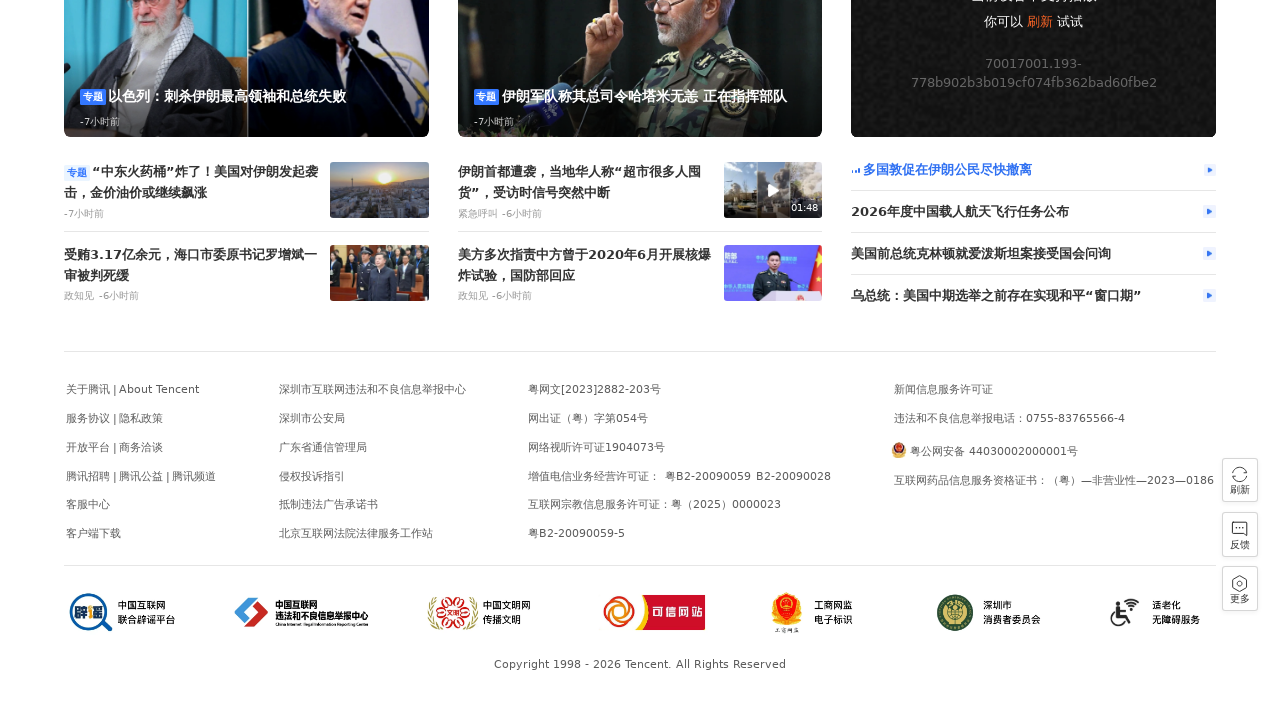

Waited 200ms during scroll animation step 23/100
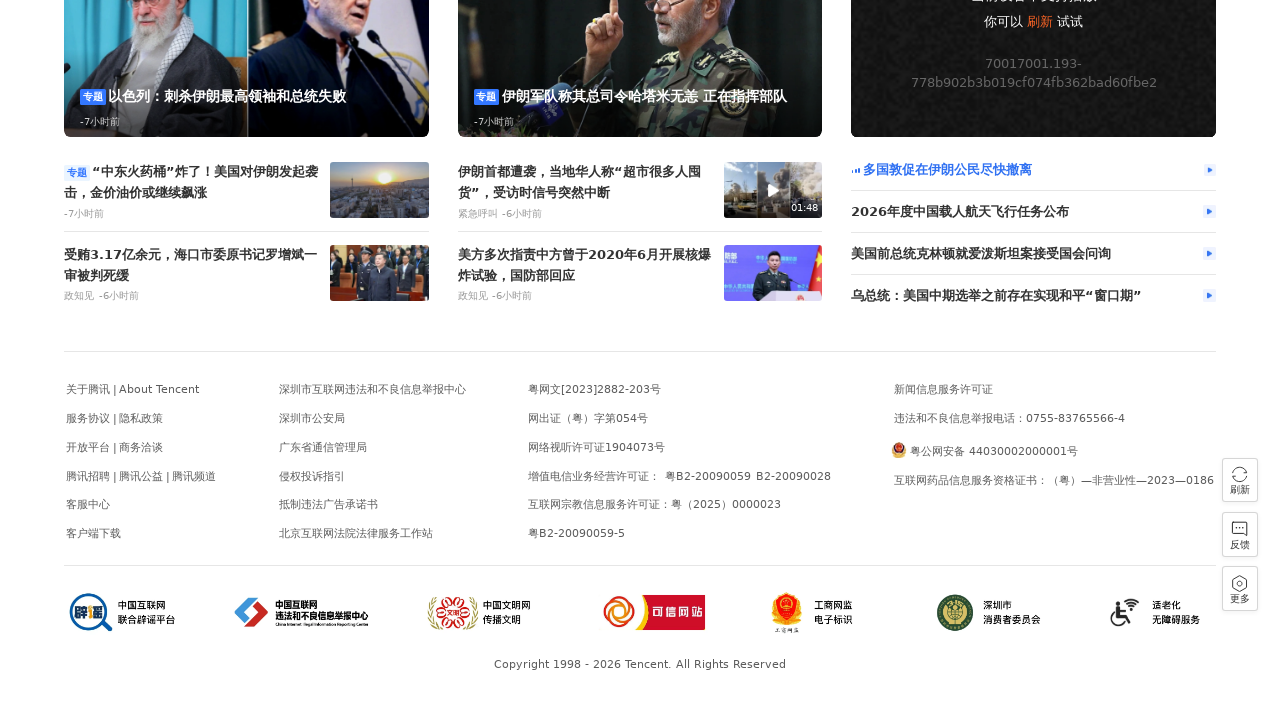

Executed smooth scroll animation to 1150 pixels
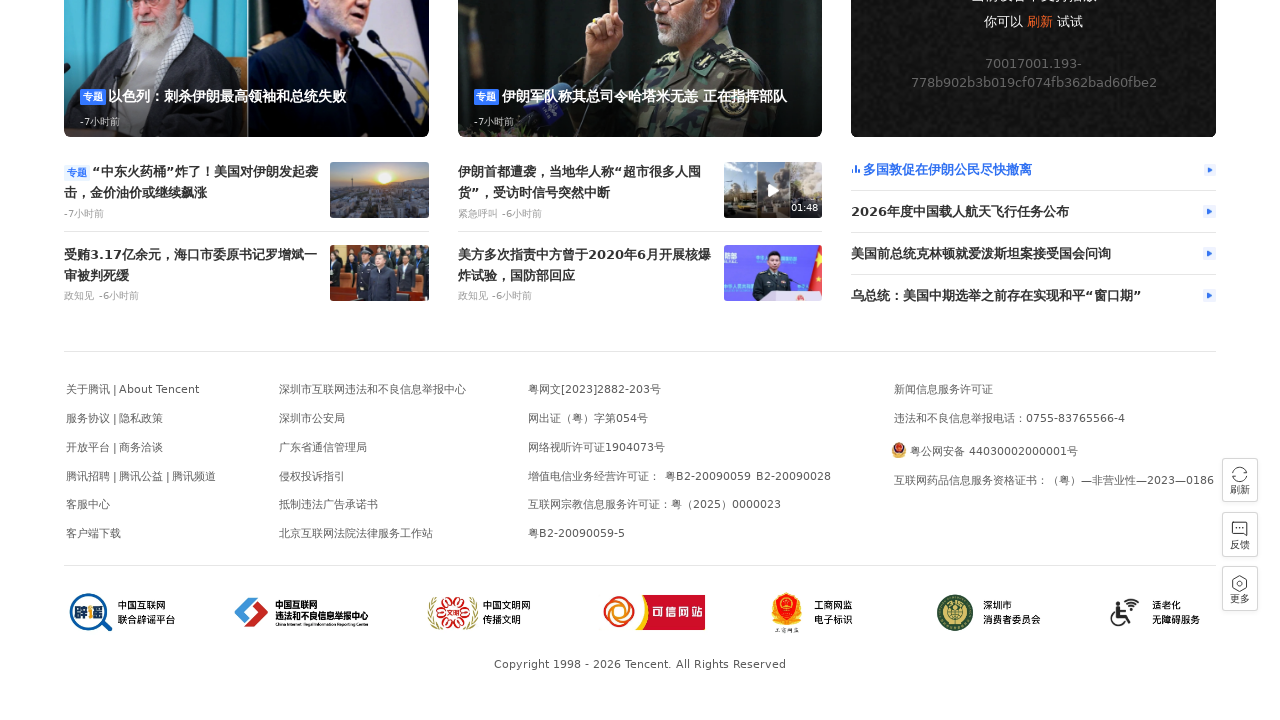

Waited 200ms during scroll animation step 24/100
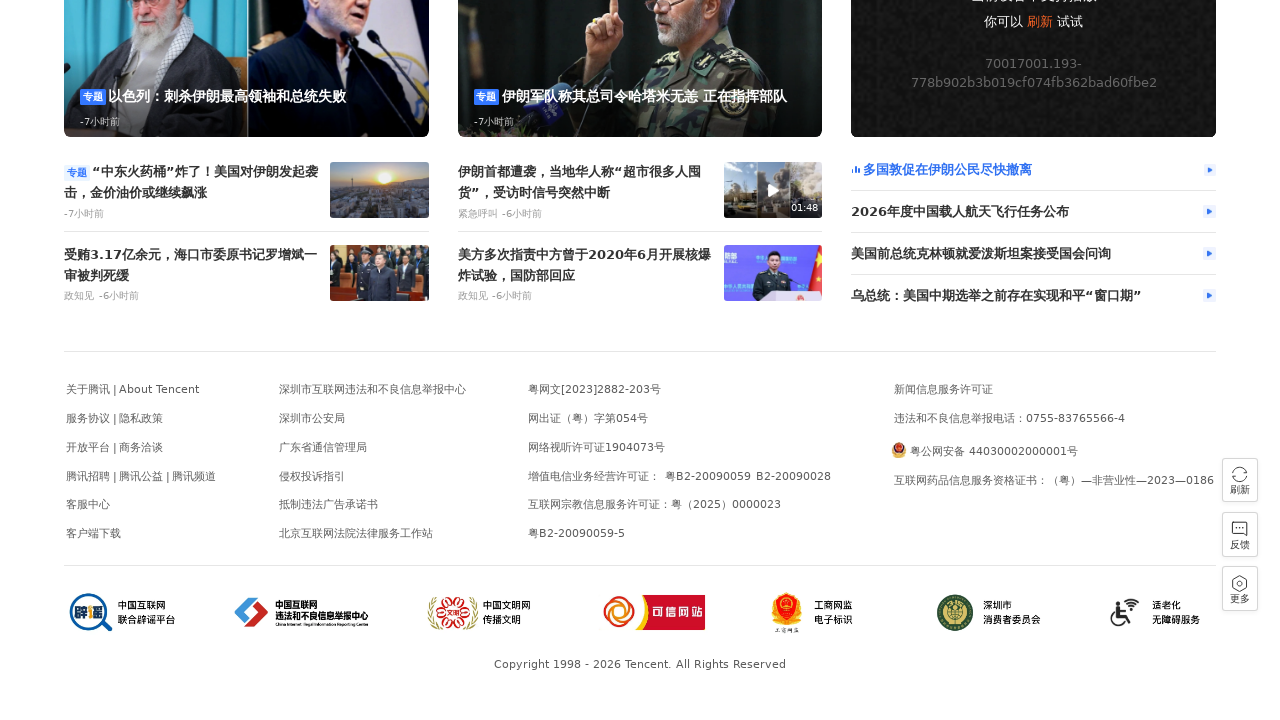

Executed smooth scroll animation to 1200 pixels
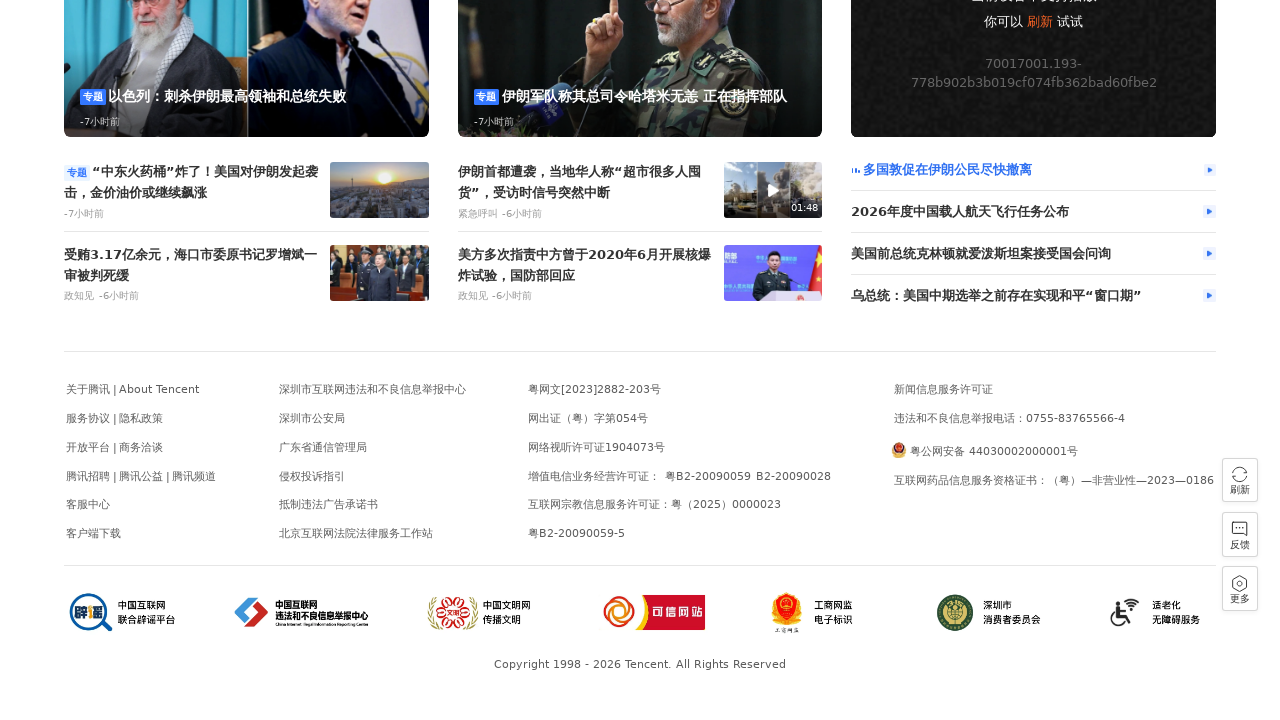

Waited 200ms during scroll animation step 25/100
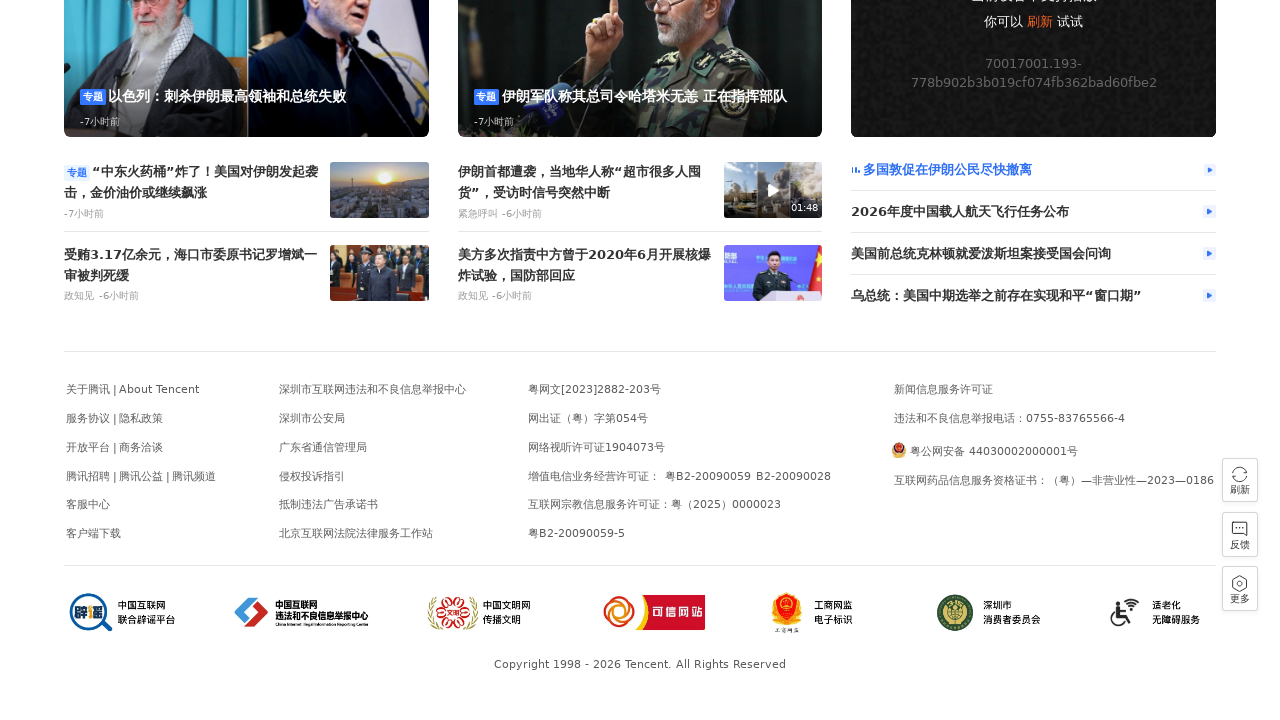

Executed smooth scroll animation to 1250 pixels
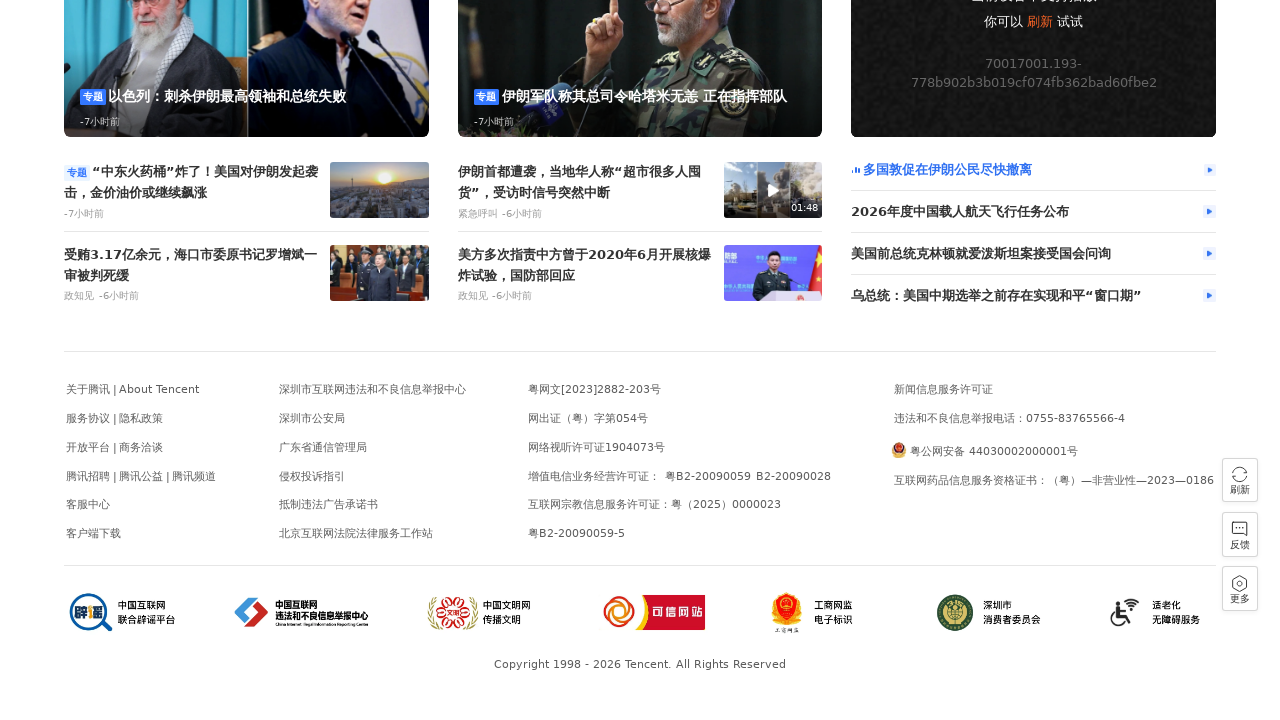

Waited 200ms during scroll animation step 26/100
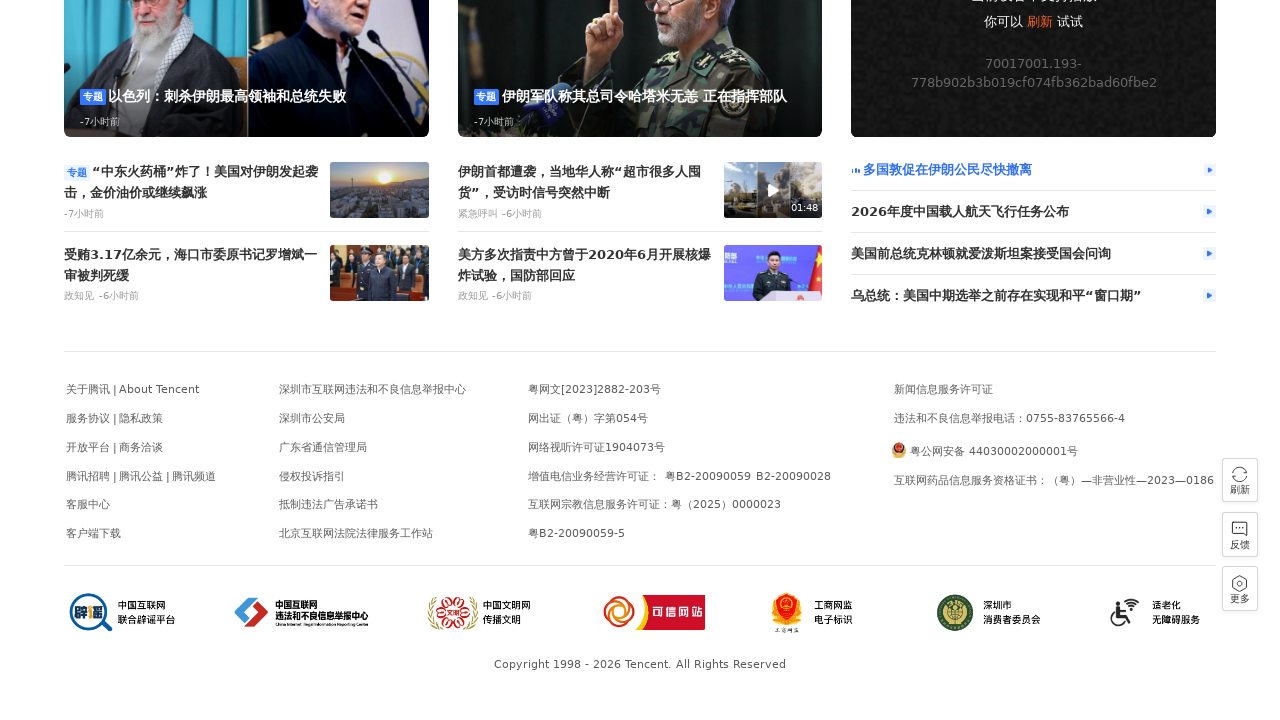

Executed smooth scroll animation to 1300 pixels
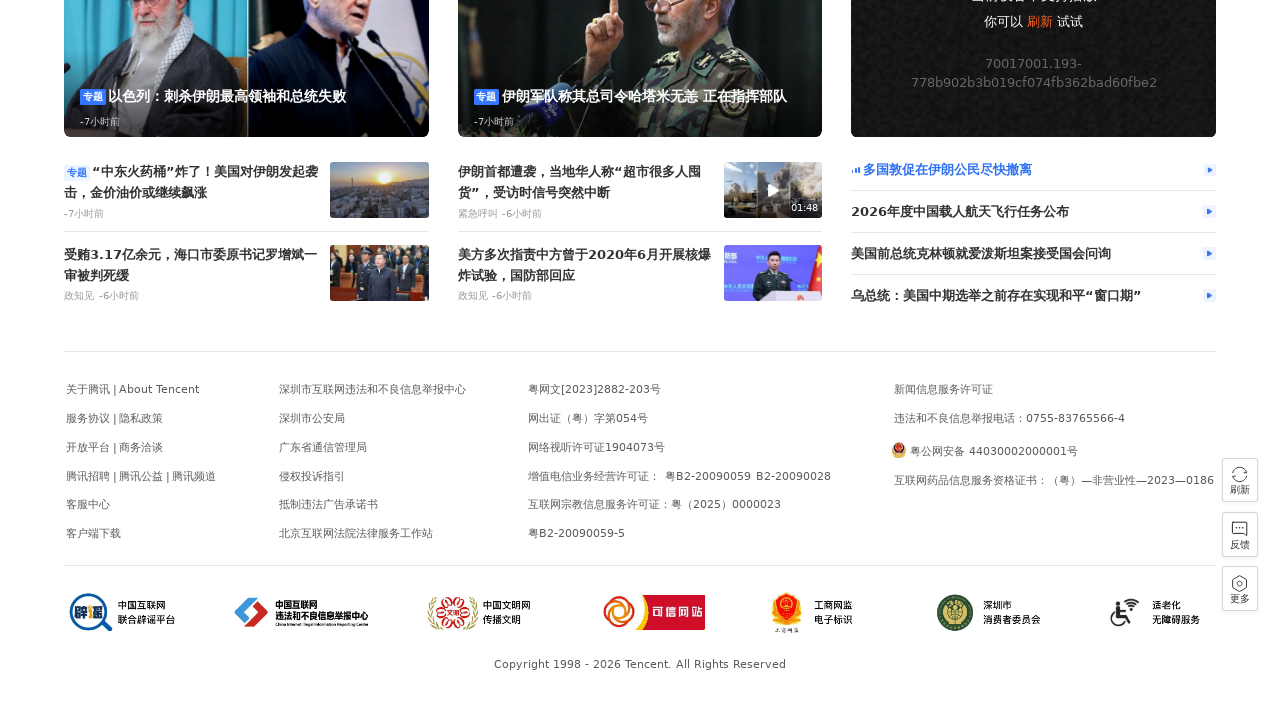

Waited 200ms during scroll animation step 27/100
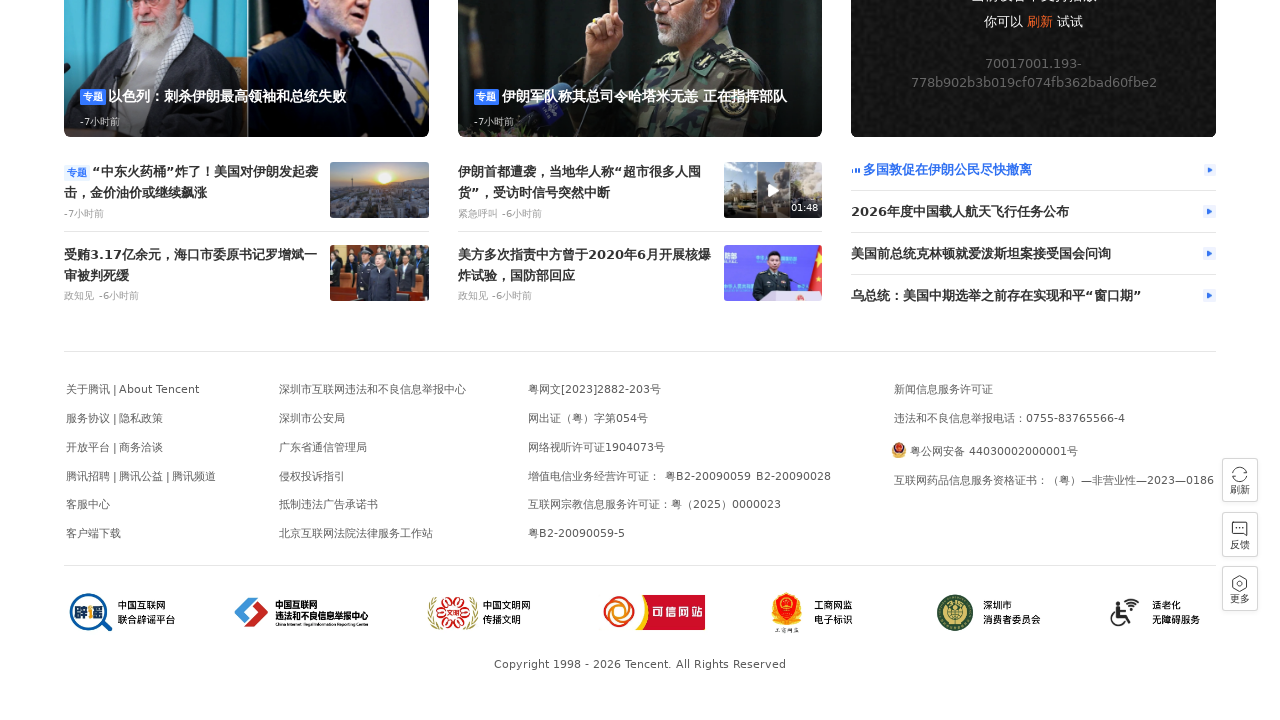

Executed smooth scroll animation to 1350 pixels
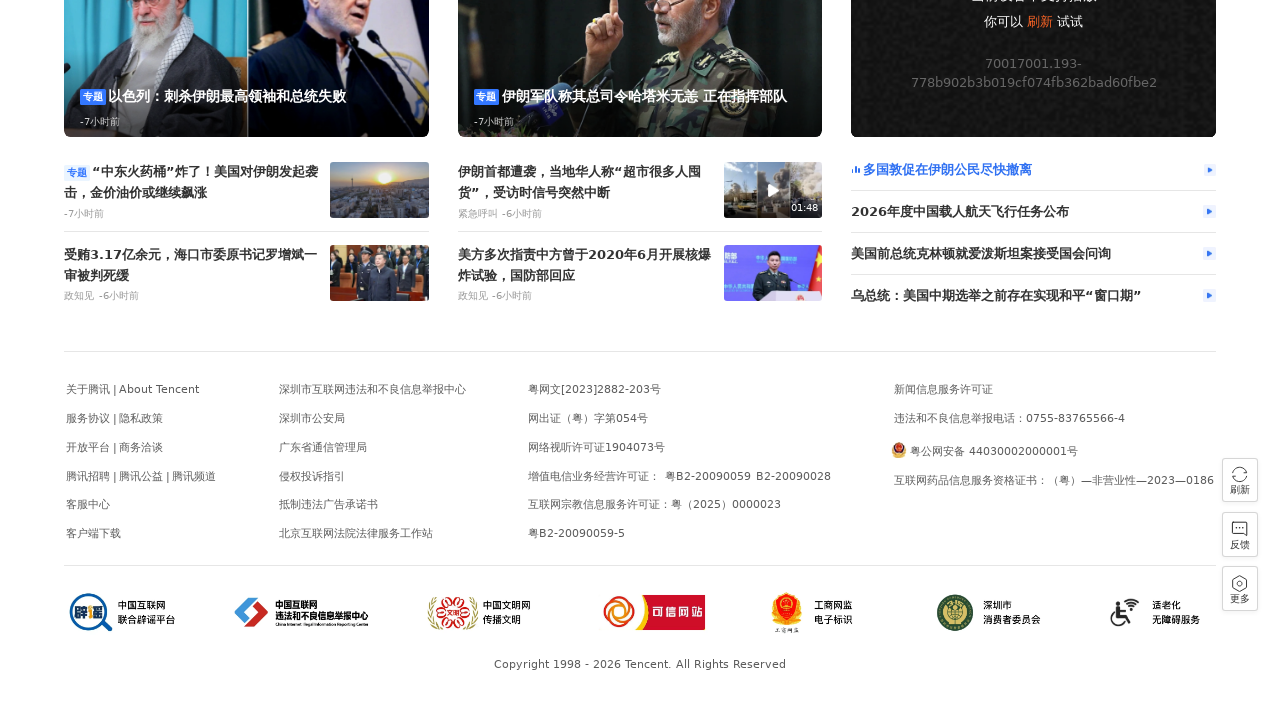

Waited 200ms during scroll animation step 28/100
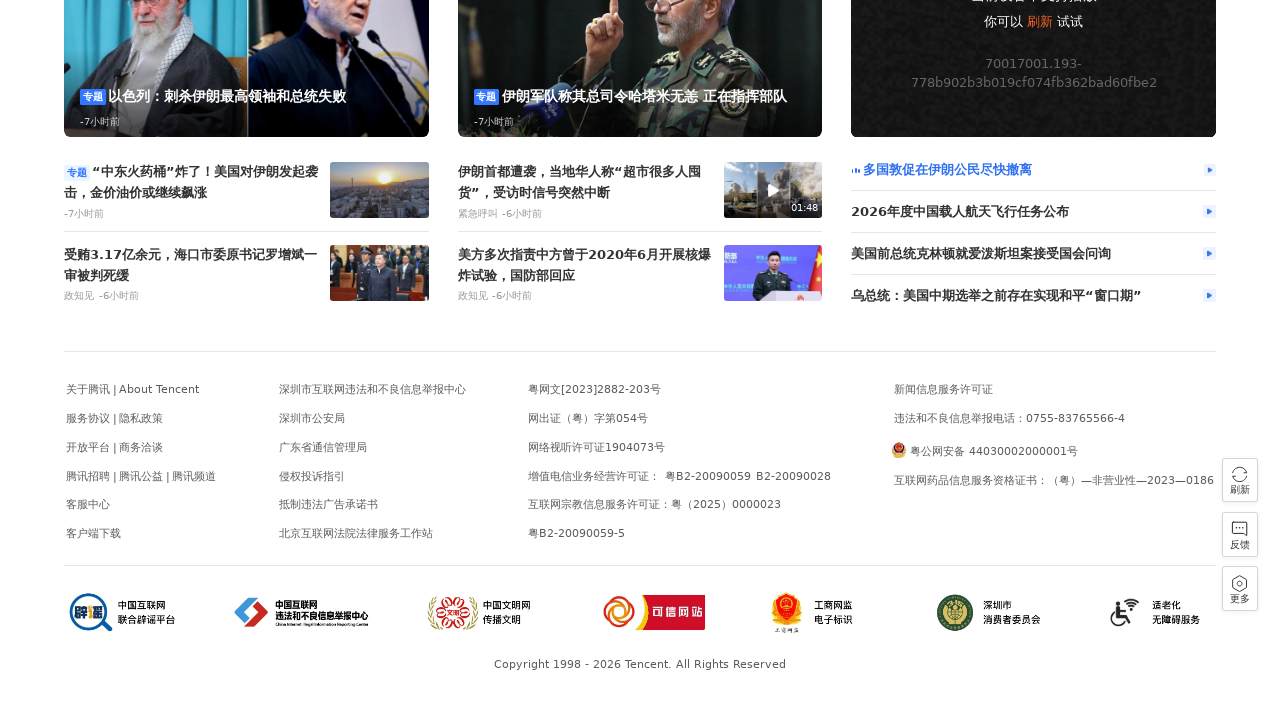

Executed smooth scroll animation to 1400 pixels
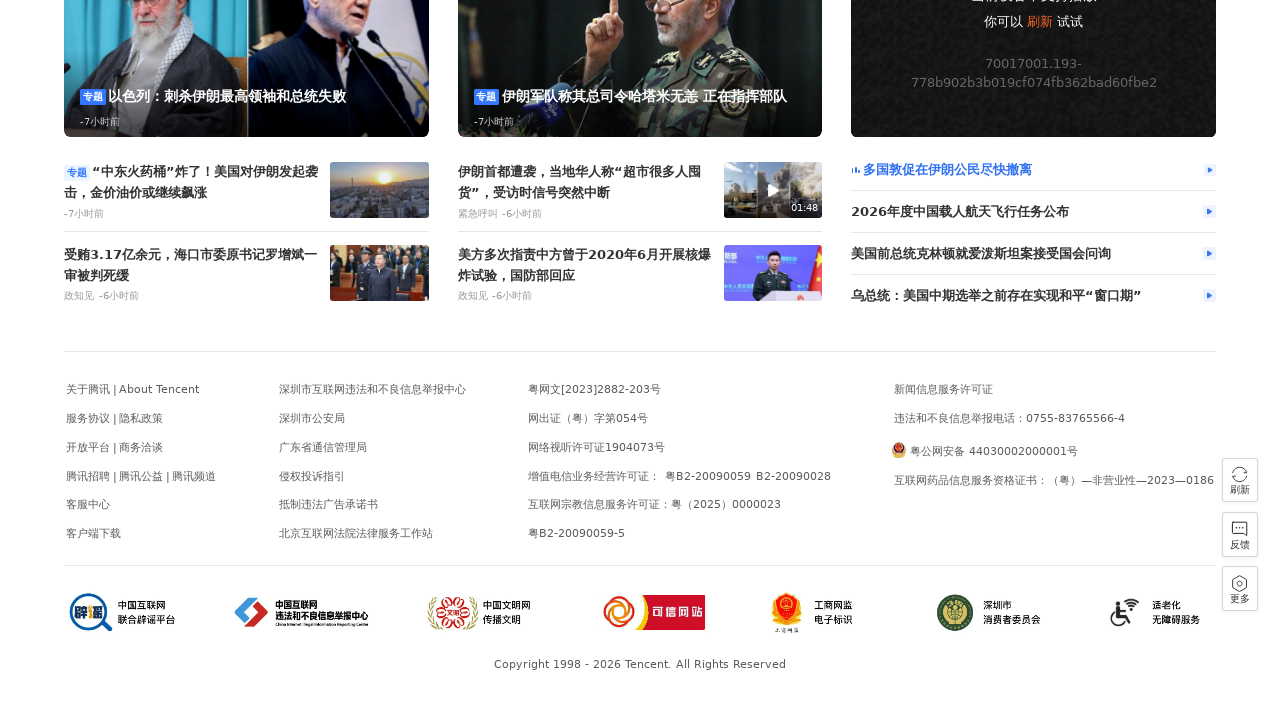

Waited 200ms during scroll animation step 29/100
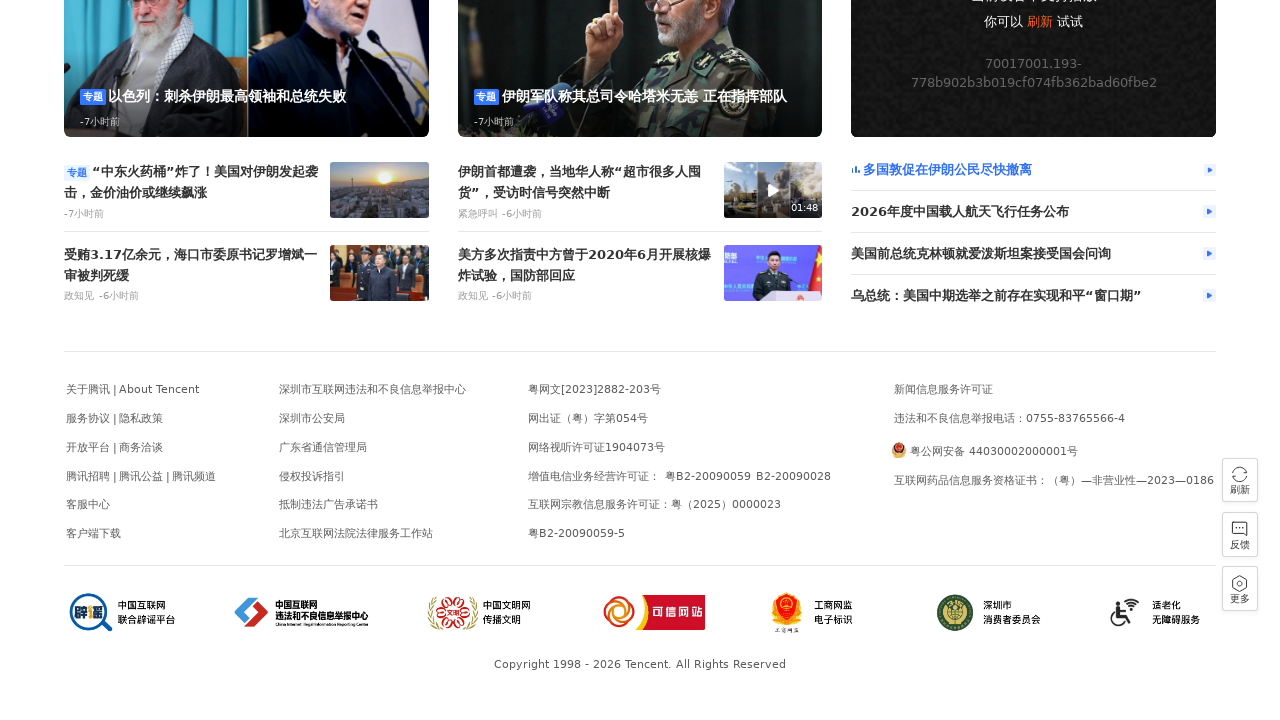

Executed smooth scroll animation to 1450 pixels
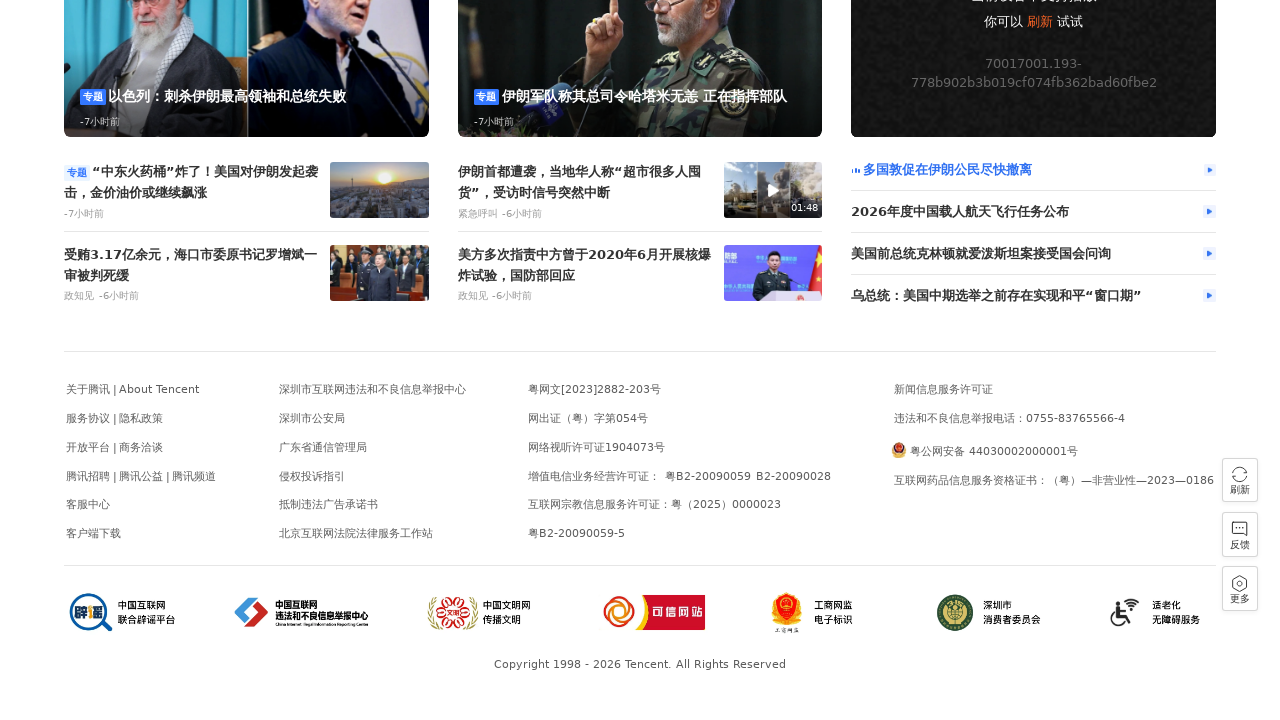

Waited 200ms during scroll animation step 30/100
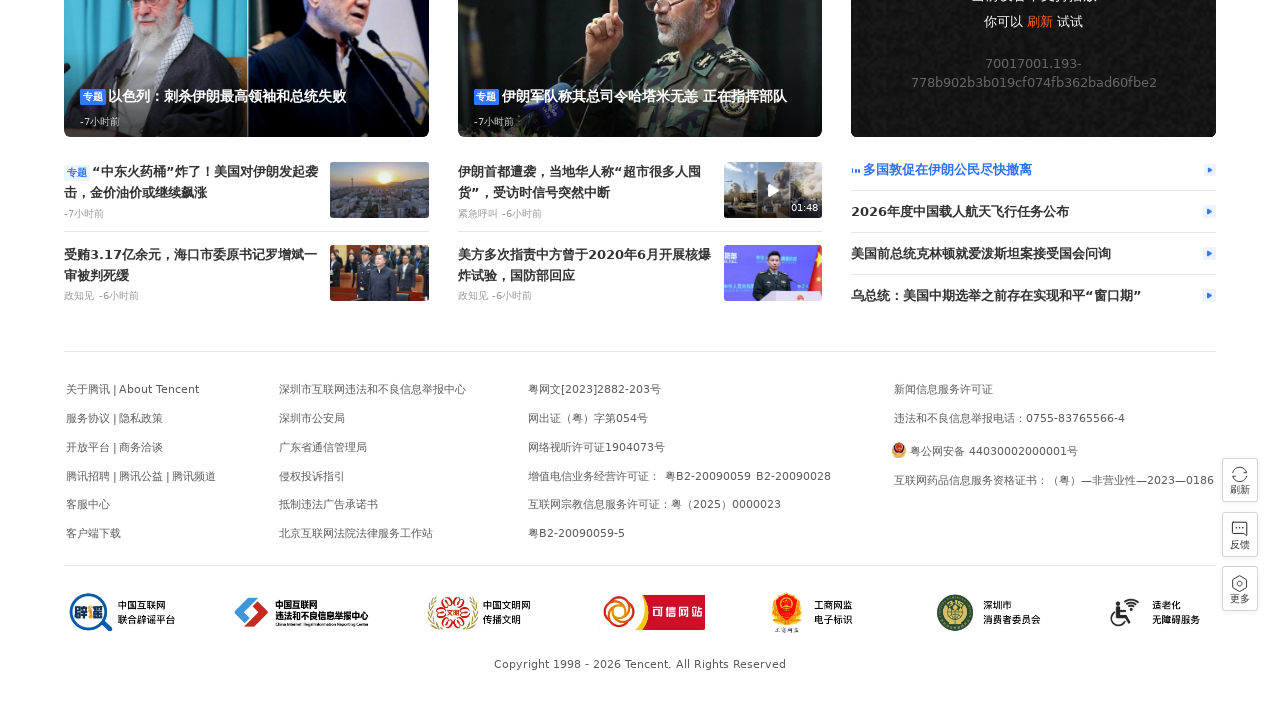

Executed smooth scroll animation to 1500 pixels
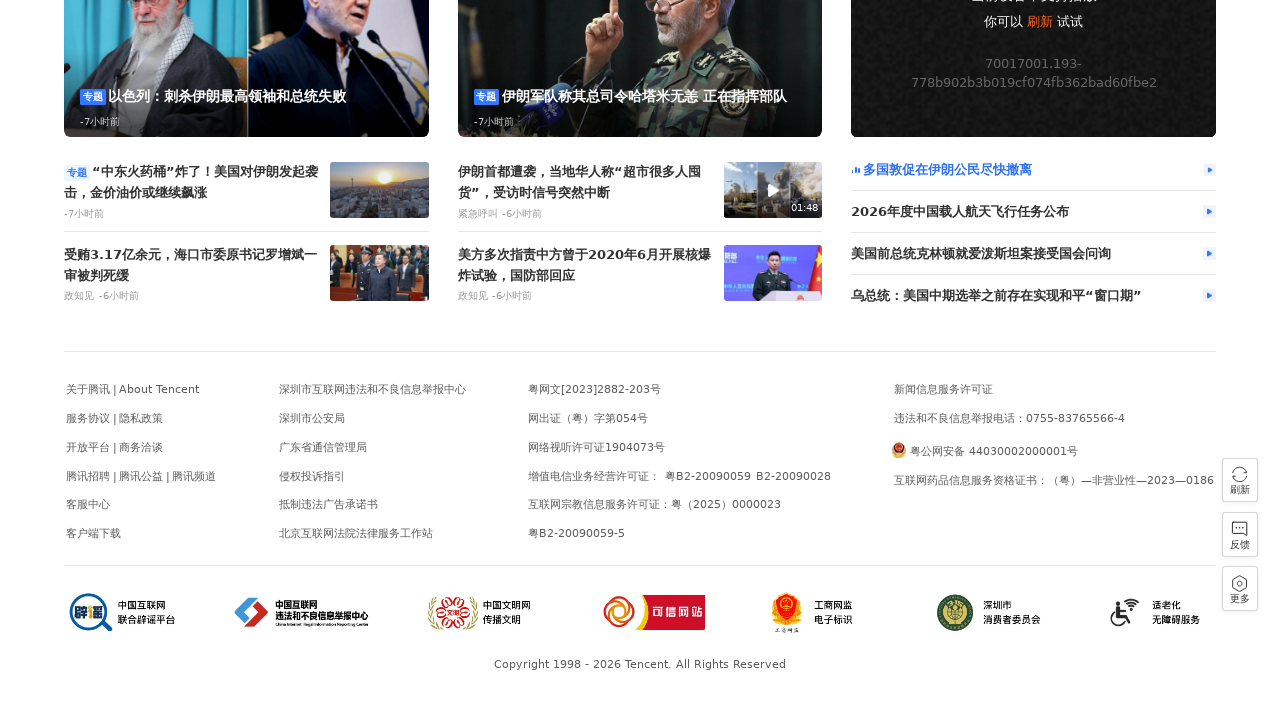

Waited 200ms during scroll animation step 31/100
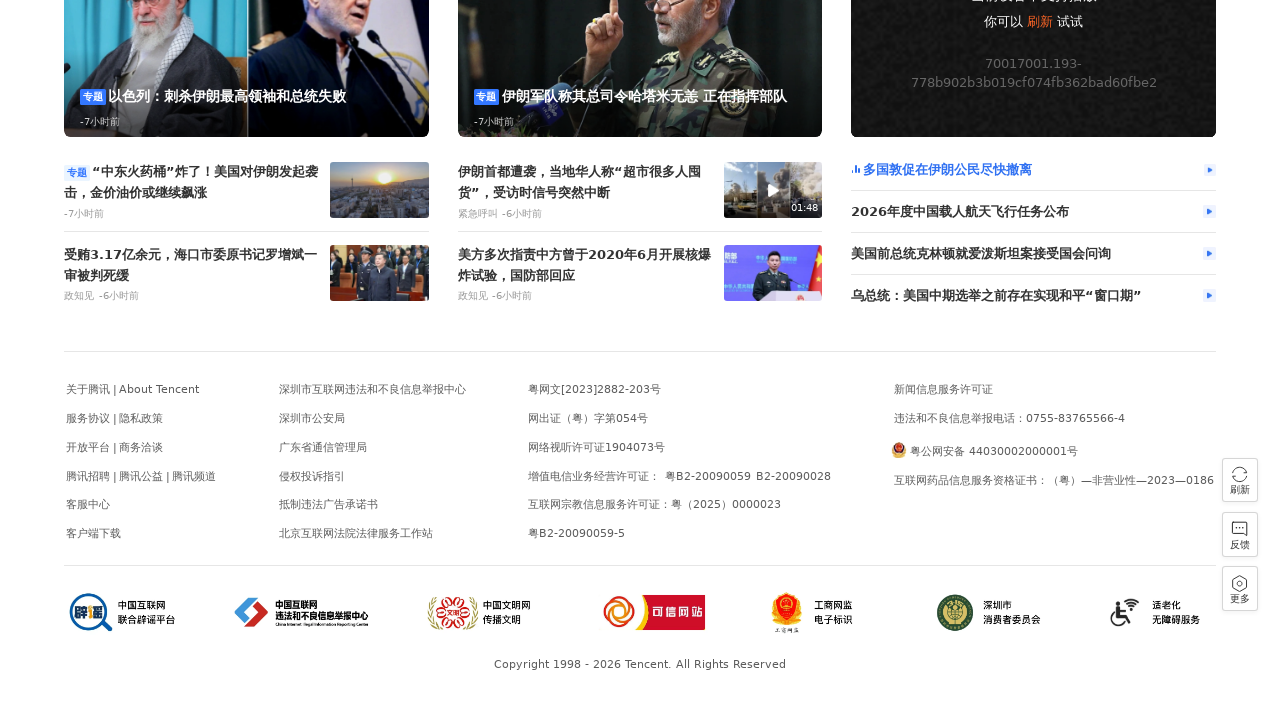

Executed smooth scroll animation to 1550 pixels
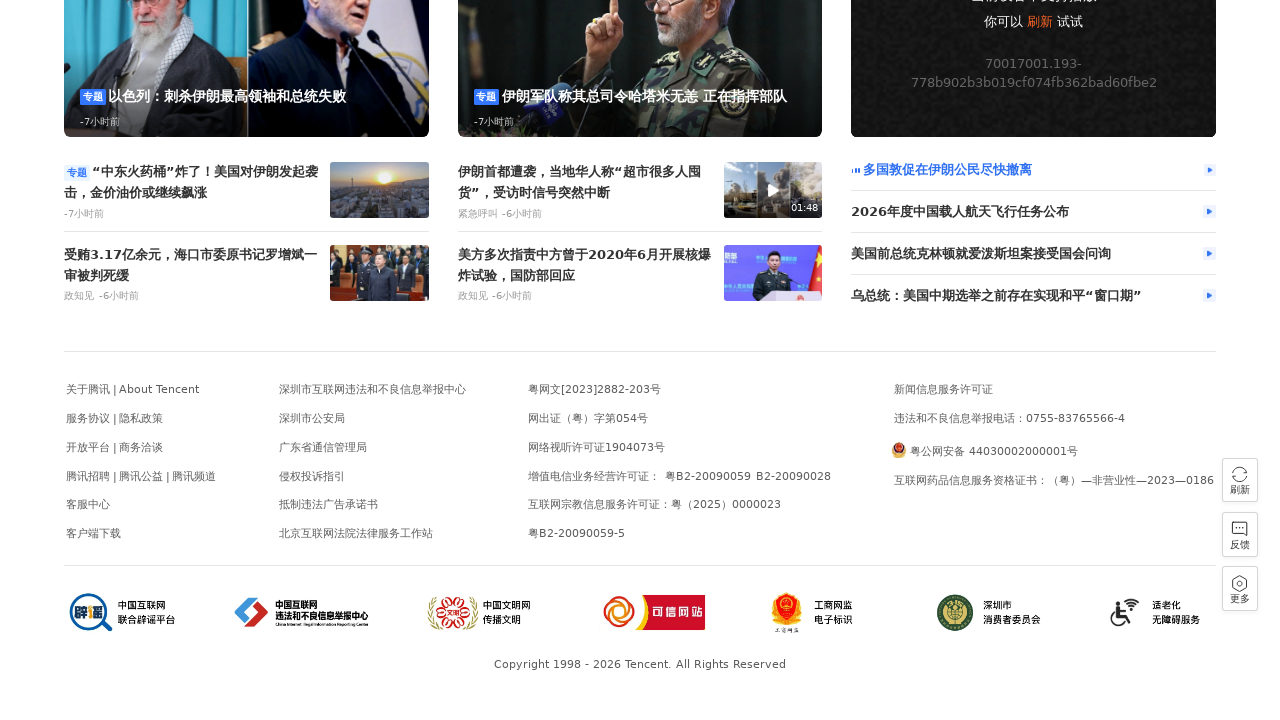

Waited 200ms during scroll animation step 32/100
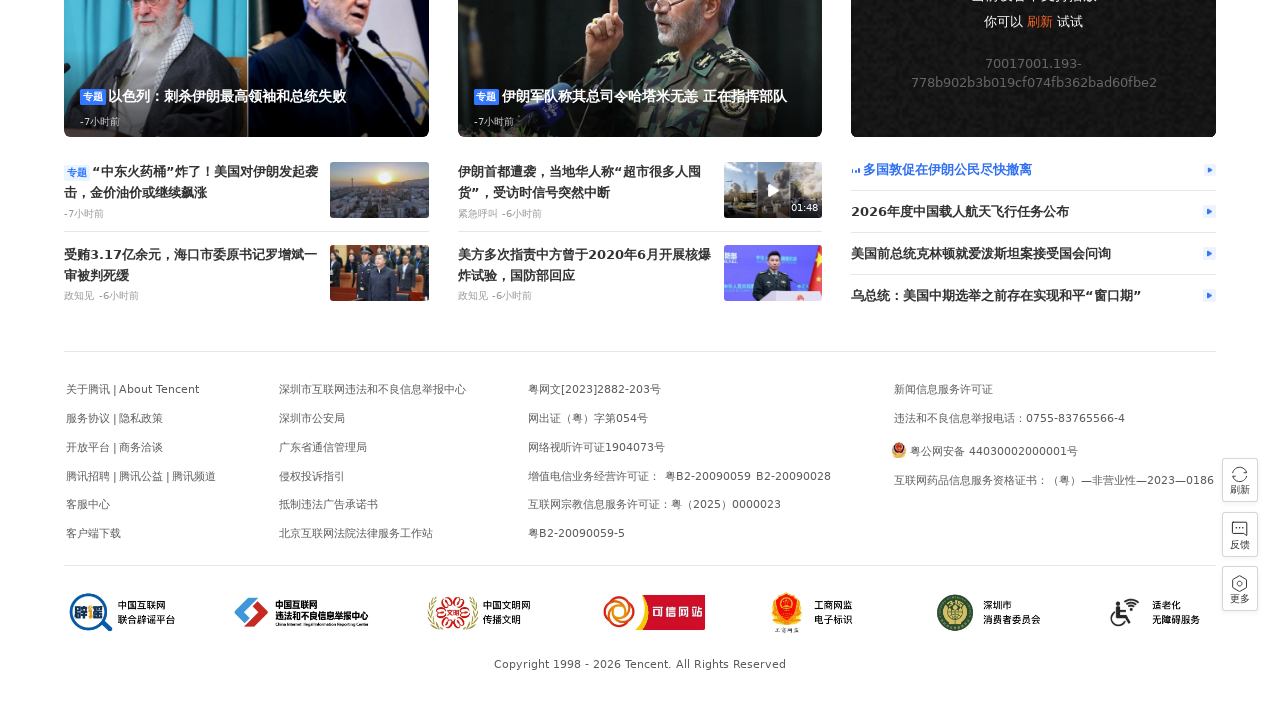

Executed smooth scroll animation to 1600 pixels
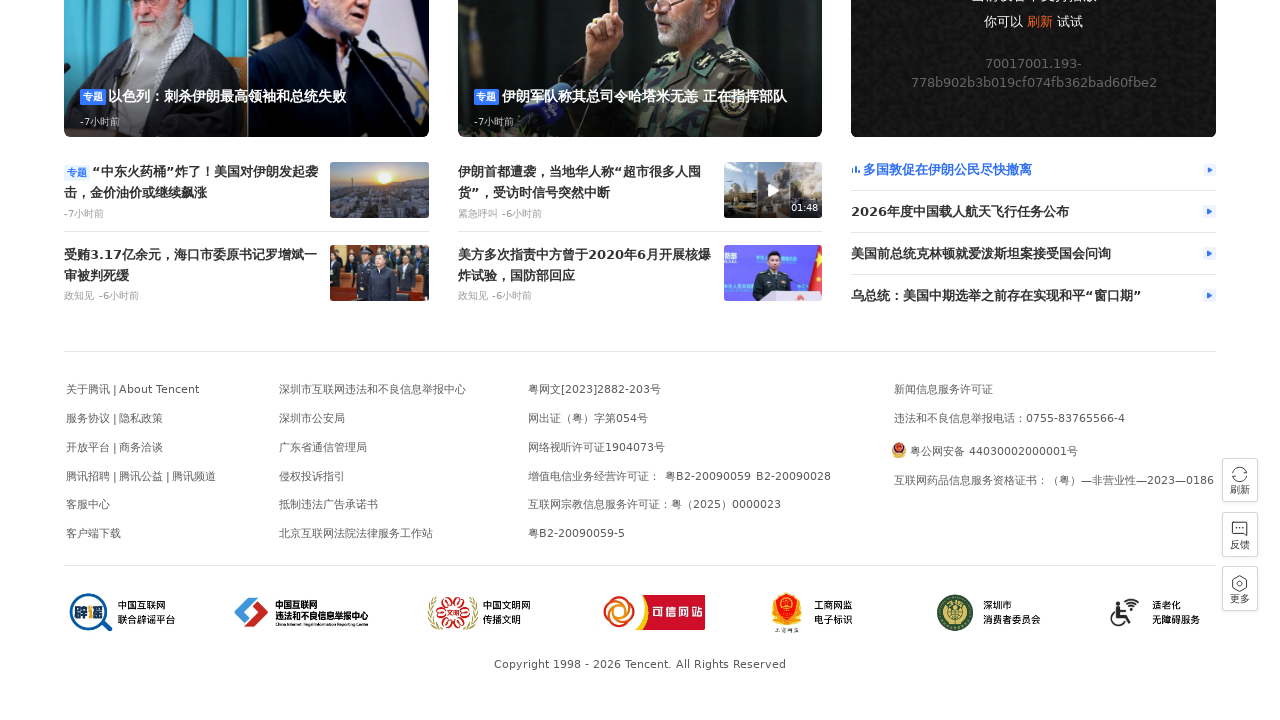

Waited 200ms during scroll animation step 33/100
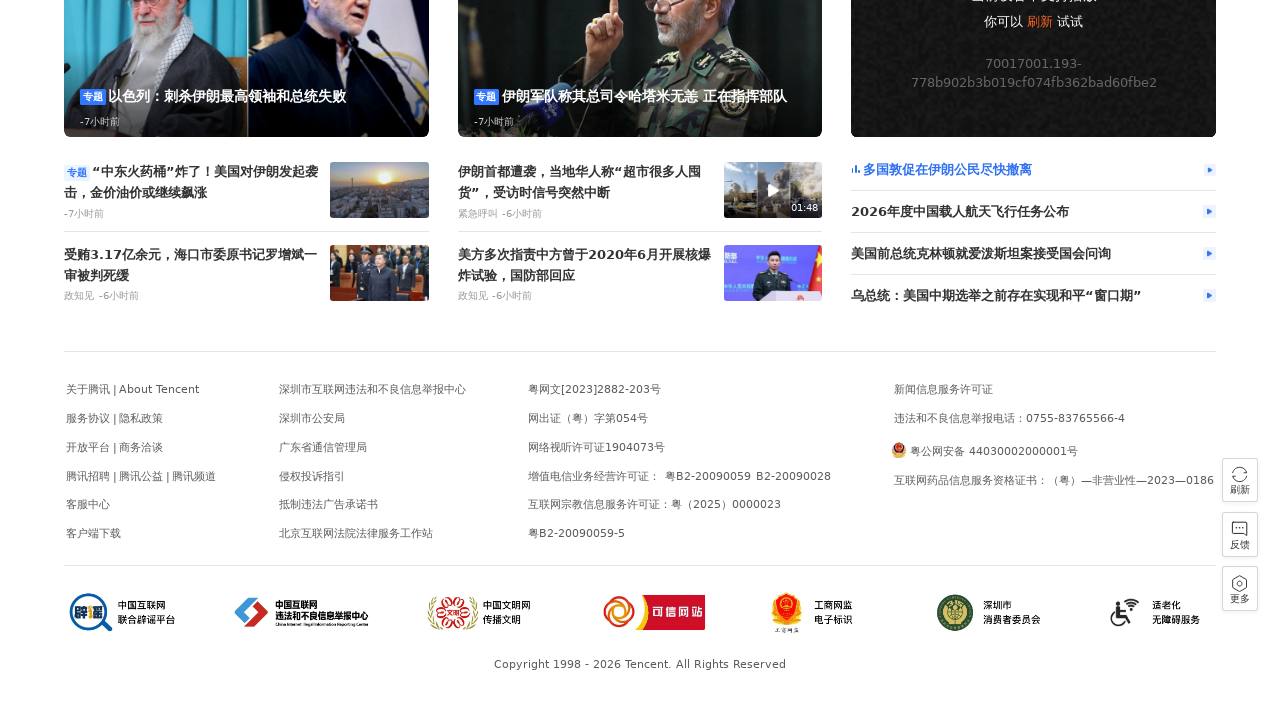

Executed smooth scroll animation to 1650 pixels
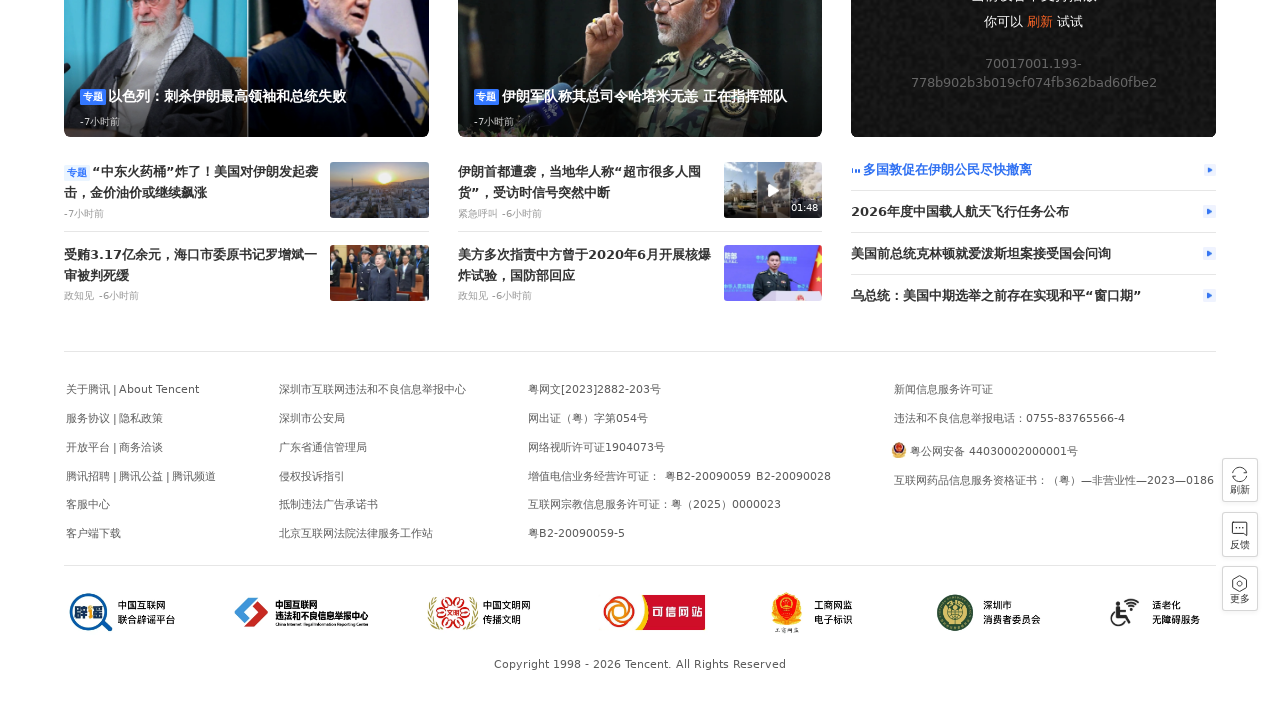

Waited 200ms during scroll animation step 34/100
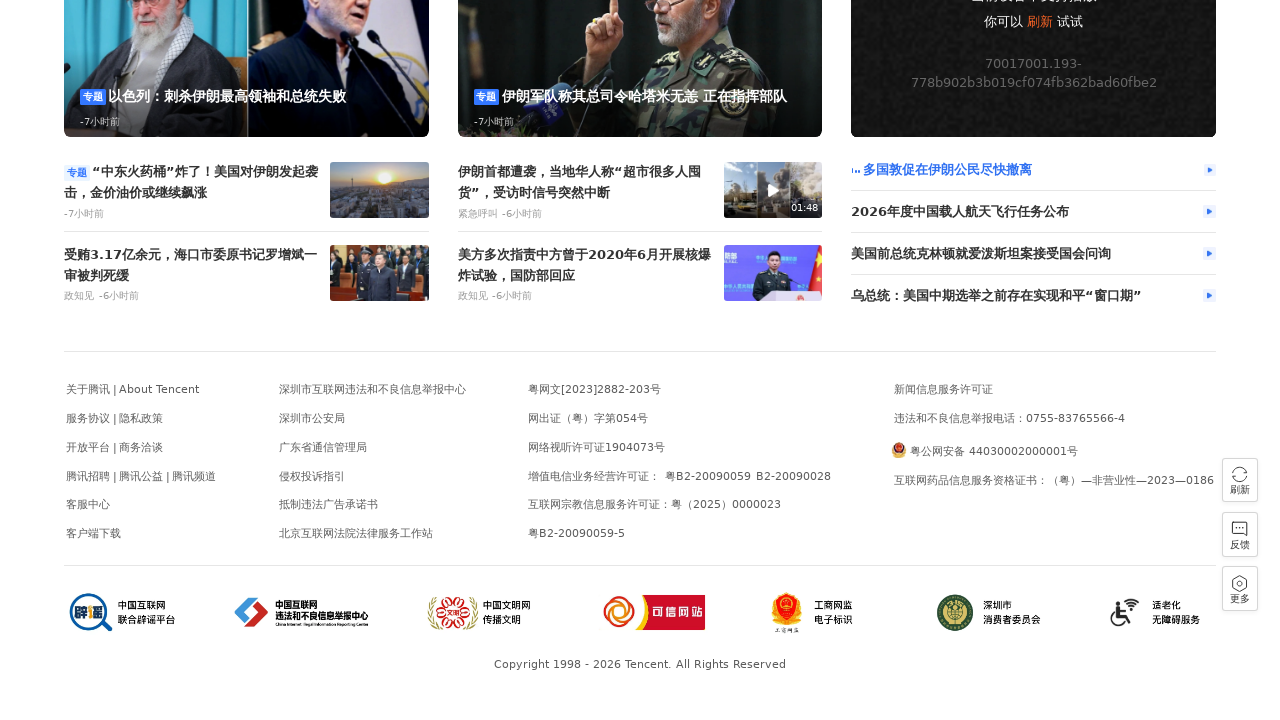

Executed smooth scroll animation to 1700 pixels
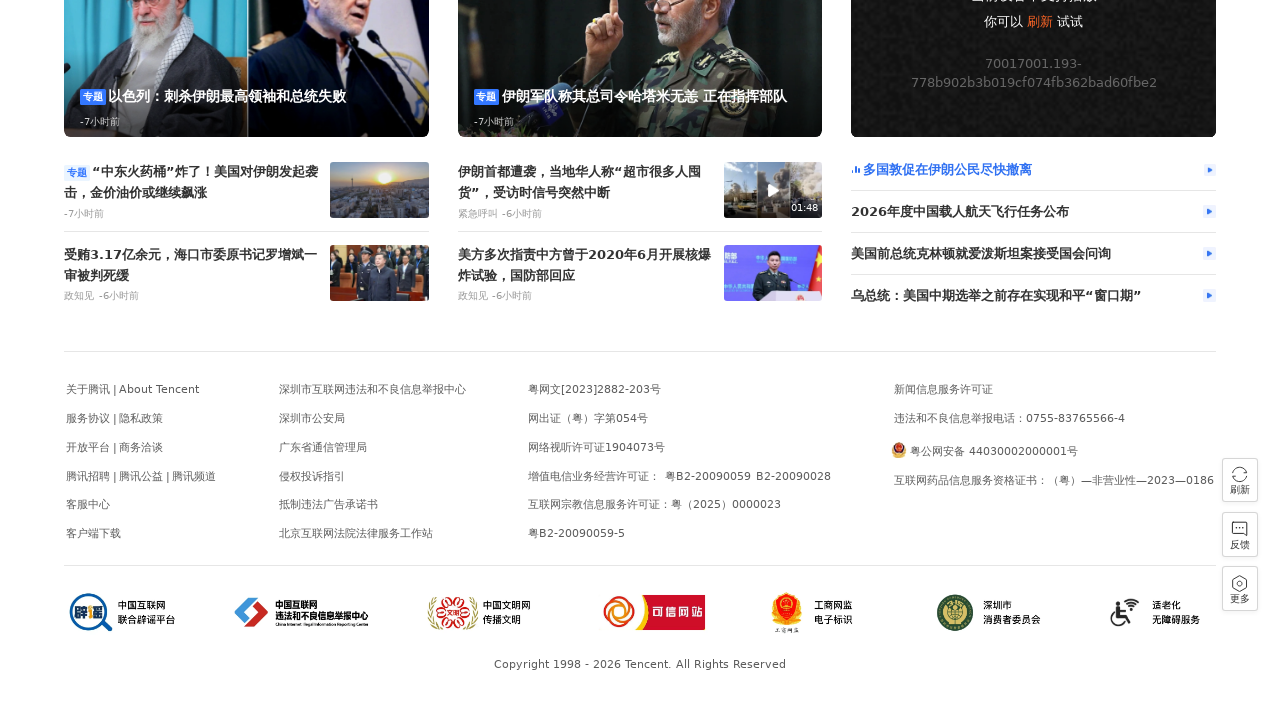

Waited 200ms during scroll animation step 35/100
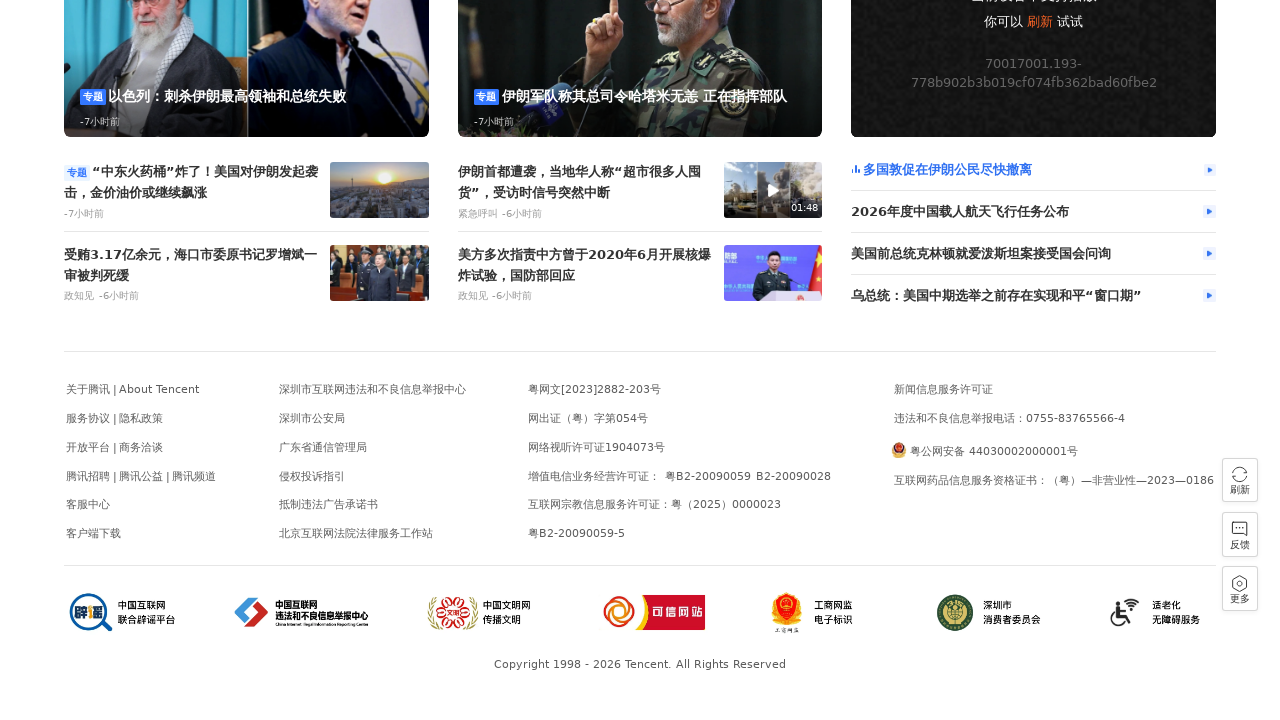

Executed smooth scroll animation to 1750 pixels
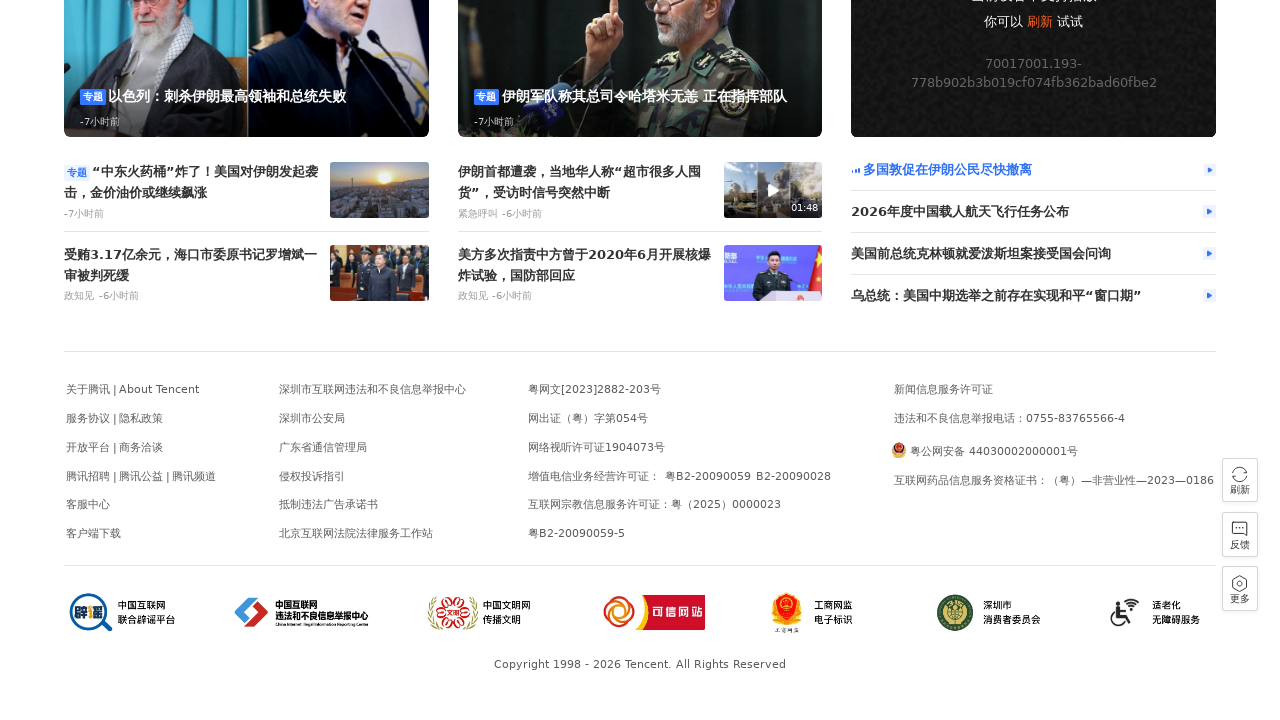

Waited 200ms during scroll animation step 36/100
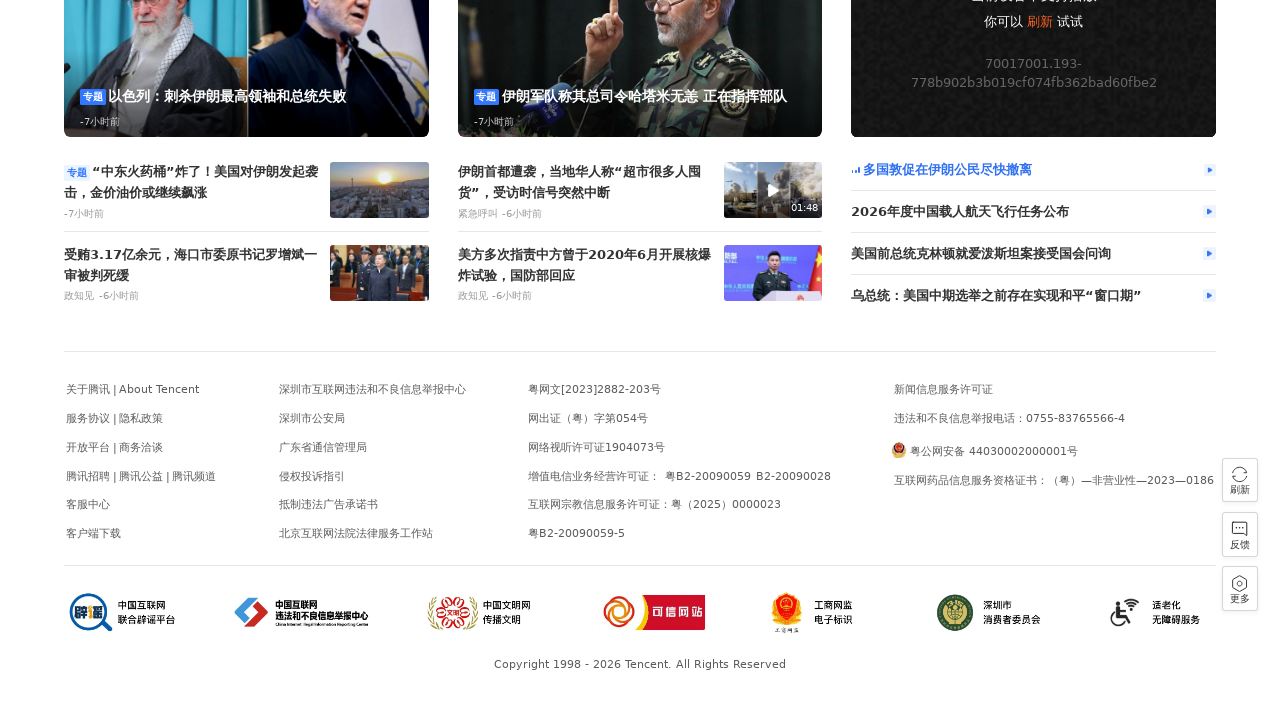

Executed smooth scroll animation to 1800 pixels
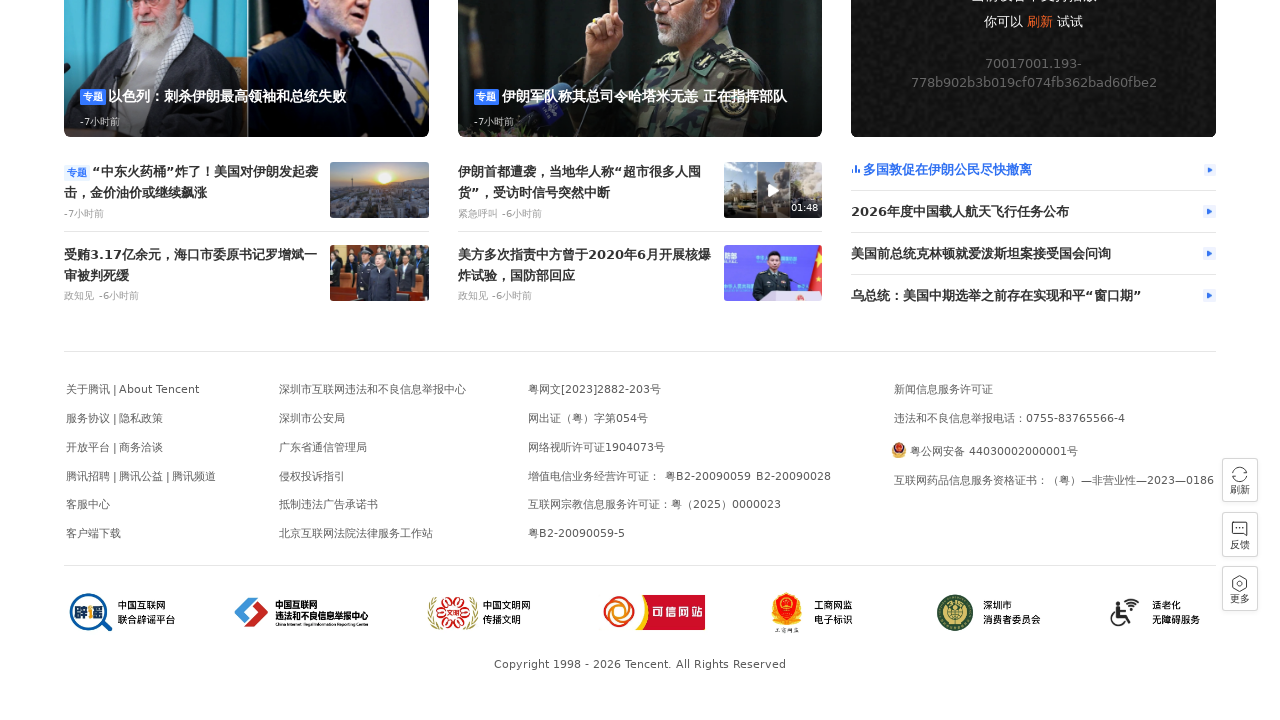

Waited 200ms during scroll animation step 37/100
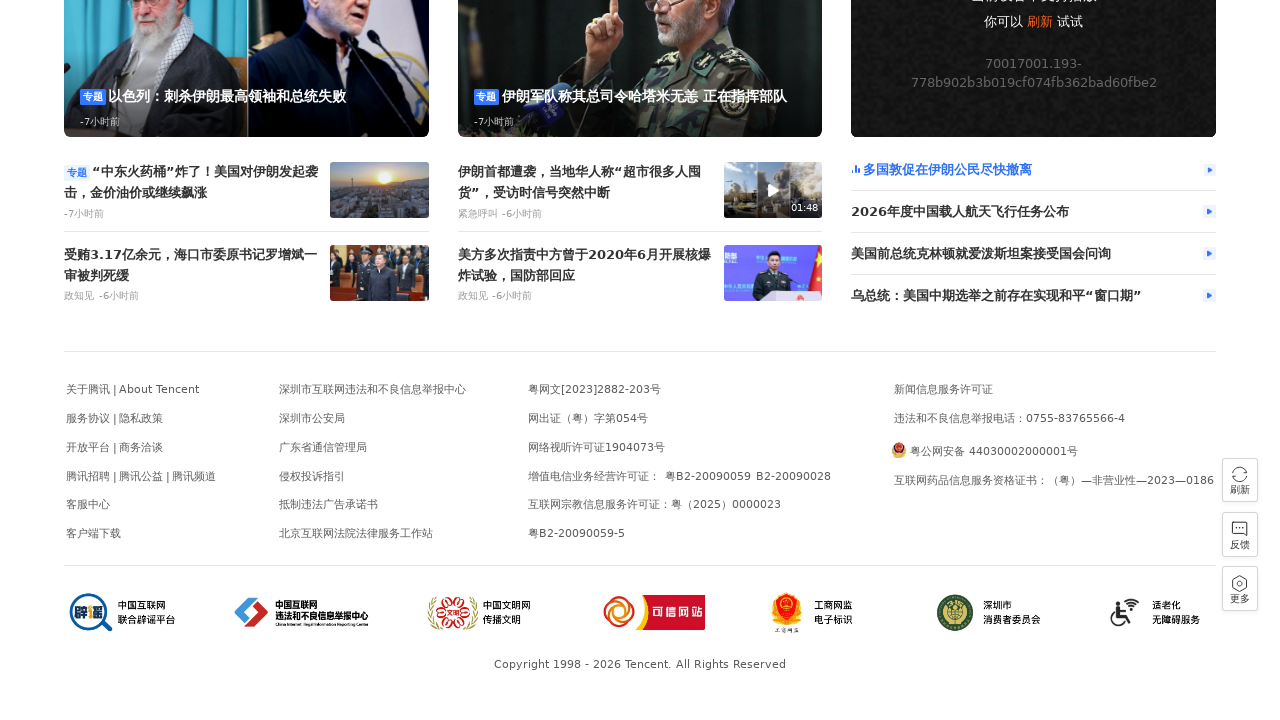

Executed smooth scroll animation to 1850 pixels
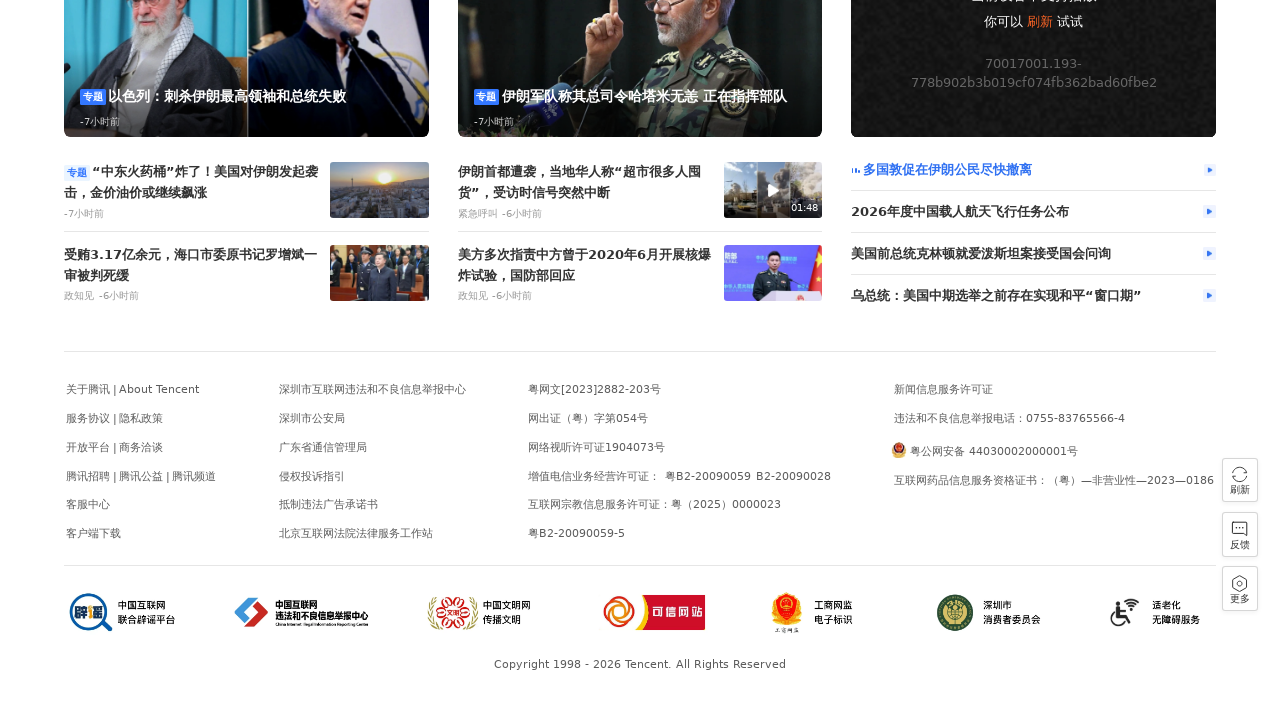

Waited 200ms during scroll animation step 38/100
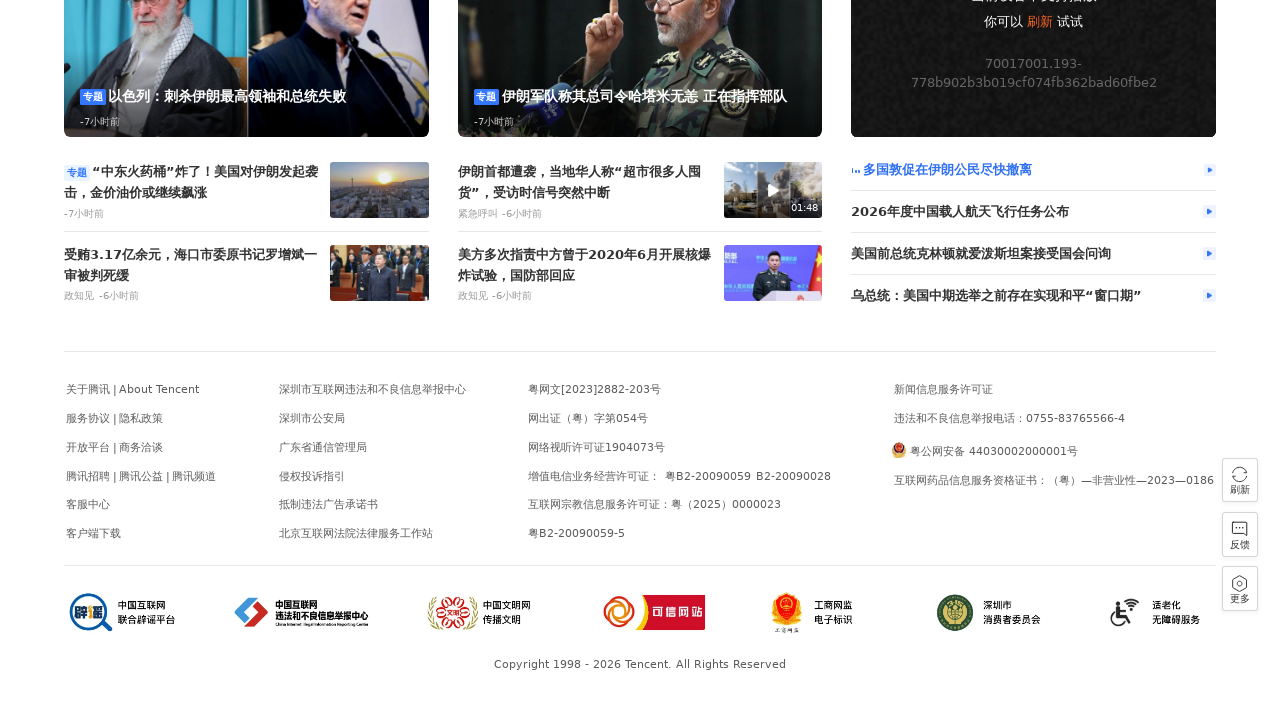

Executed smooth scroll animation to 1900 pixels
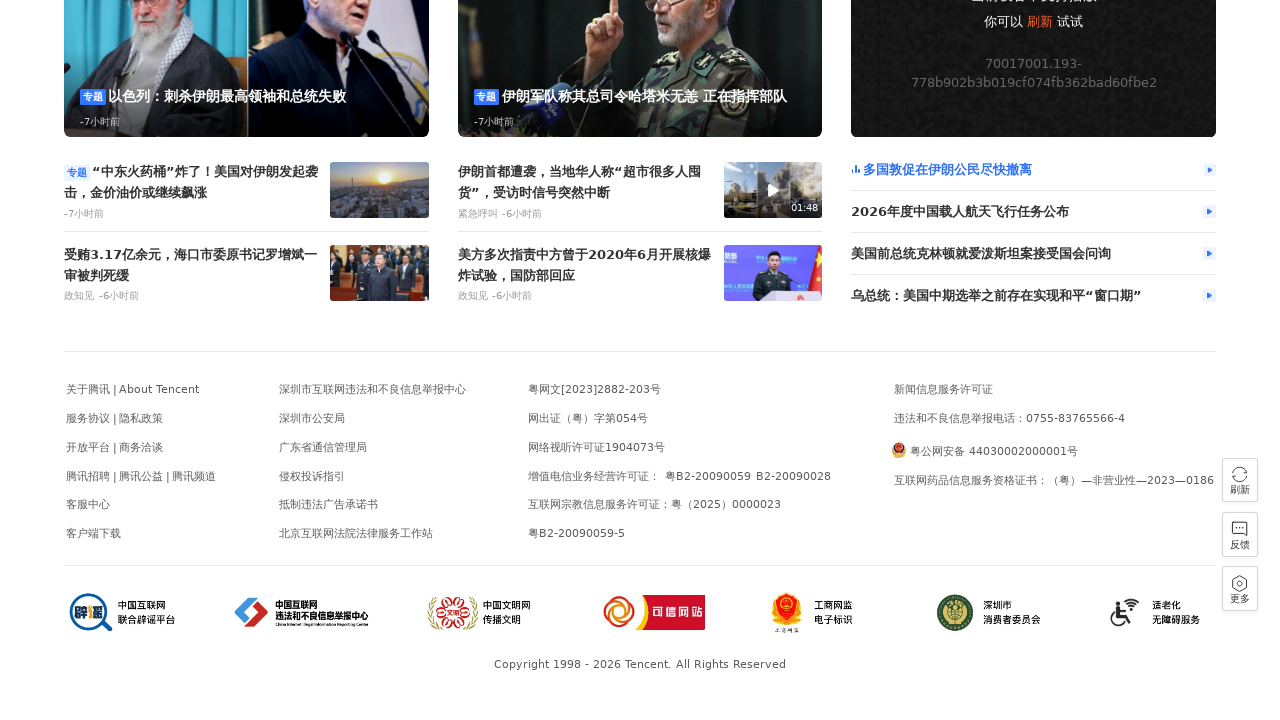

Waited 200ms during scroll animation step 39/100
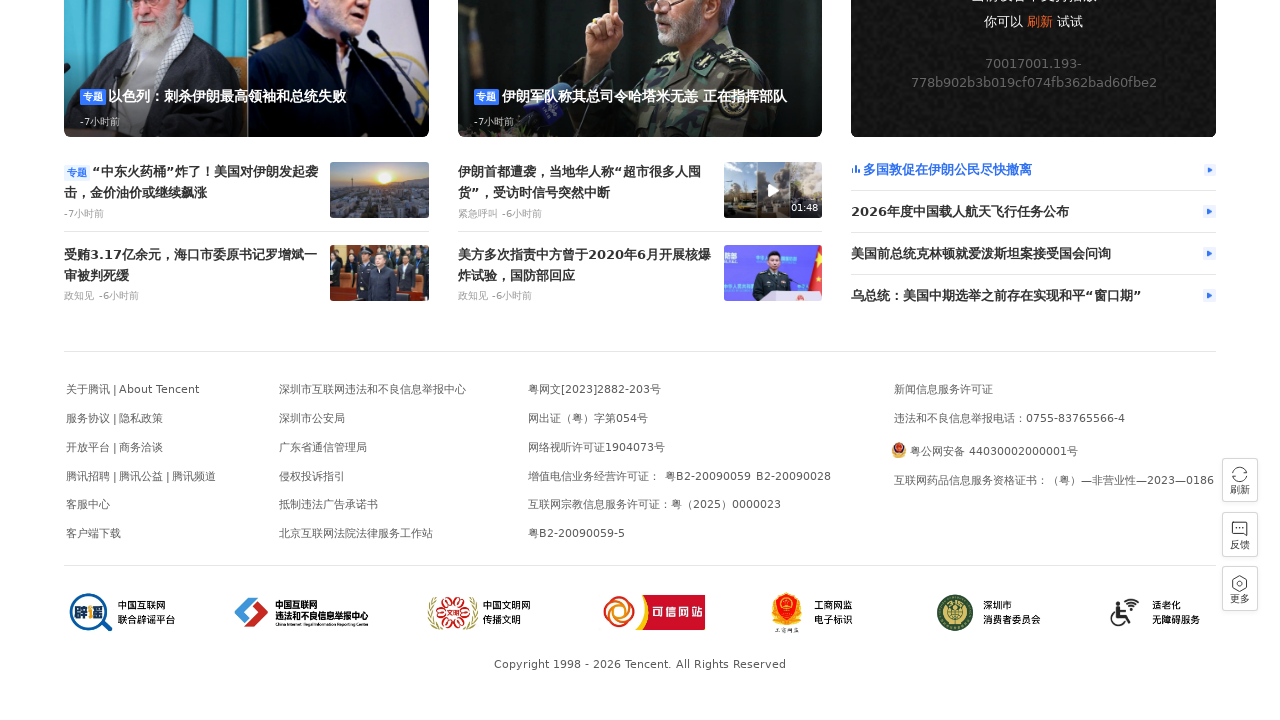

Executed smooth scroll animation to 1950 pixels
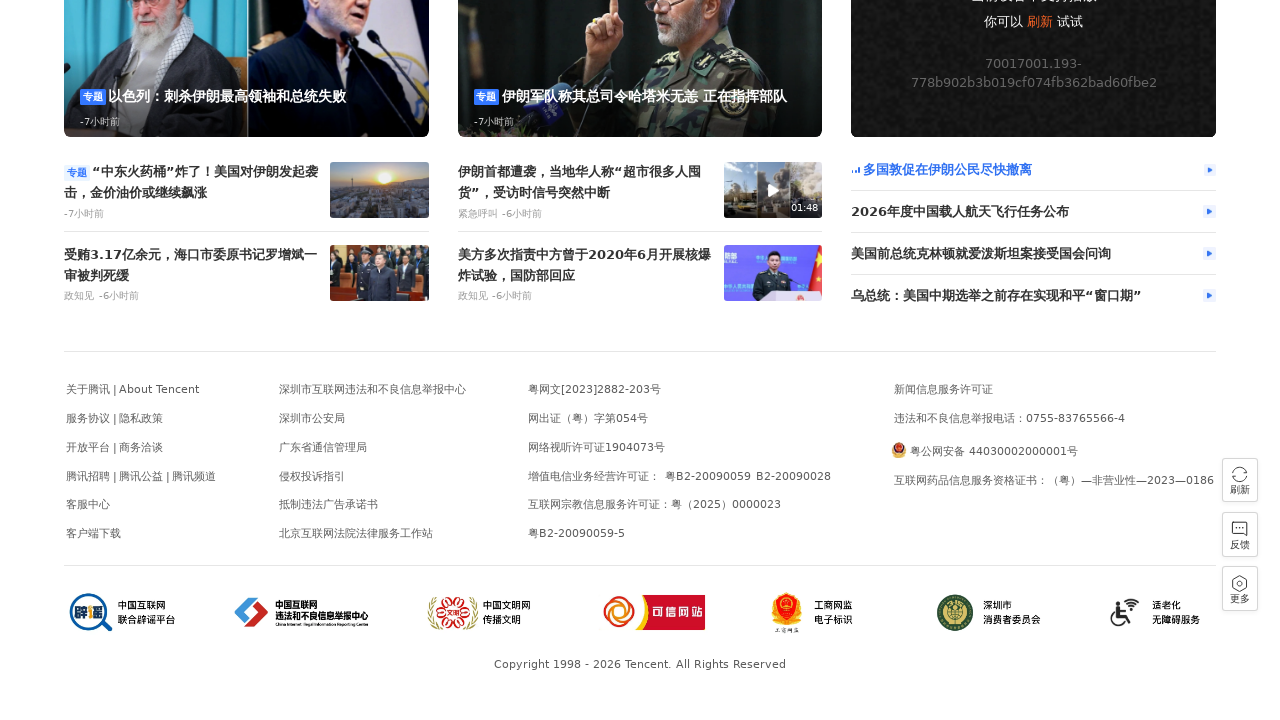

Waited 200ms during scroll animation step 40/100
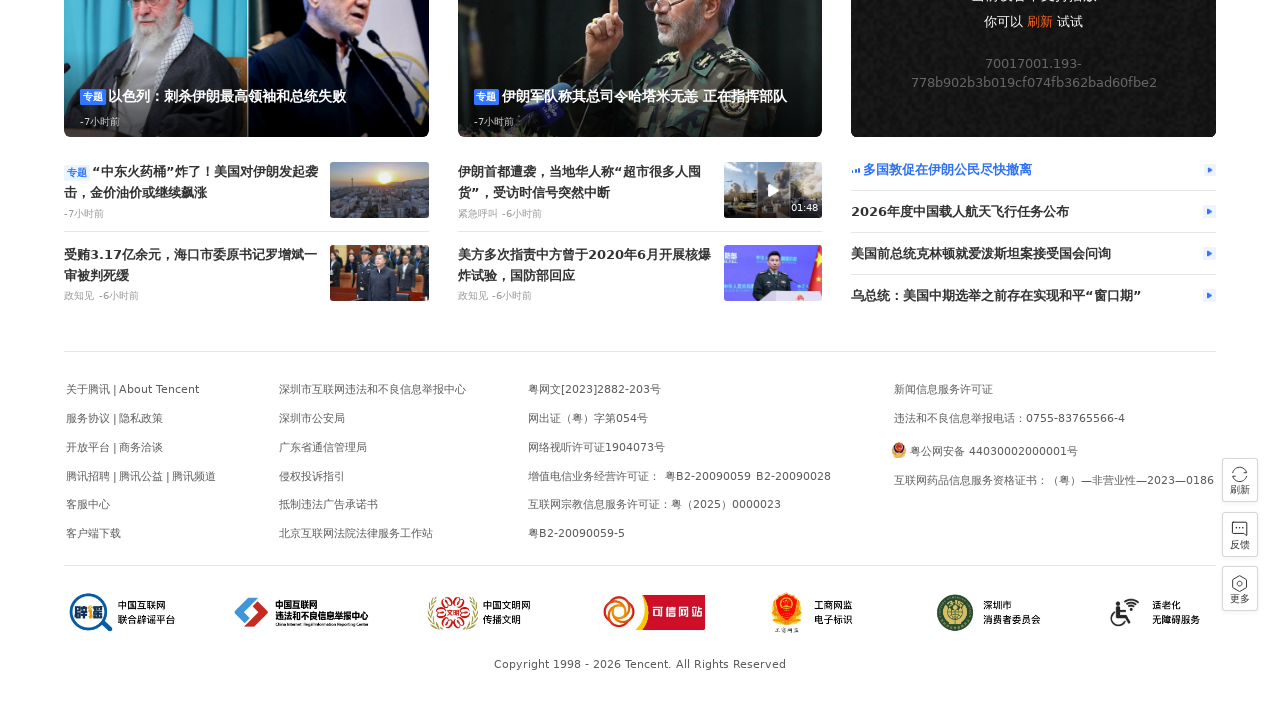

Executed smooth scroll animation to 2000 pixels
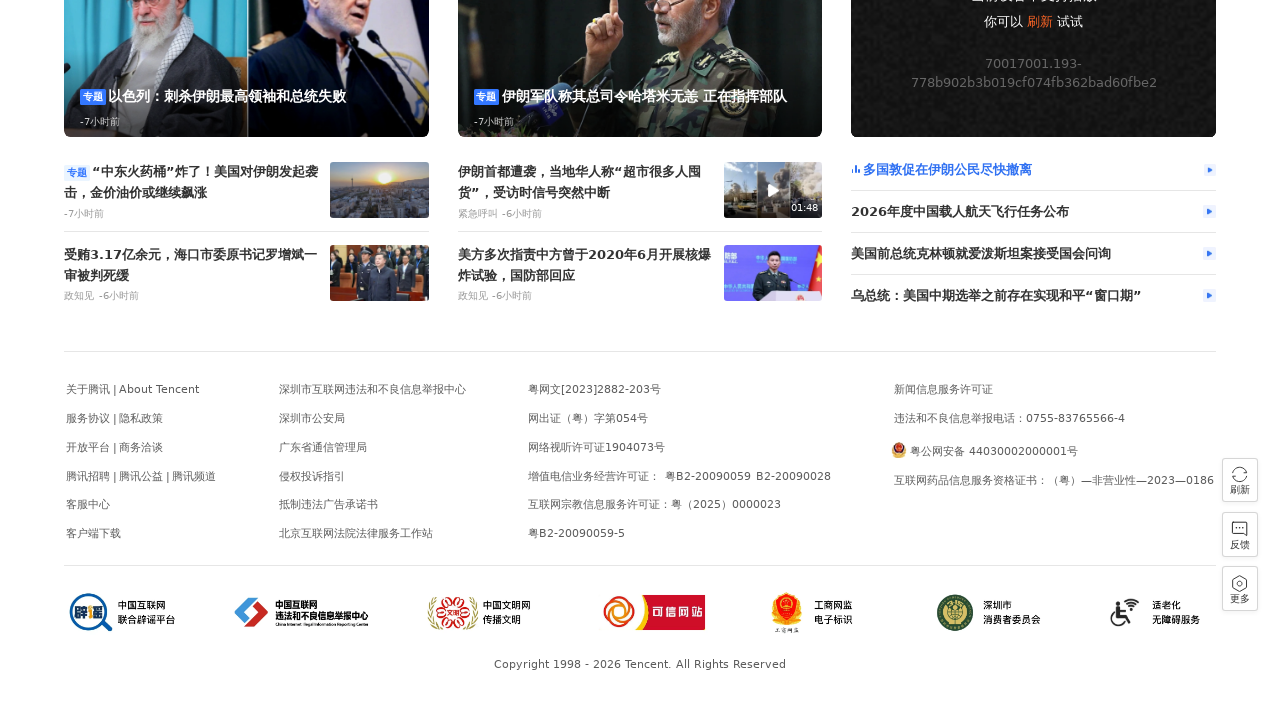

Waited 200ms during scroll animation step 41/100
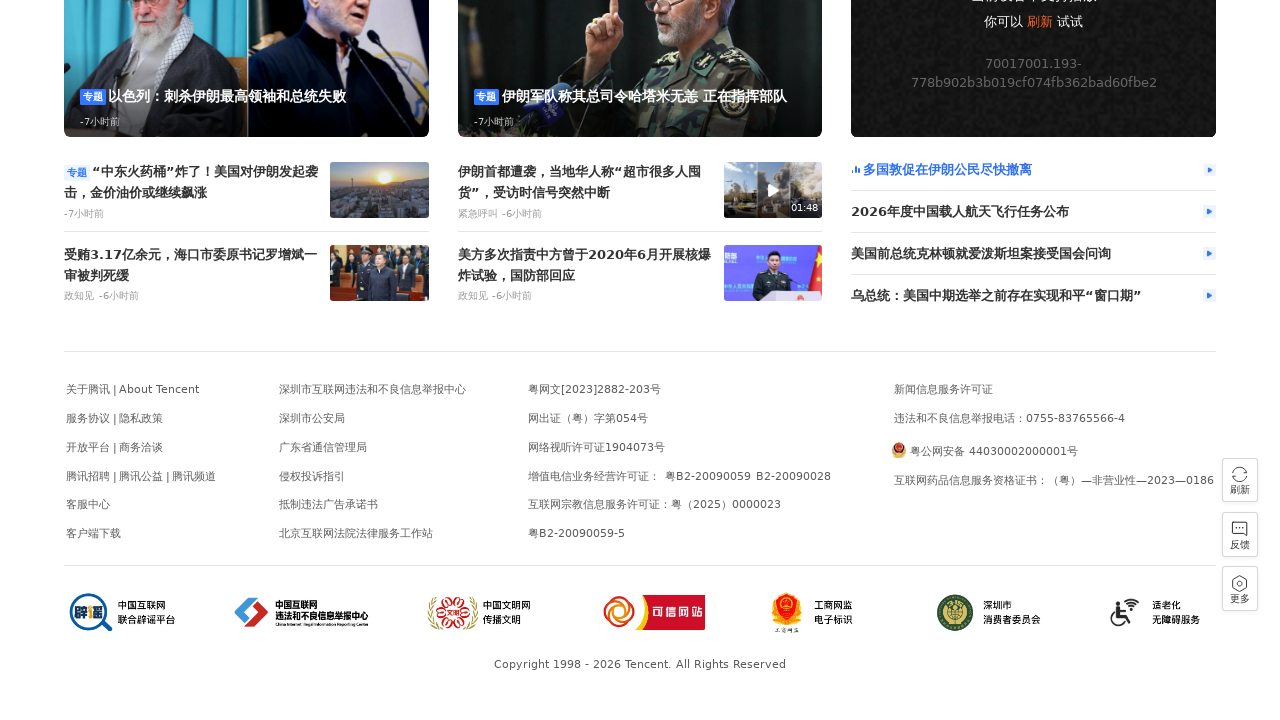

Executed smooth scroll animation to 2050 pixels
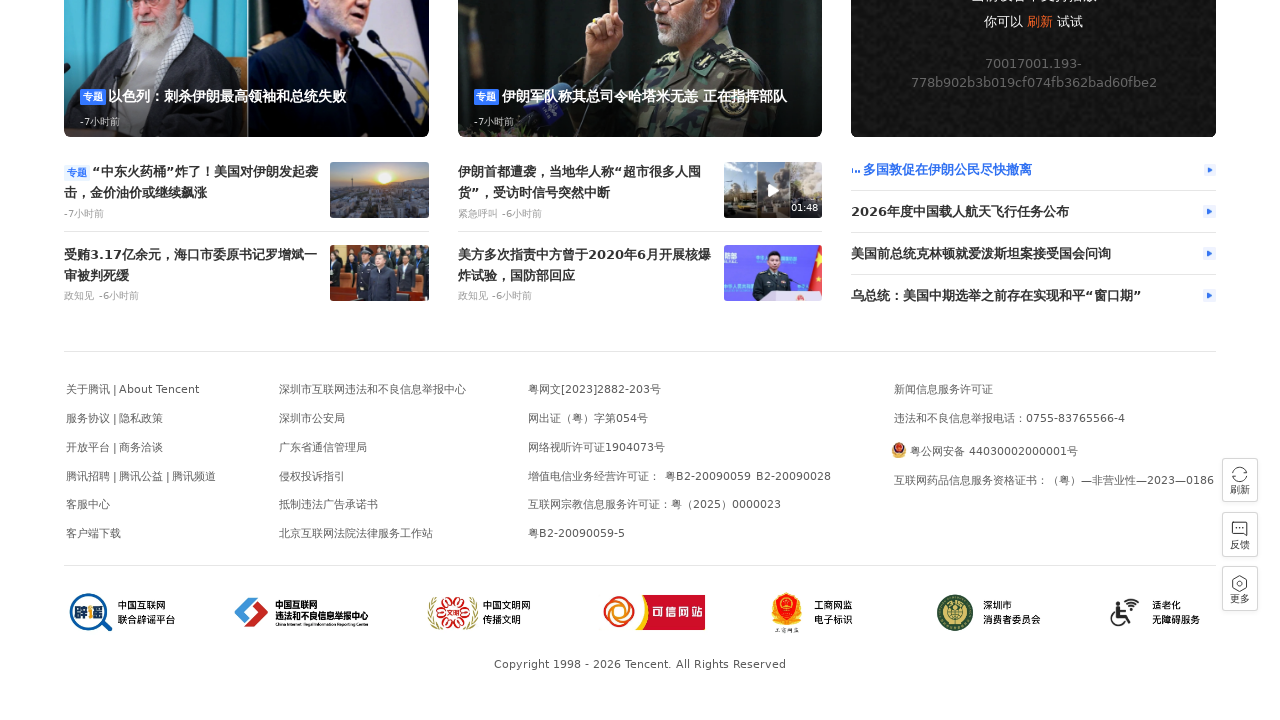

Waited 200ms during scroll animation step 42/100
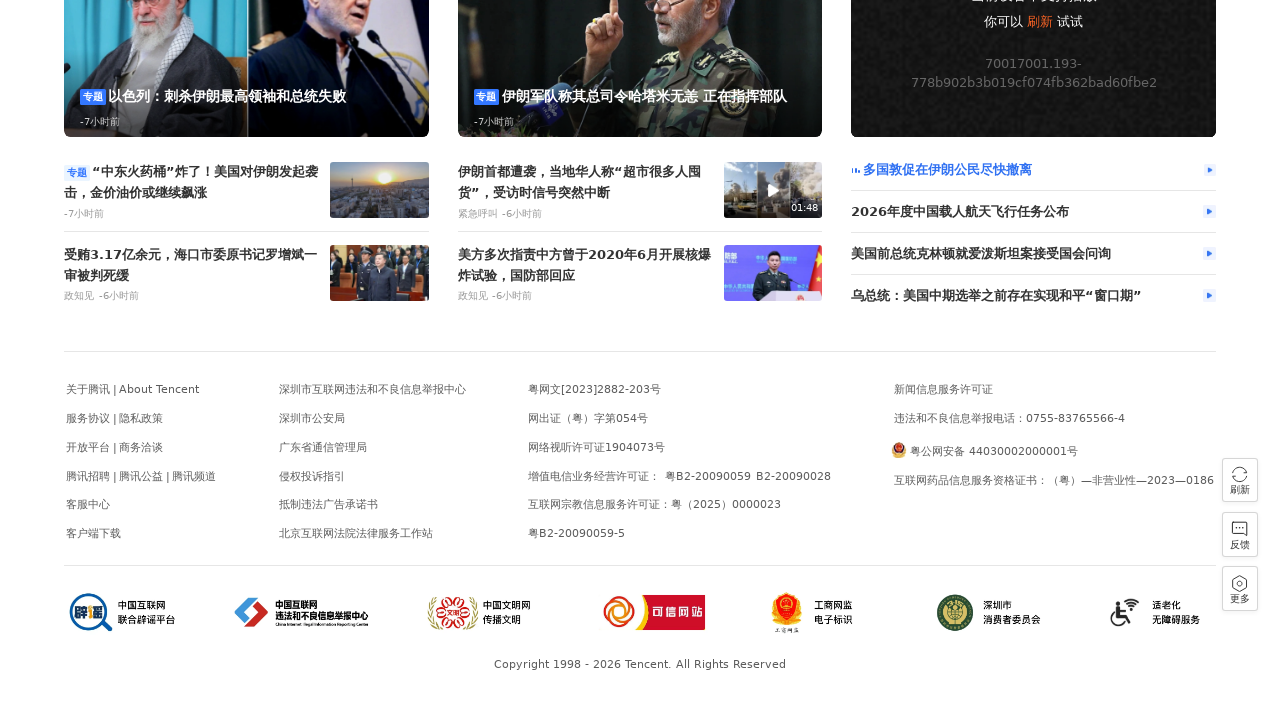

Executed smooth scroll animation to 2100 pixels
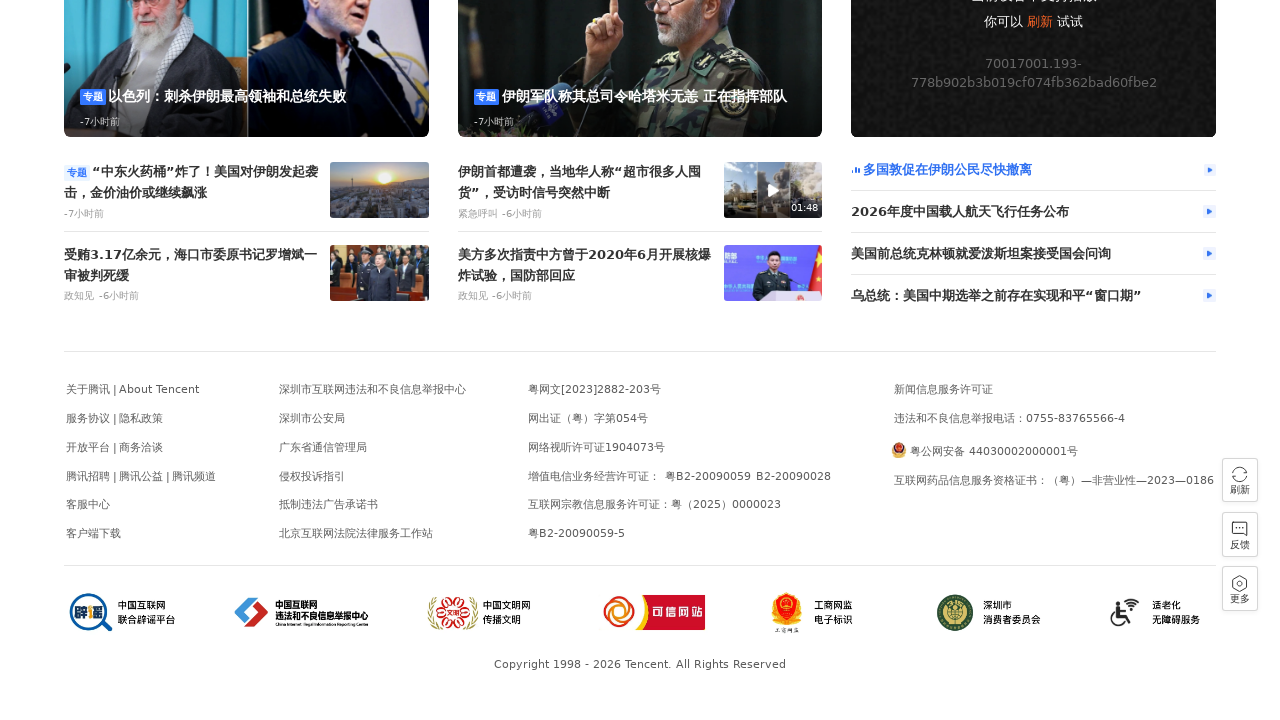

Waited 200ms during scroll animation step 43/100
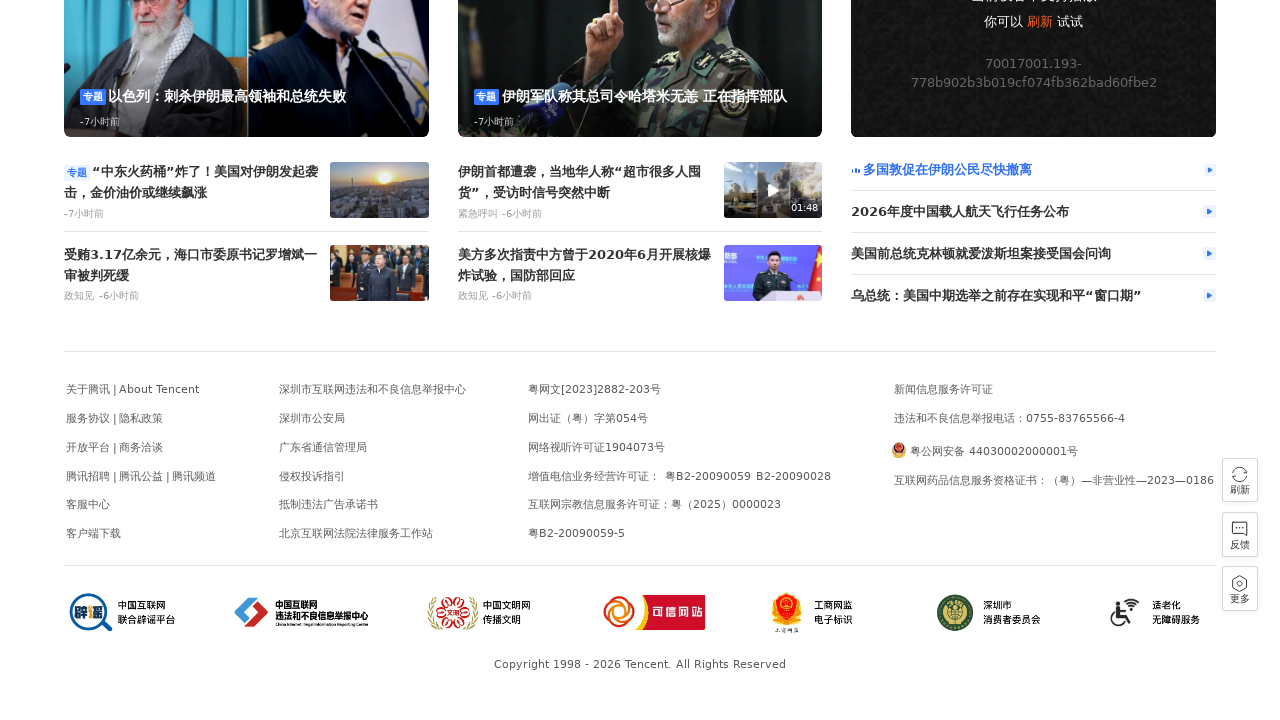

Executed smooth scroll animation to 2150 pixels
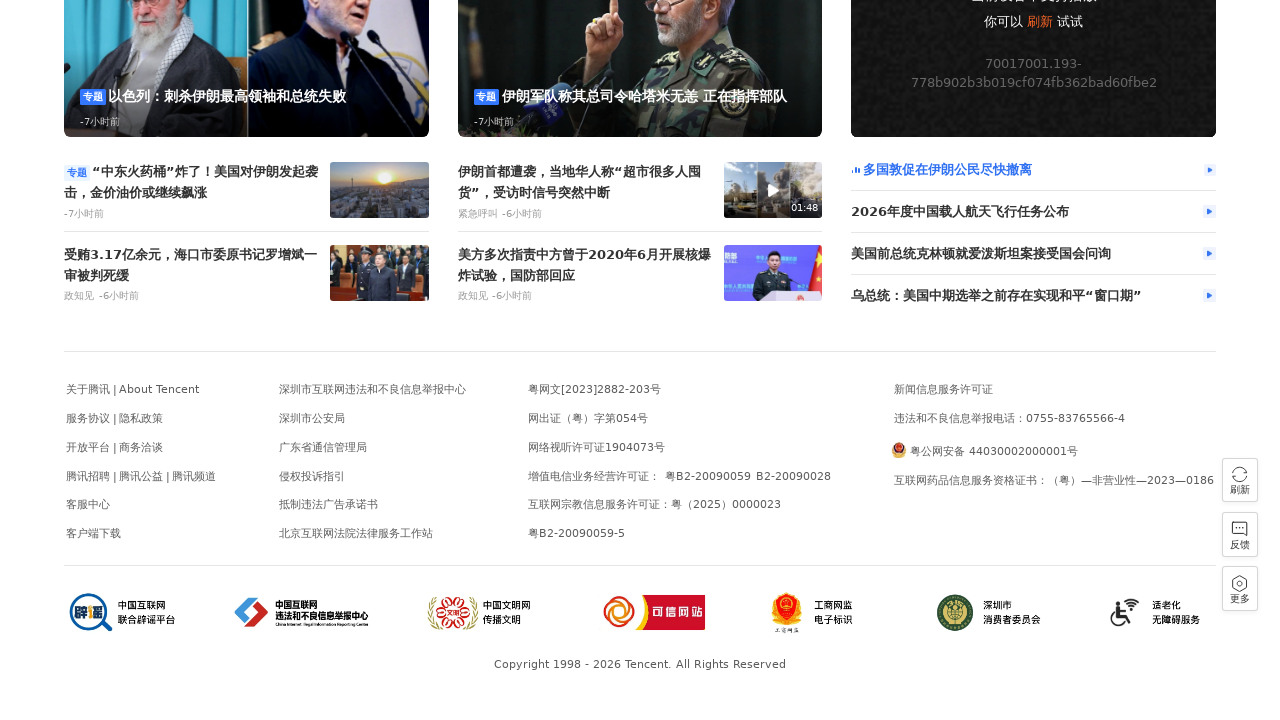

Waited 200ms during scroll animation step 44/100
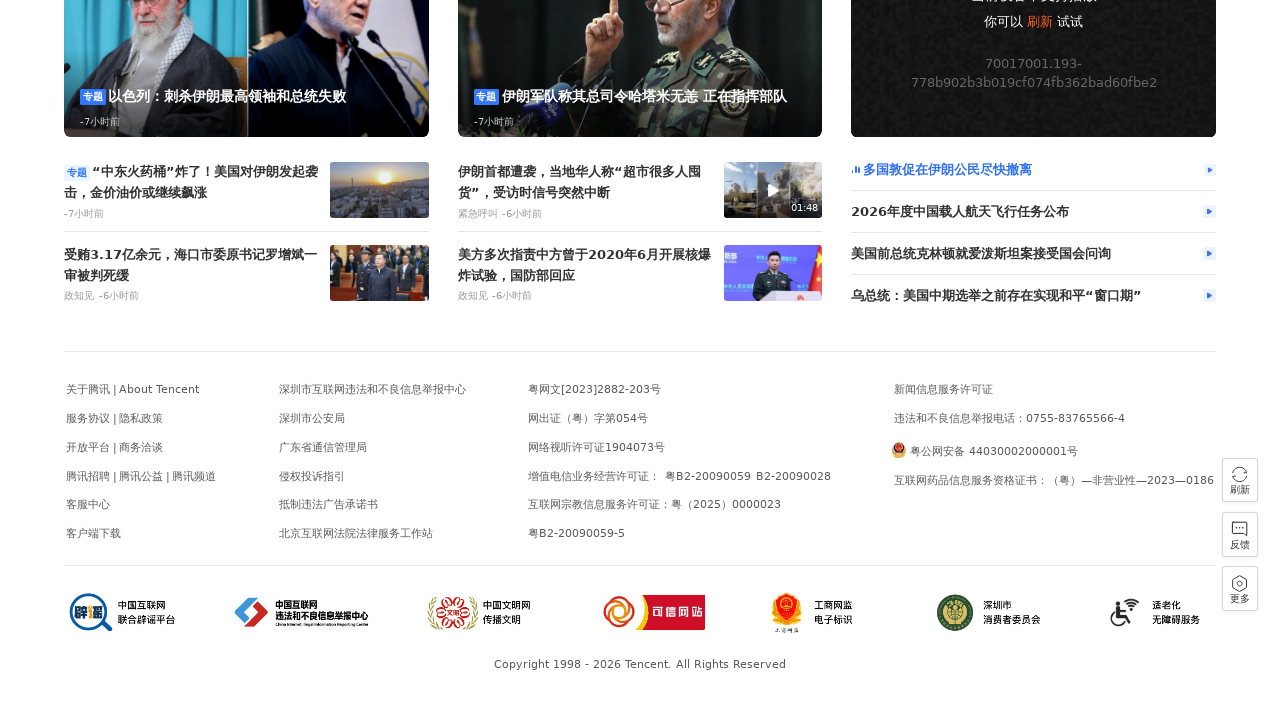

Executed smooth scroll animation to 2200 pixels
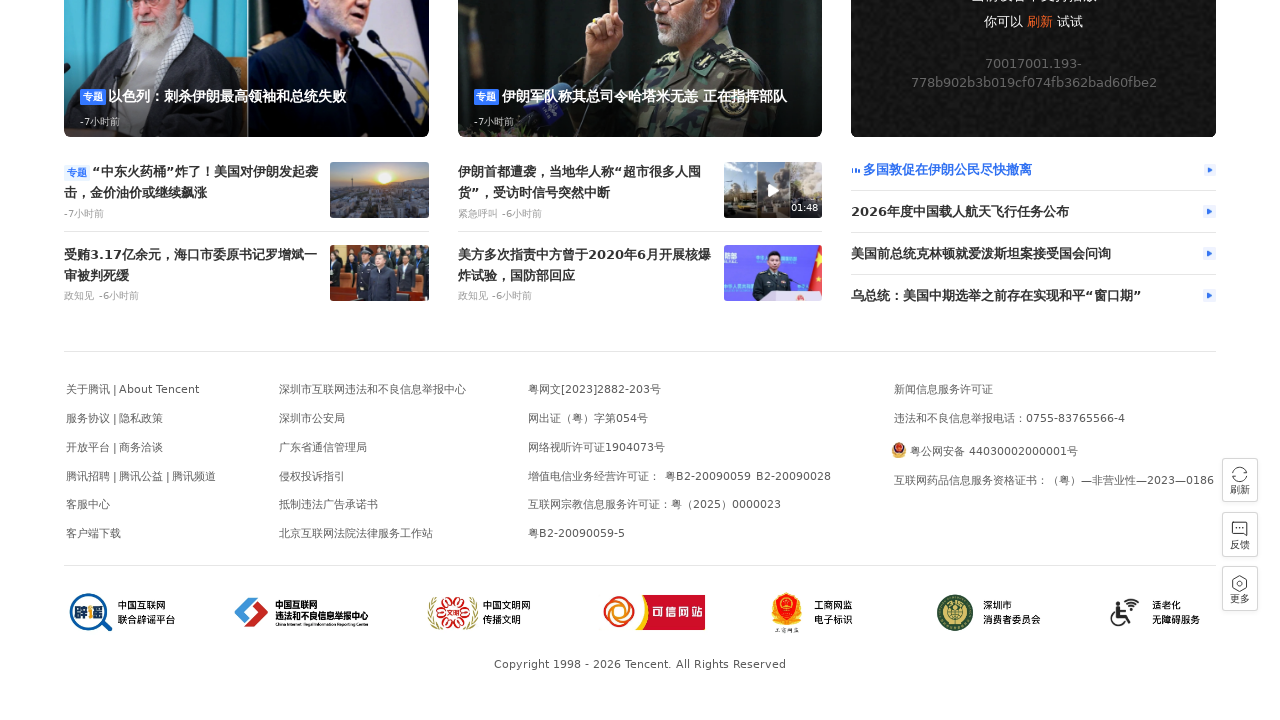

Waited 200ms during scroll animation step 45/100
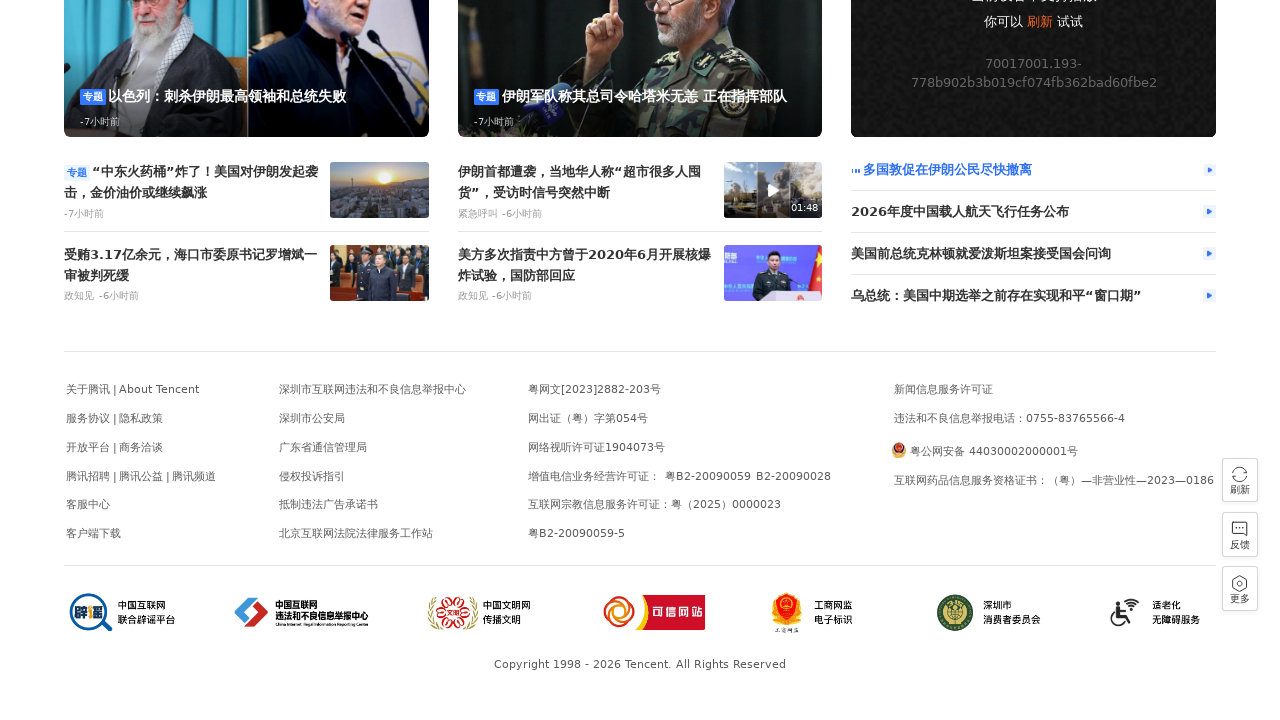

Executed smooth scroll animation to 2250 pixels
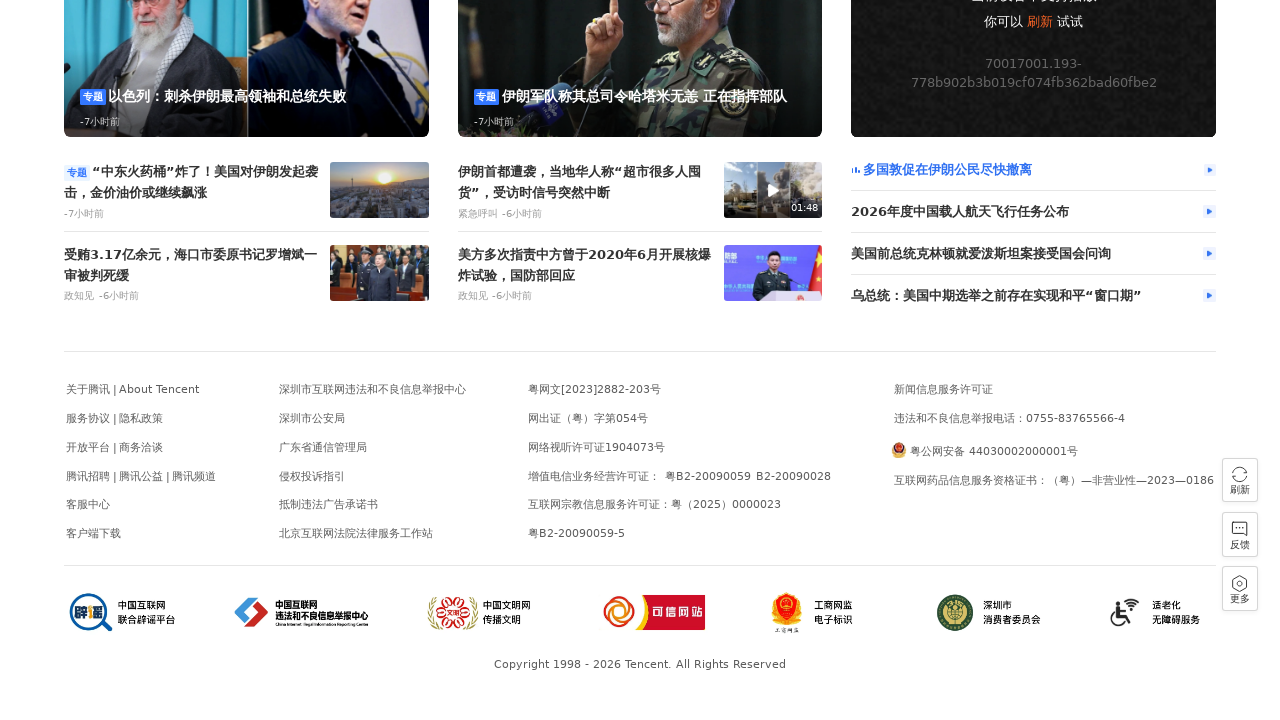

Waited 200ms during scroll animation step 46/100
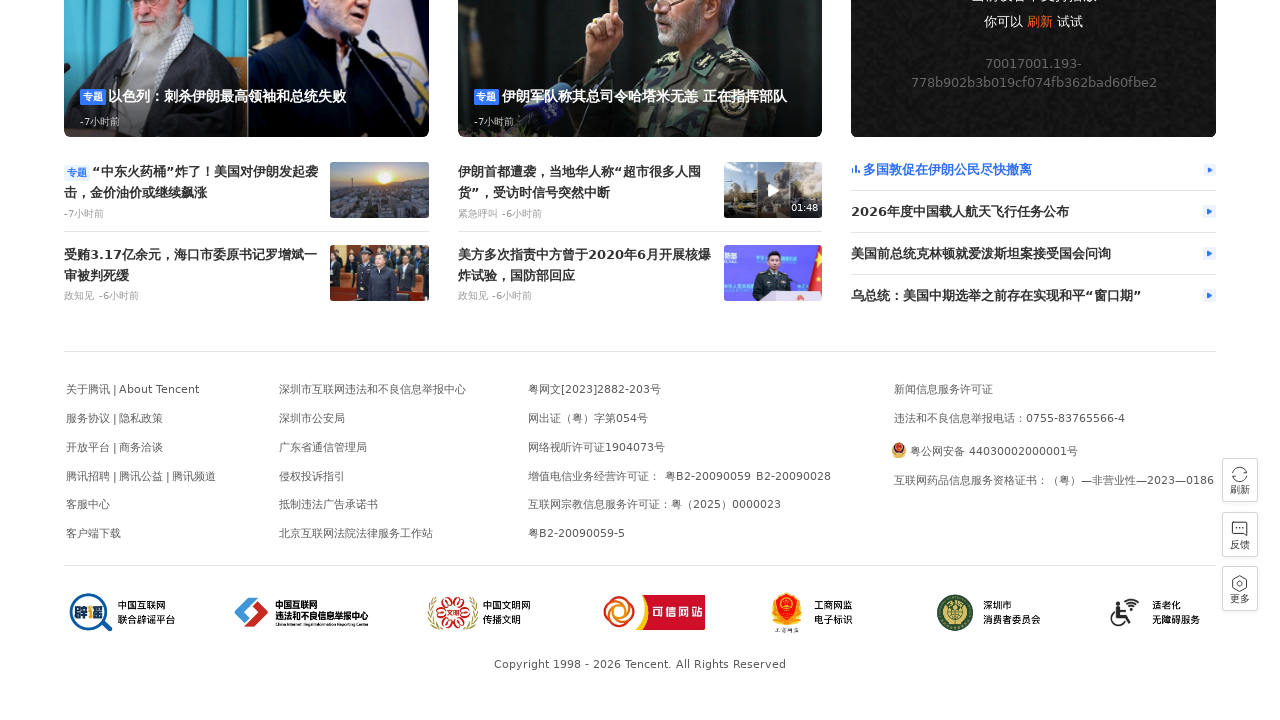

Executed smooth scroll animation to 2300 pixels
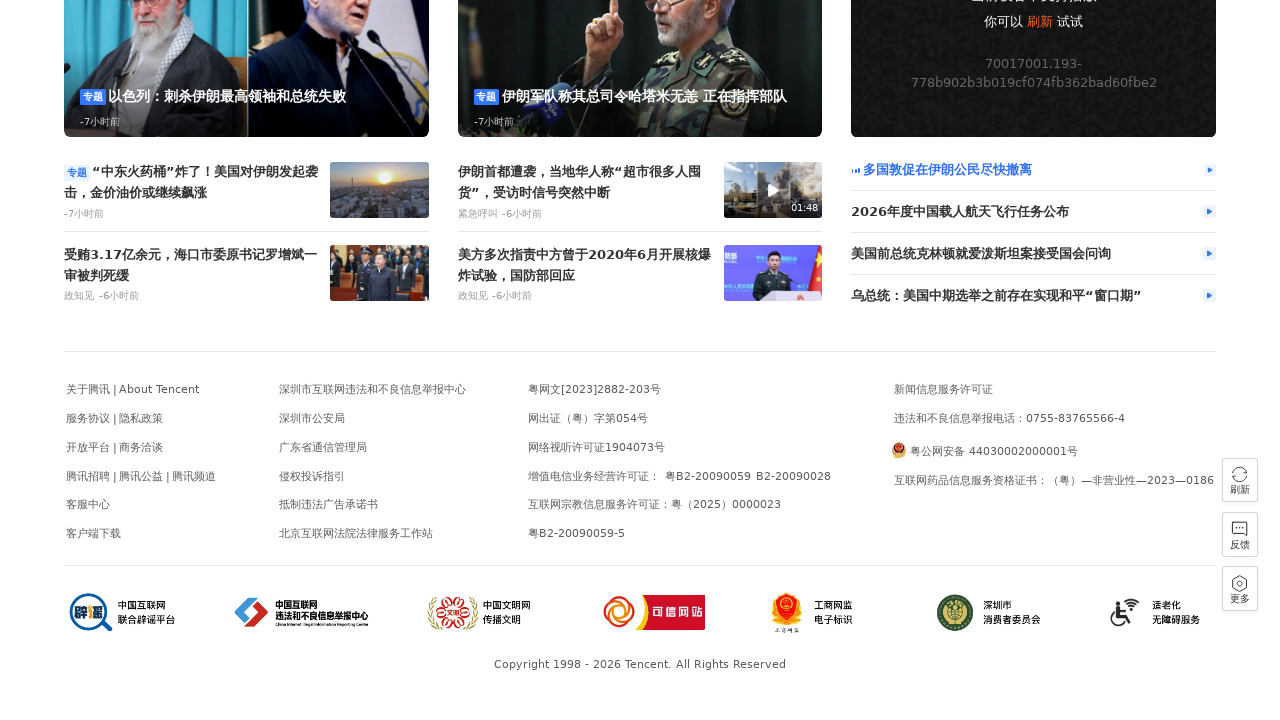

Waited 200ms during scroll animation step 47/100
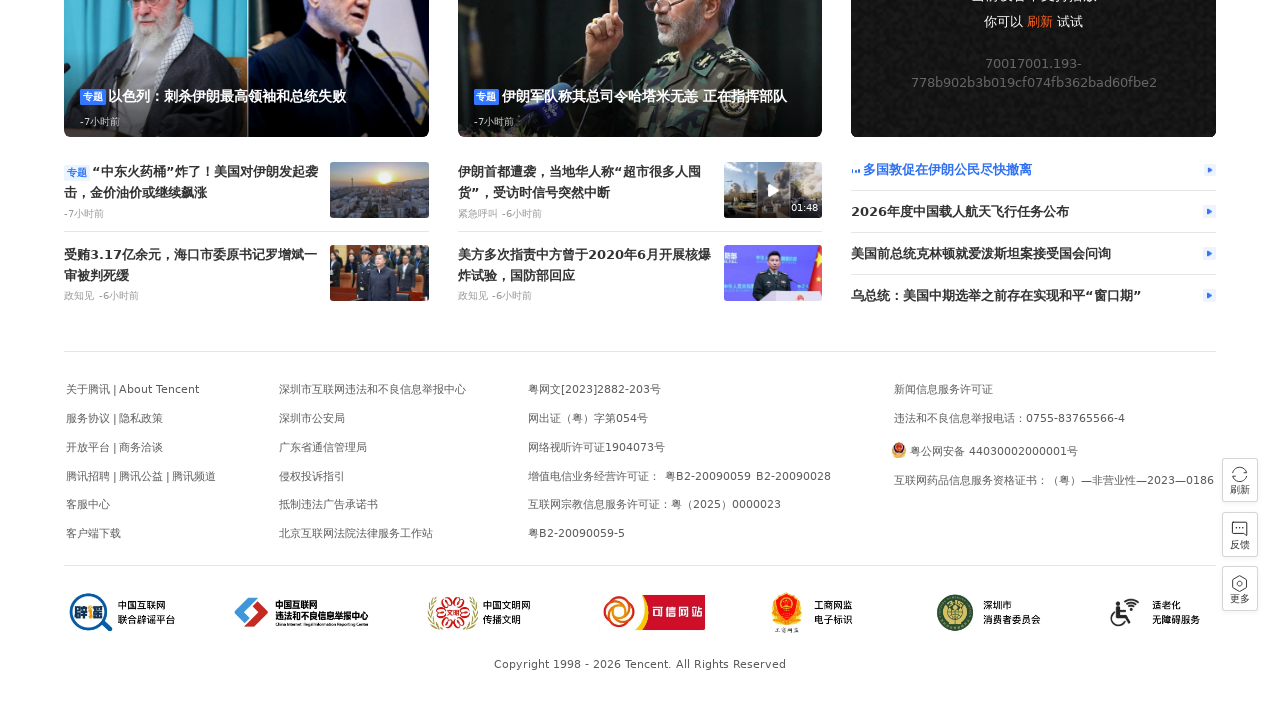

Executed smooth scroll animation to 2350 pixels
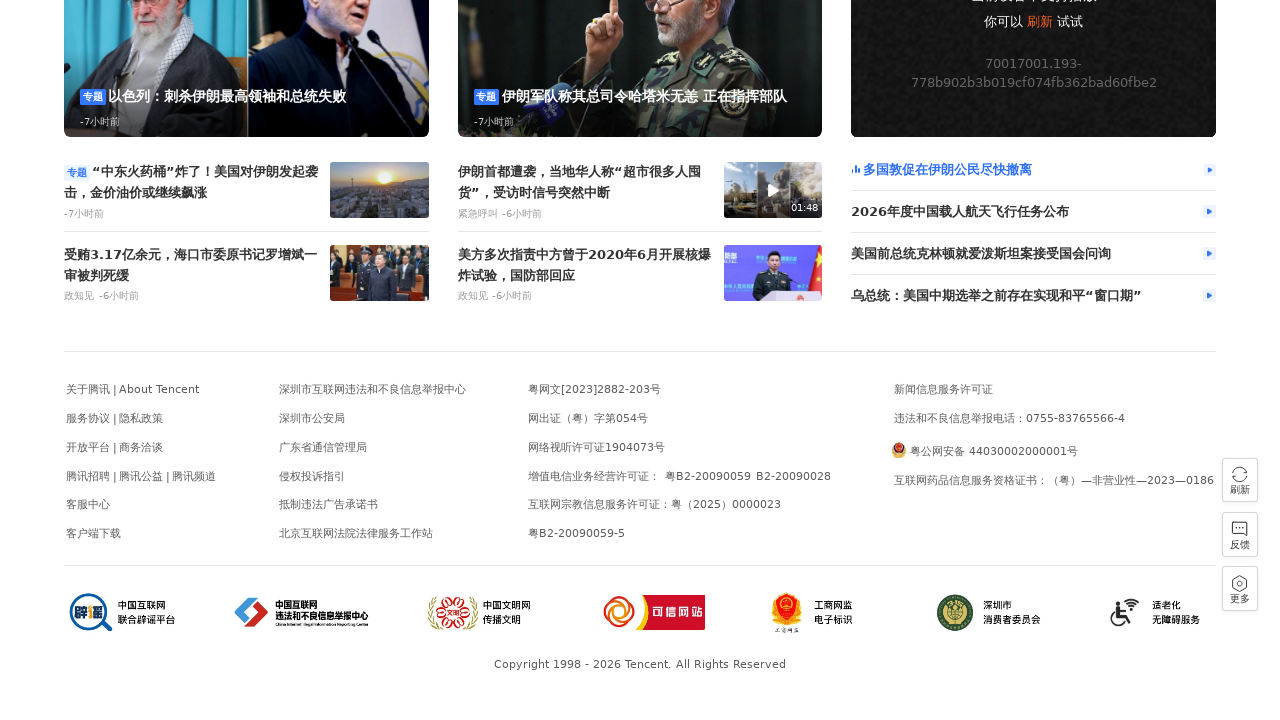

Waited 200ms during scroll animation step 48/100
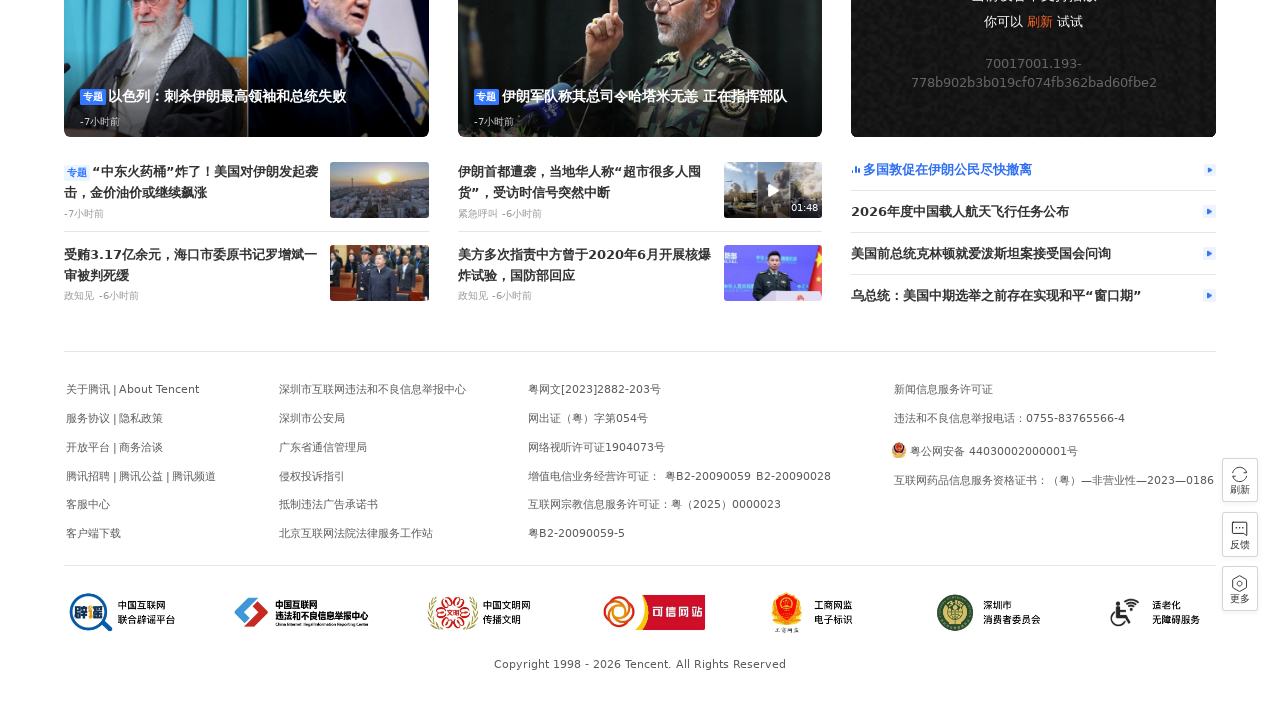

Executed smooth scroll animation to 2400 pixels
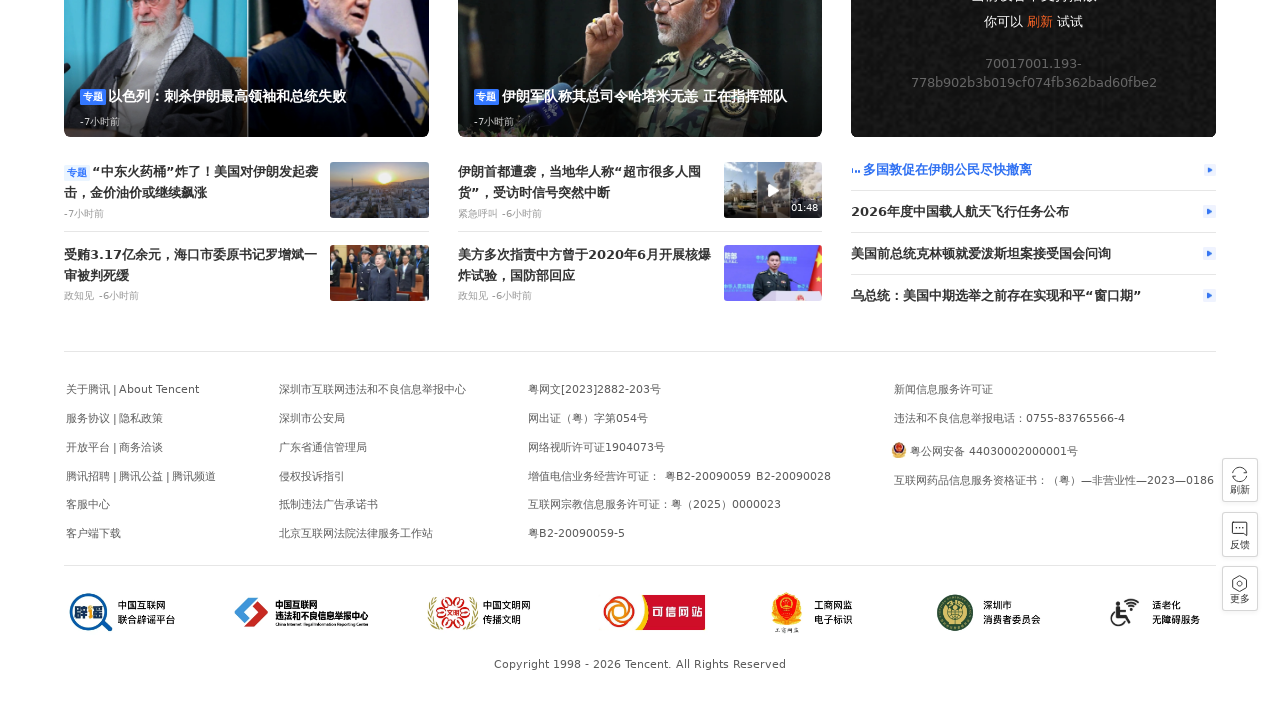

Waited 200ms during scroll animation step 49/100
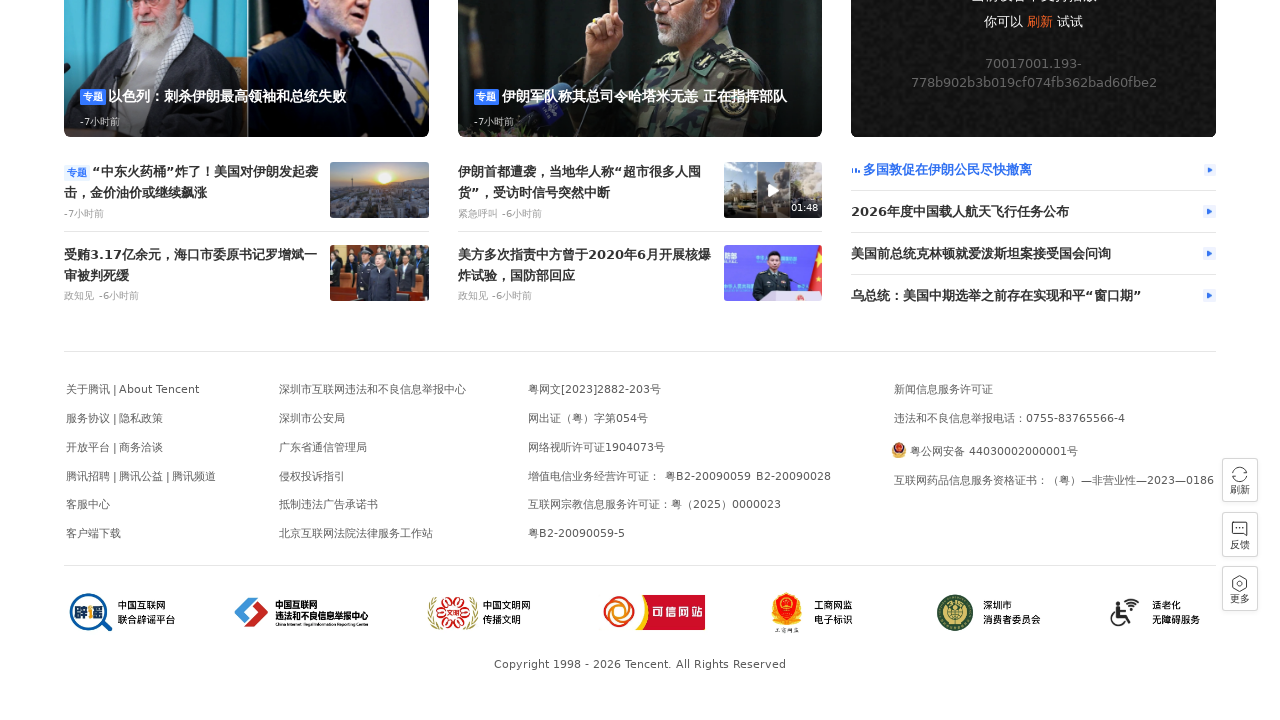

Executed smooth scroll animation to 2450 pixels
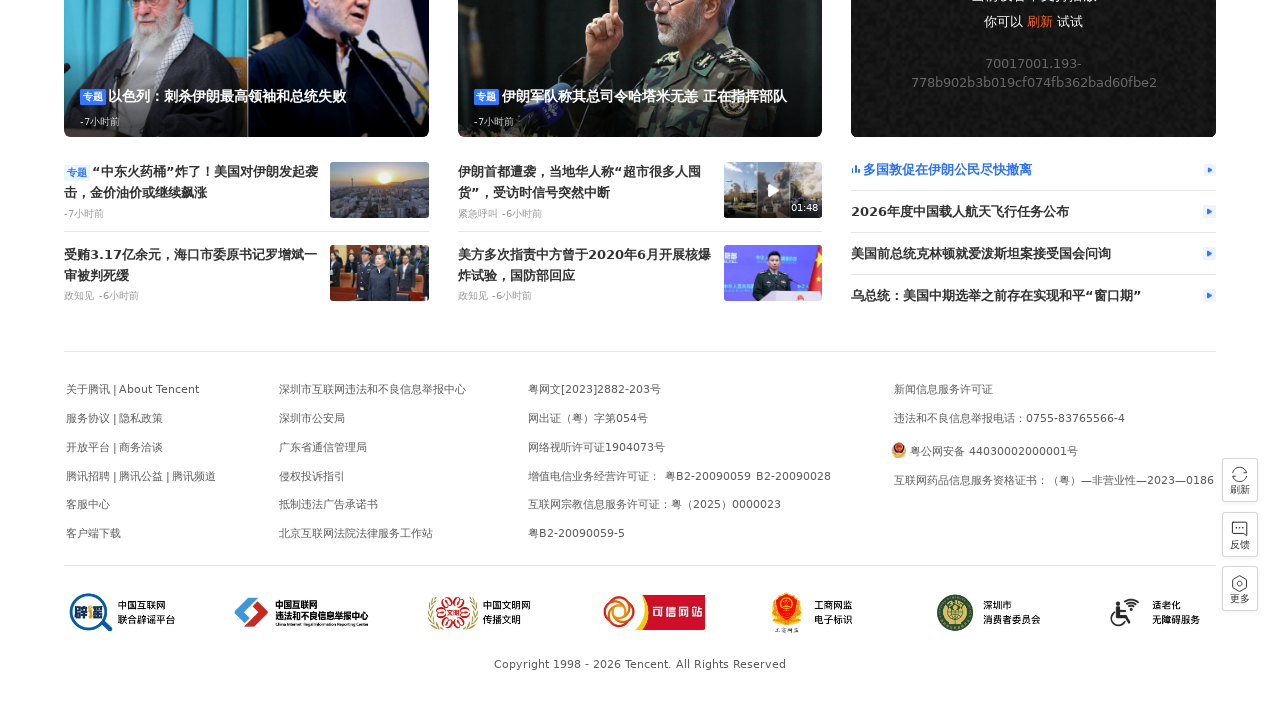

Waited 200ms during scroll animation step 50/100
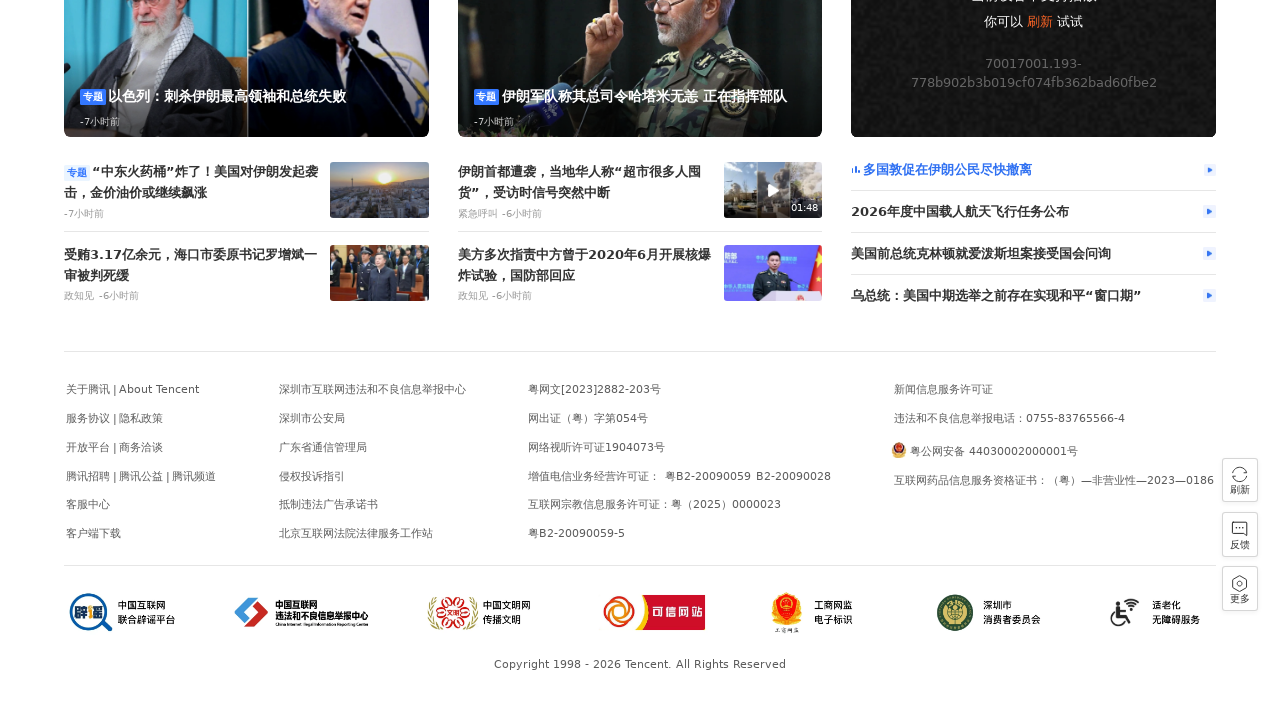

Executed smooth scroll animation to 2500 pixels
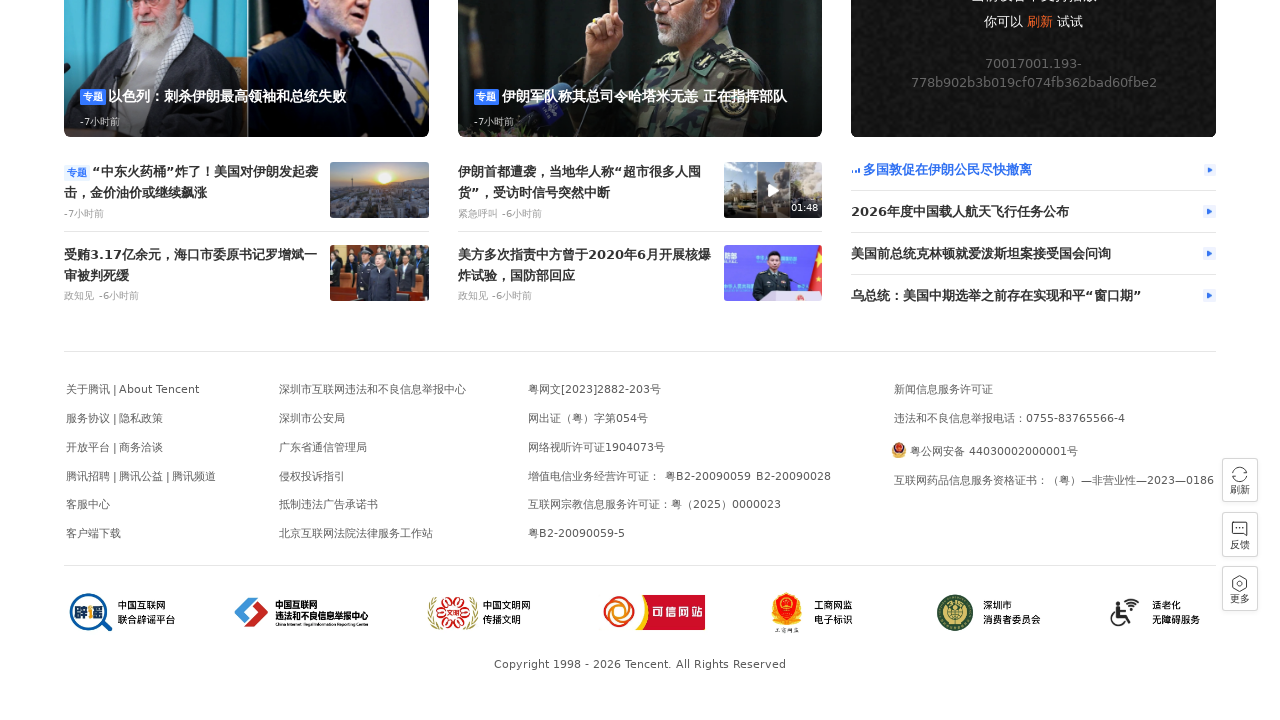

Waited 200ms during scroll animation step 51/100
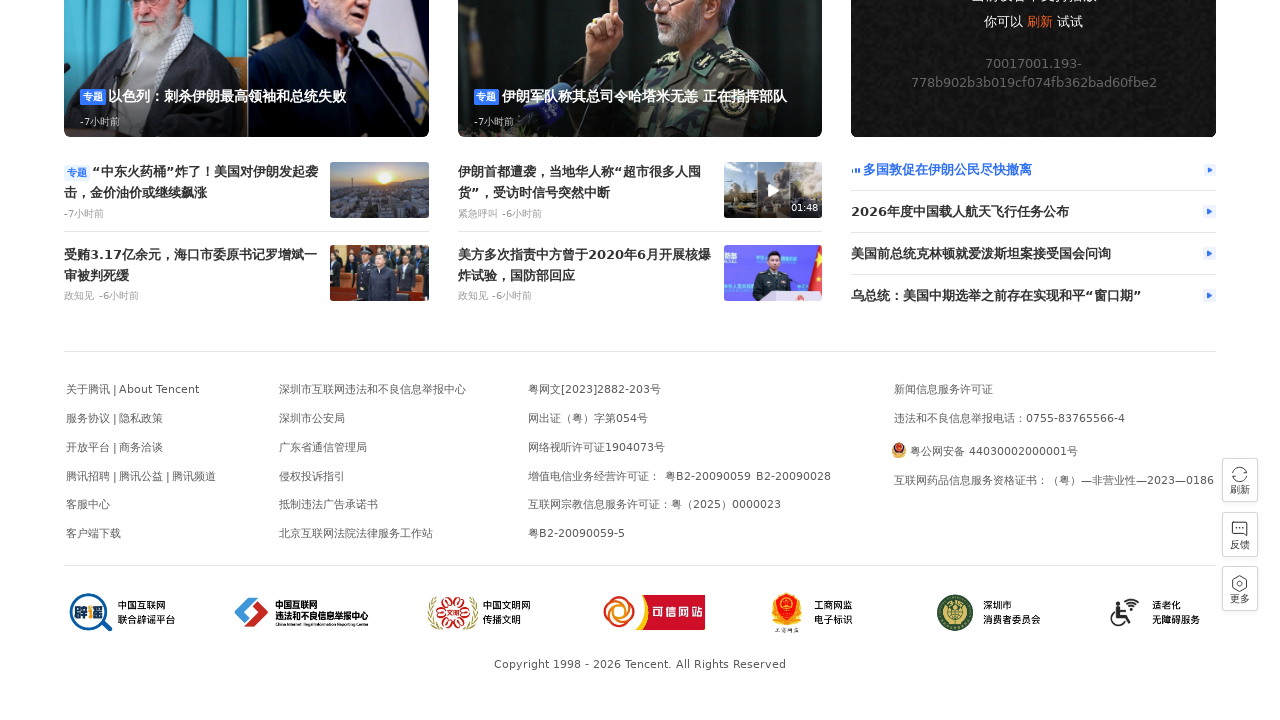

Executed smooth scroll animation to 2550 pixels
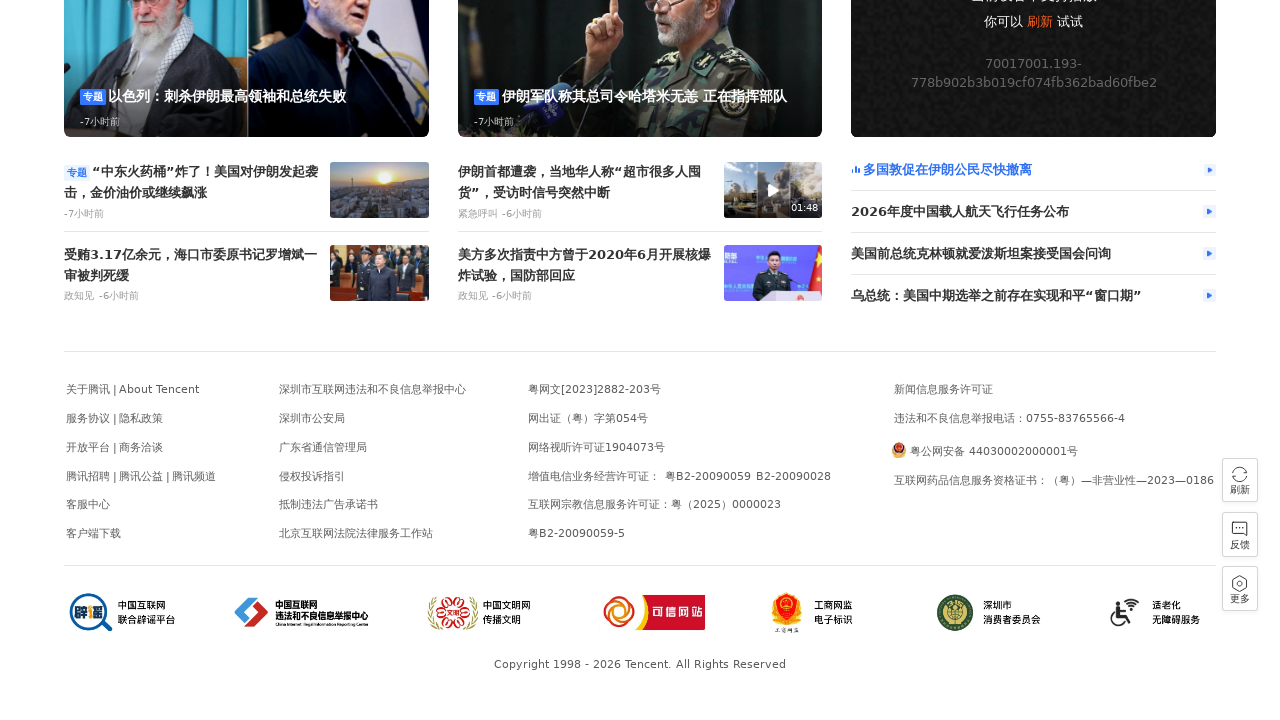

Waited 200ms during scroll animation step 52/100
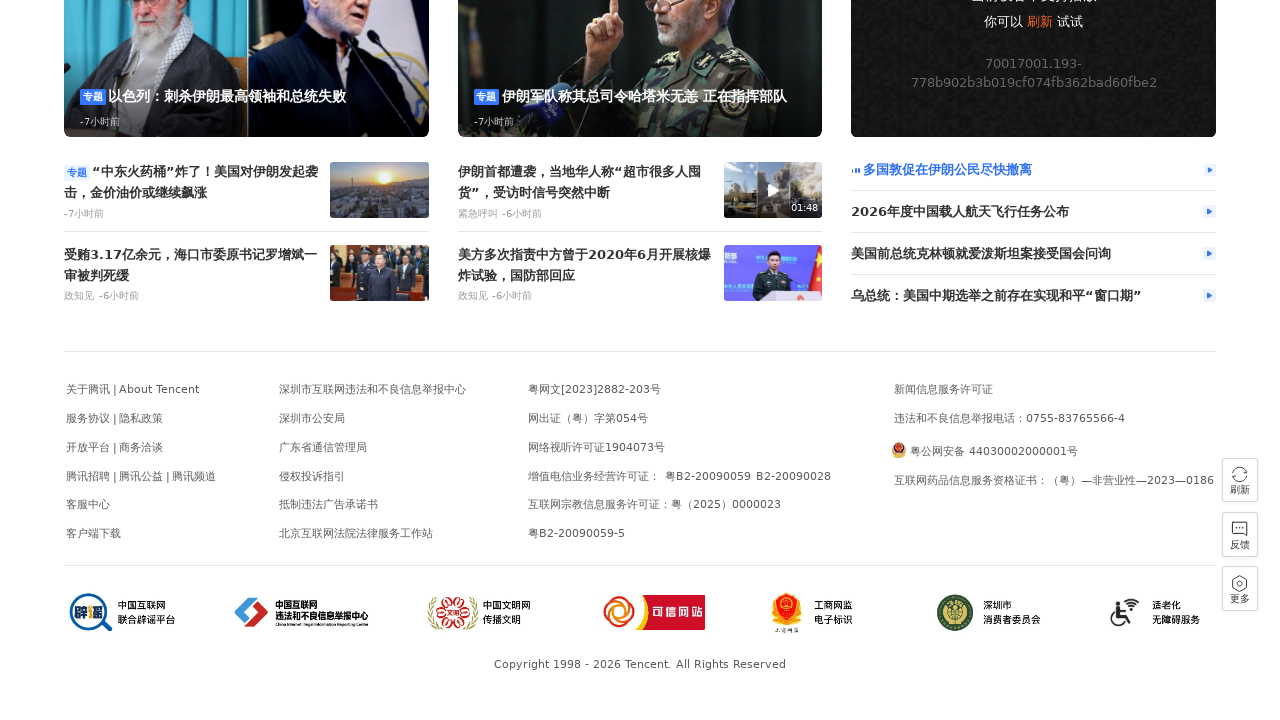

Executed smooth scroll animation to 2600 pixels
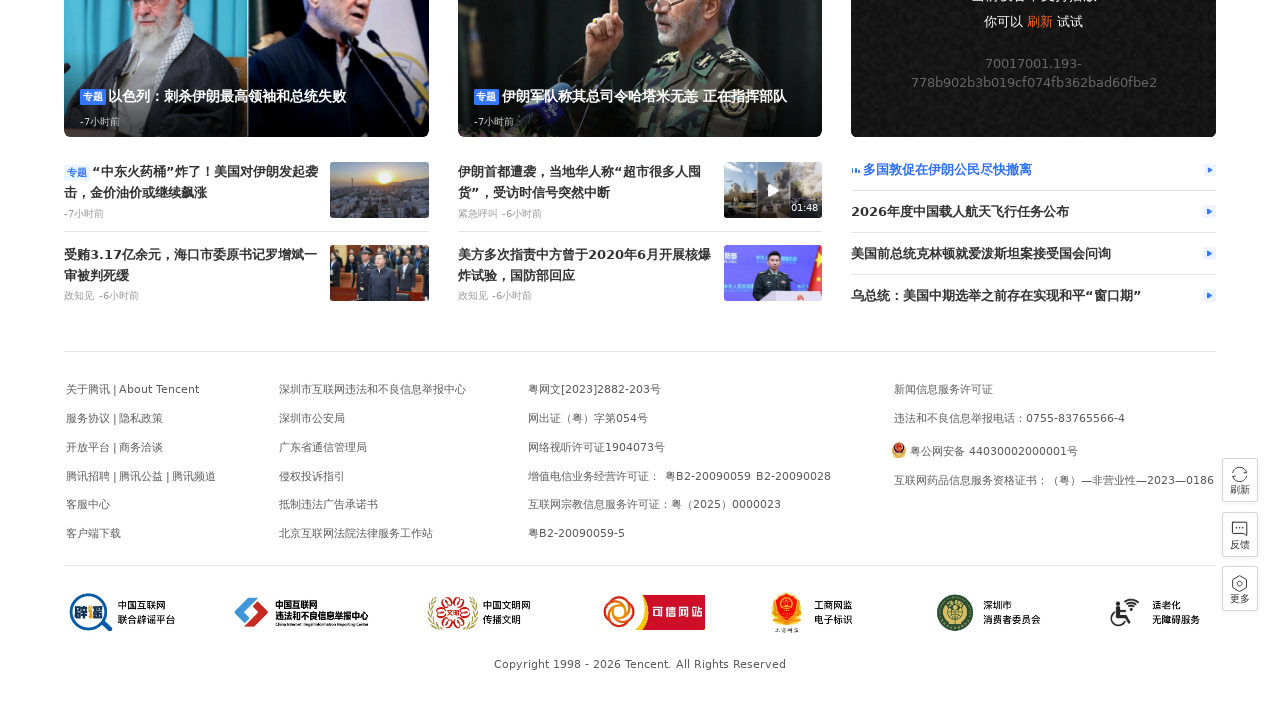

Waited 200ms during scroll animation step 53/100
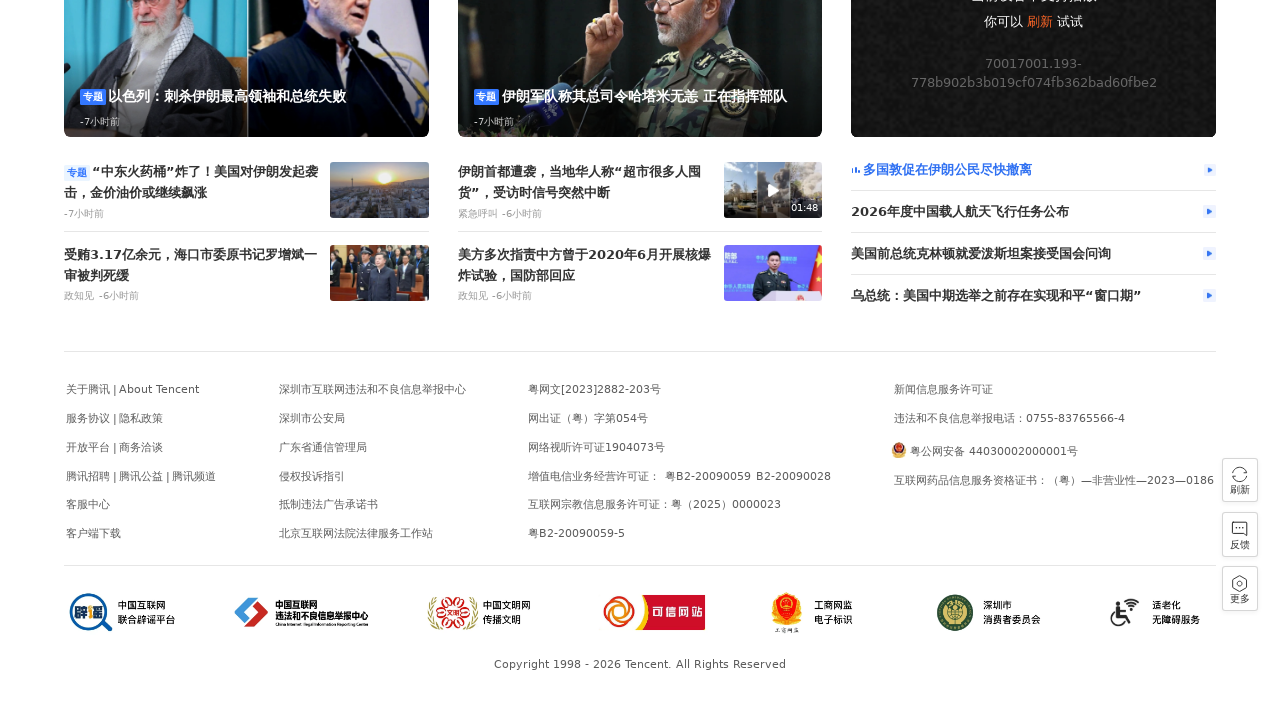

Executed smooth scroll animation to 2650 pixels
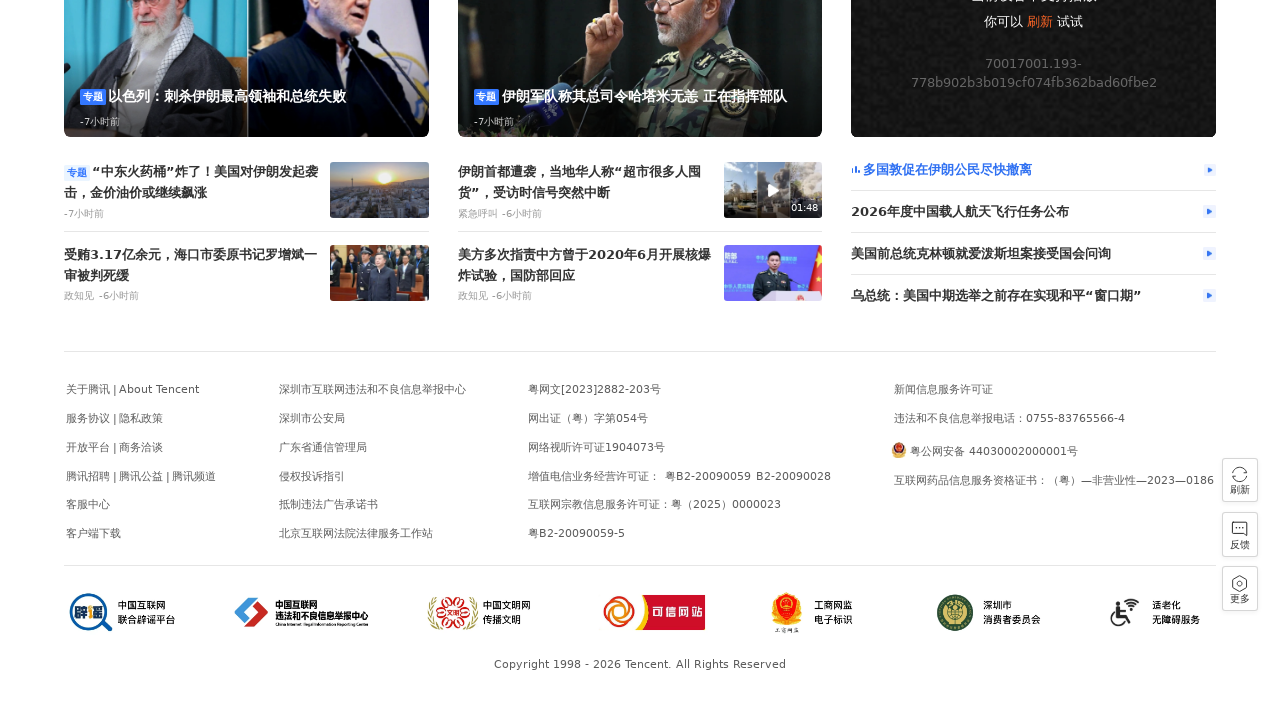

Waited 200ms during scroll animation step 54/100
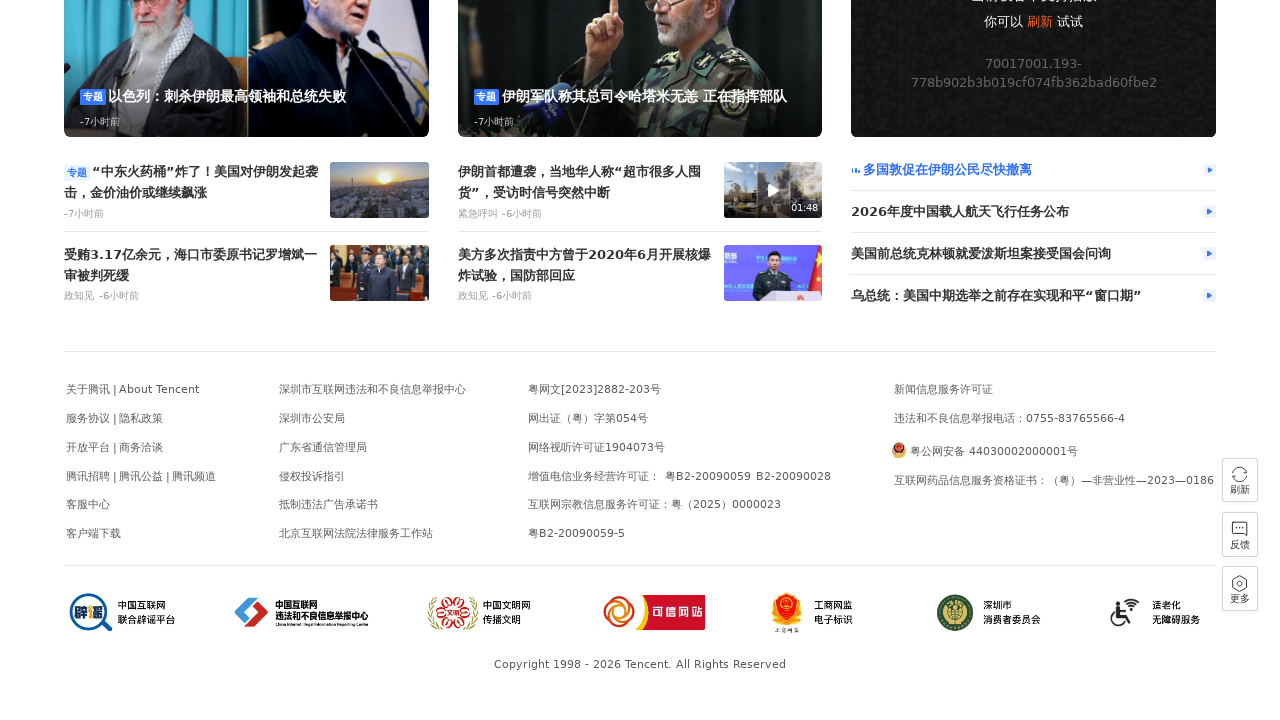

Executed smooth scroll animation to 2700 pixels
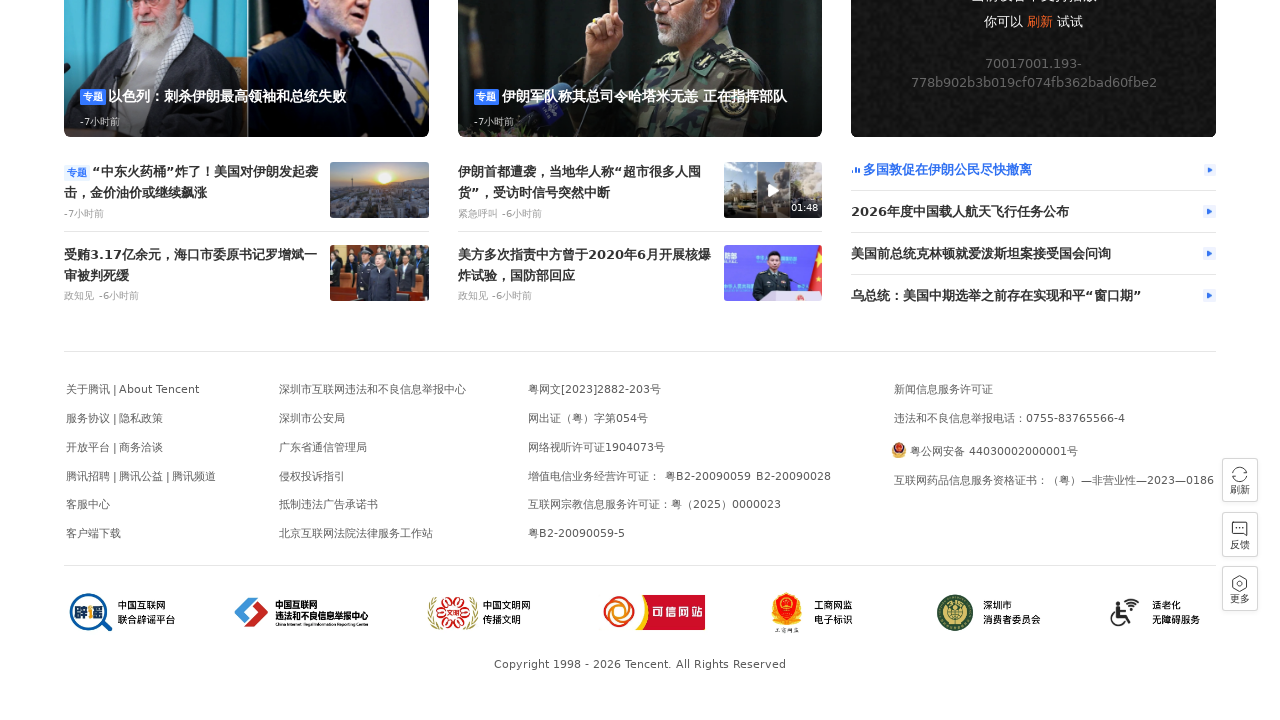

Waited 200ms during scroll animation step 55/100
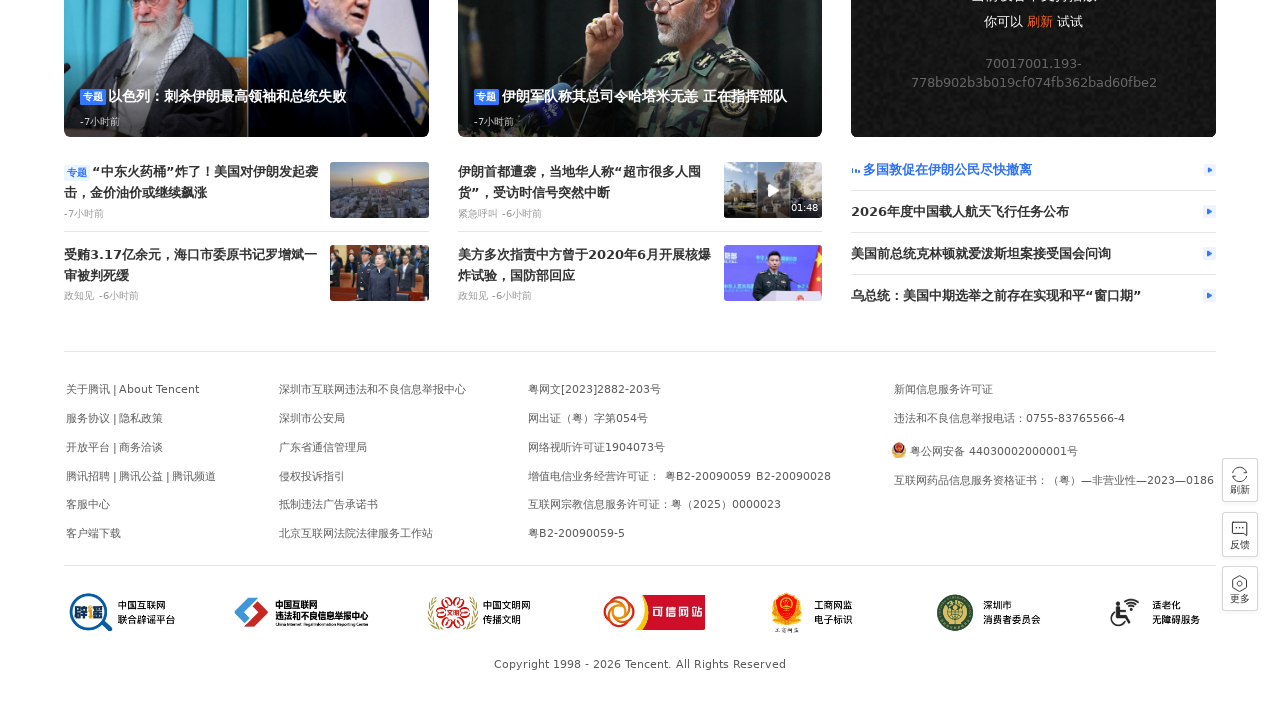

Executed smooth scroll animation to 2750 pixels
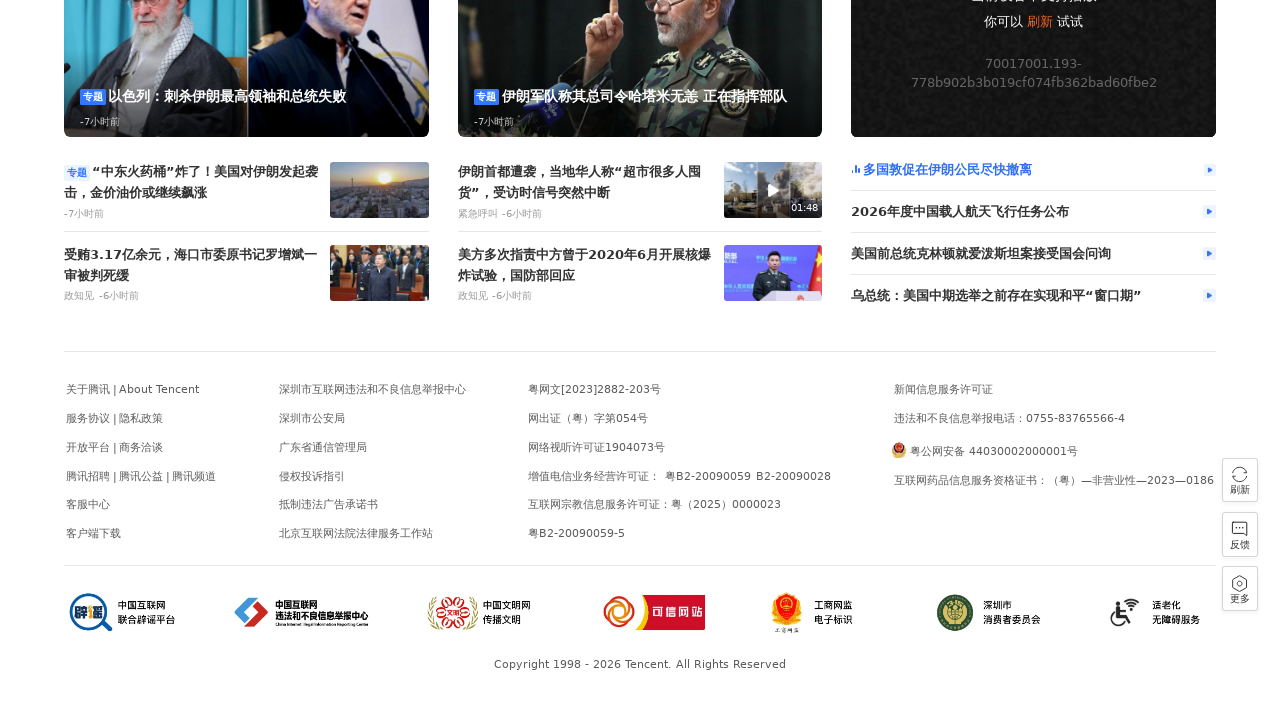

Waited 200ms during scroll animation step 56/100
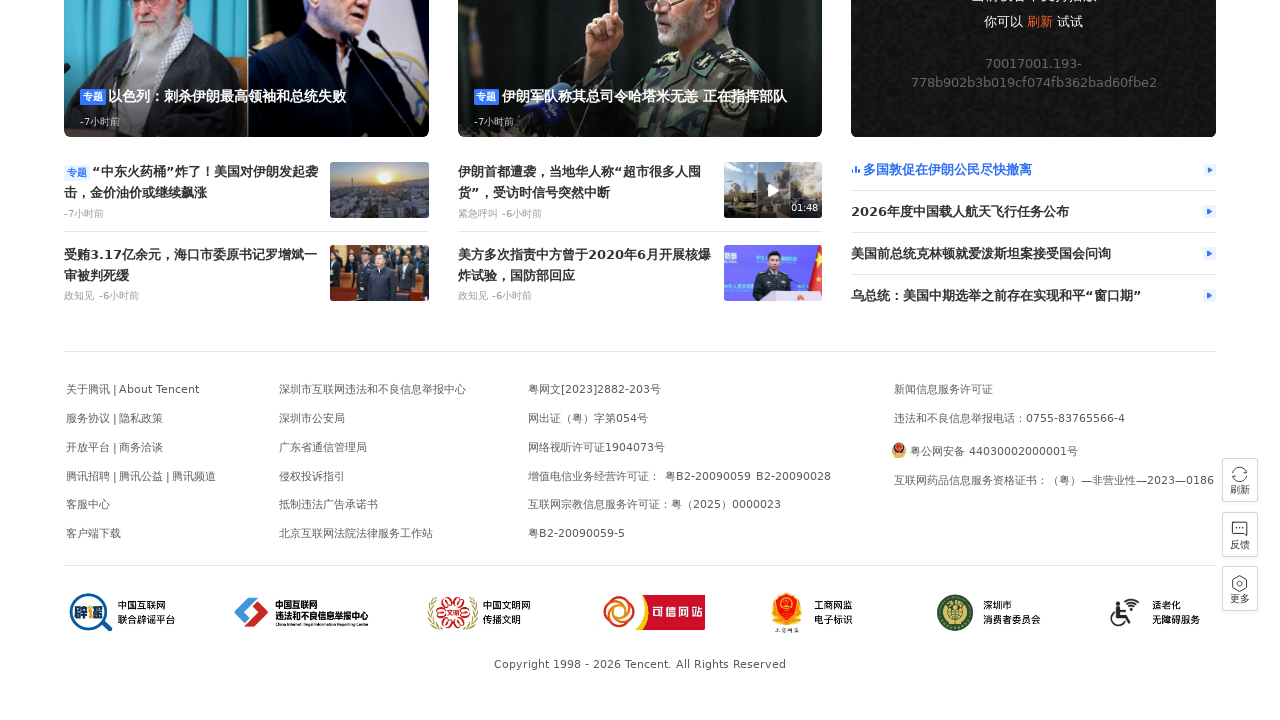

Executed smooth scroll animation to 2800 pixels
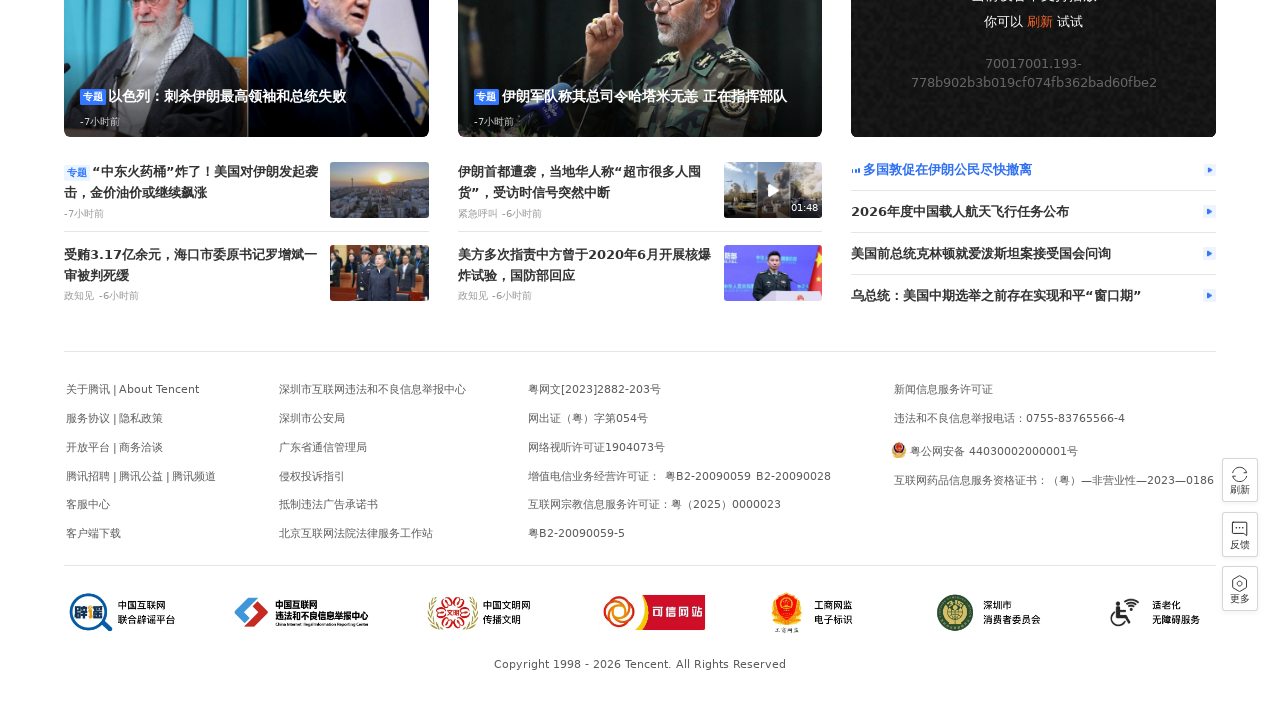

Waited 200ms during scroll animation step 57/100
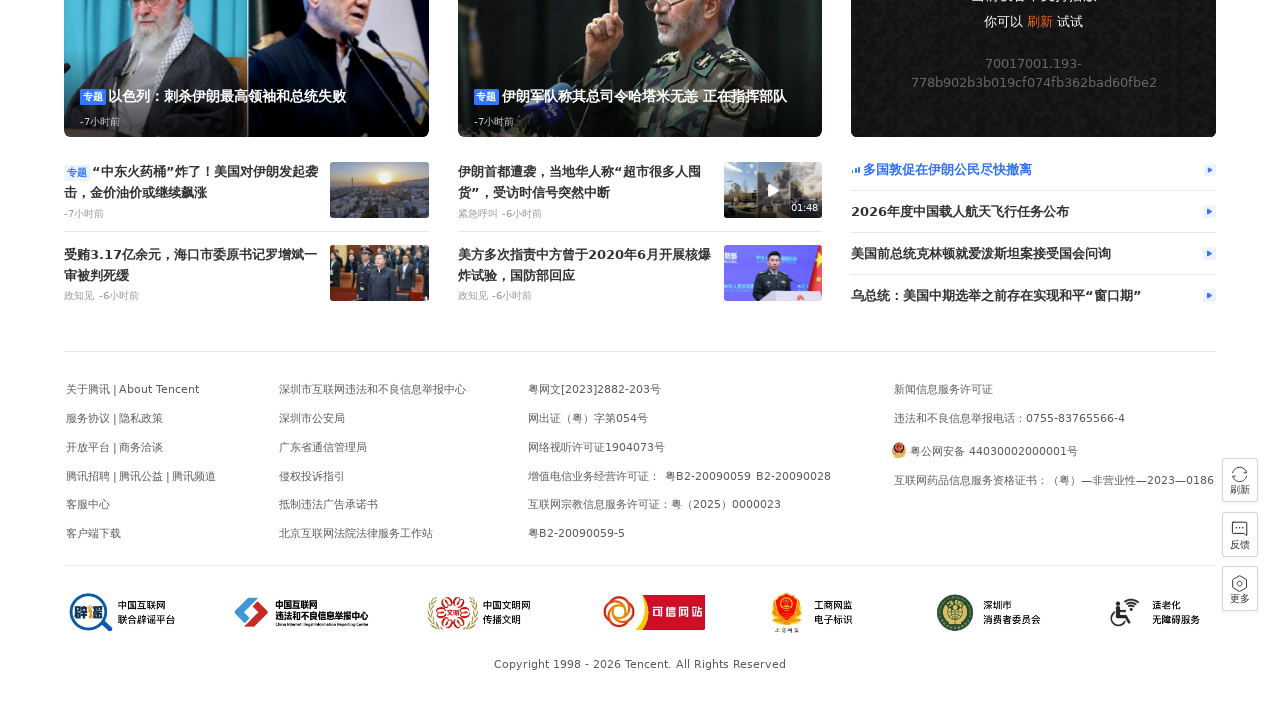

Executed smooth scroll animation to 2850 pixels
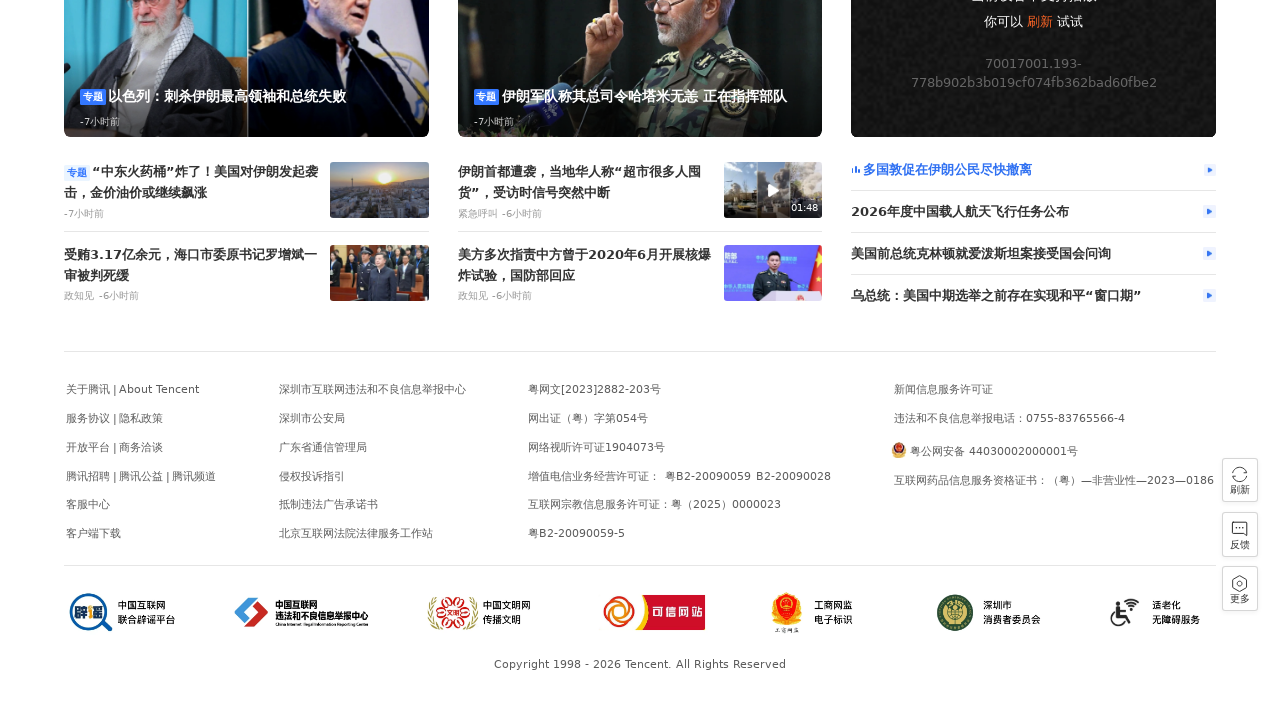

Waited 200ms during scroll animation step 58/100
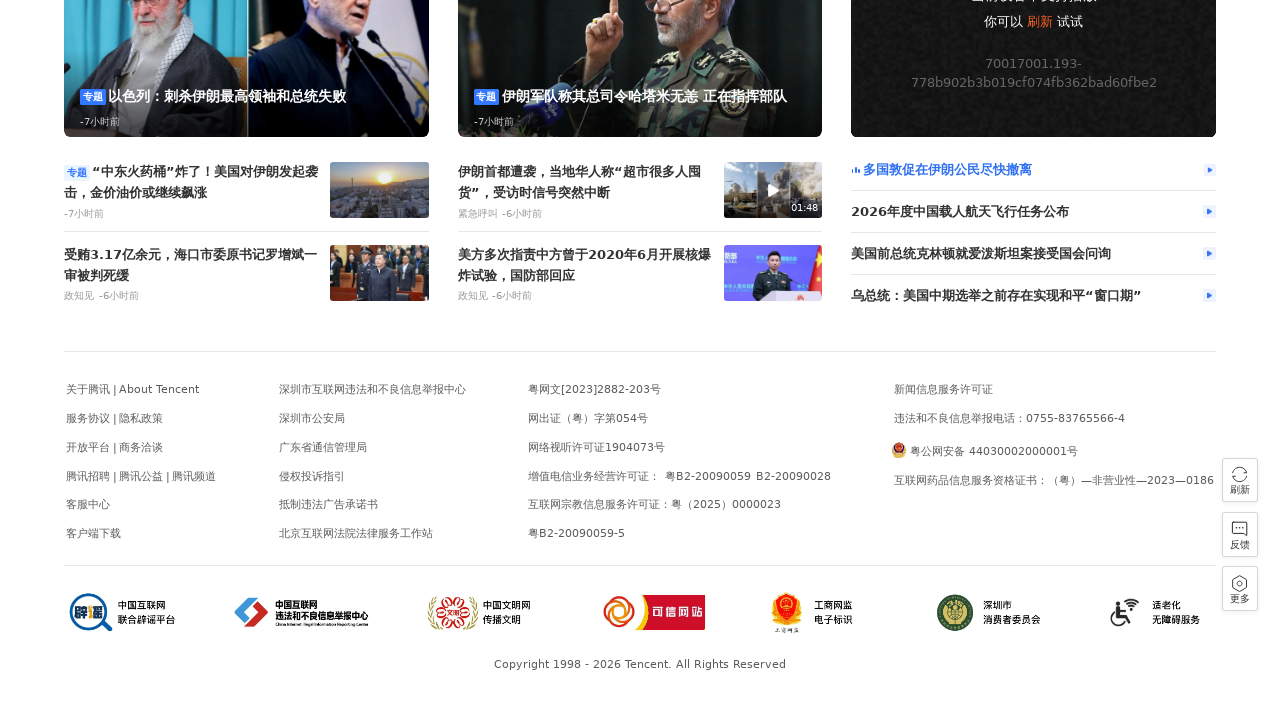

Executed smooth scroll animation to 2900 pixels
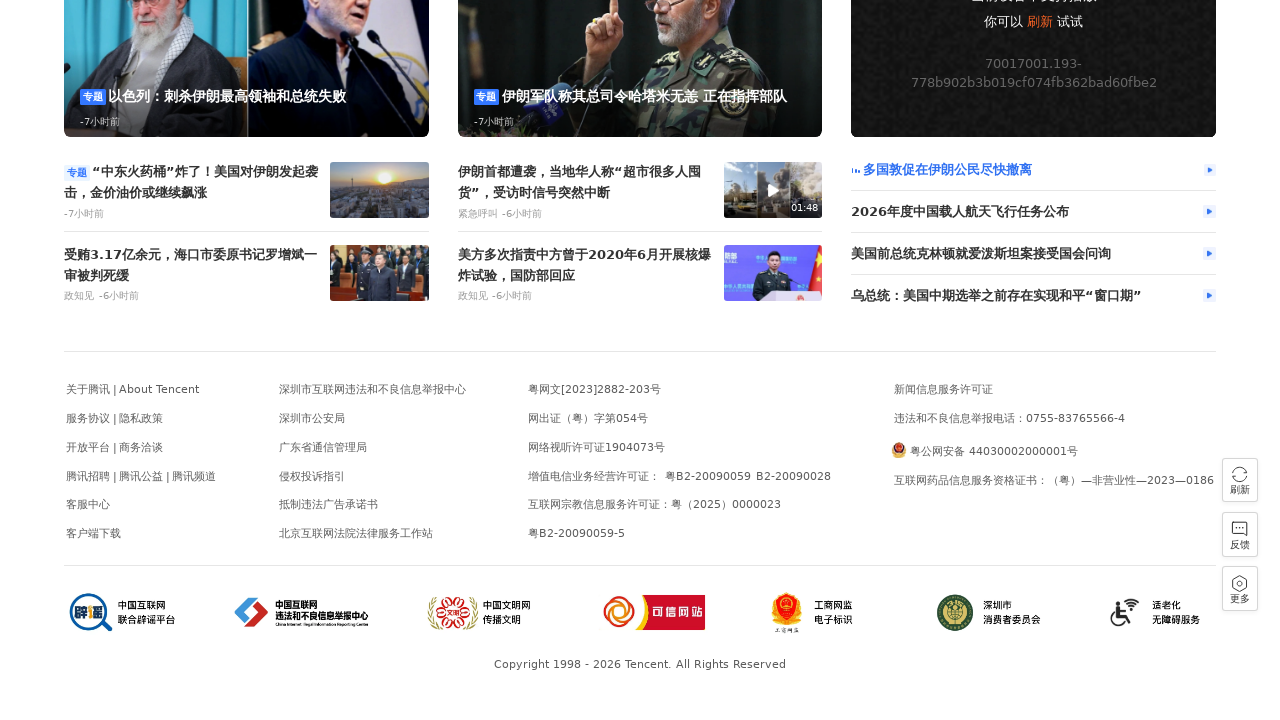

Waited 200ms during scroll animation step 59/100
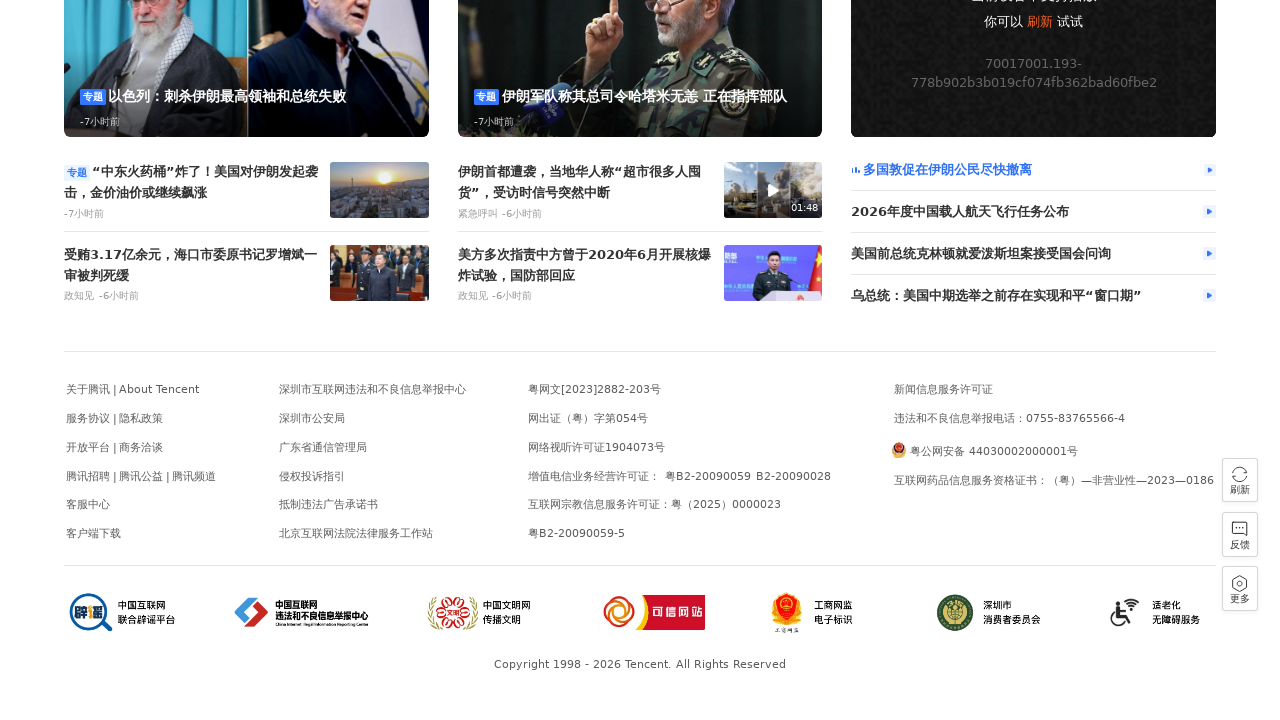

Executed smooth scroll animation to 2950 pixels
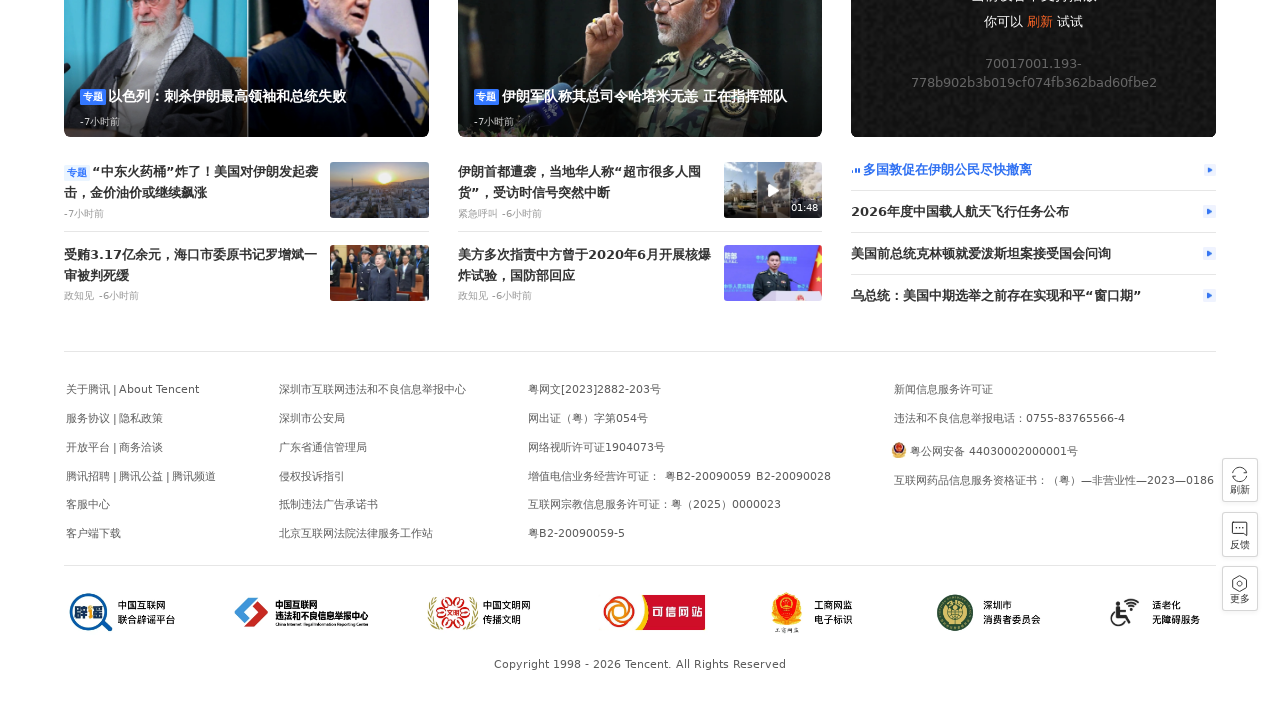

Waited 200ms during scroll animation step 60/100
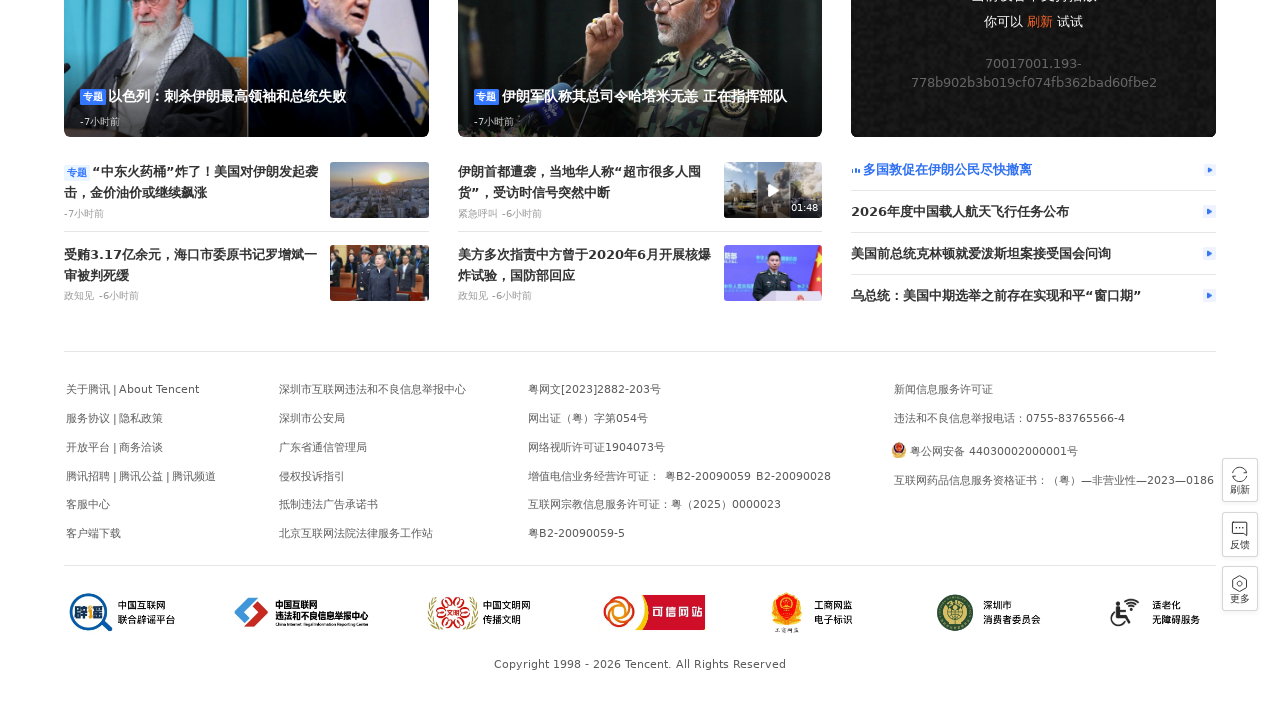

Executed smooth scroll animation to 3000 pixels
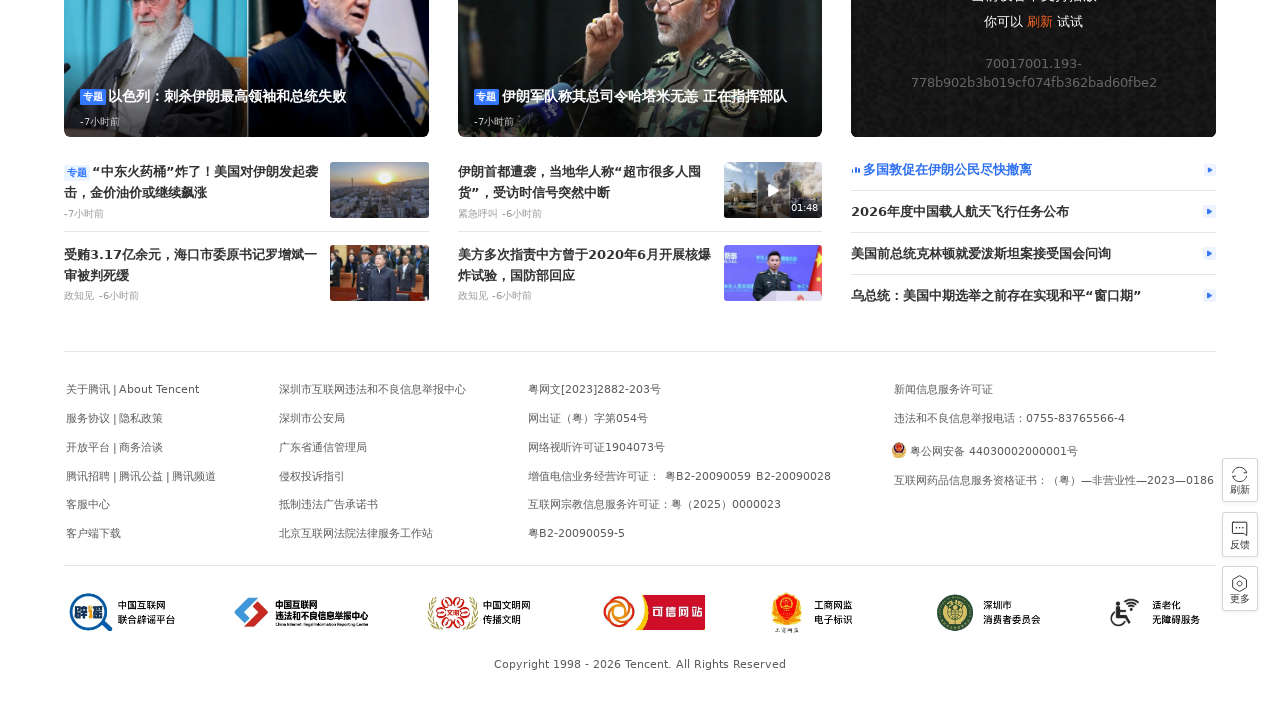

Waited 200ms during scroll animation step 61/100
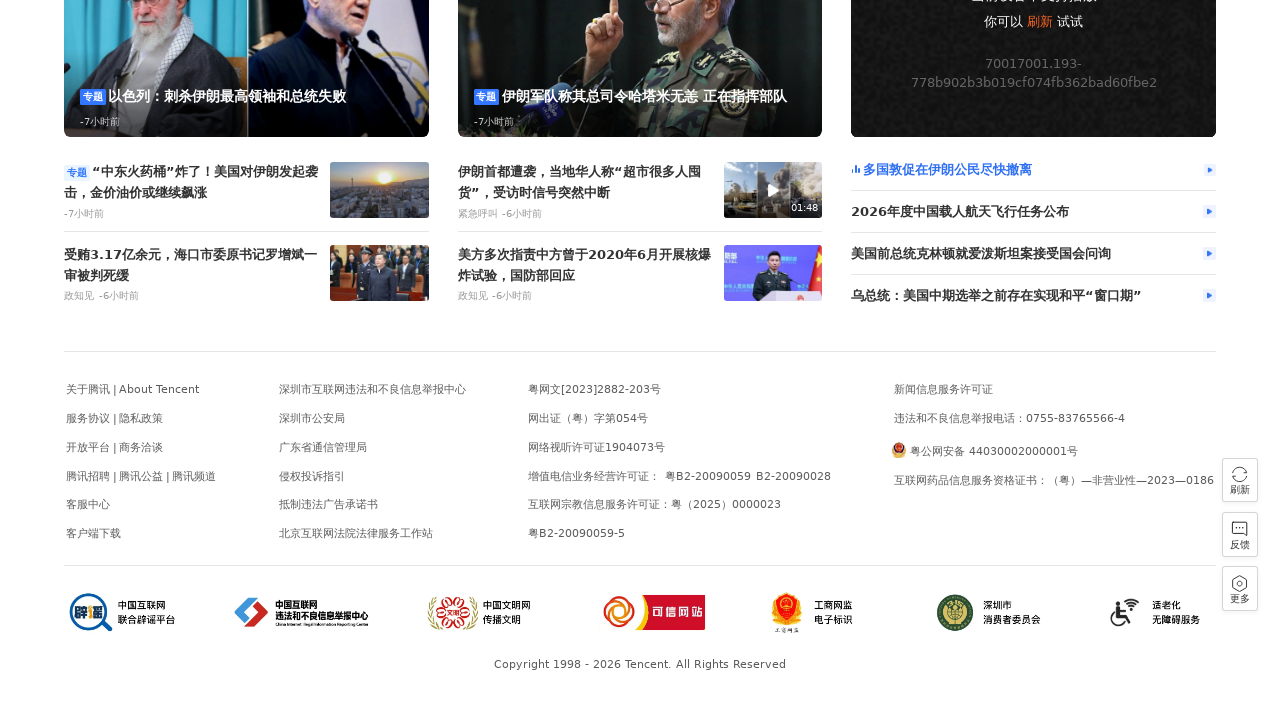

Executed smooth scroll animation to 3050 pixels
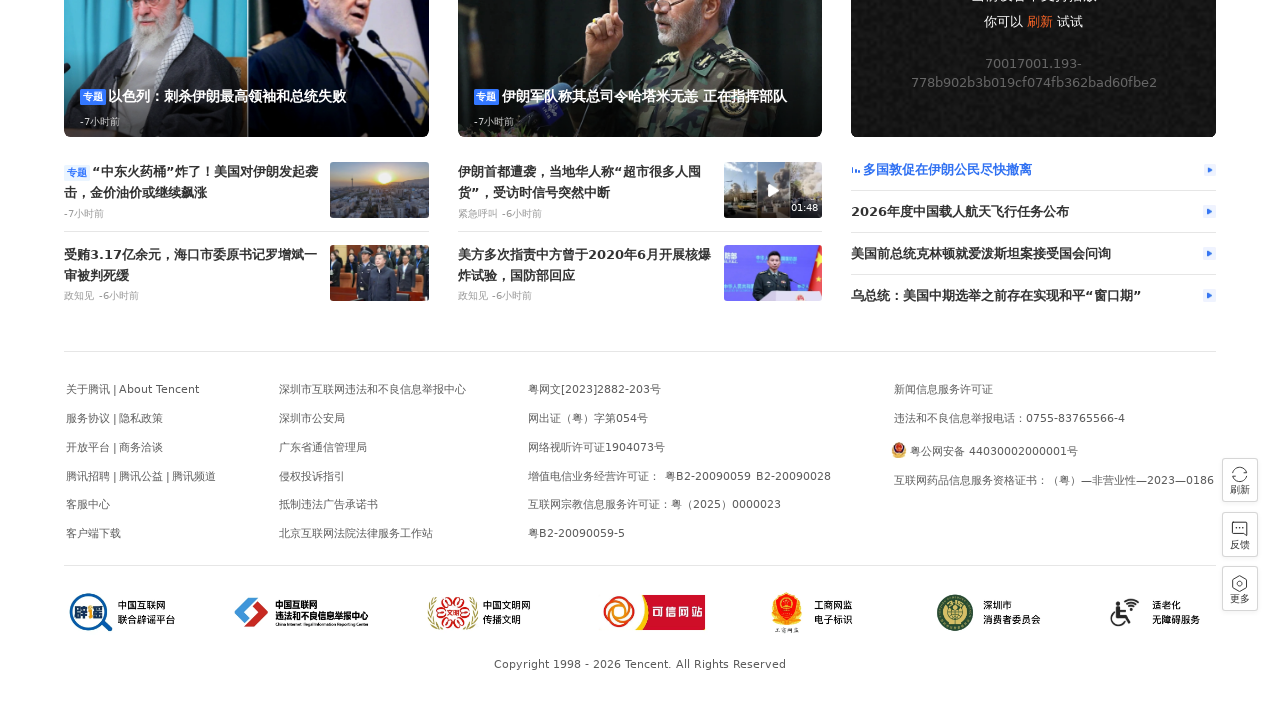

Waited 200ms during scroll animation step 62/100
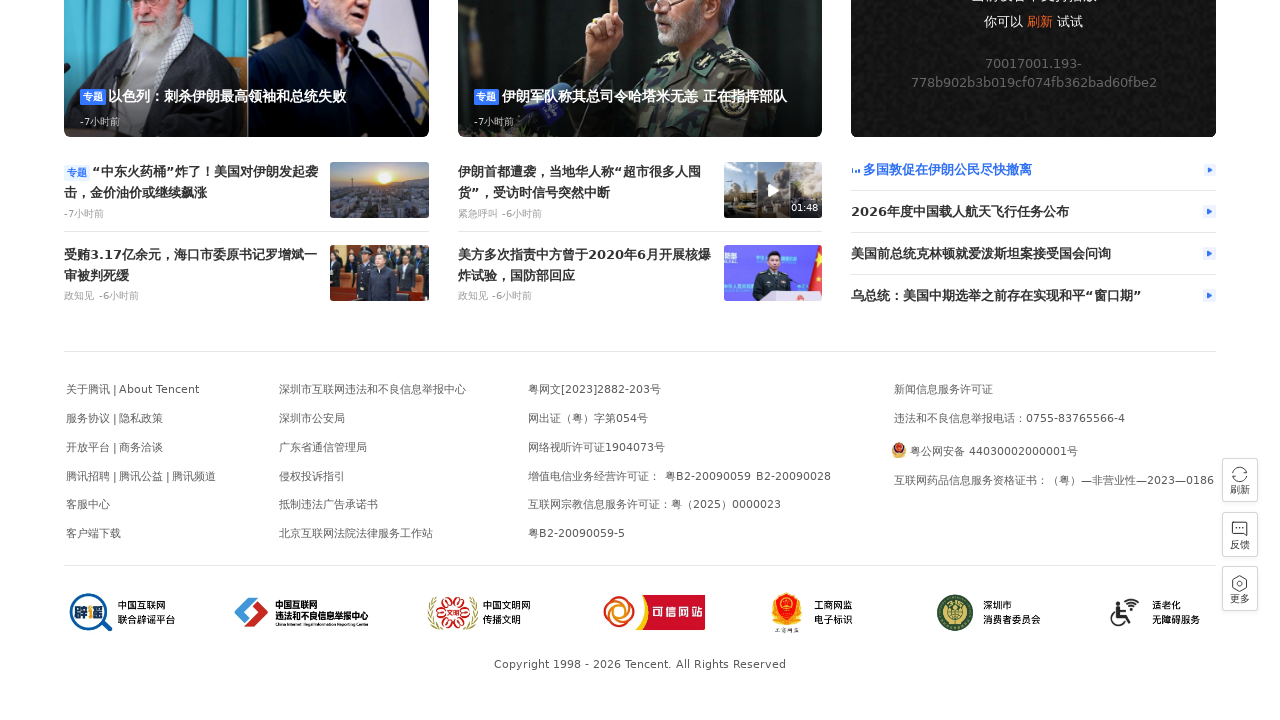

Executed smooth scroll animation to 3100 pixels
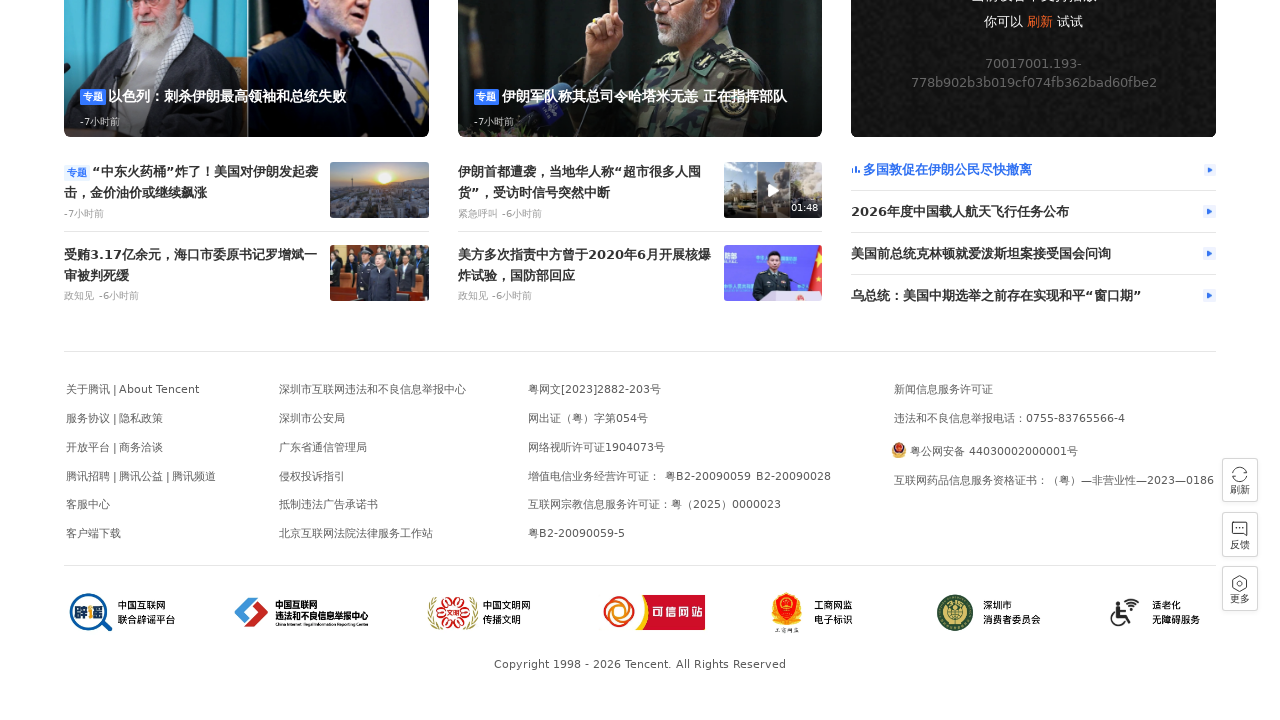

Waited 200ms during scroll animation step 63/100
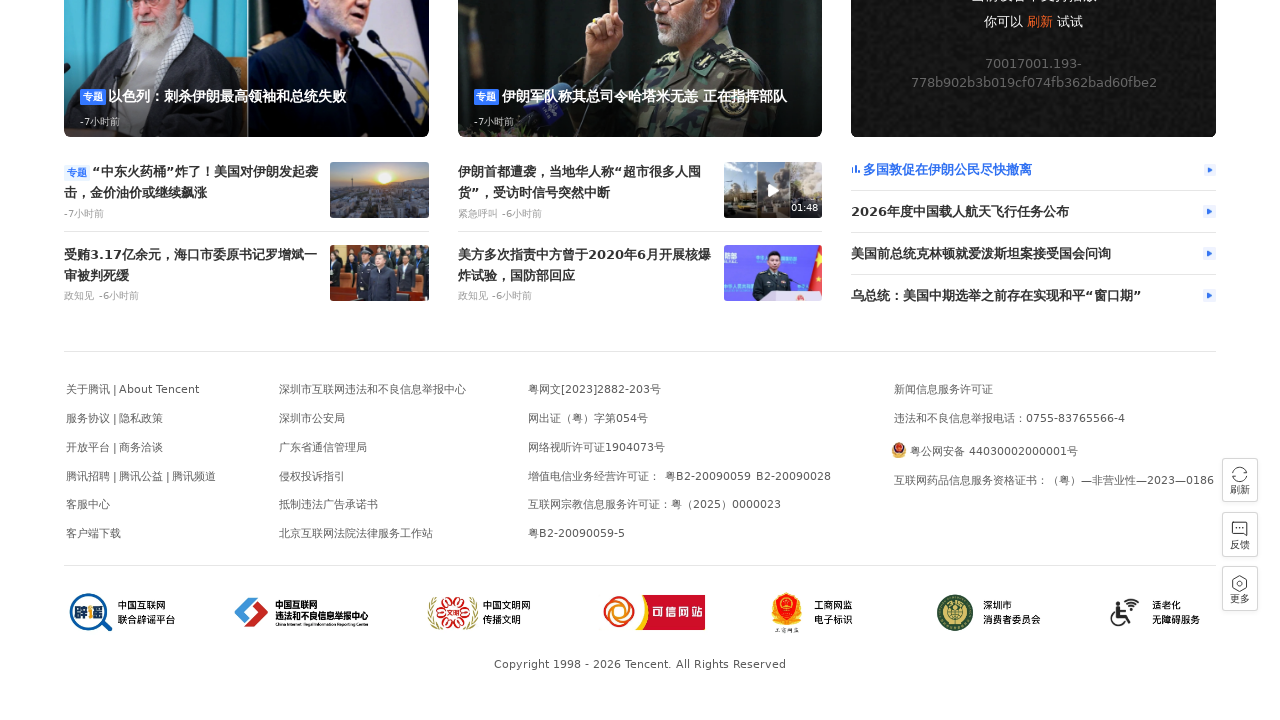

Executed smooth scroll animation to 3150 pixels
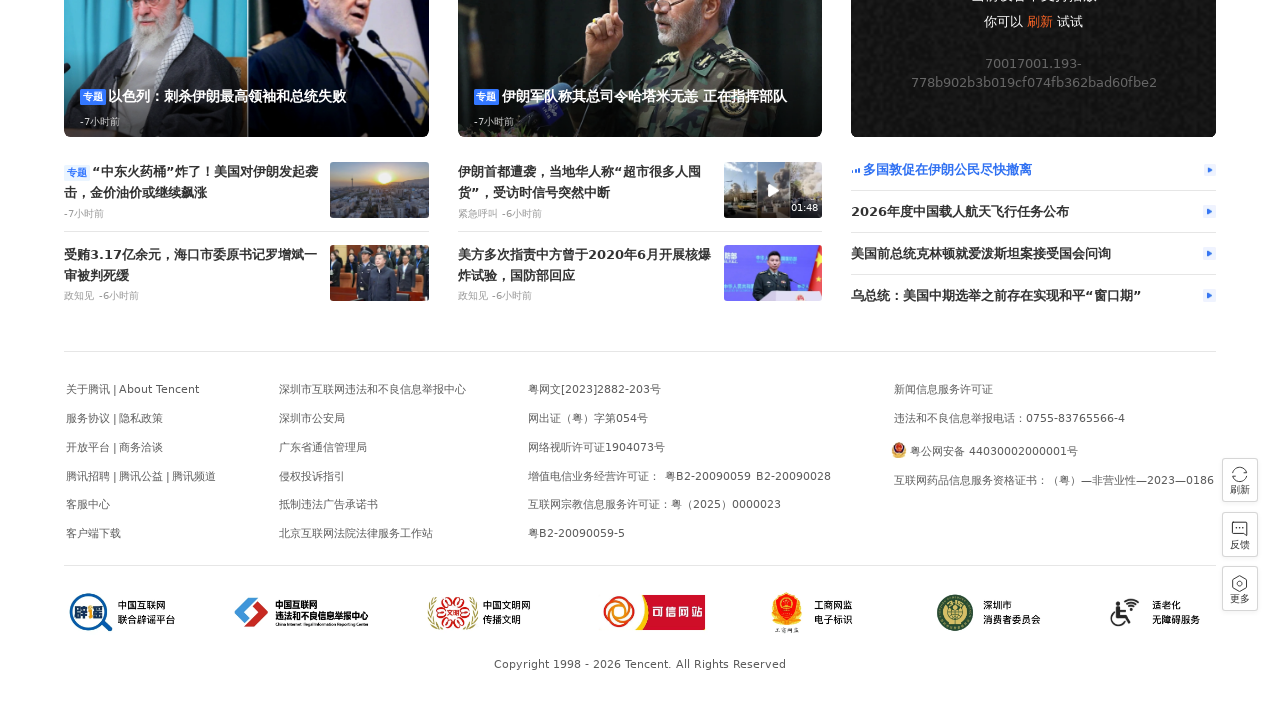

Waited 200ms during scroll animation step 64/100
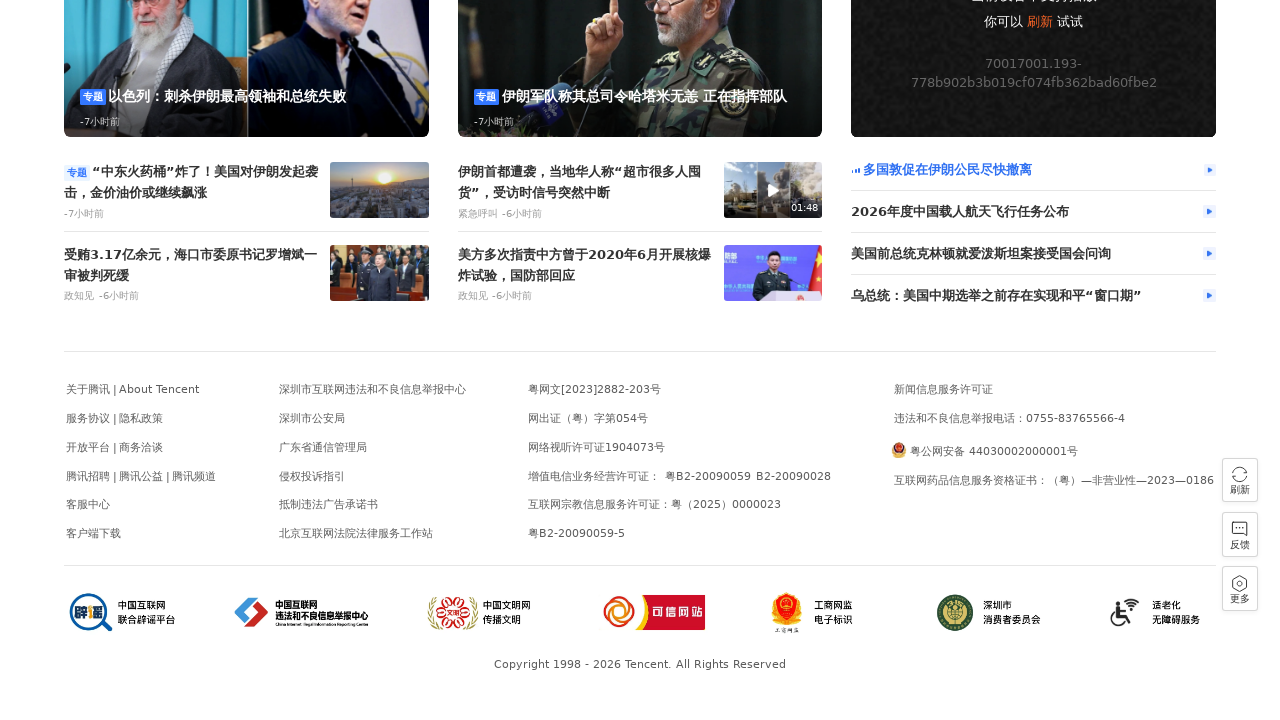

Executed smooth scroll animation to 3200 pixels
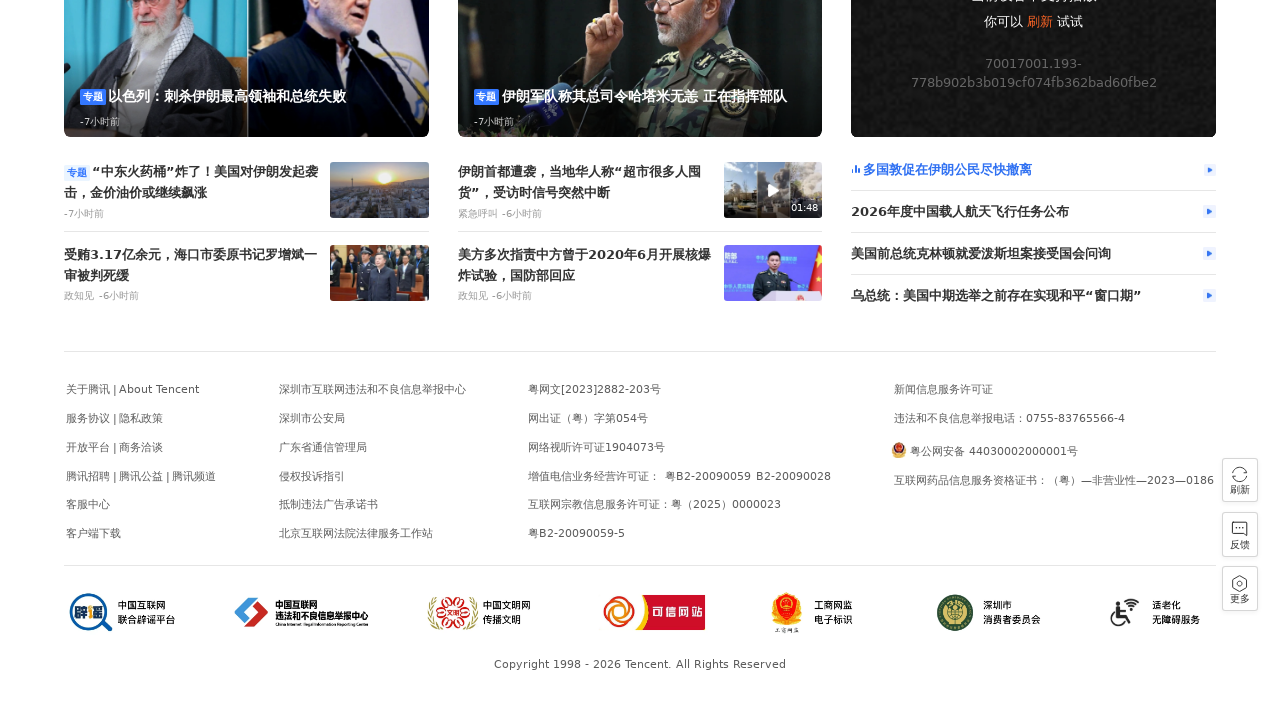

Waited 200ms during scroll animation step 65/100
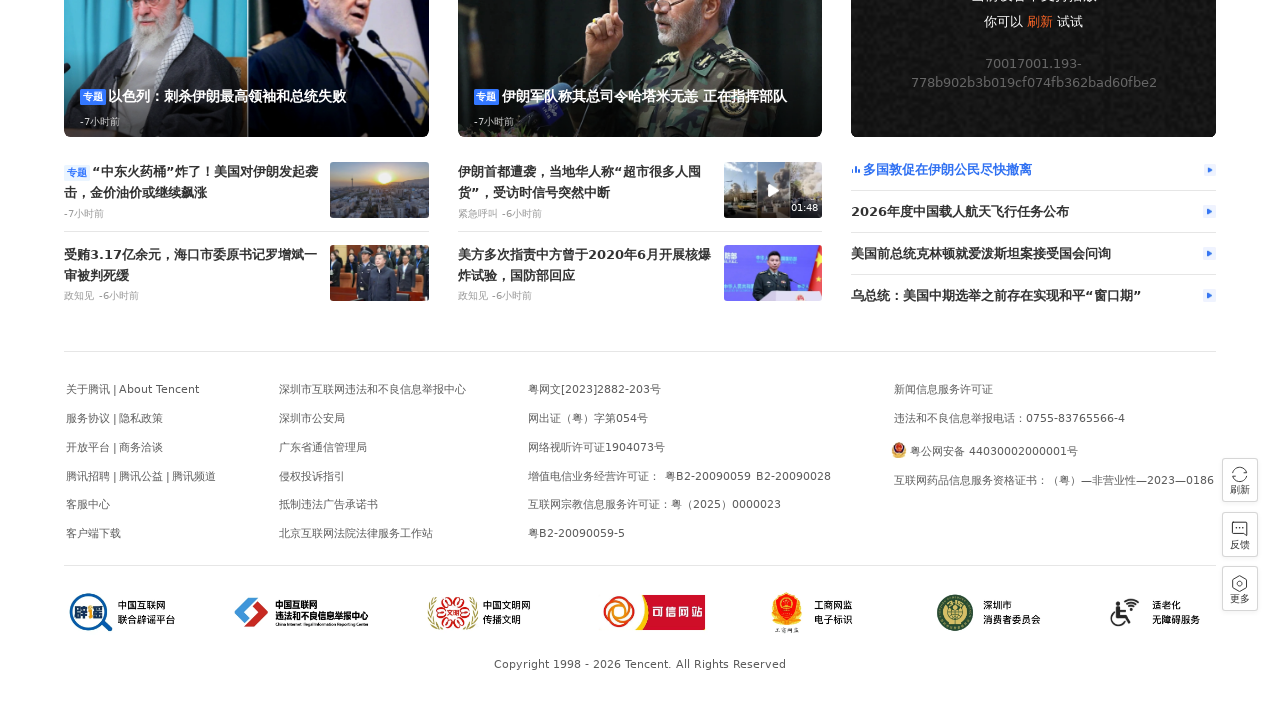

Executed smooth scroll animation to 3250 pixels
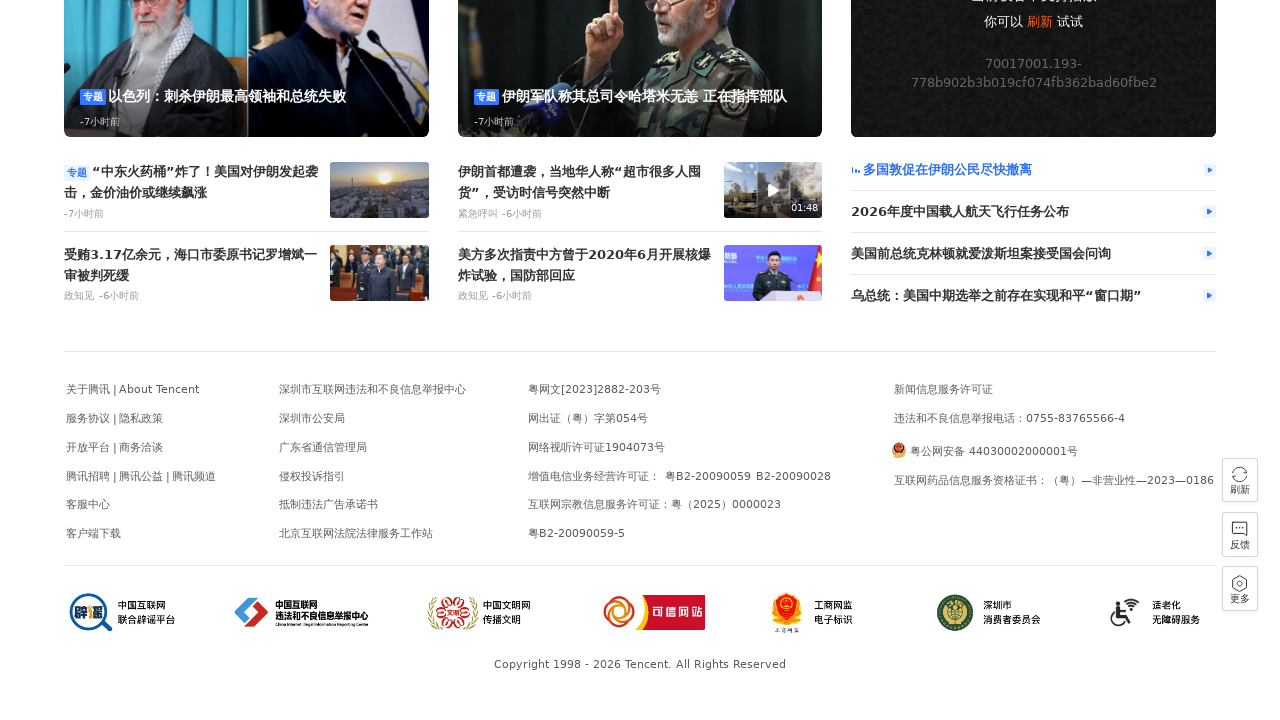

Waited 200ms during scroll animation step 66/100
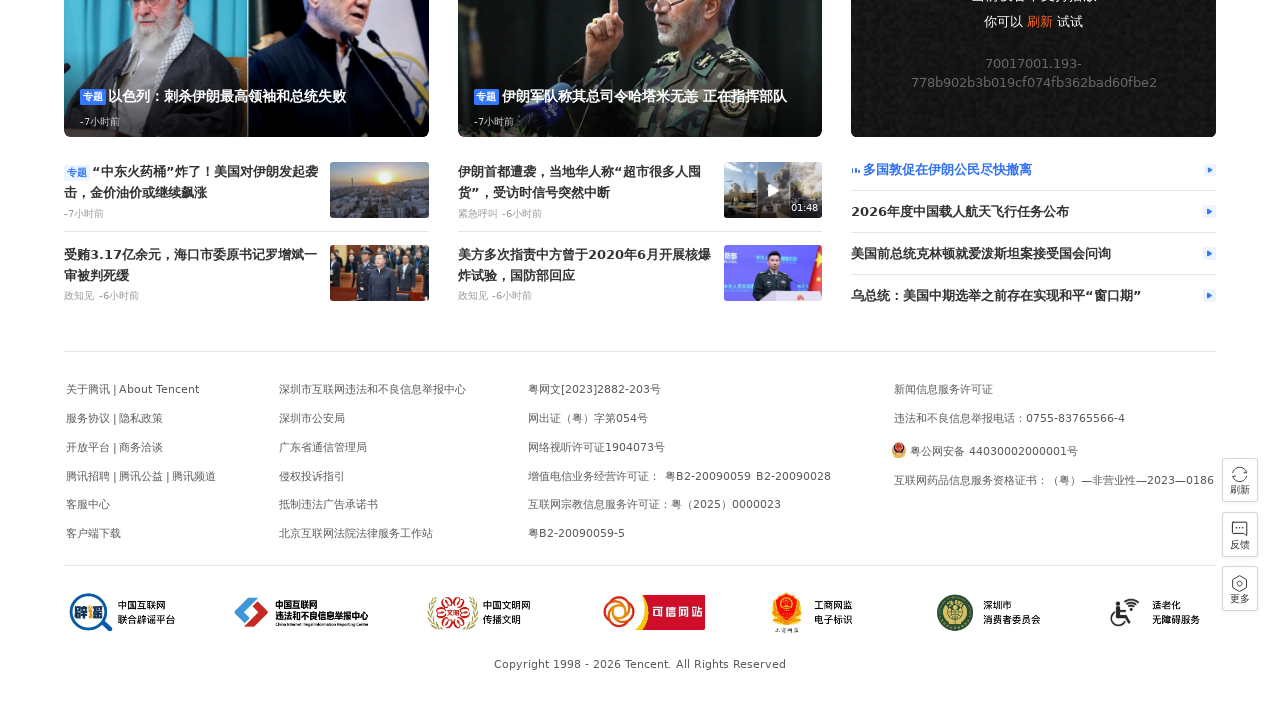

Executed smooth scroll animation to 3300 pixels
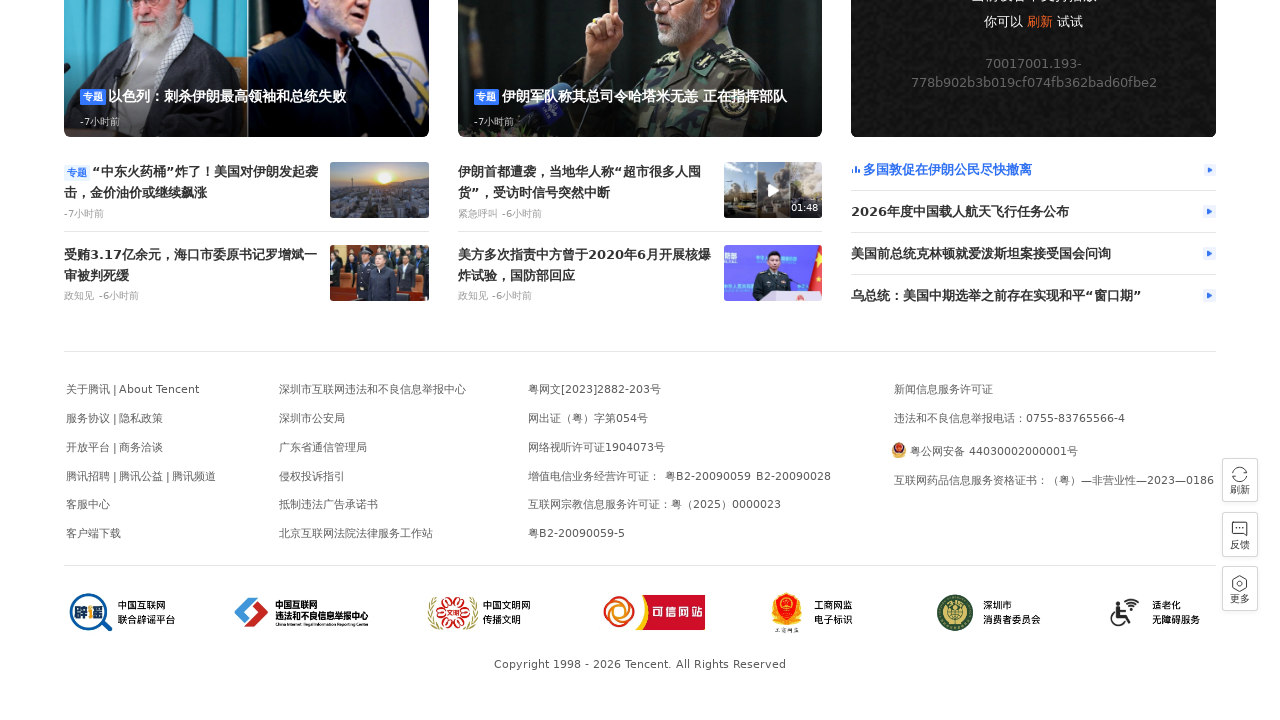

Waited 200ms during scroll animation step 67/100
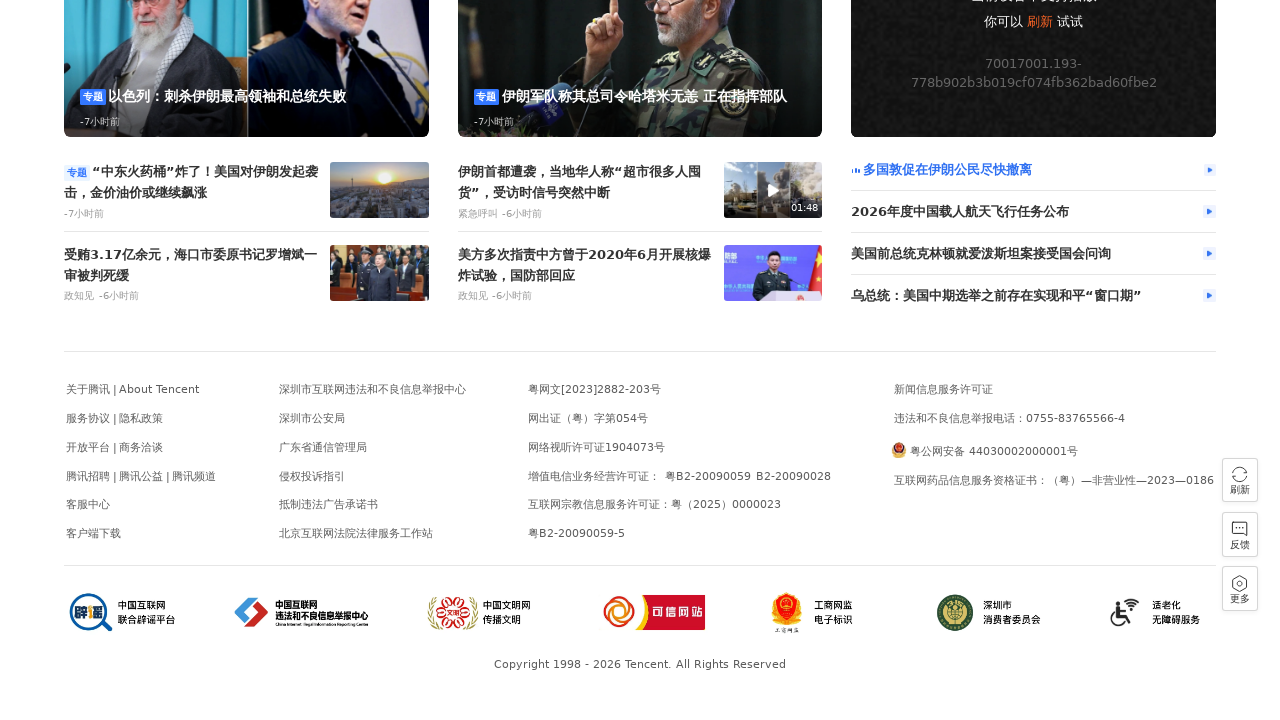

Executed smooth scroll animation to 3350 pixels
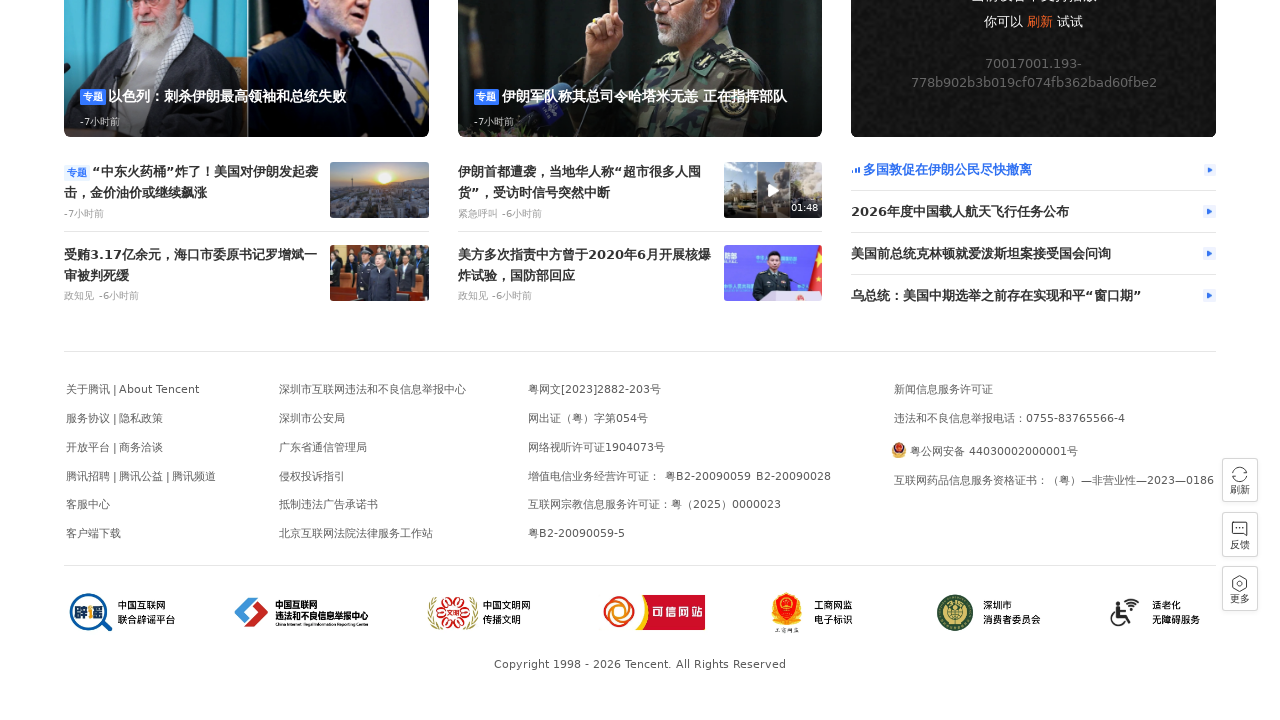

Waited 200ms during scroll animation step 68/100
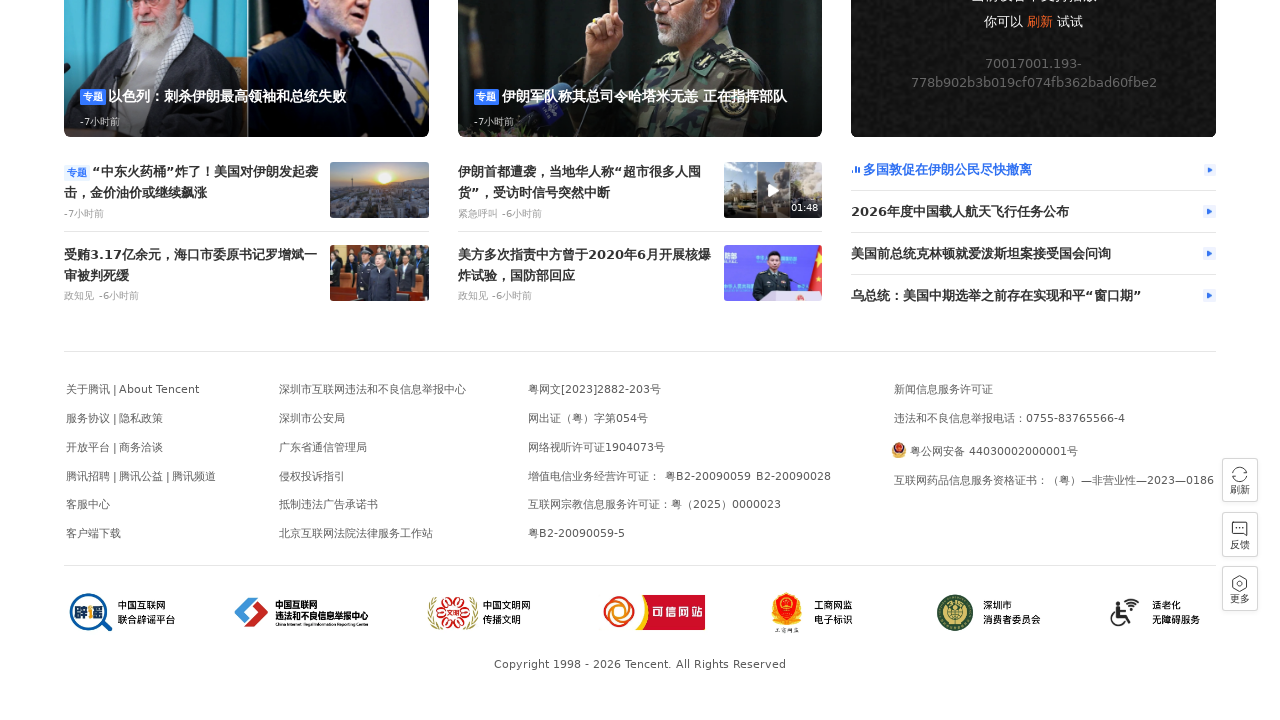

Executed smooth scroll animation to 3400 pixels
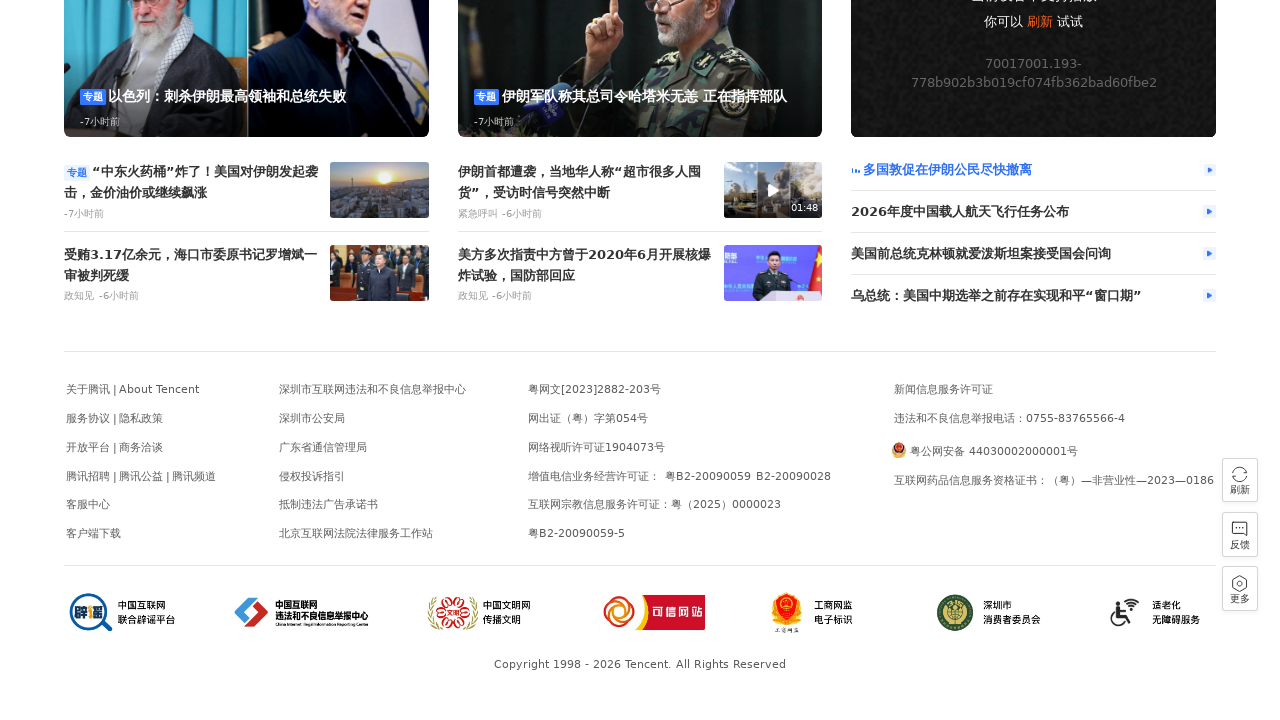

Waited 200ms during scroll animation step 69/100
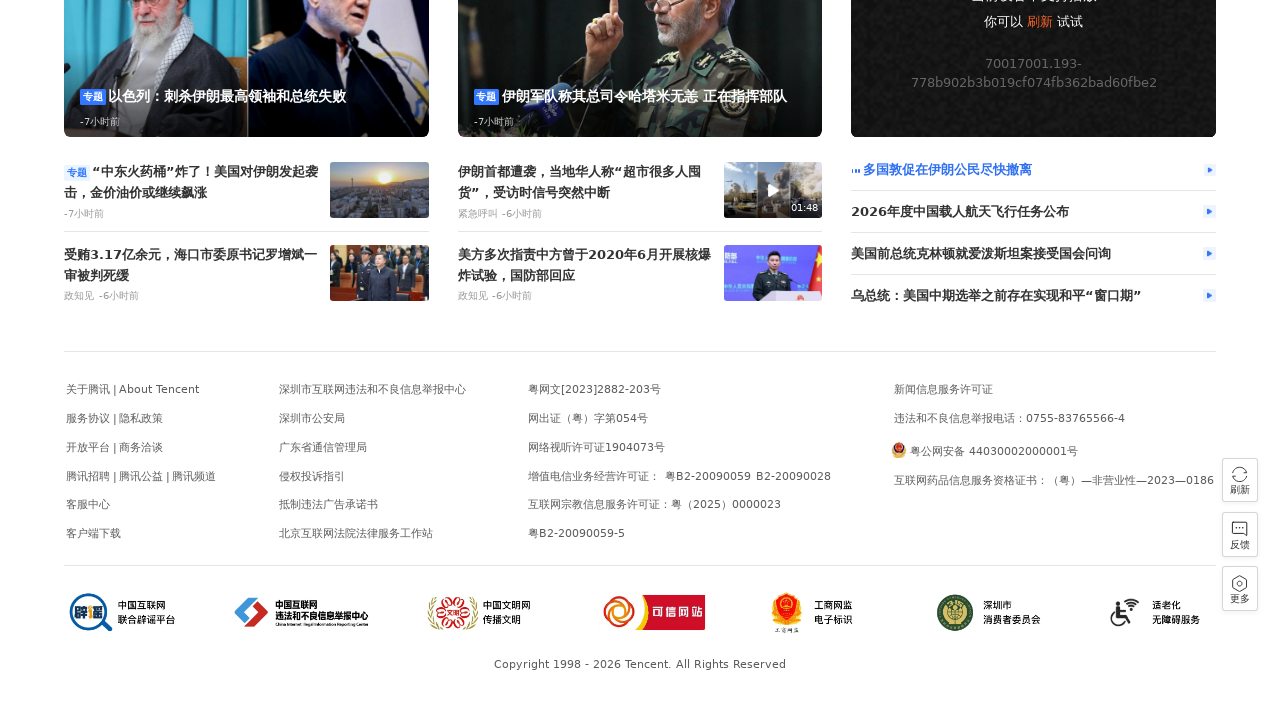

Executed smooth scroll animation to 3450 pixels
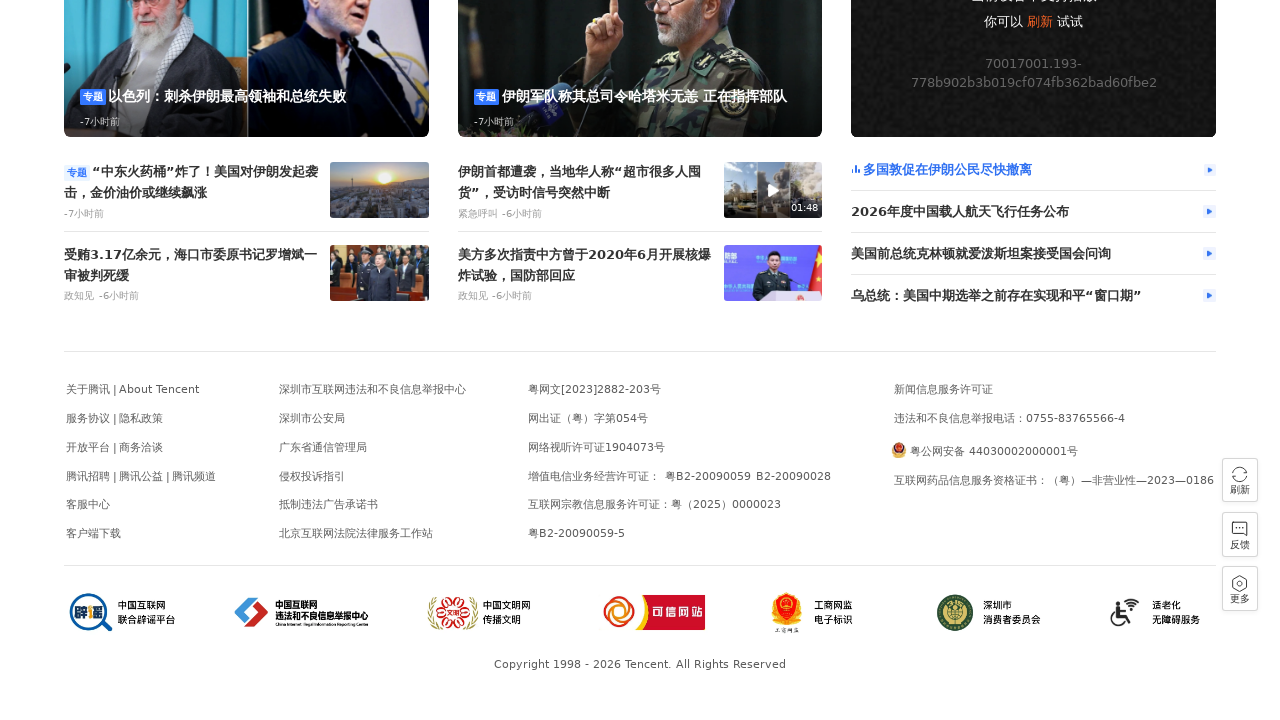

Waited 200ms during scroll animation step 70/100
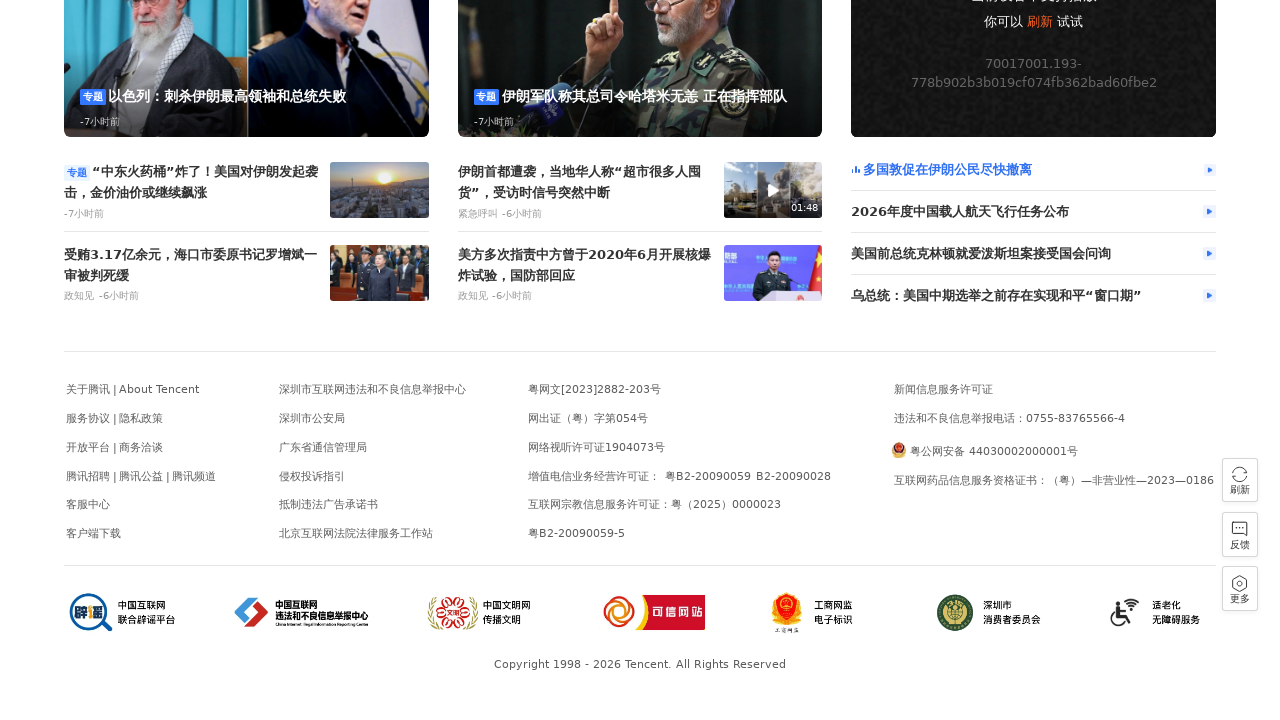

Executed smooth scroll animation to 3500 pixels
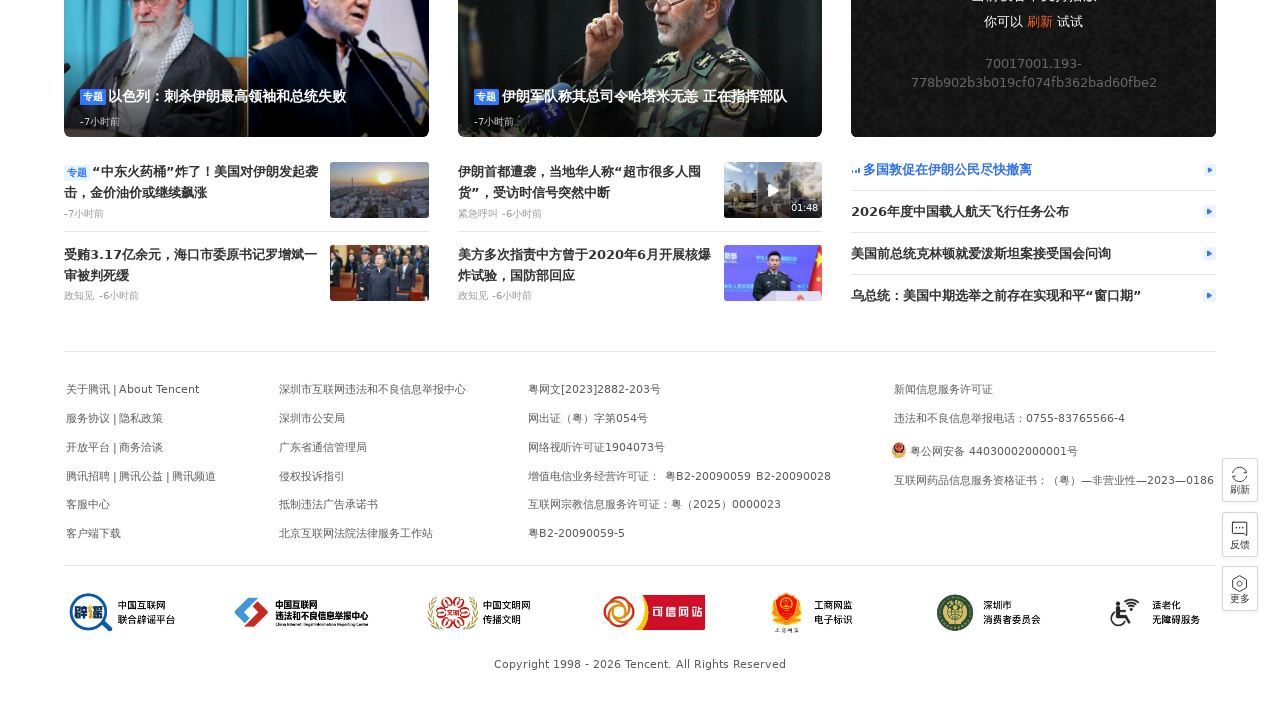

Waited 200ms during scroll animation step 71/100
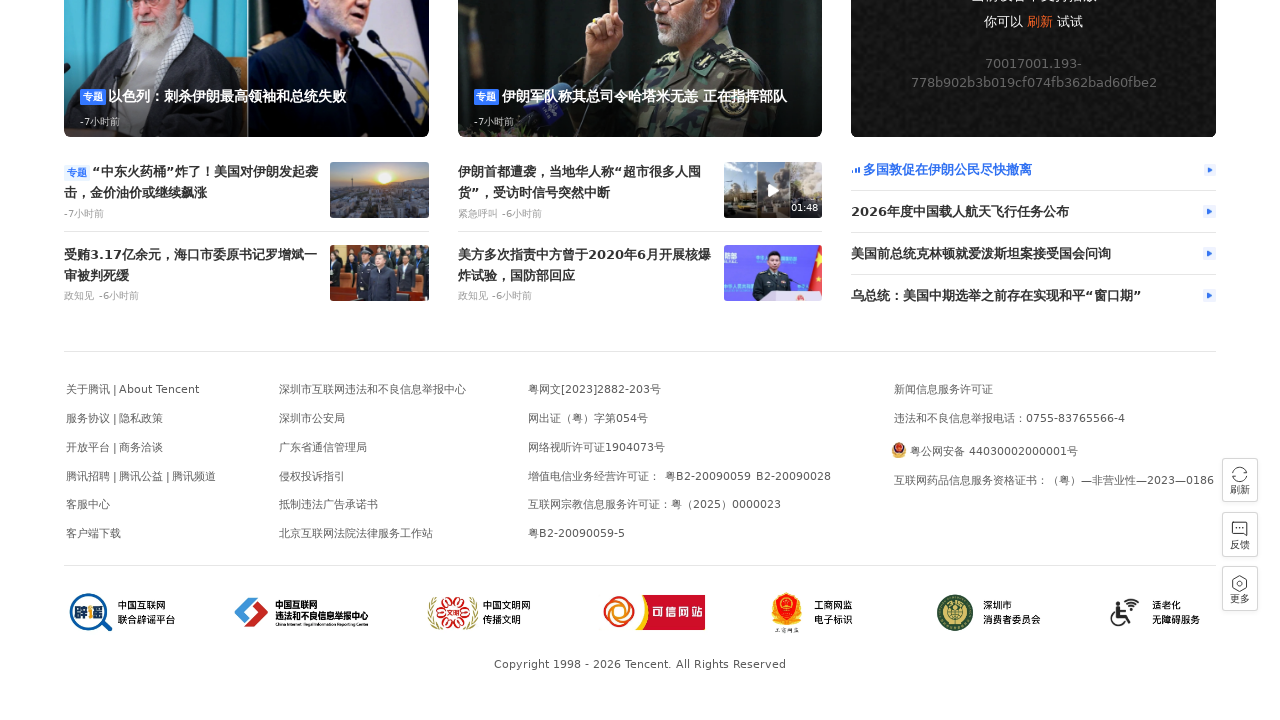

Executed smooth scroll animation to 3550 pixels
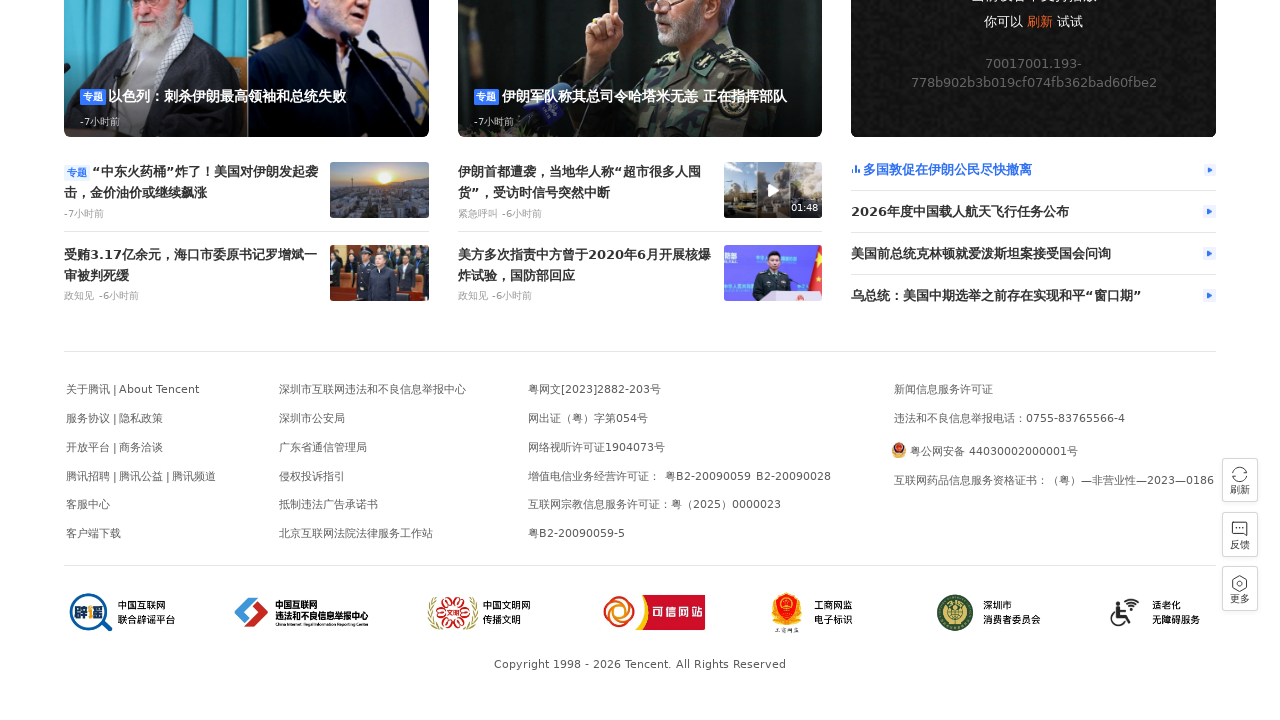

Waited 200ms during scroll animation step 72/100
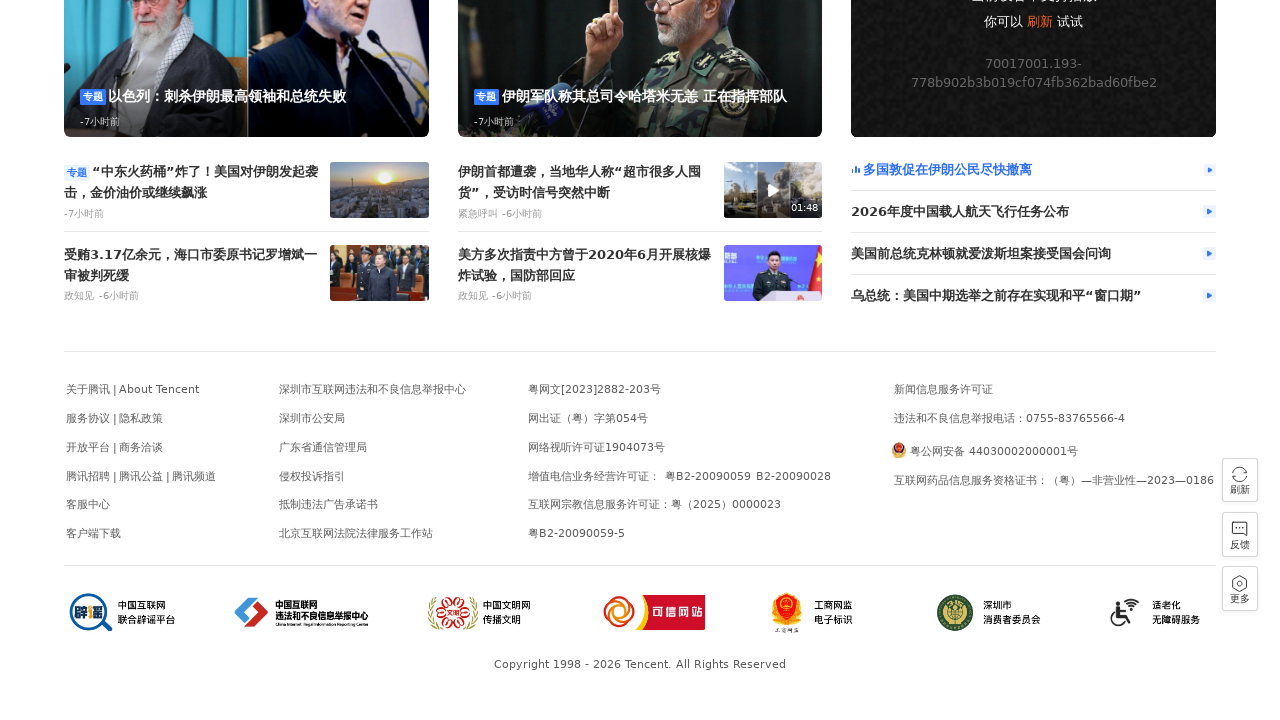

Executed smooth scroll animation to 3600 pixels
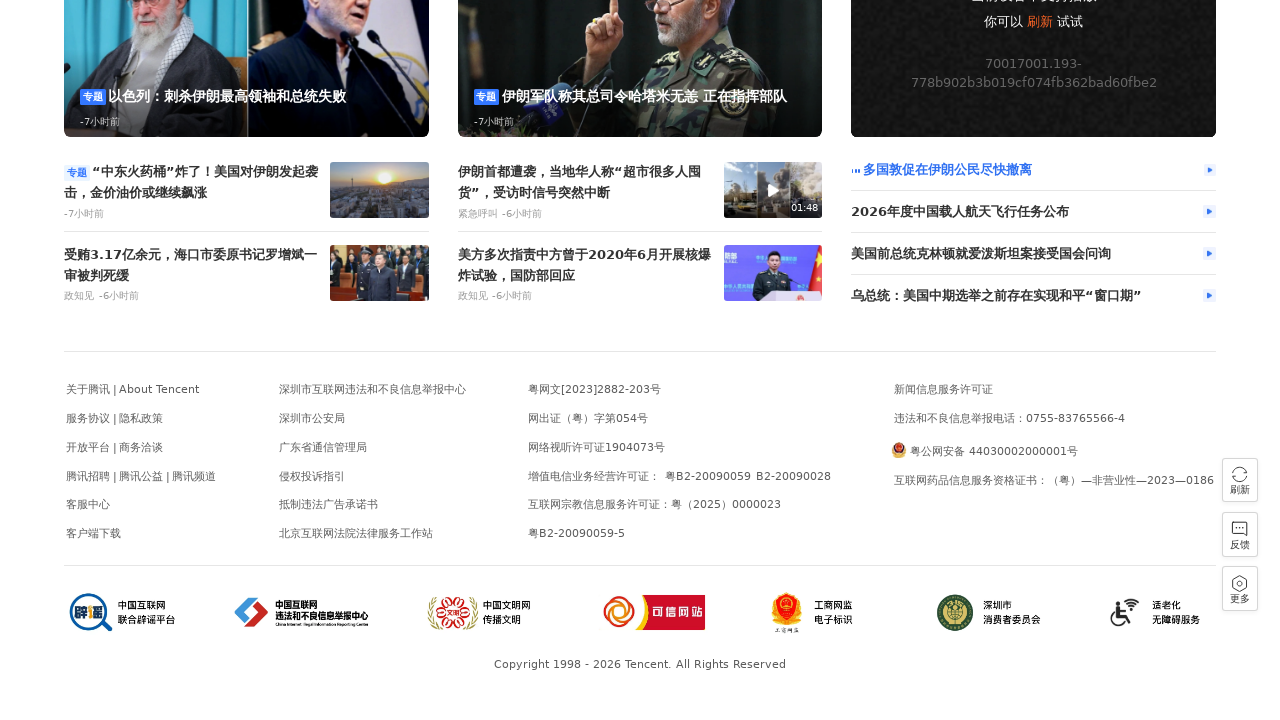

Waited 200ms during scroll animation step 73/100
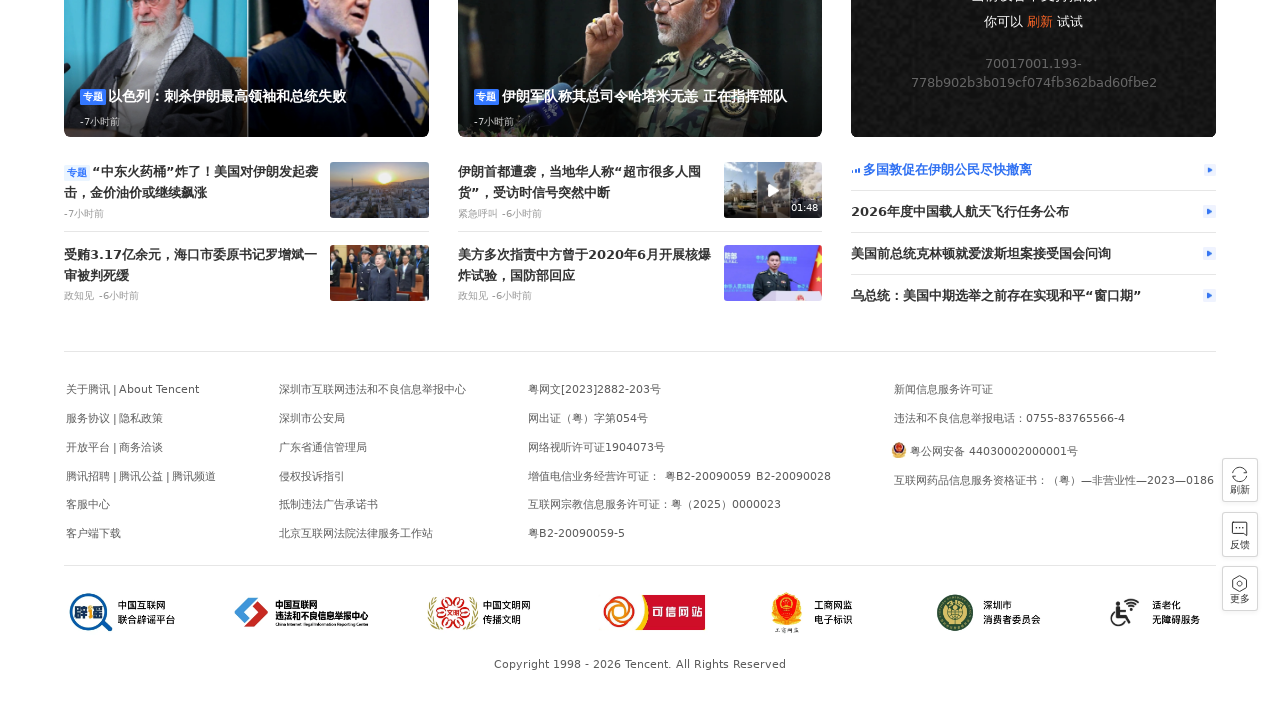

Executed smooth scroll animation to 3650 pixels
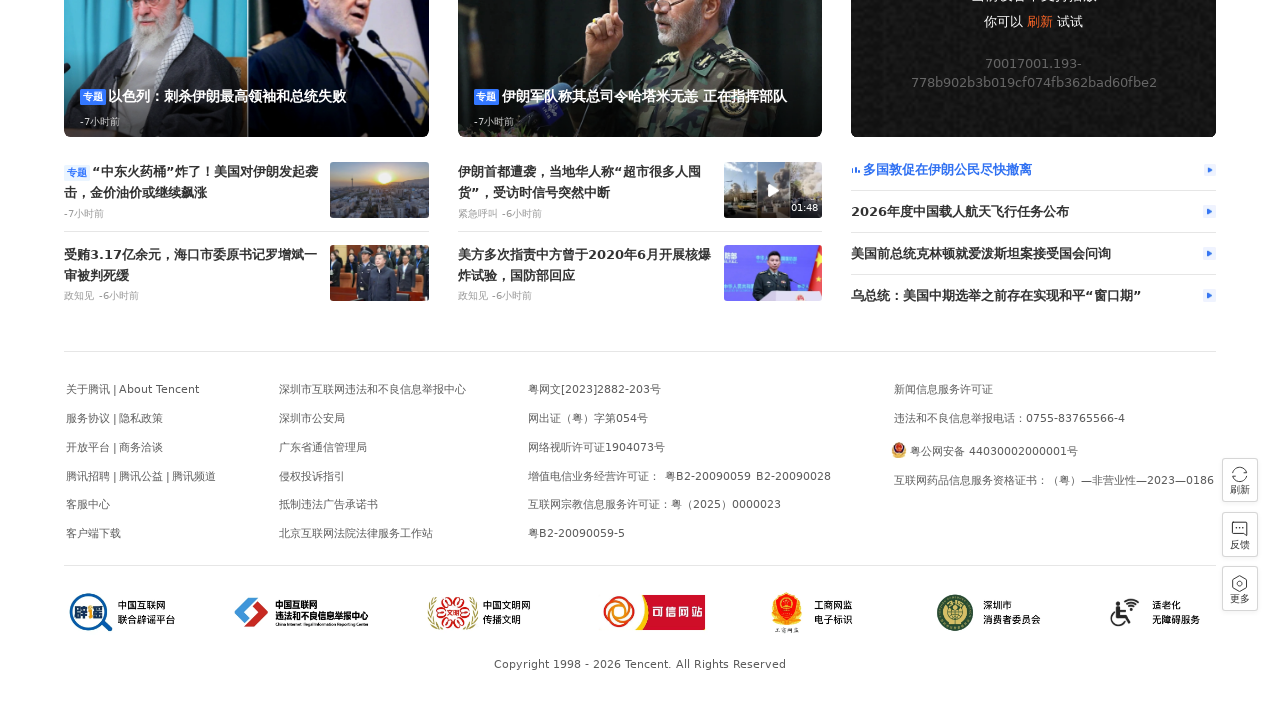

Waited 200ms during scroll animation step 74/100
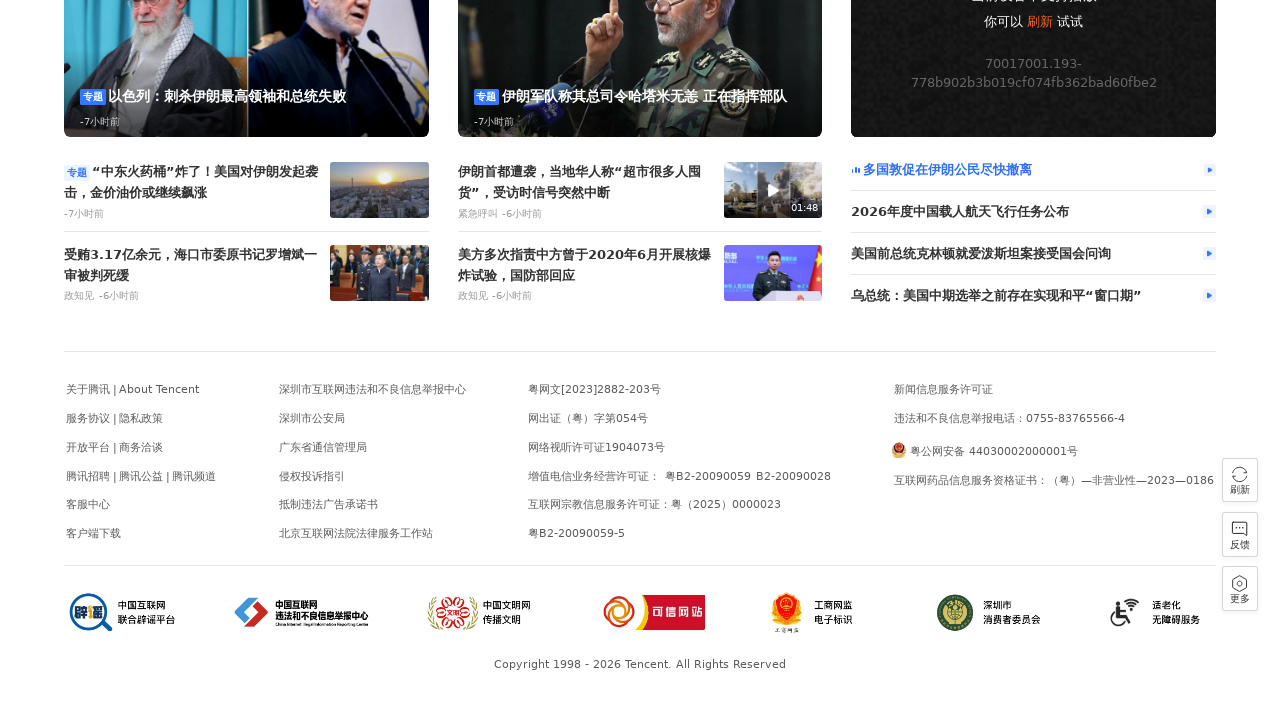

Executed smooth scroll animation to 3700 pixels
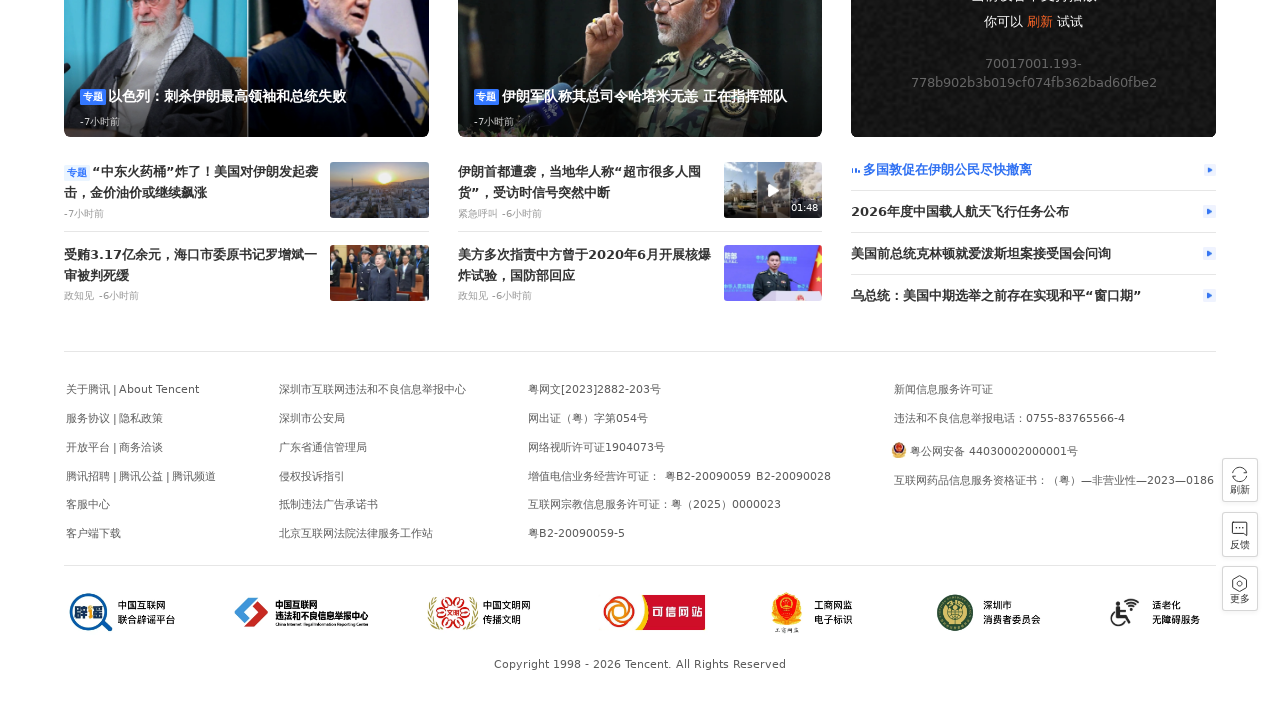

Waited 200ms during scroll animation step 75/100
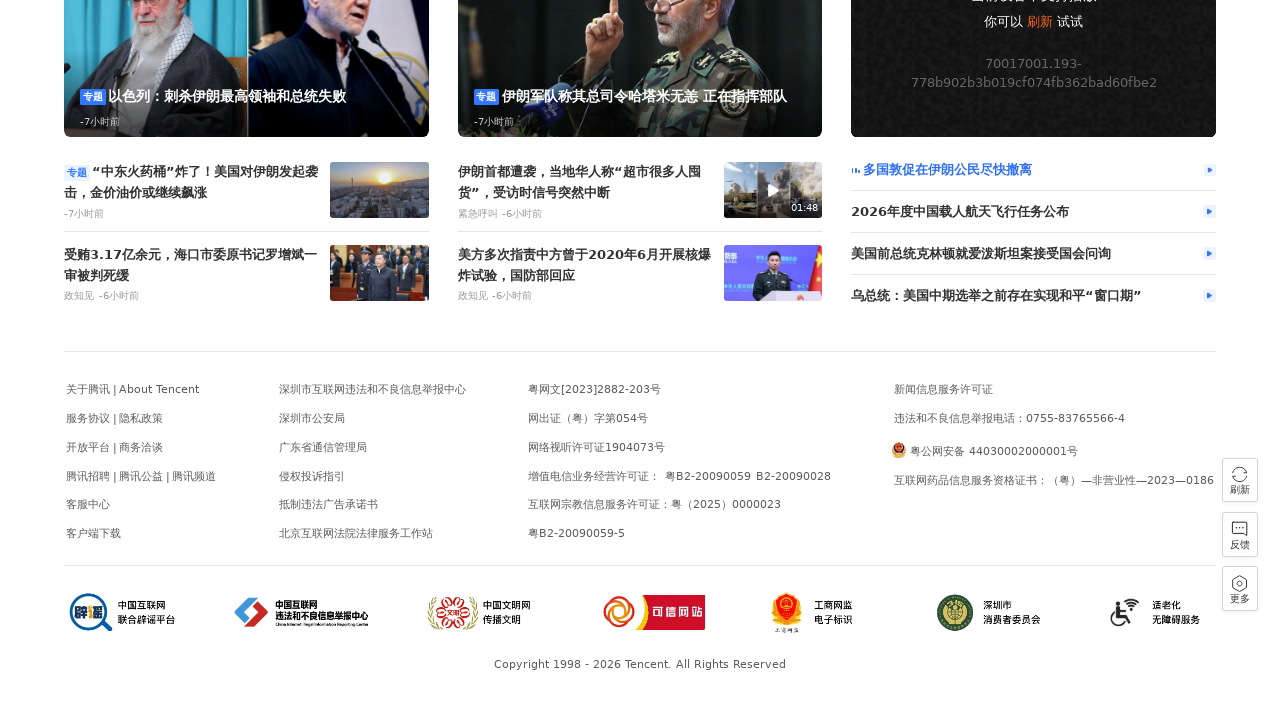

Executed smooth scroll animation to 3750 pixels
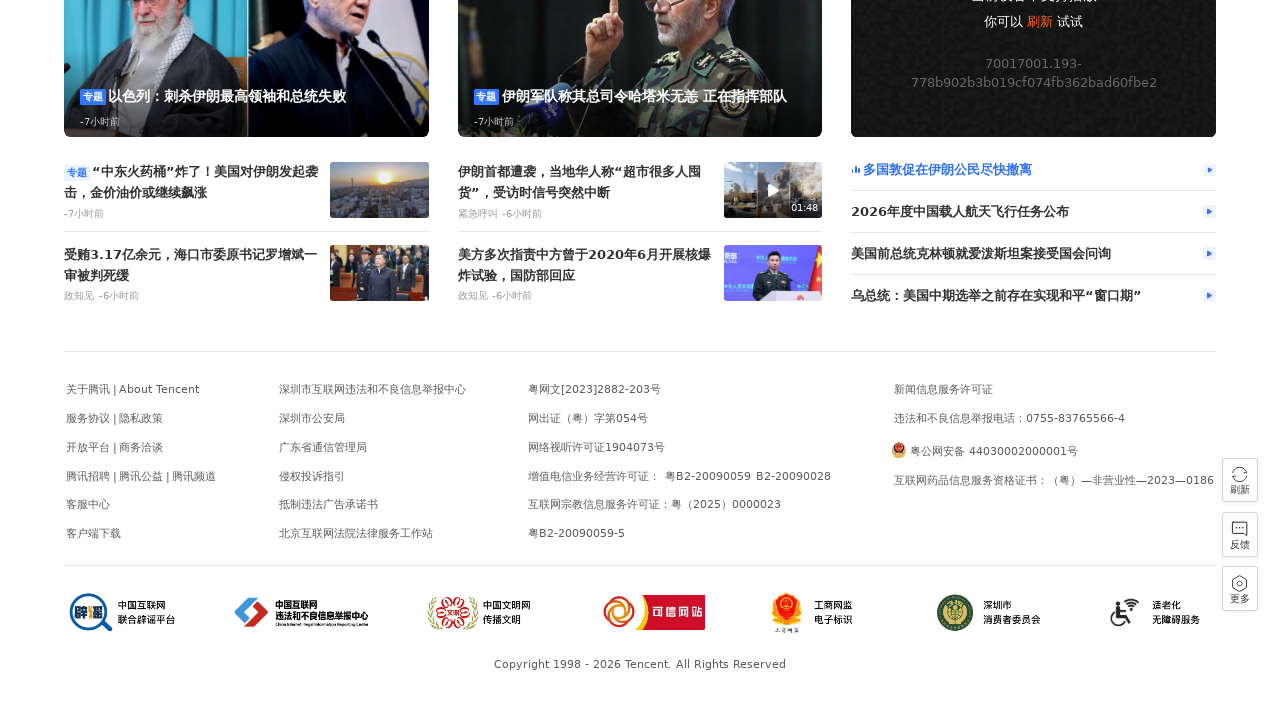

Waited 200ms during scroll animation step 76/100
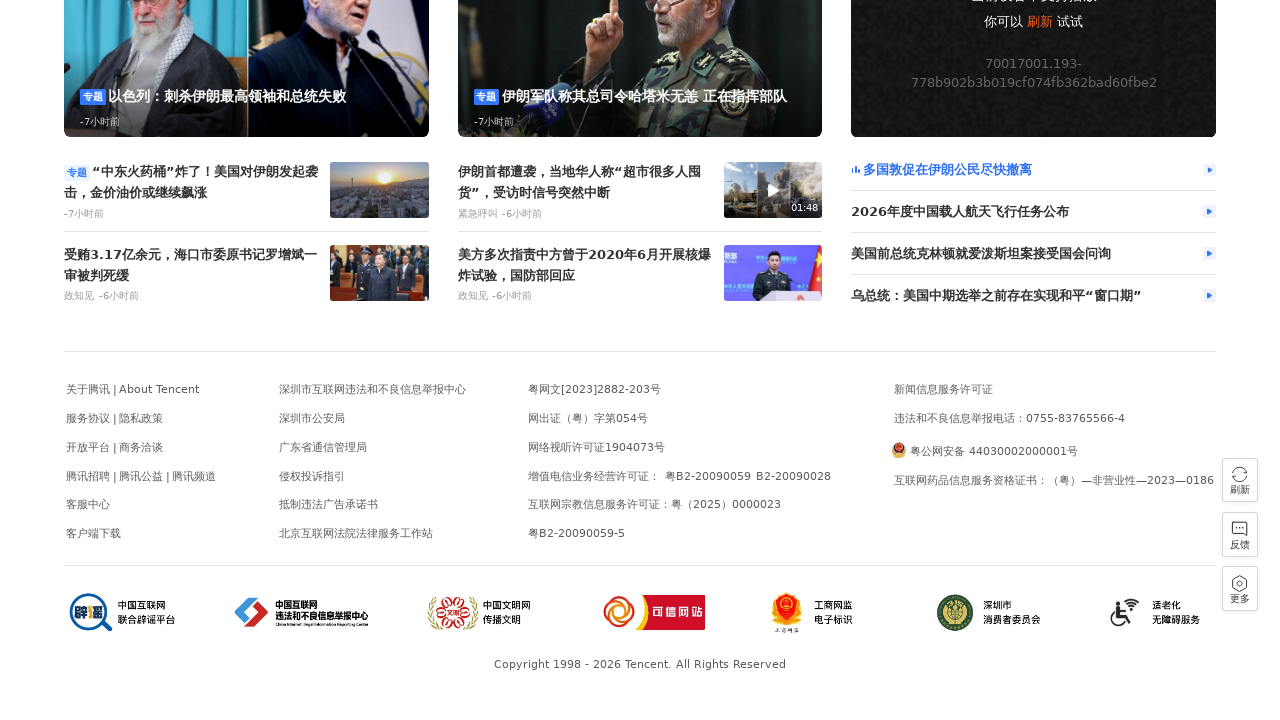

Executed smooth scroll animation to 3800 pixels
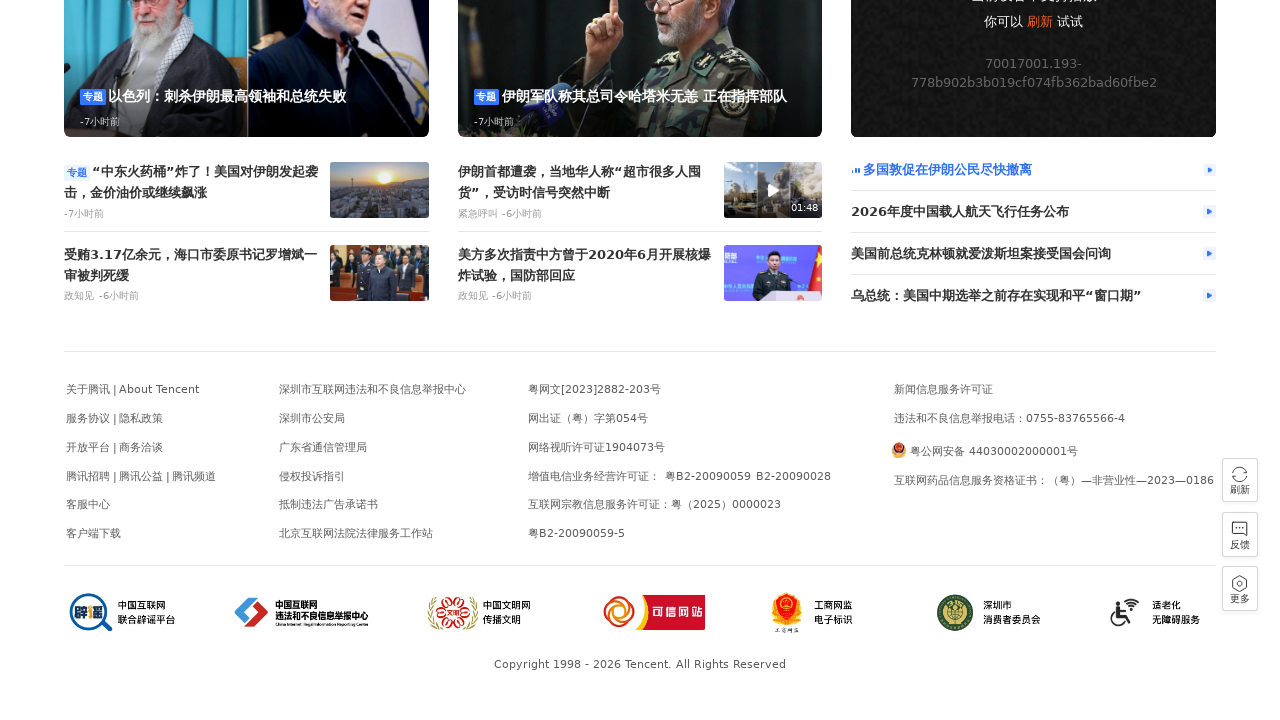

Waited 200ms during scroll animation step 77/100
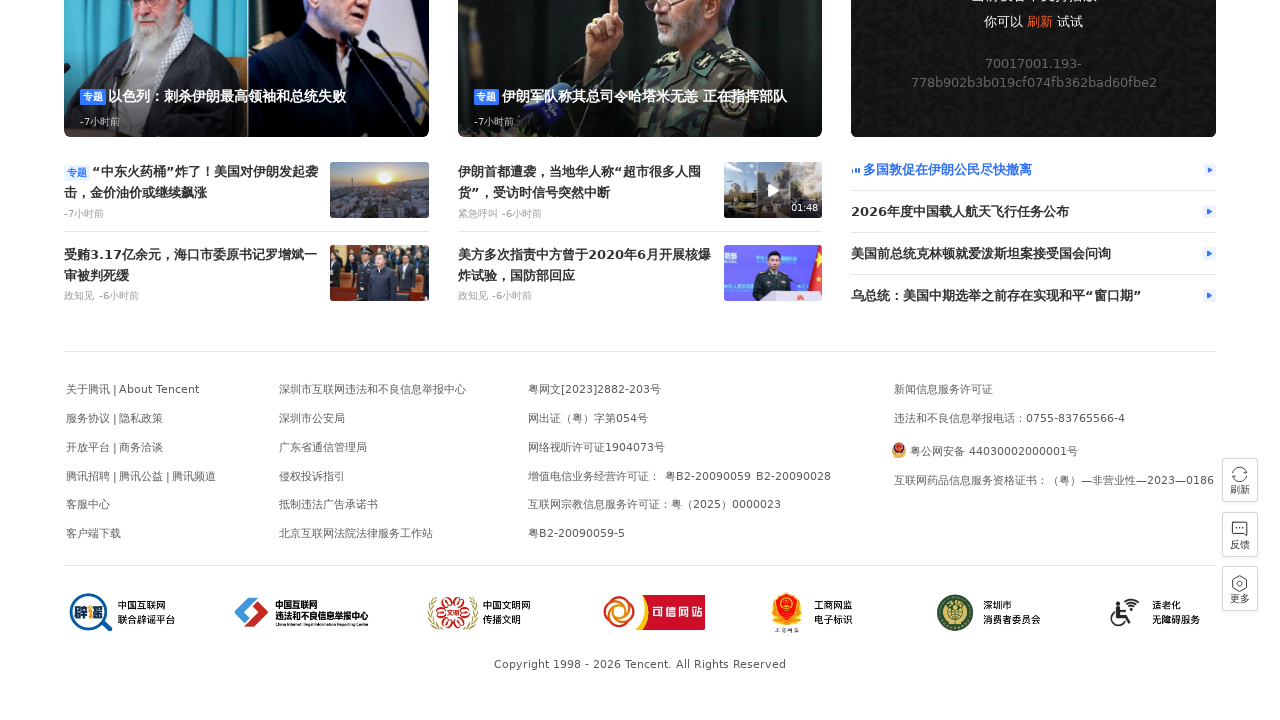

Executed smooth scroll animation to 3850 pixels
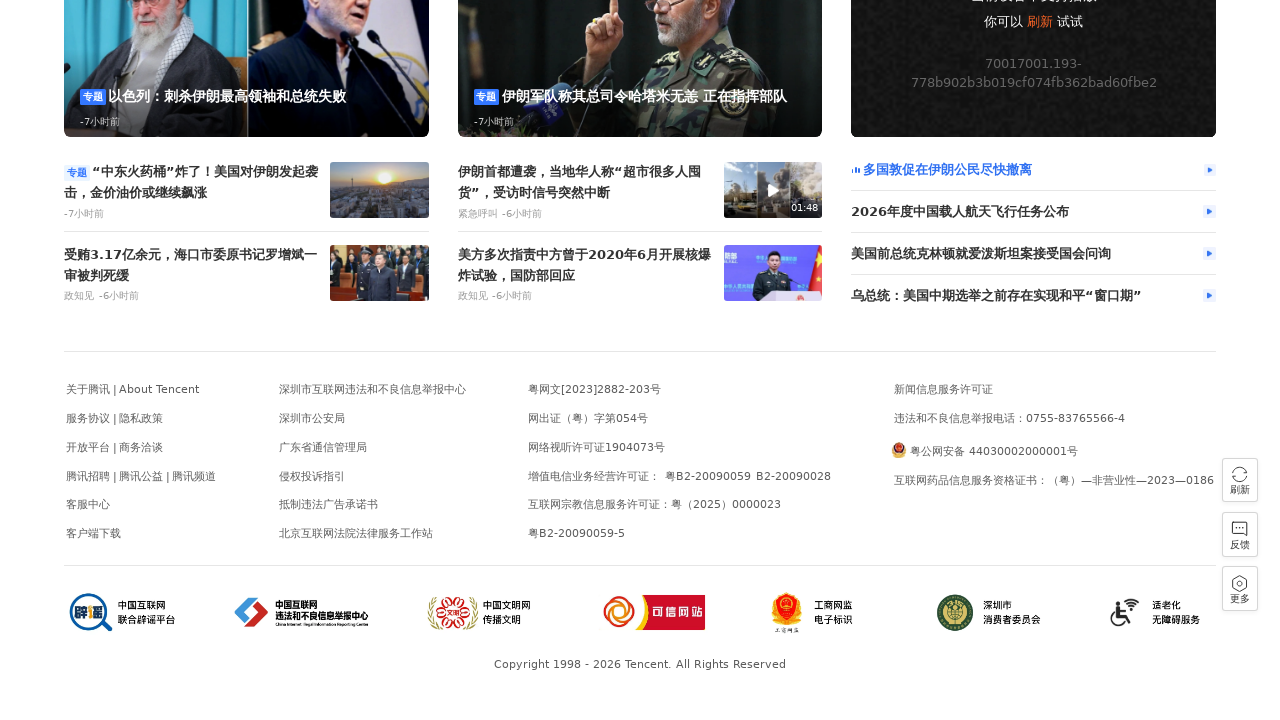

Waited 200ms during scroll animation step 78/100
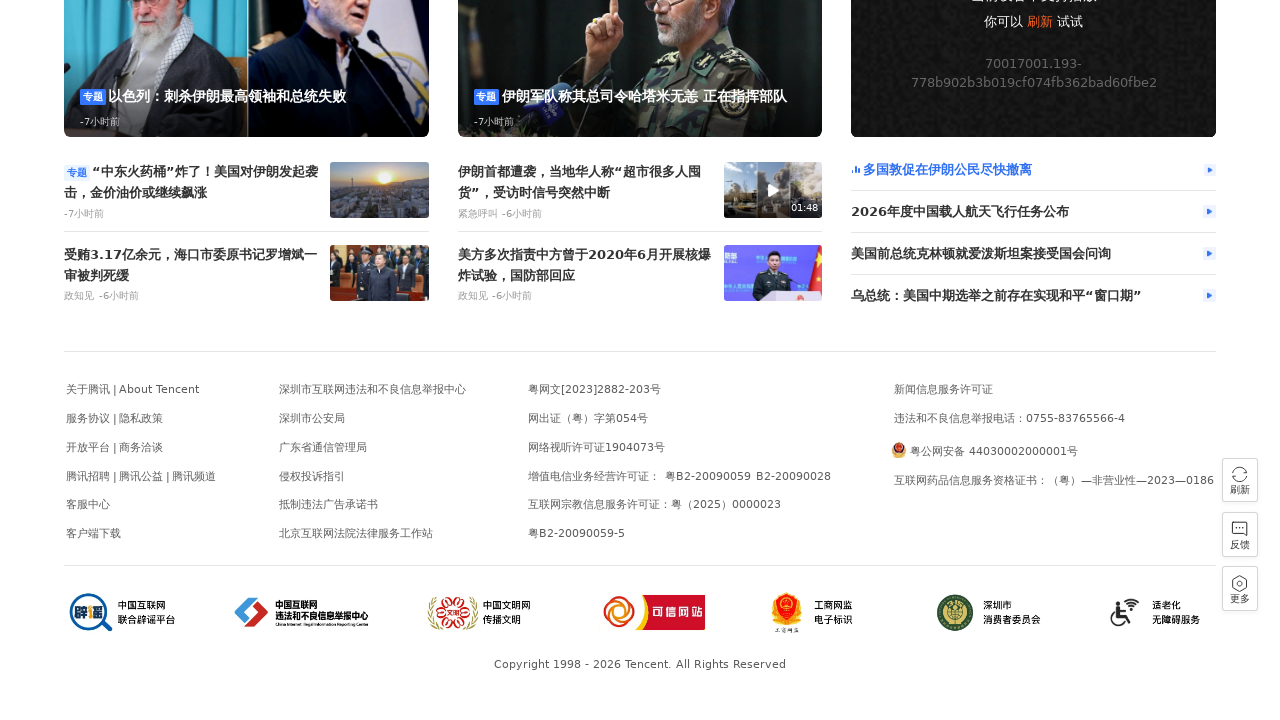

Executed smooth scroll animation to 3900 pixels
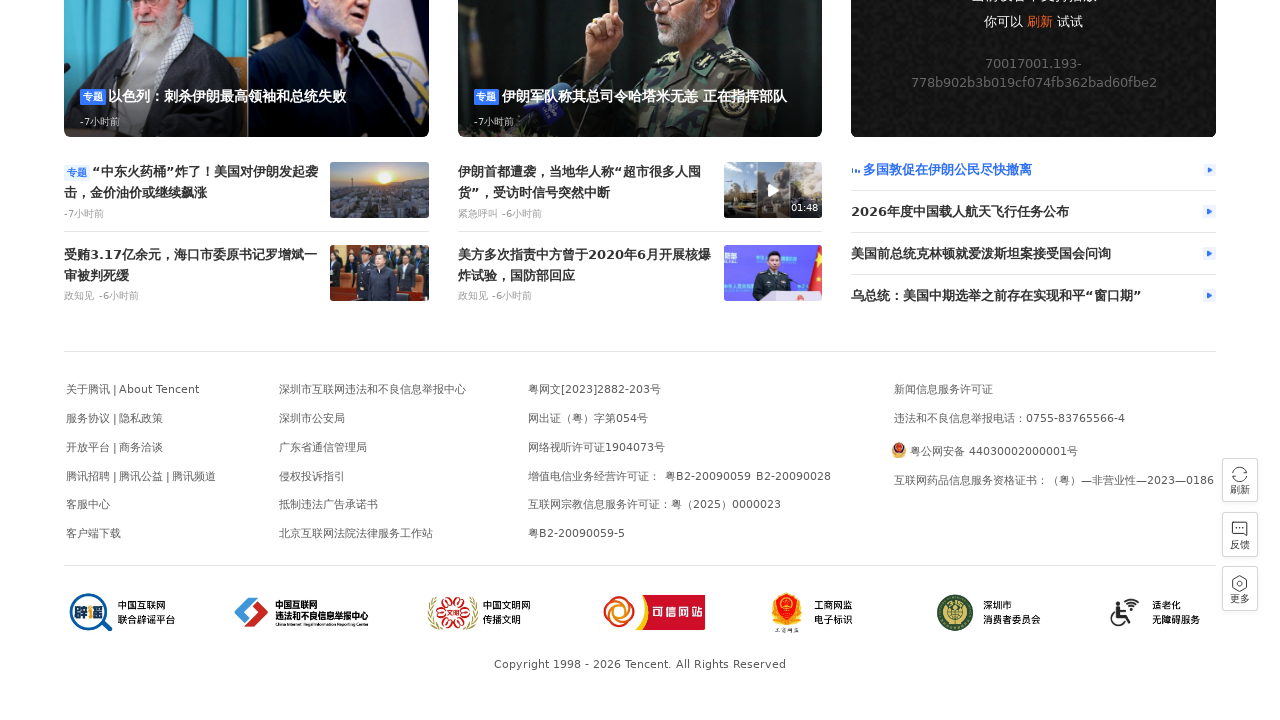

Waited 200ms during scroll animation step 79/100
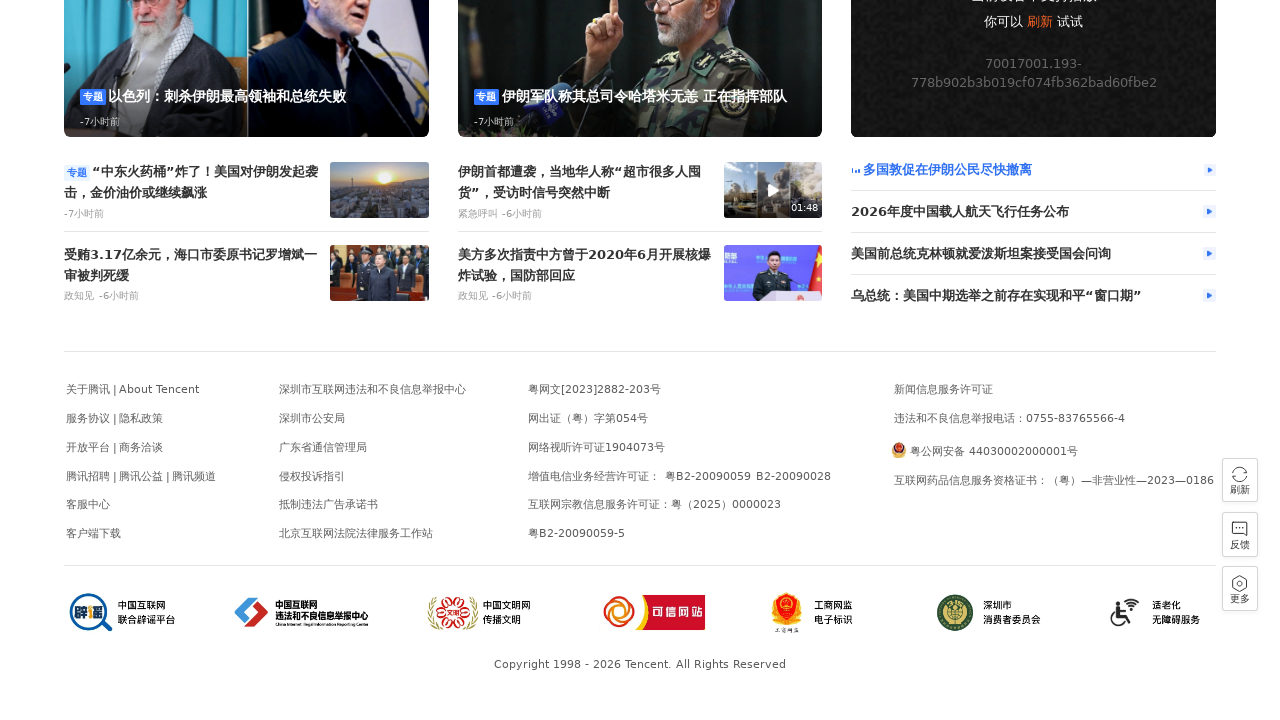

Executed smooth scroll animation to 3950 pixels
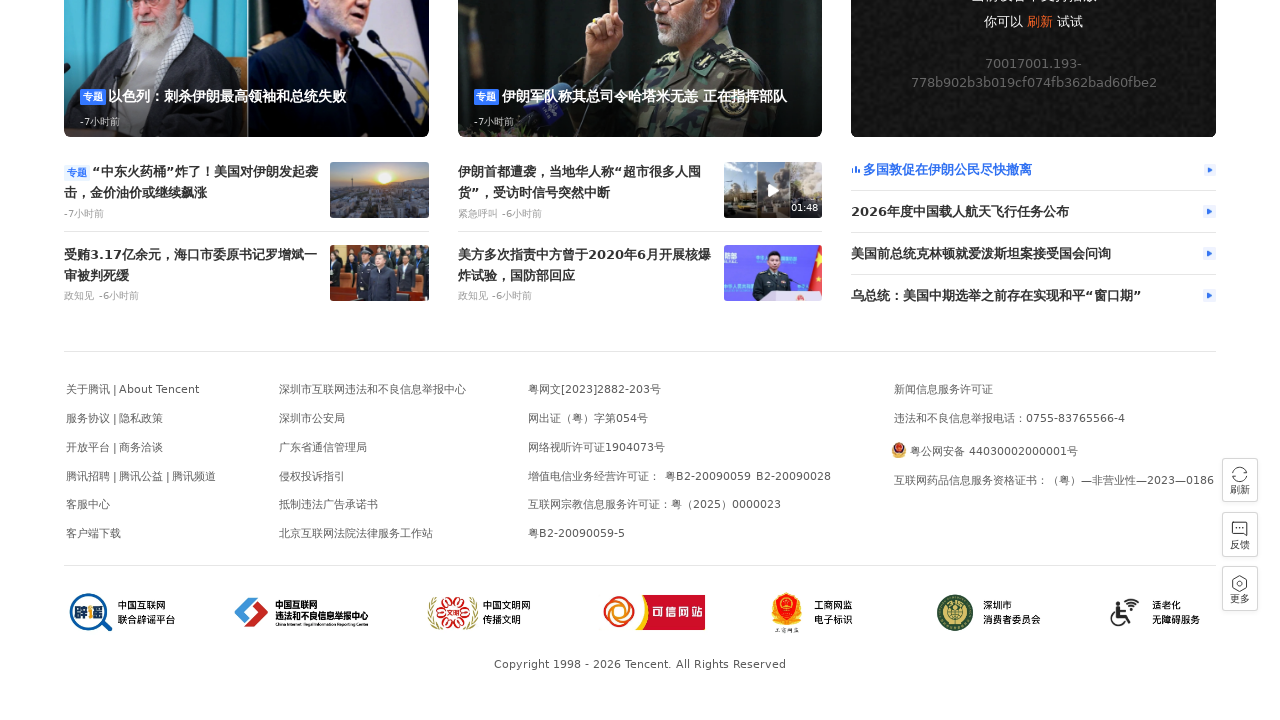

Waited 200ms during scroll animation step 80/100
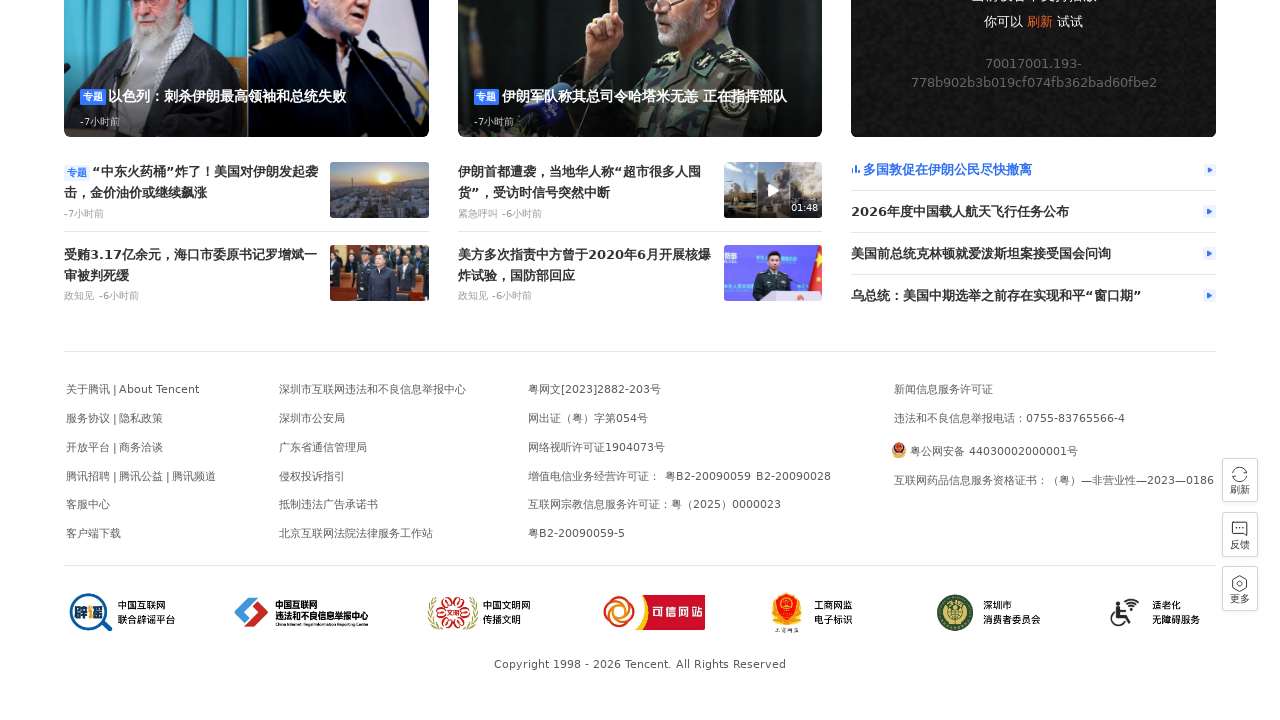

Executed smooth scroll animation to 4000 pixels
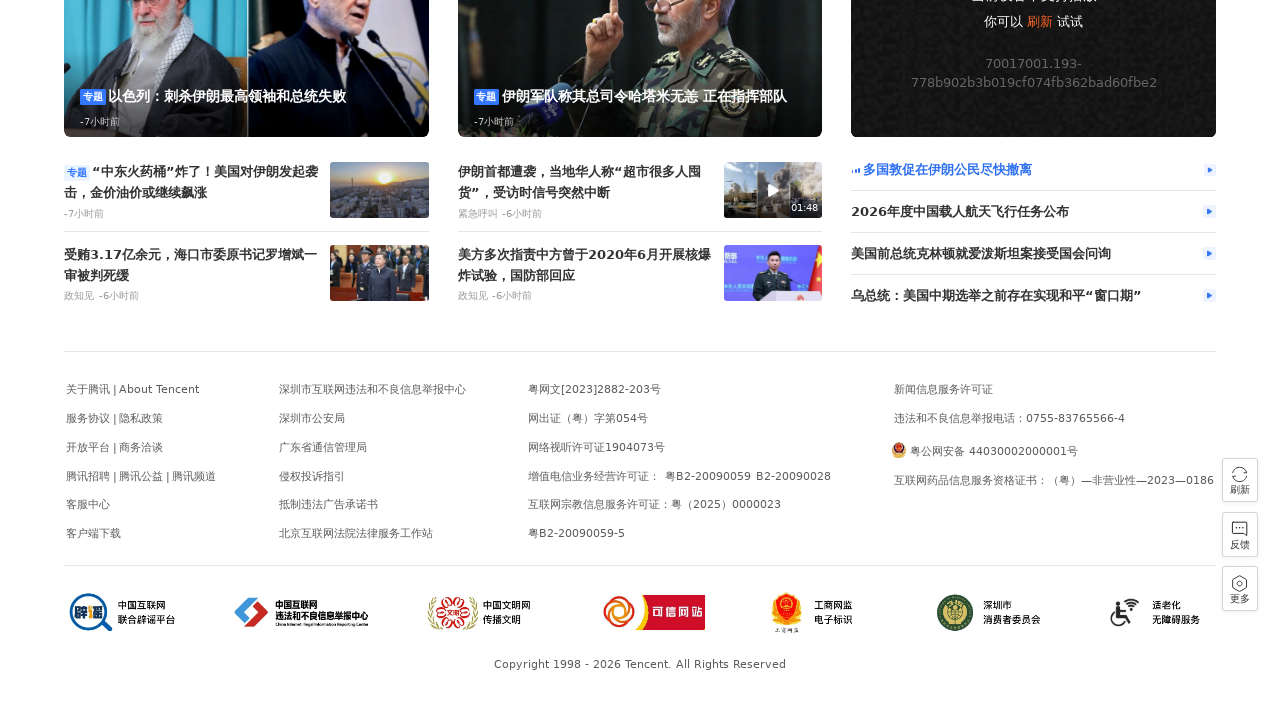

Waited 200ms during scroll animation step 81/100
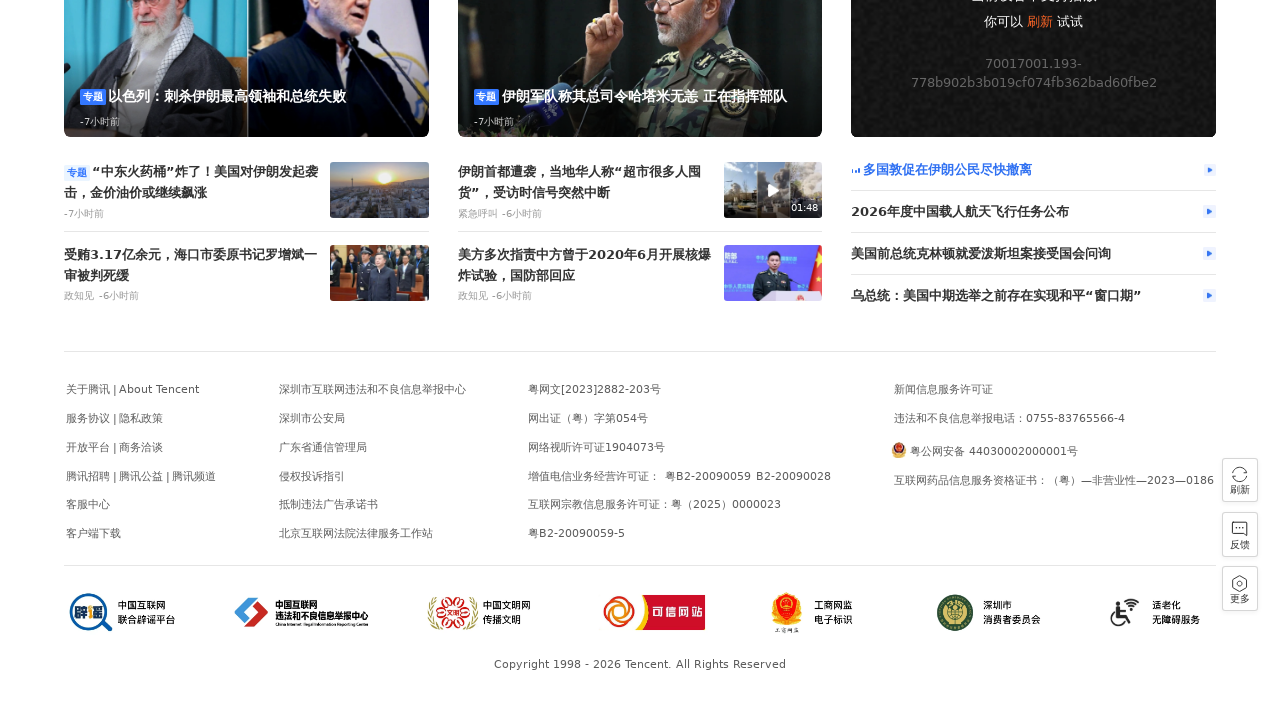

Executed smooth scroll animation to 4050 pixels
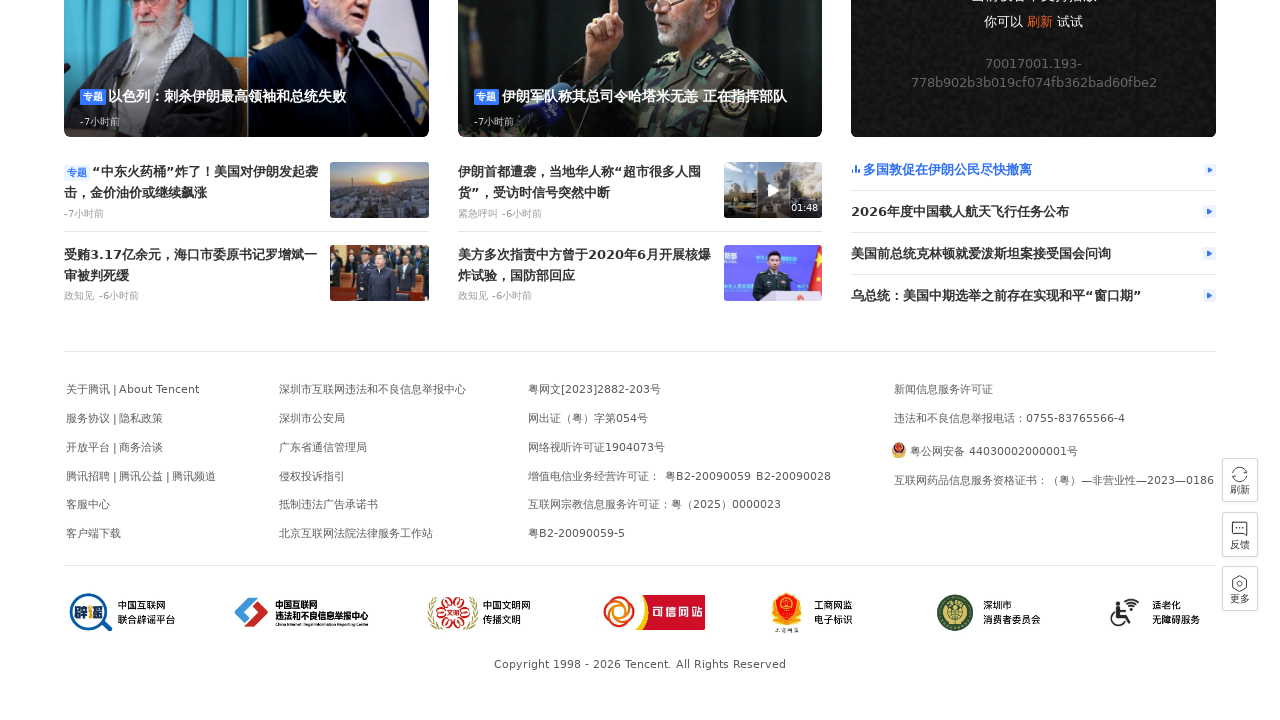

Waited 200ms during scroll animation step 82/100
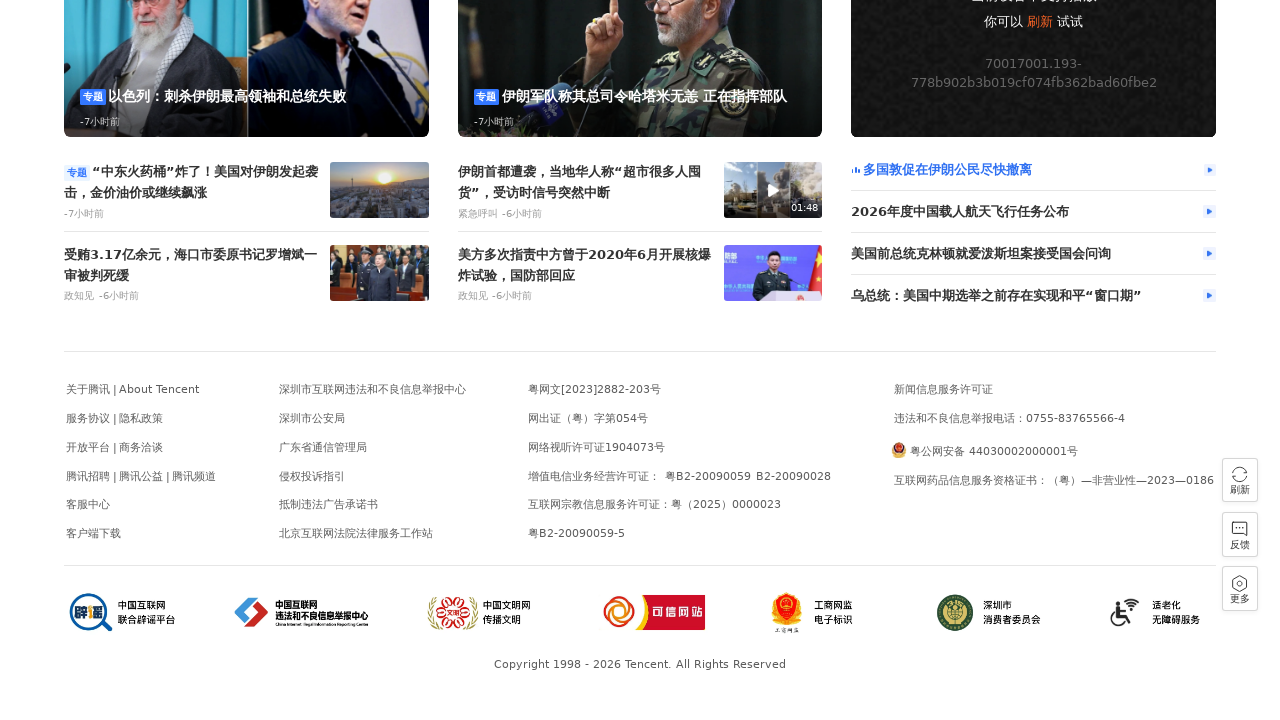

Executed smooth scroll animation to 4100 pixels
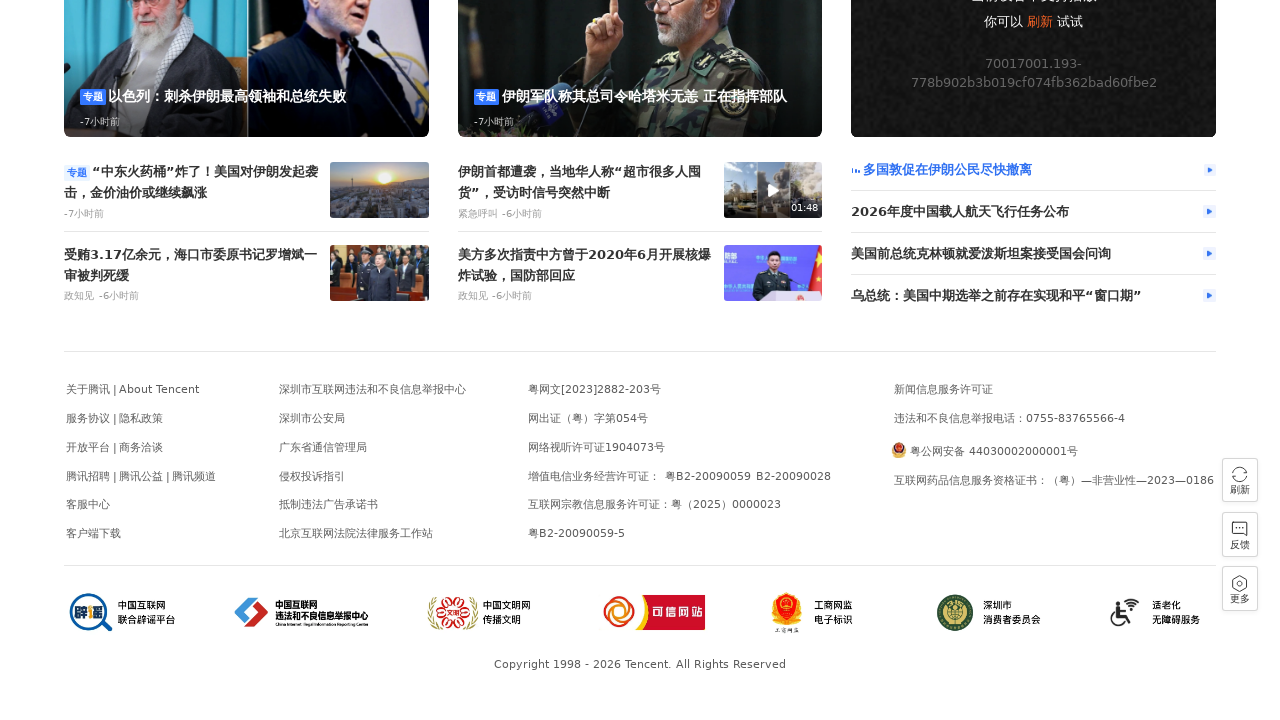

Waited 200ms during scroll animation step 83/100
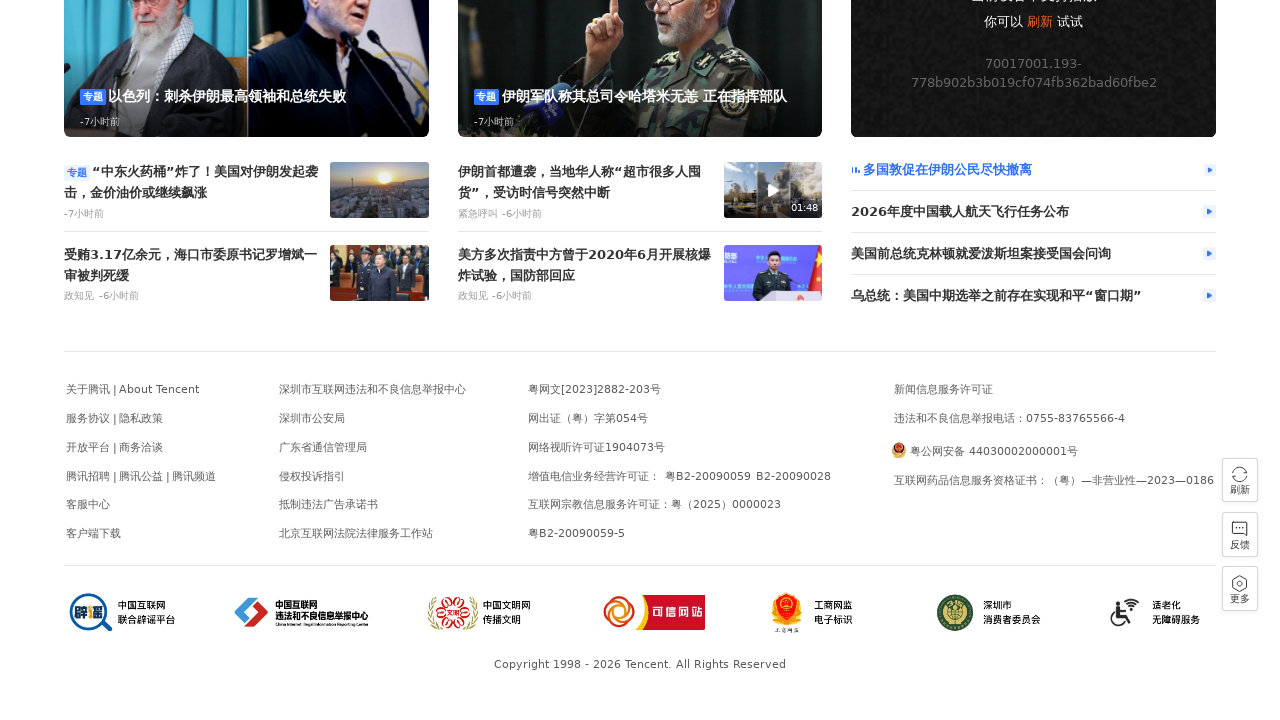

Executed smooth scroll animation to 4150 pixels
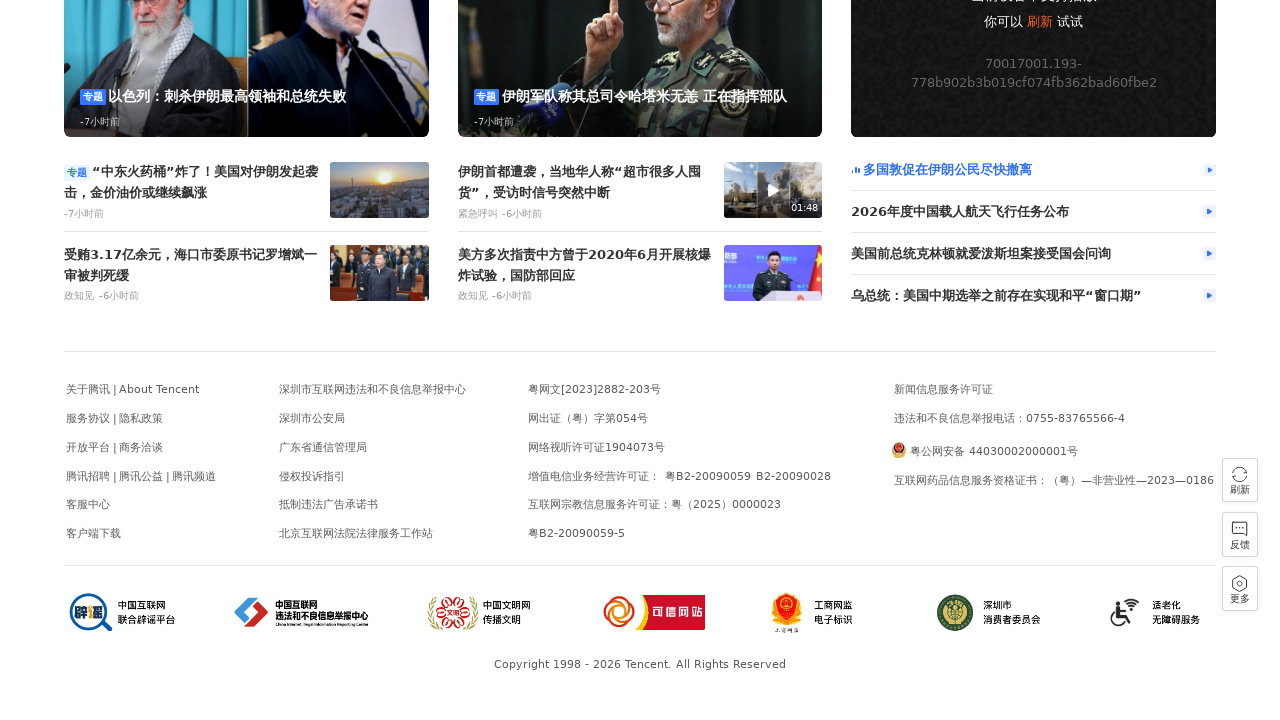

Waited 200ms during scroll animation step 84/100
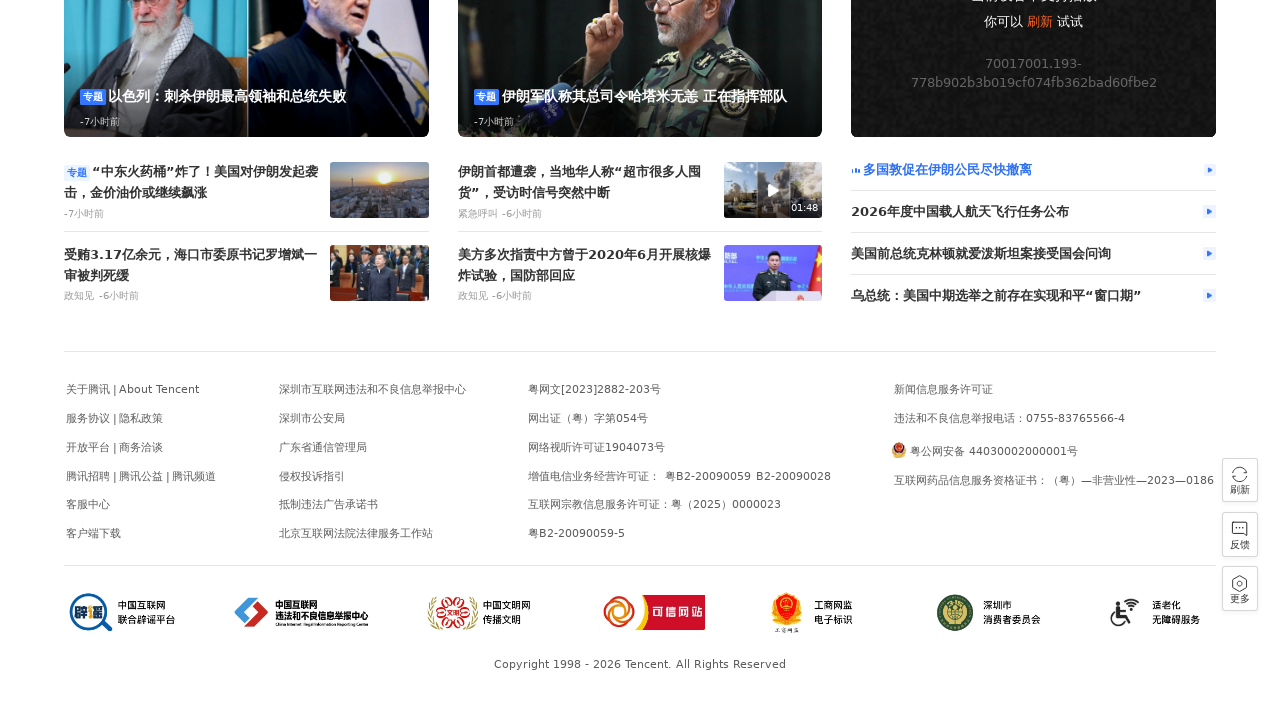

Executed smooth scroll animation to 4200 pixels
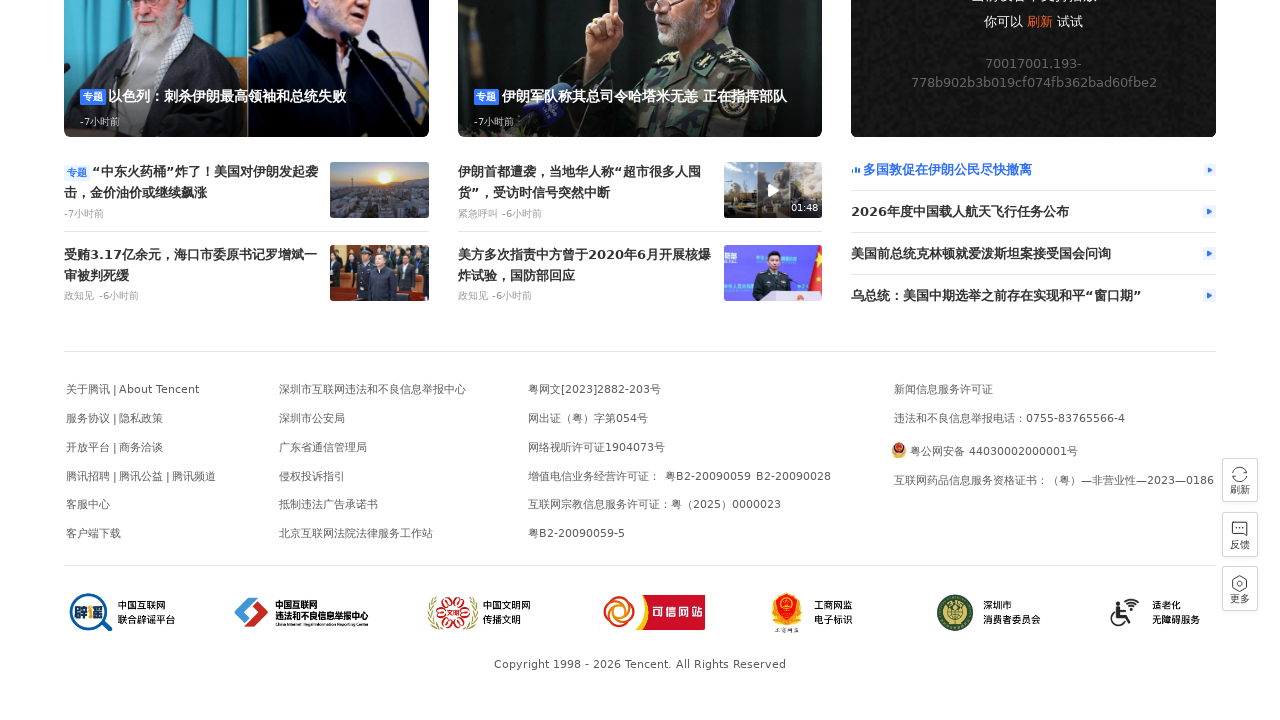

Waited 200ms during scroll animation step 85/100
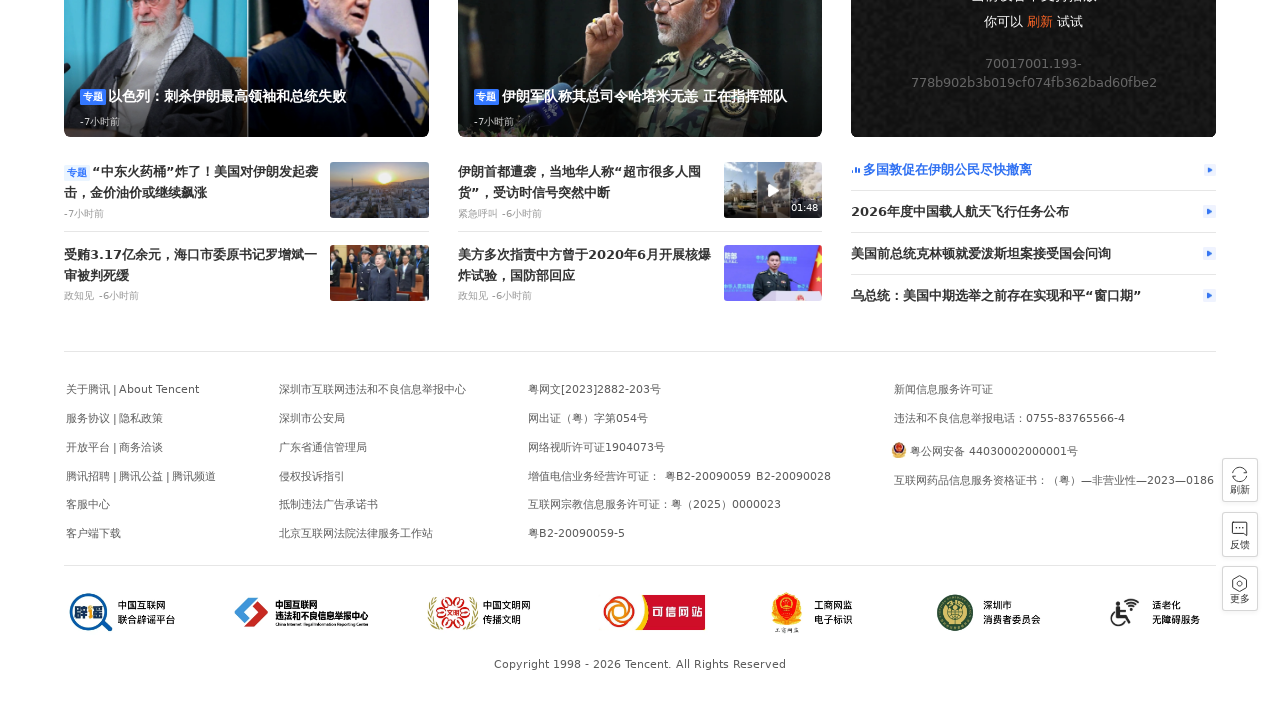

Executed smooth scroll animation to 4250 pixels
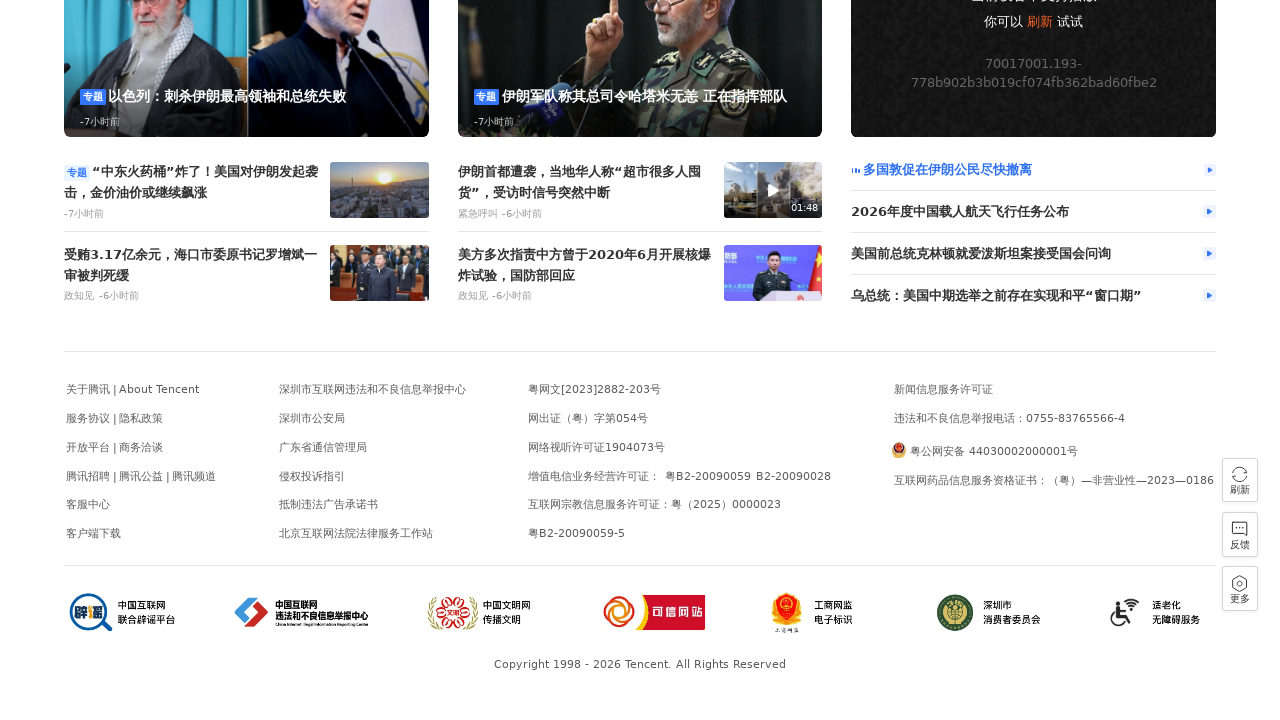

Waited 200ms during scroll animation step 86/100
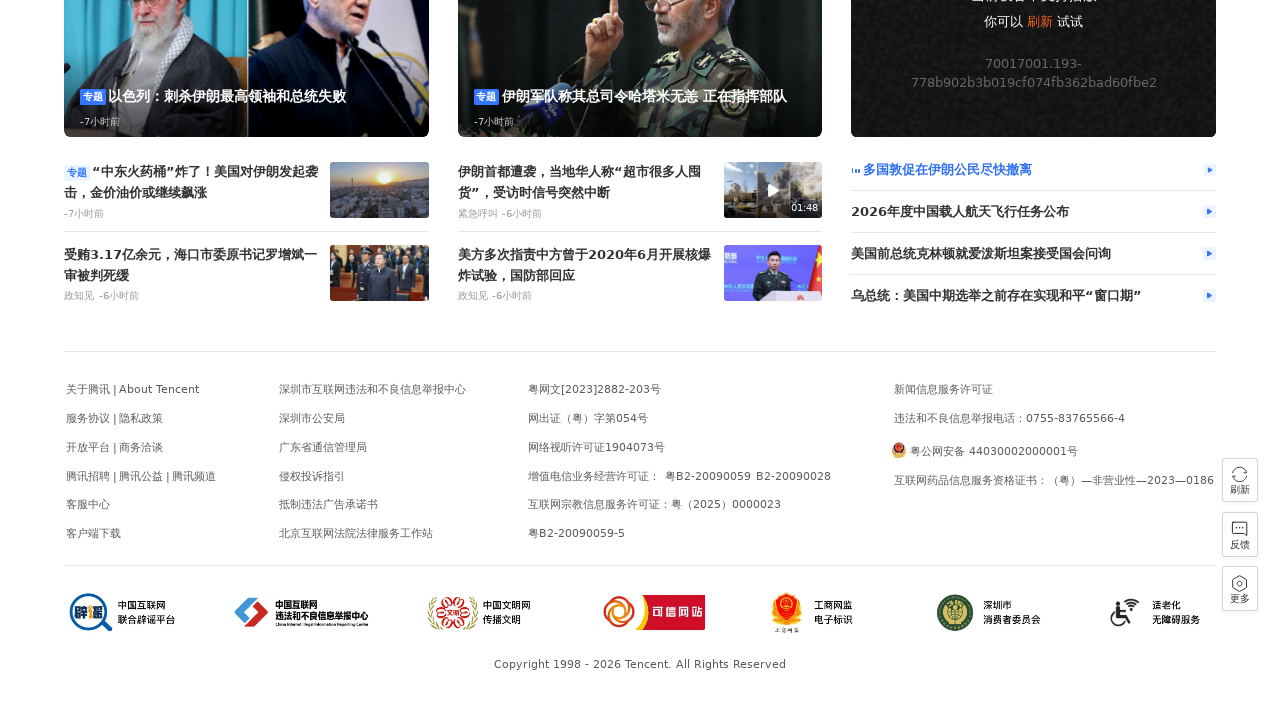

Executed smooth scroll animation to 4300 pixels
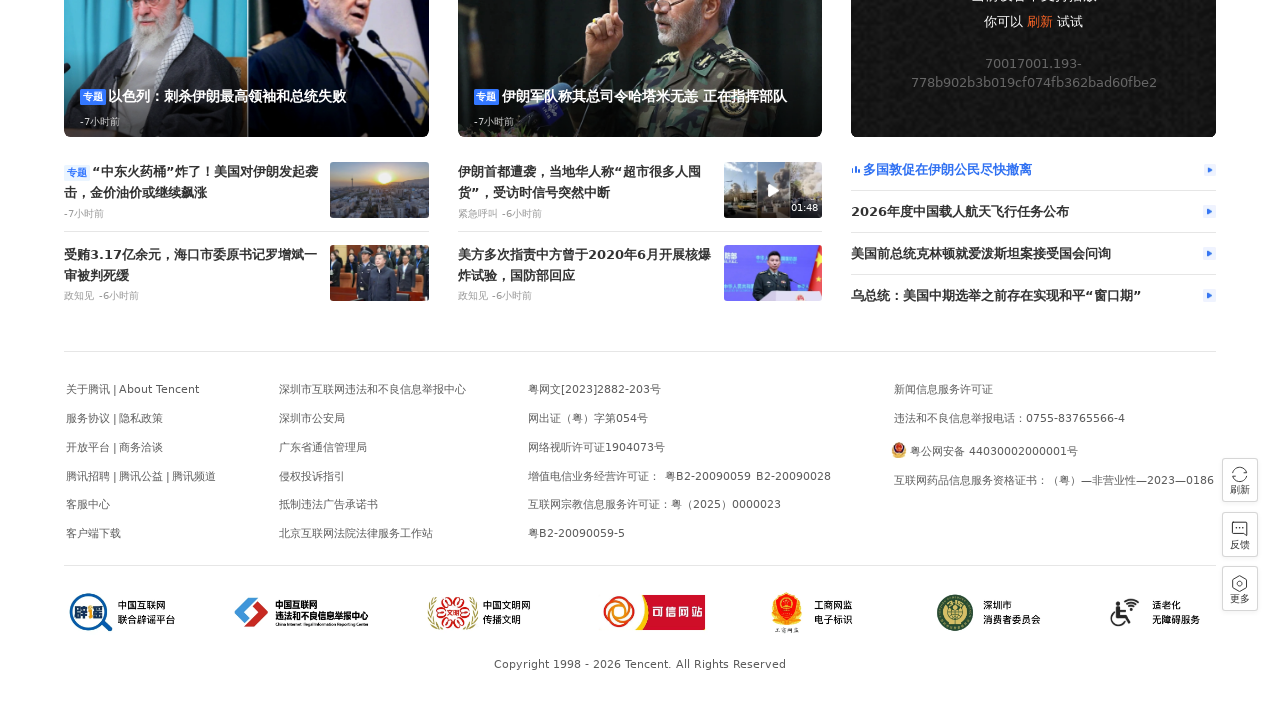

Waited 200ms during scroll animation step 87/100
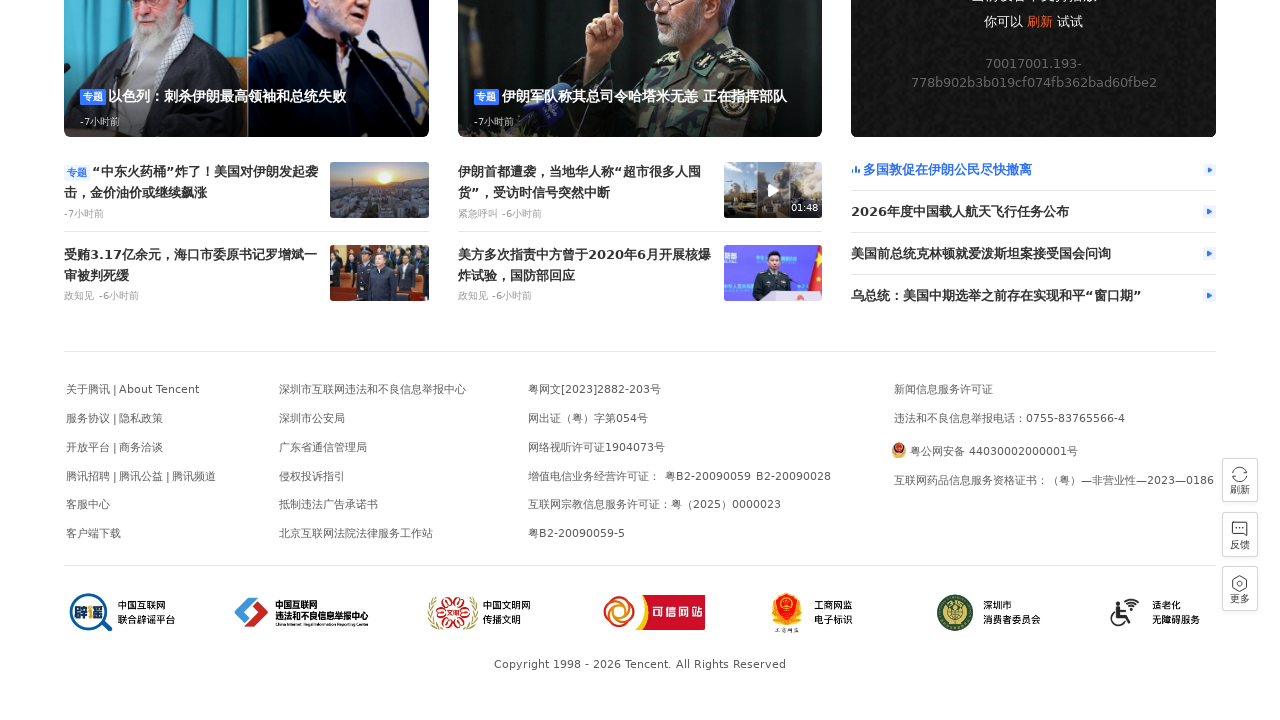

Executed smooth scroll animation to 4350 pixels
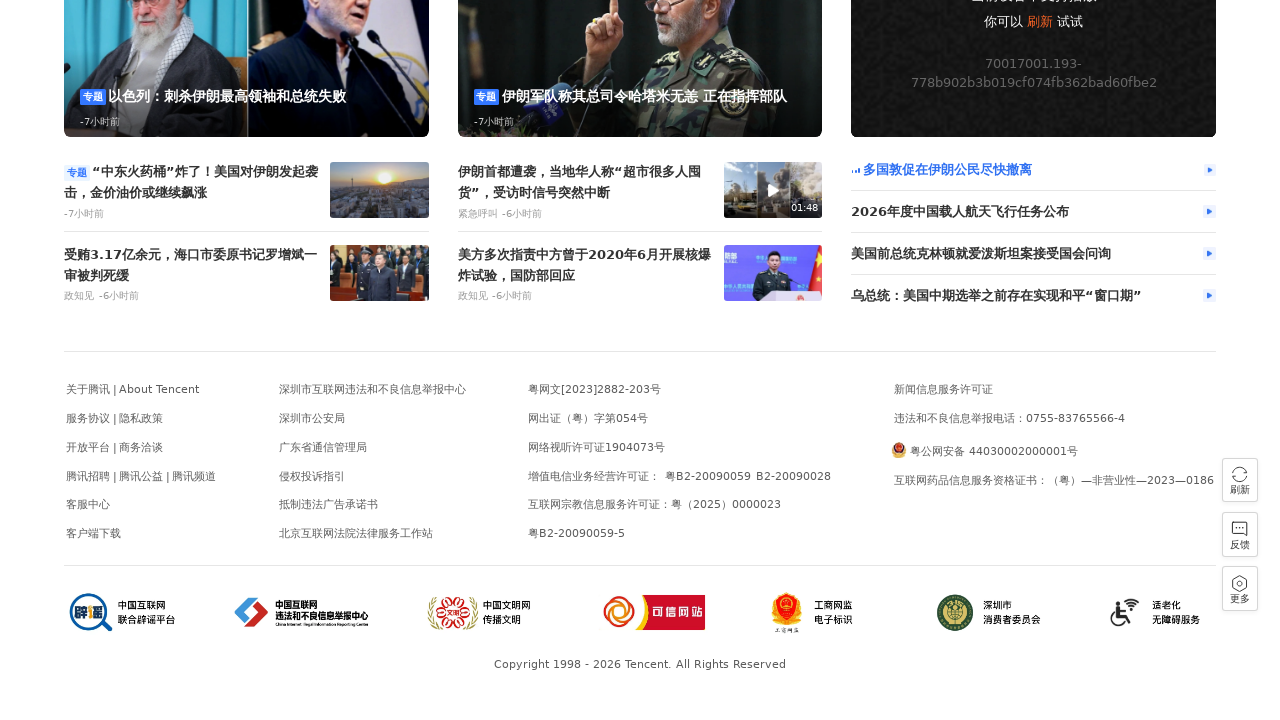

Waited 200ms during scroll animation step 88/100
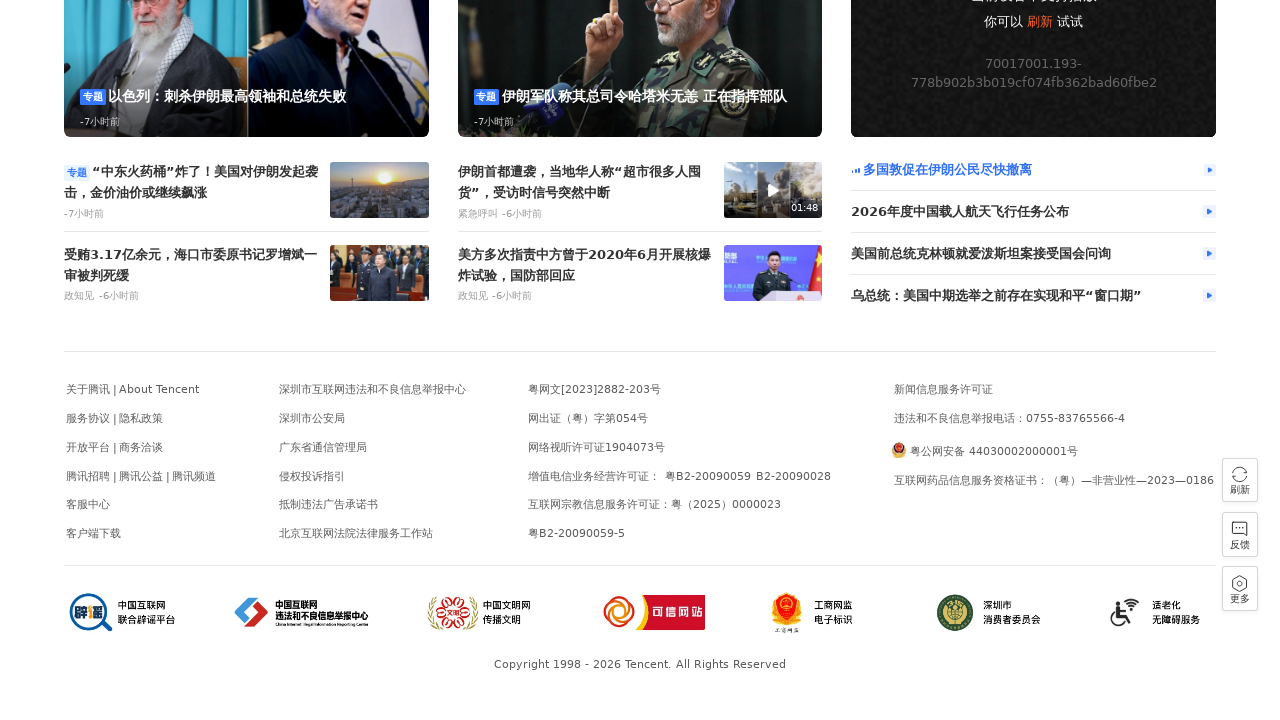

Executed smooth scroll animation to 4400 pixels
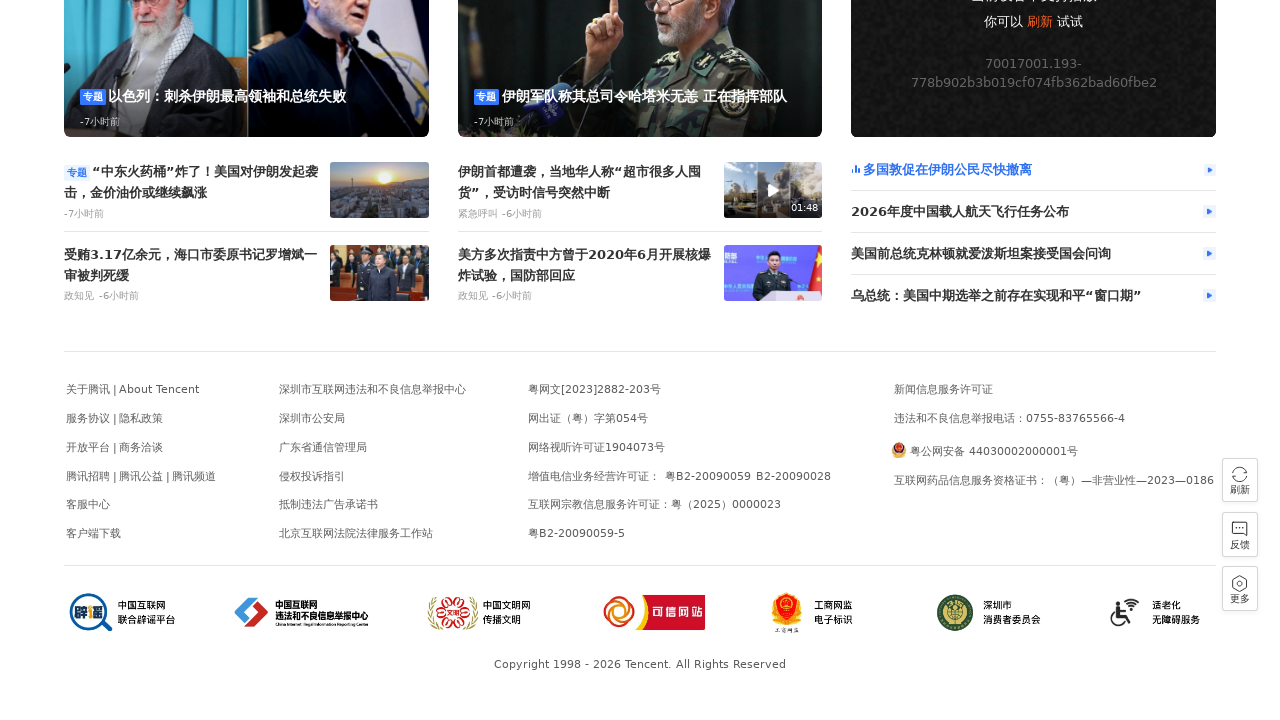

Waited 200ms during scroll animation step 89/100
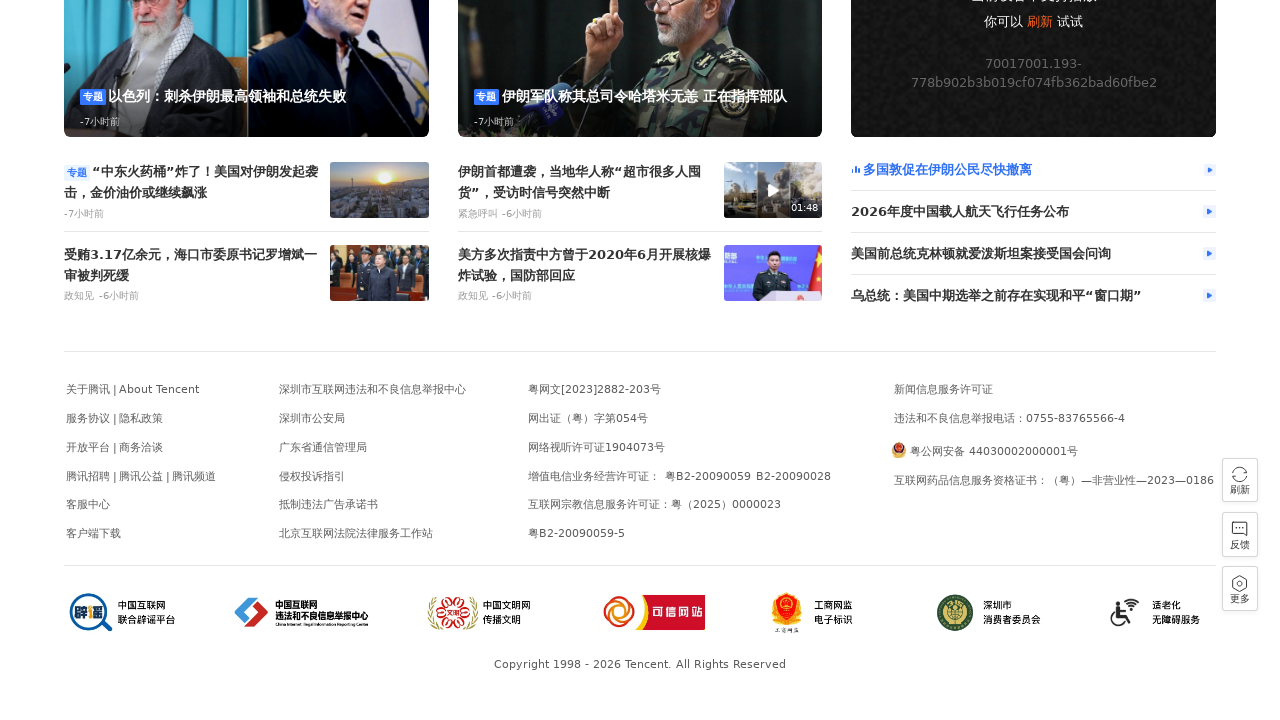

Executed smooth scroll animation to 4450 pixels
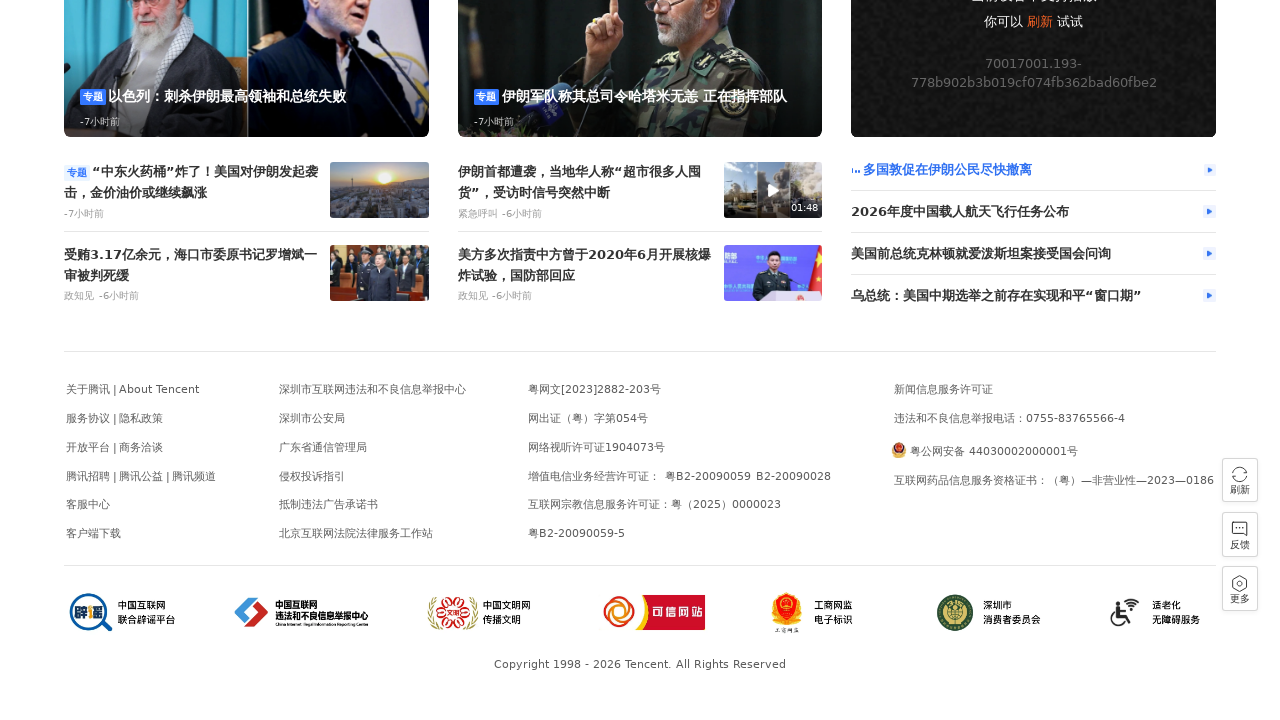

Waited 200ms during scroll animation step 90/100
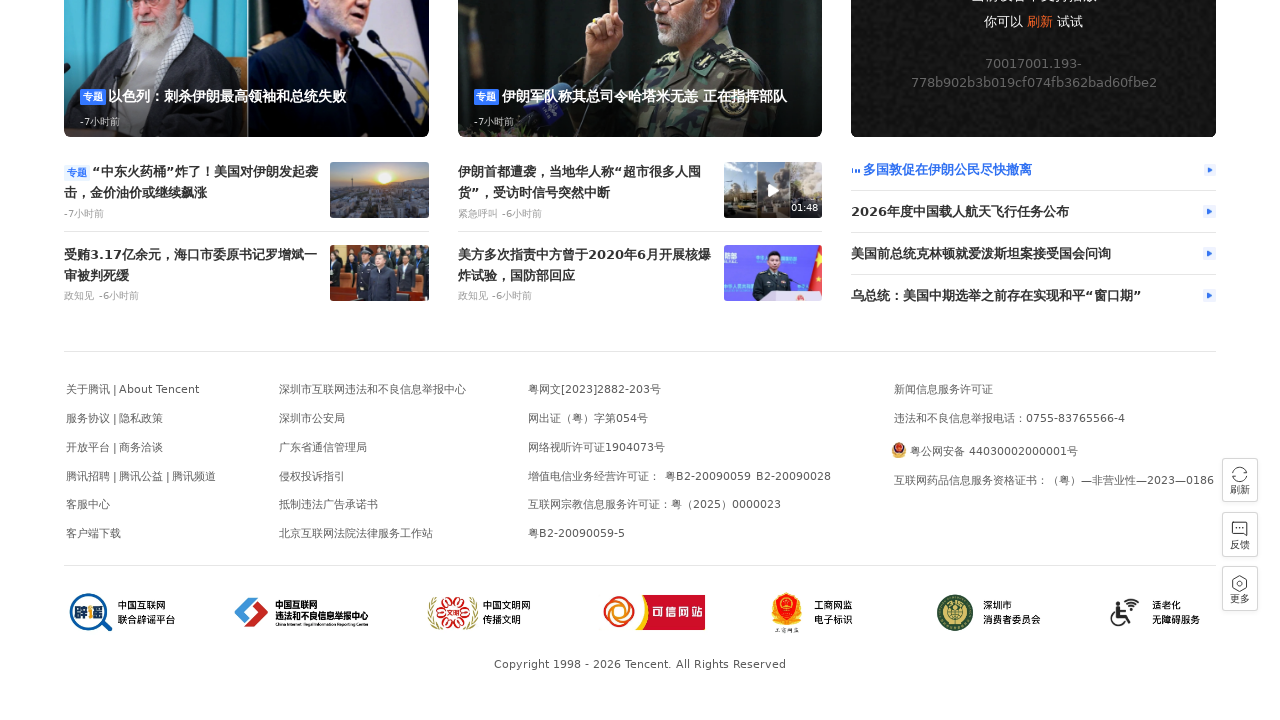

Executed smooth scroll animation to 4500 pixels
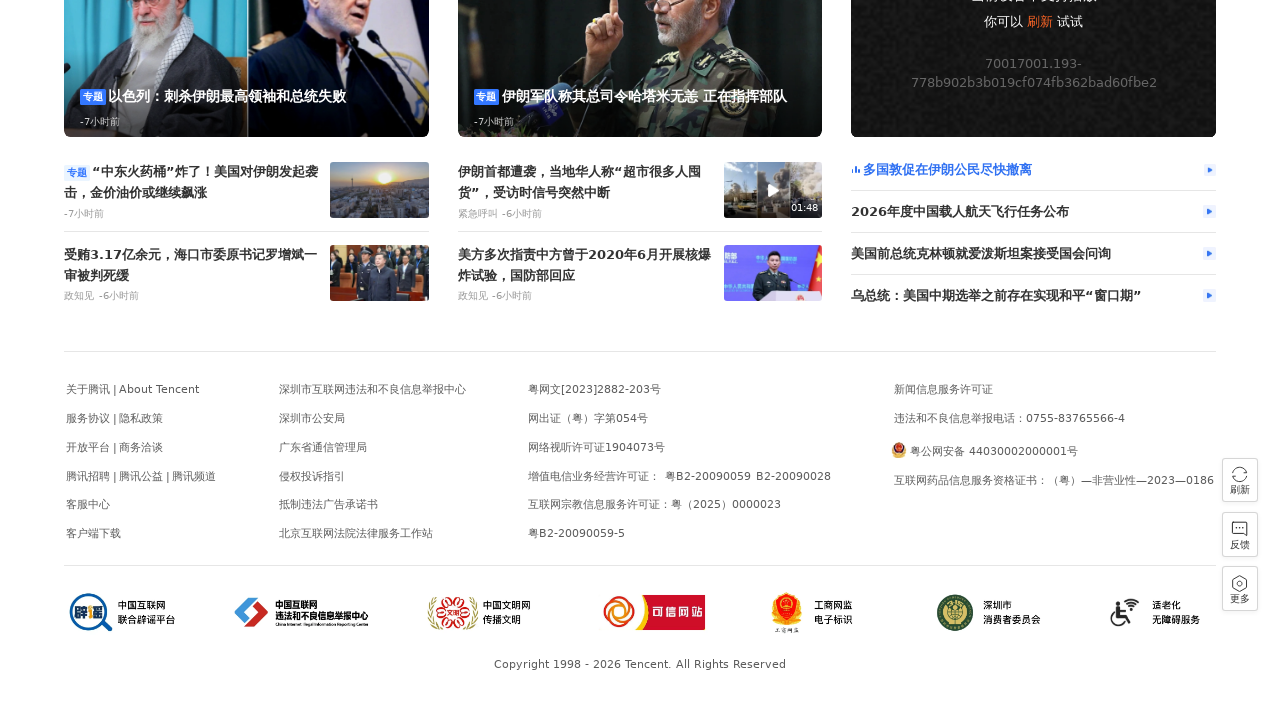

Waited 200ms during scroll animation step 91/100
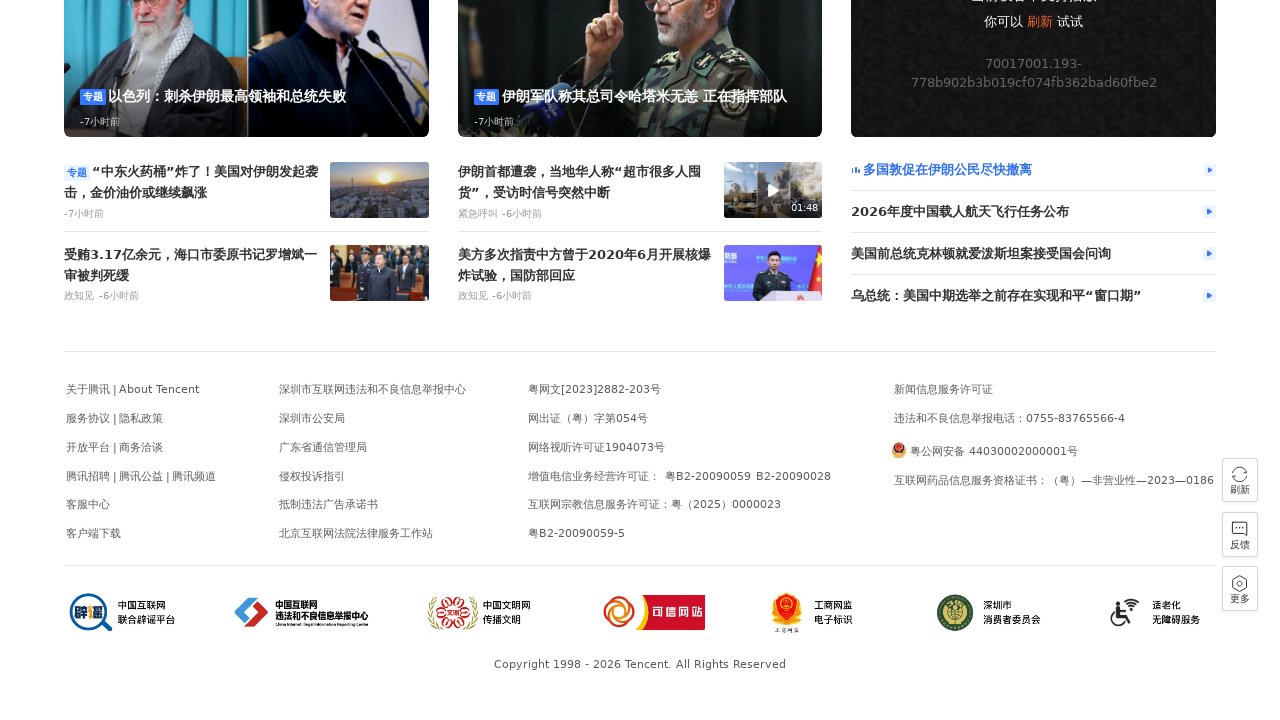

Executed smooth scroll animation to 4550 pixels
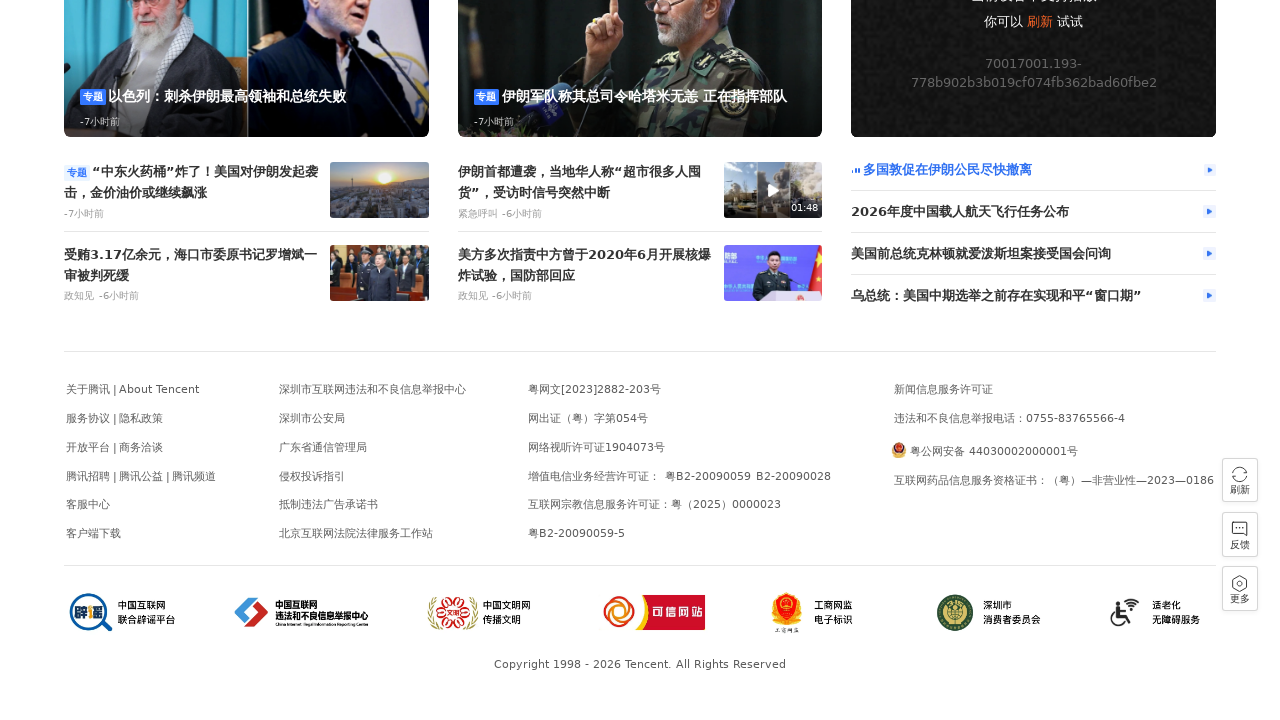

Waited 200ms during scroll animation step 92/100
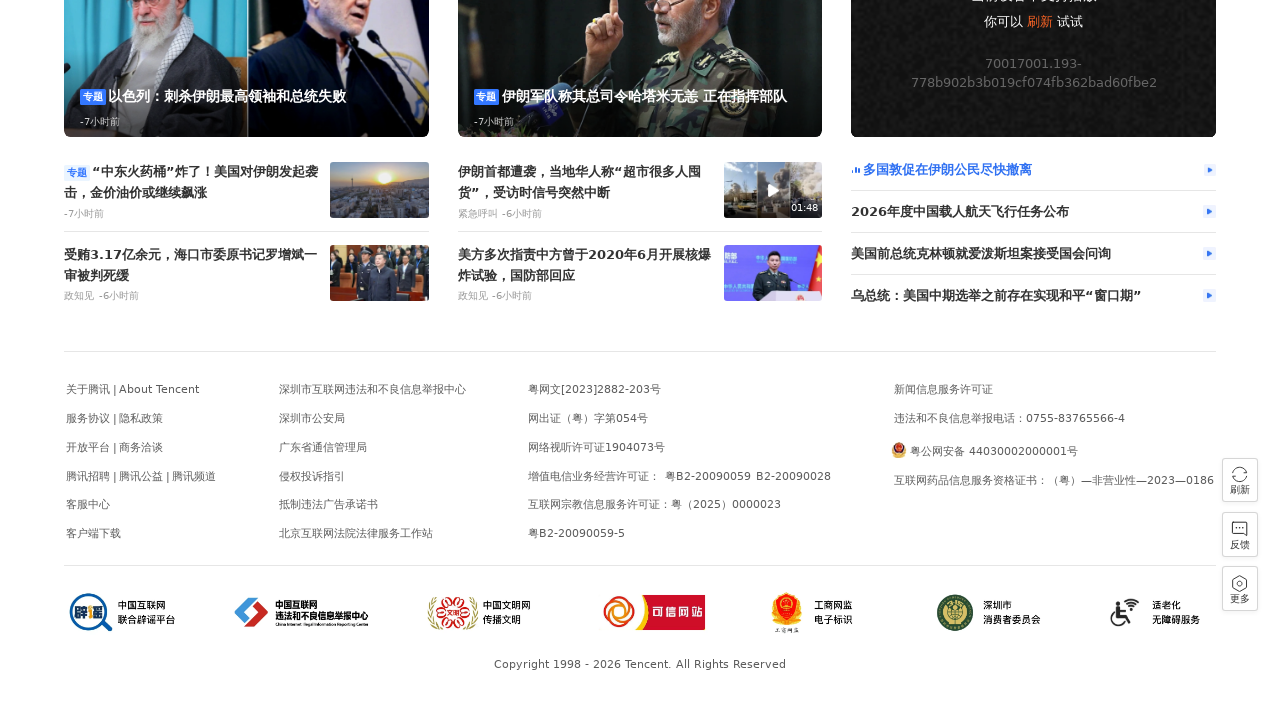

Executed smooth scroll animation to 4600 pixels
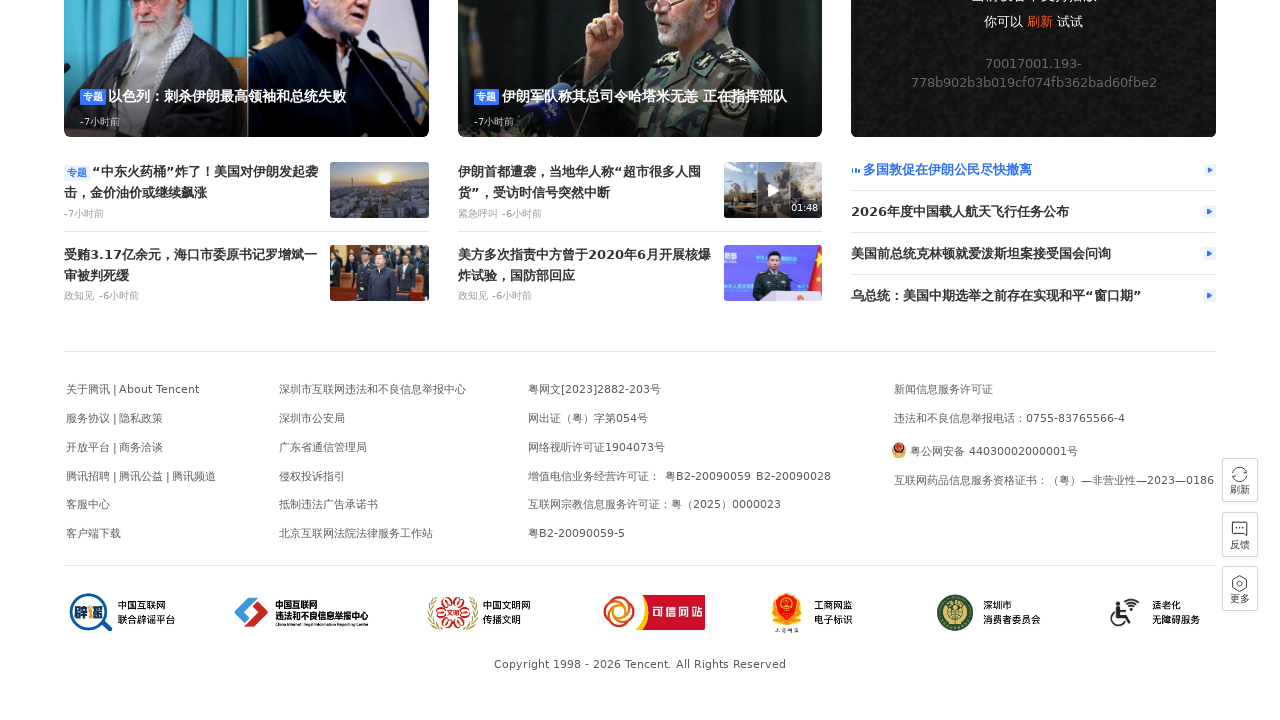

Waited 200ms during scroll animation step 93/100
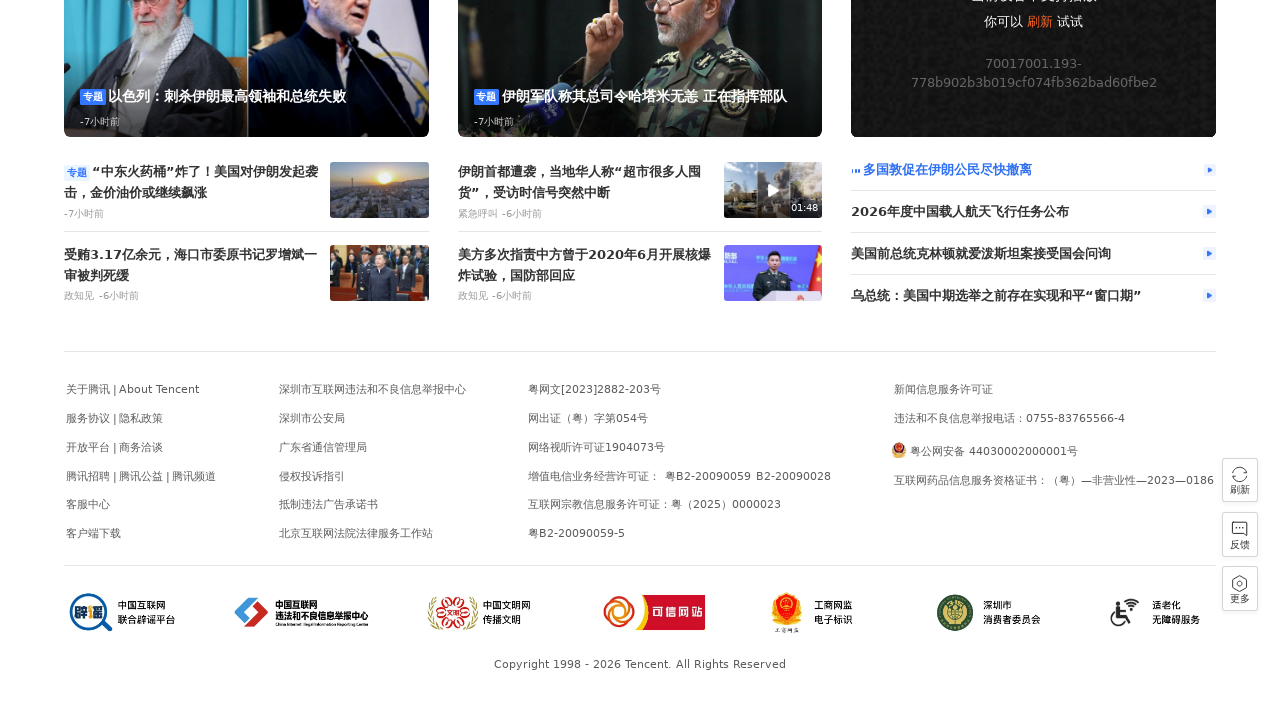

Executed smooth scroll animation to 4650 pixels
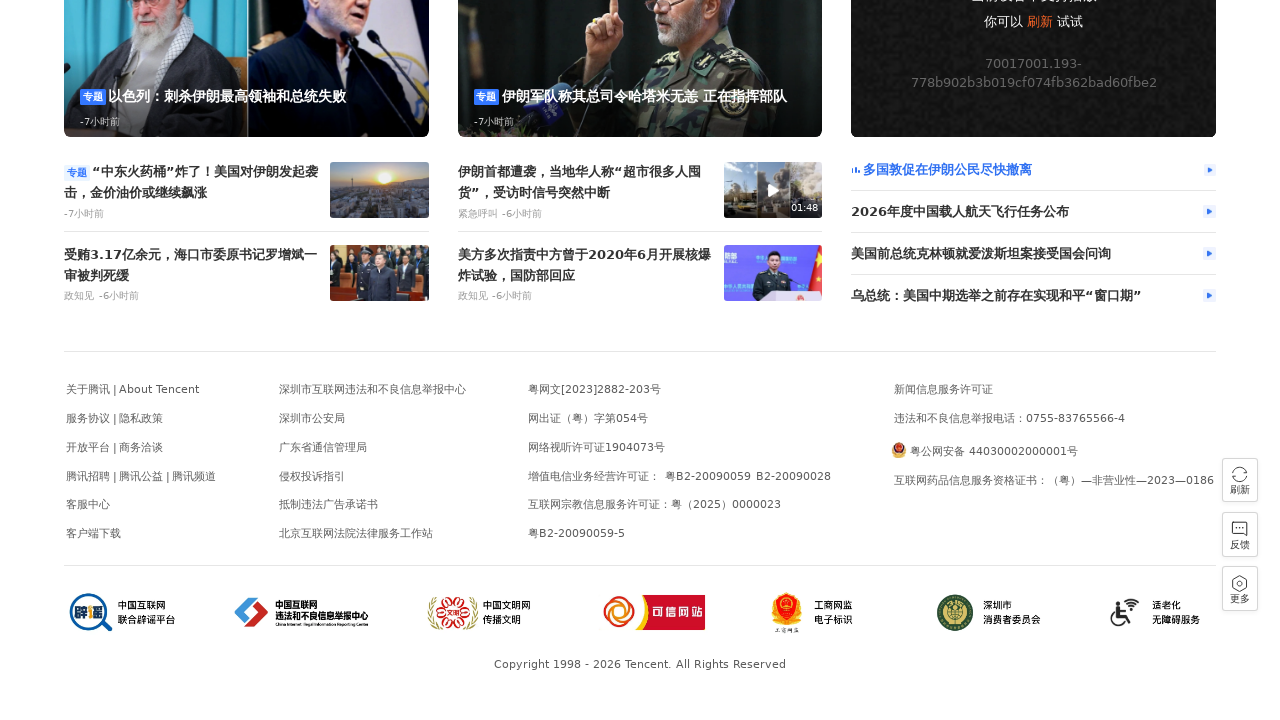

Waited 200ms during scroll animation step 94/100
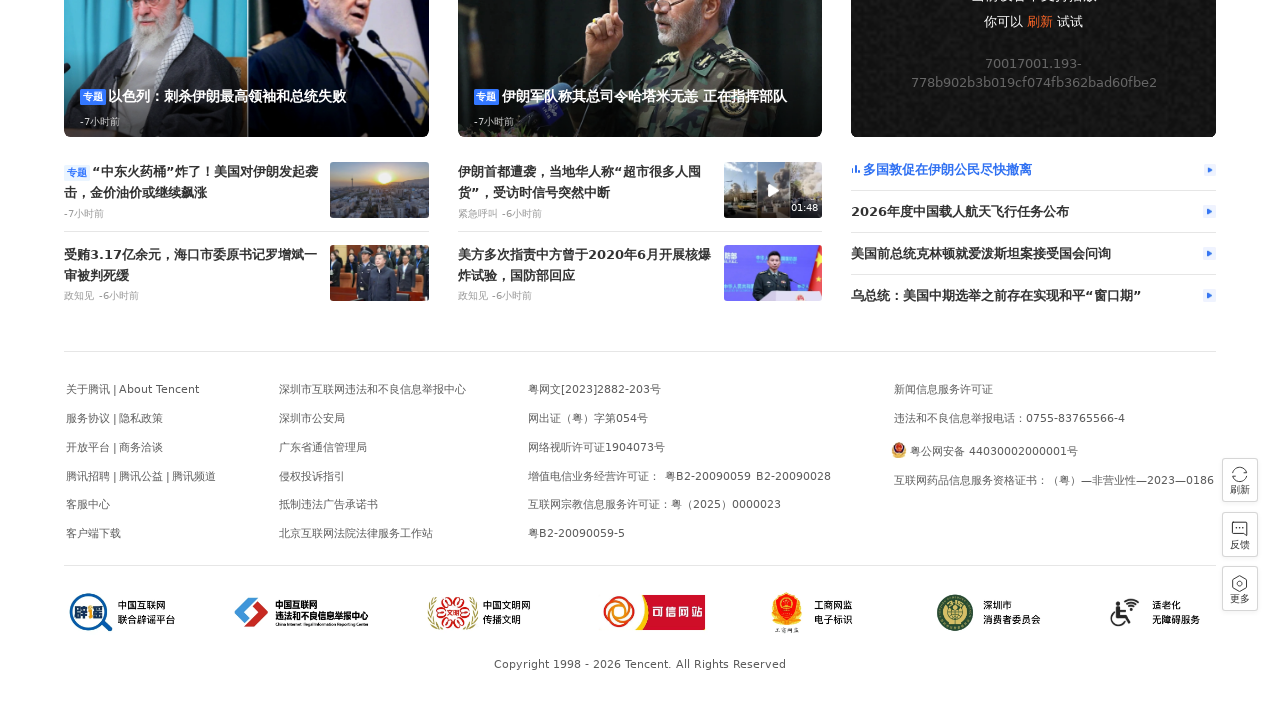

Executed smooth scroll animation to 4700 pixels
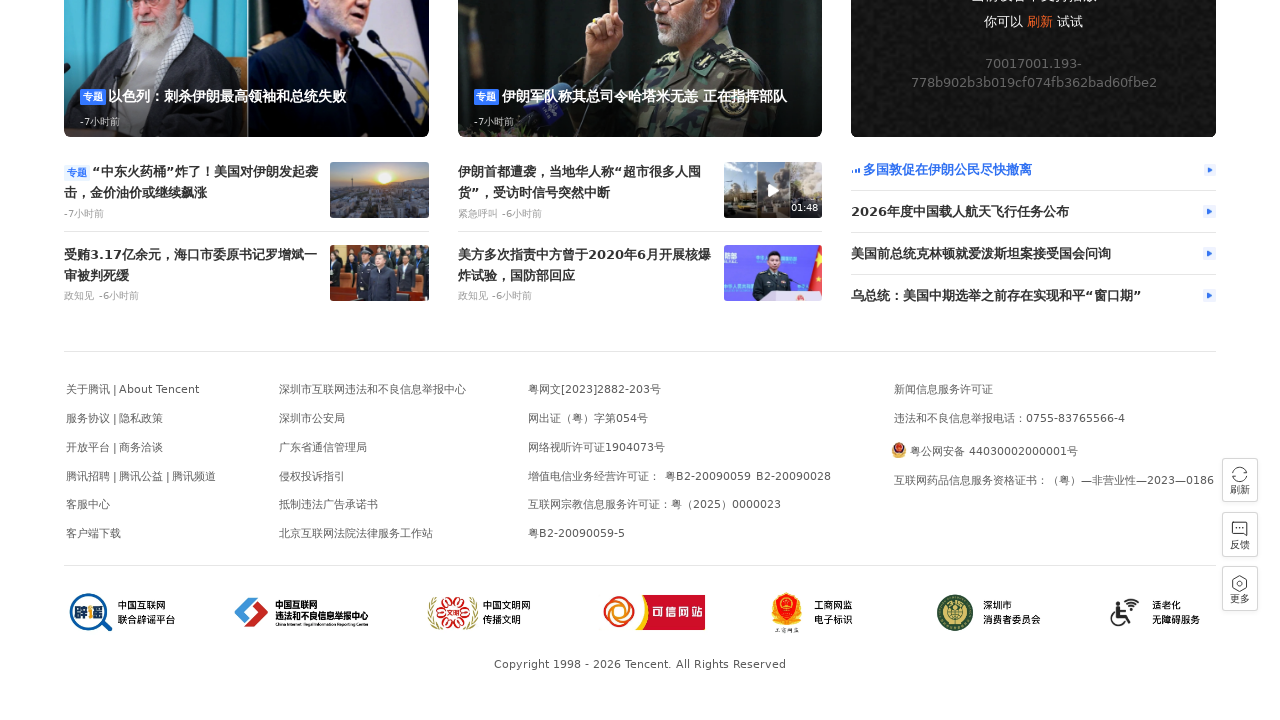

Waited 200ms during scroll animation step 95/100
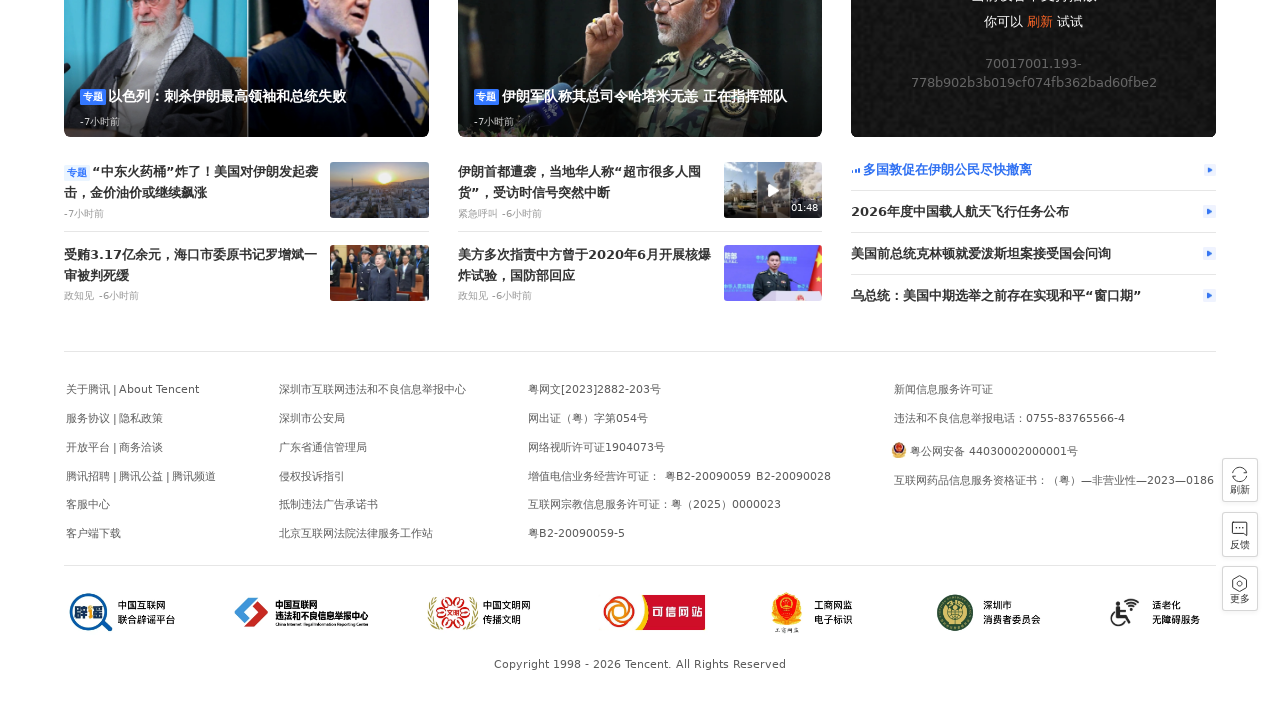

Executed smooth scroll animation to 4750 pixels
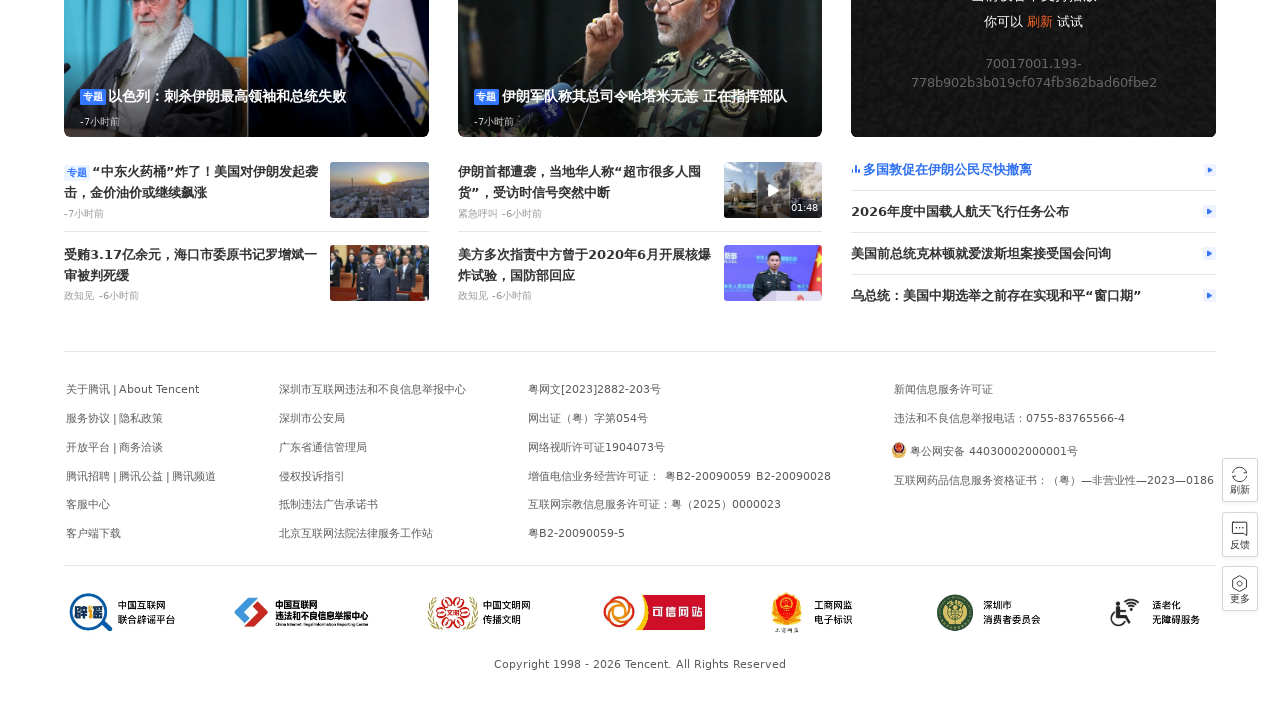

Waited 200ms during scroll animation step 96/100
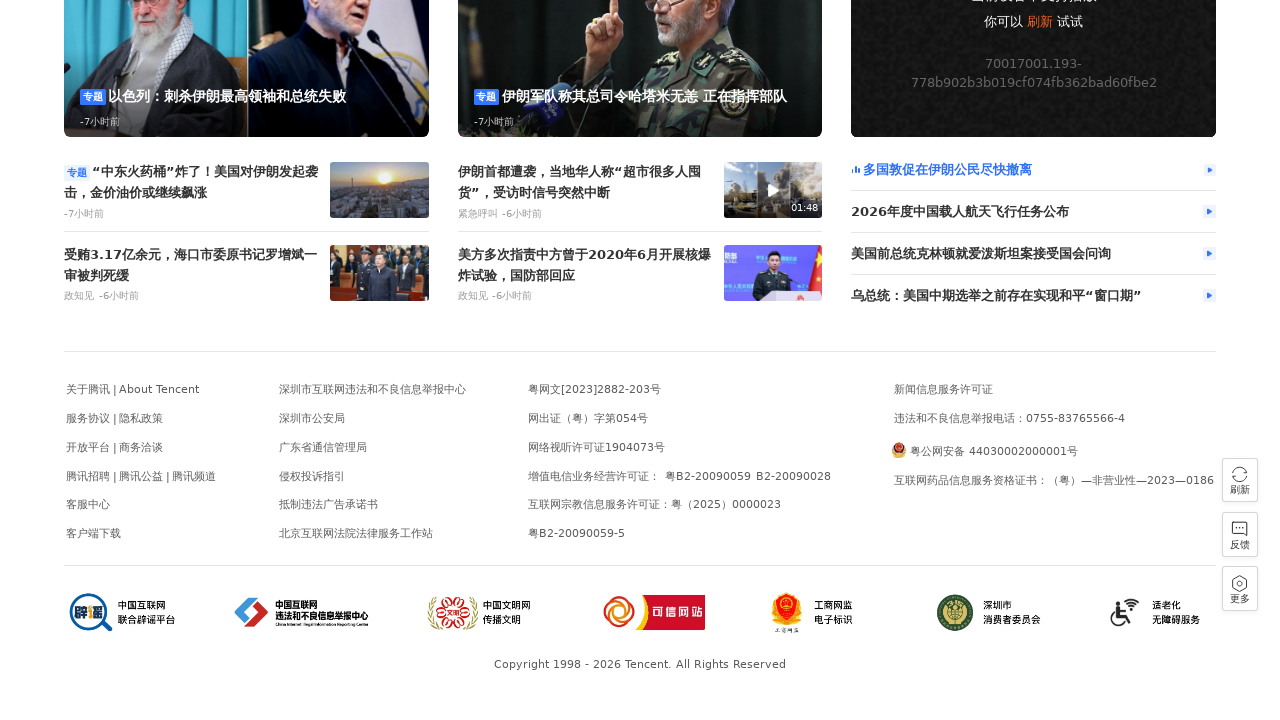

Executed smooth scroll animation to 4800 pixels
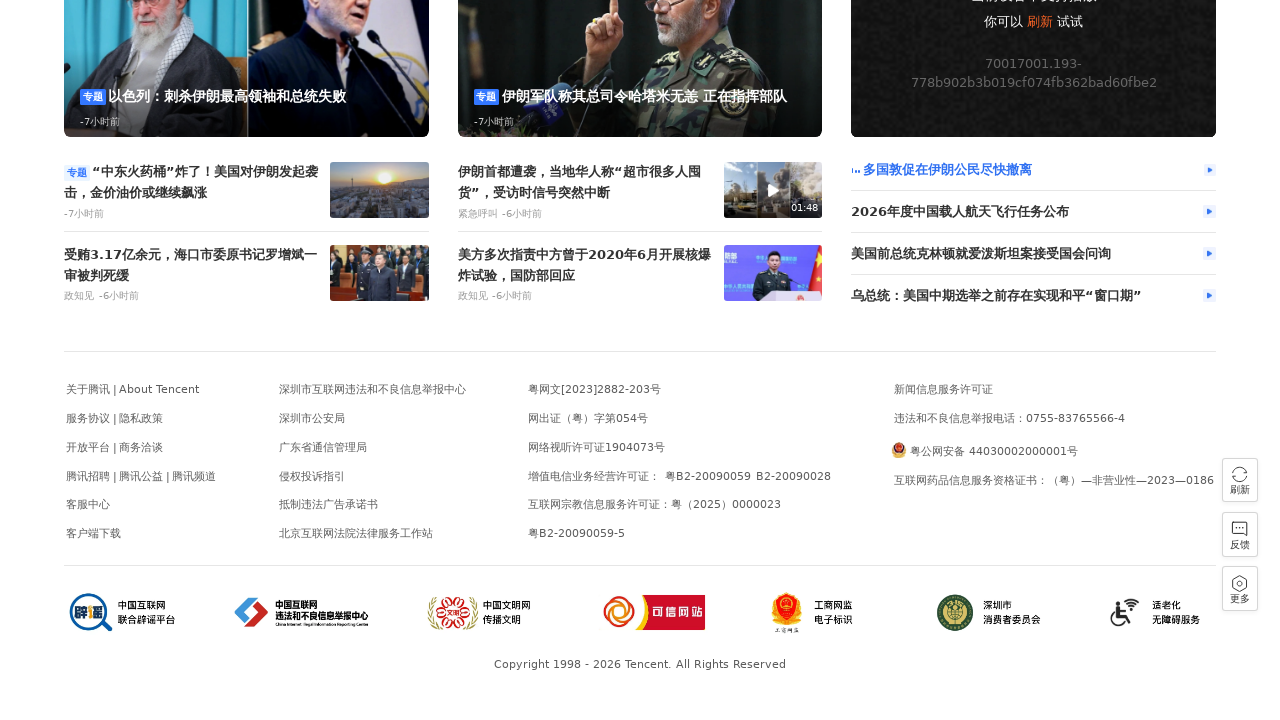

Waited 200ms during scroll animation step 97/100
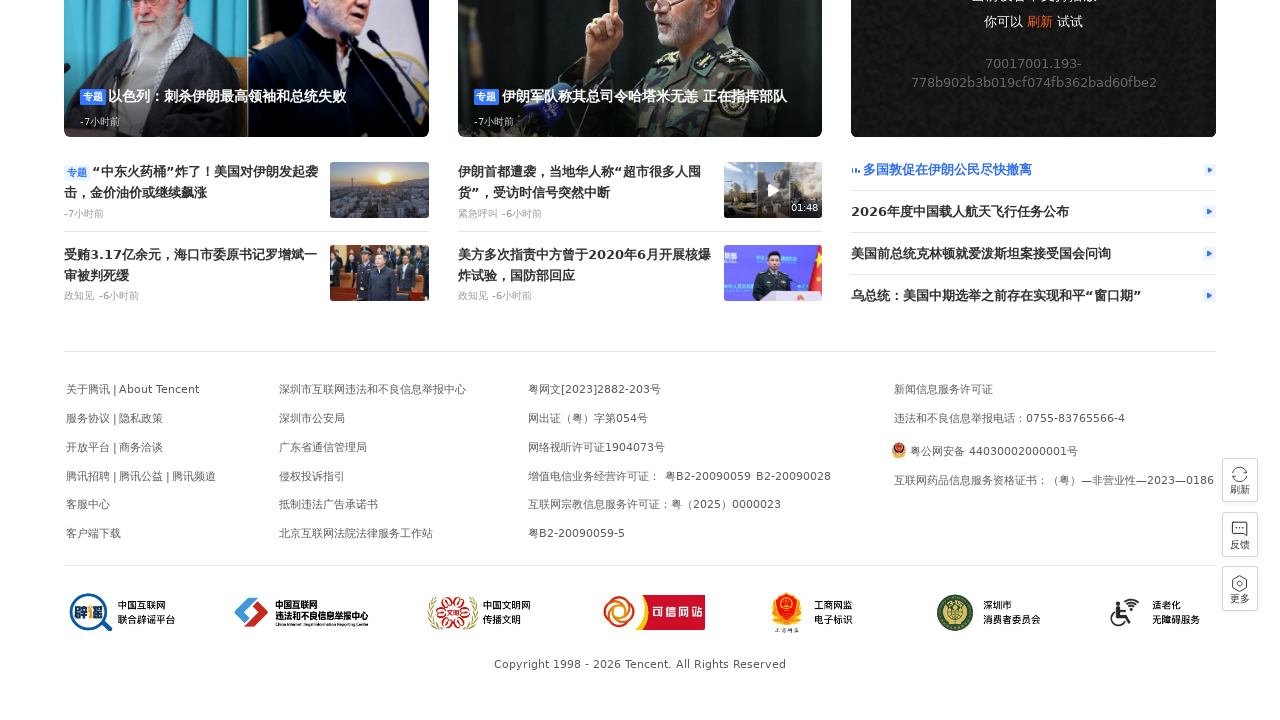

Executed smooth scroll animation to 4850 pixels
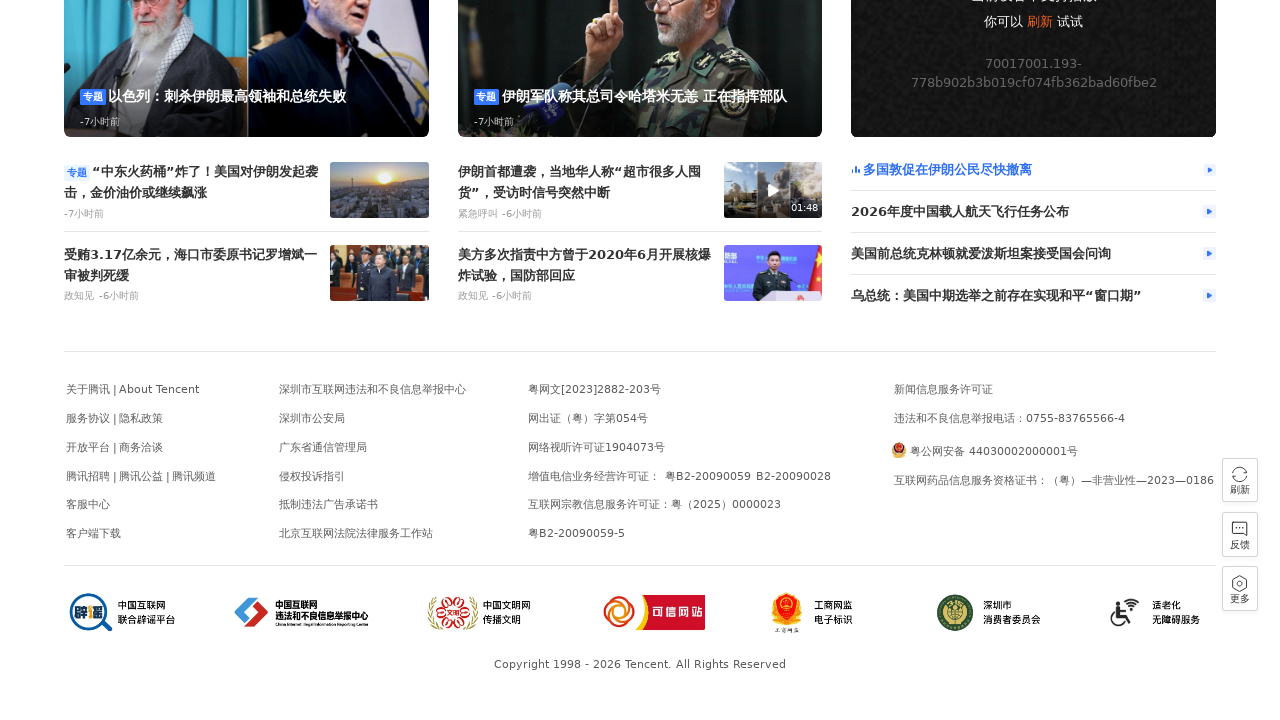

Waited 200ms during scroll animation step 98/100
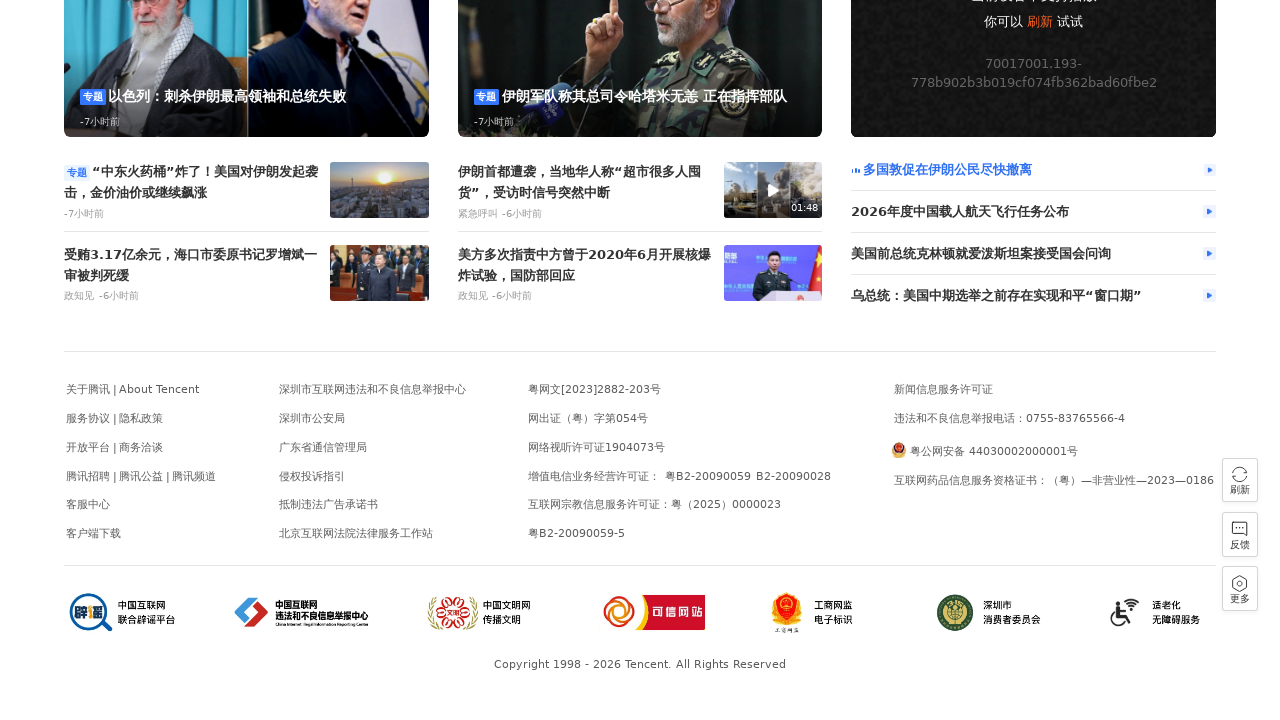

Executed smooth scroll animation to 4900 pixels
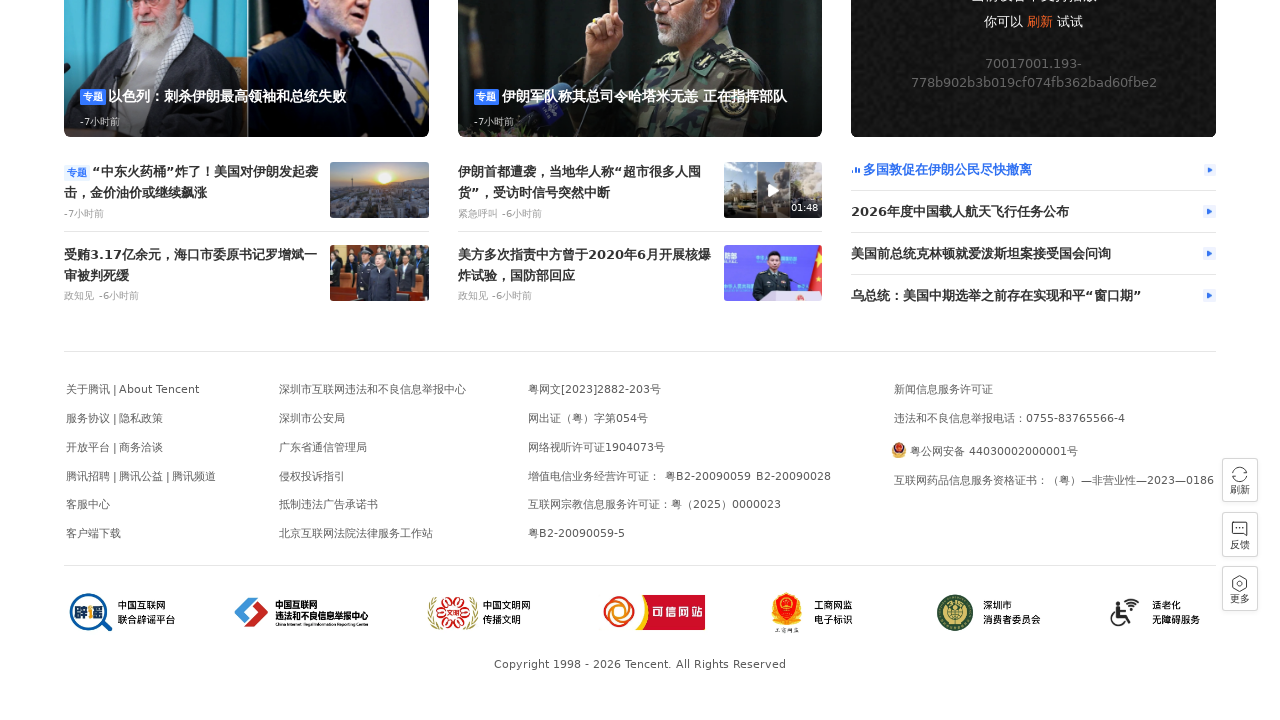

Waited 200ms during scroll animation step 99/100
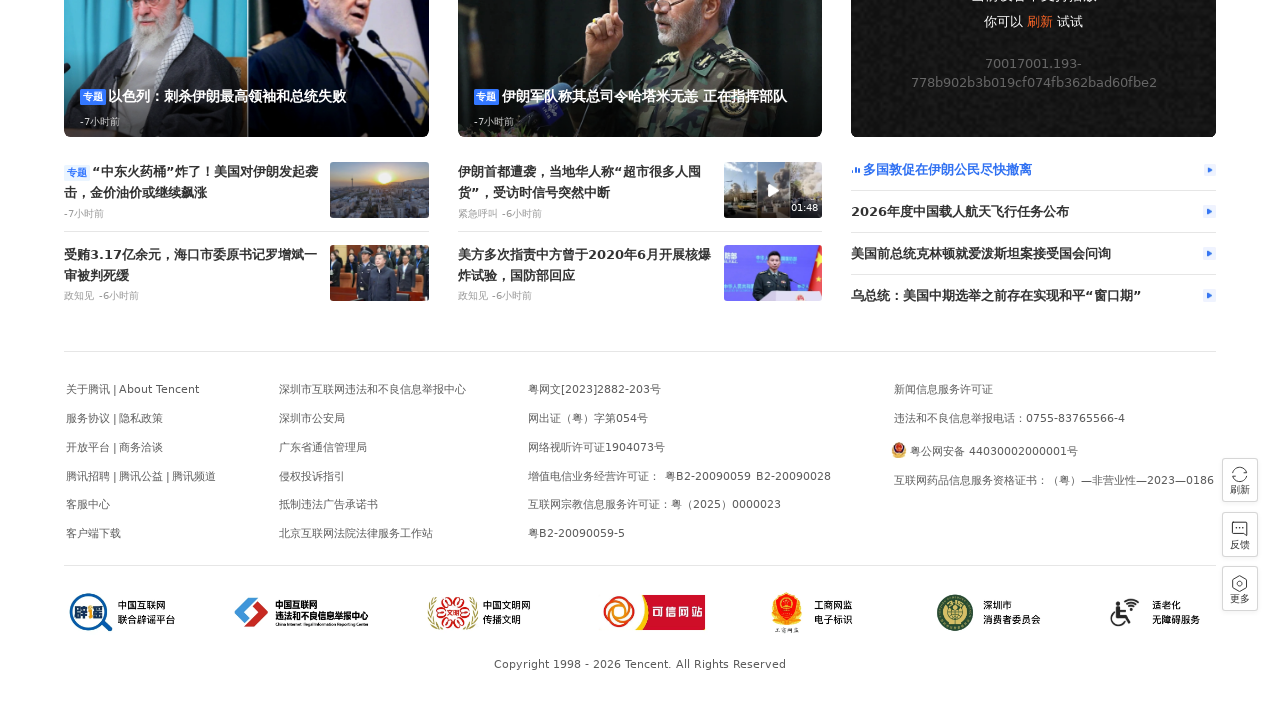

Executed smooth scroll animation to 4950 pixels
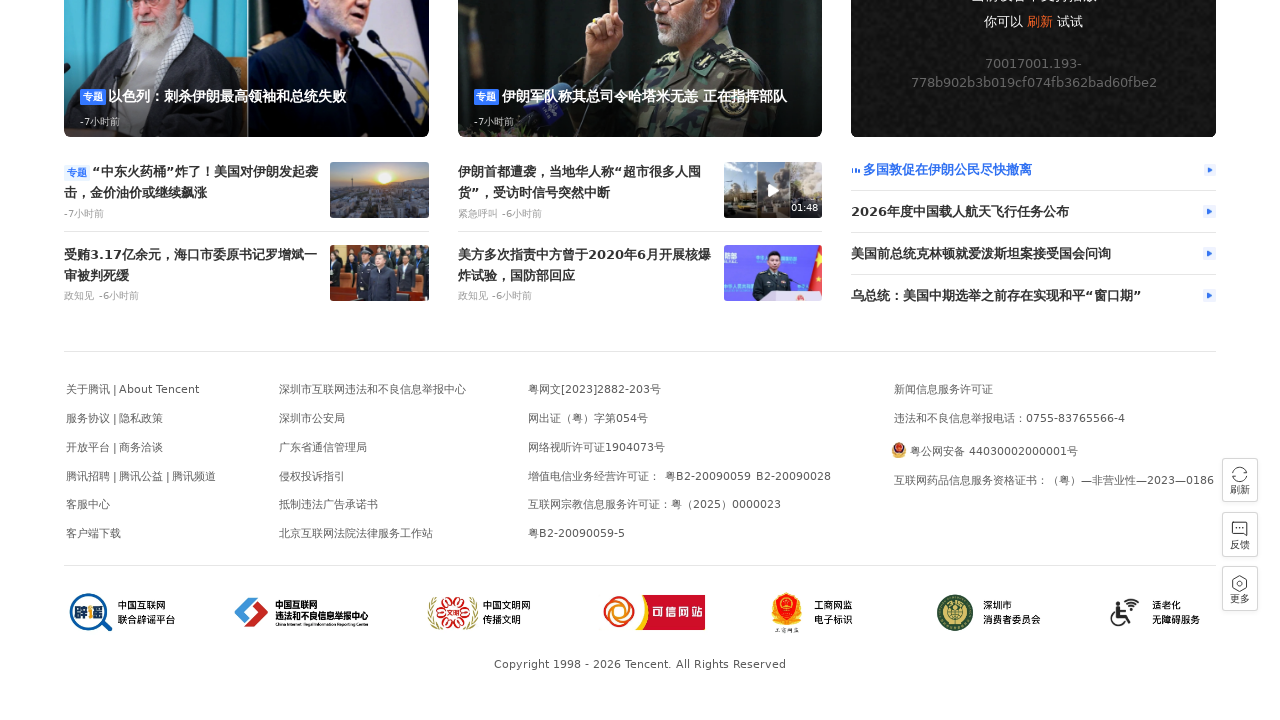

Waited 200ms during scroll animation step 100/100
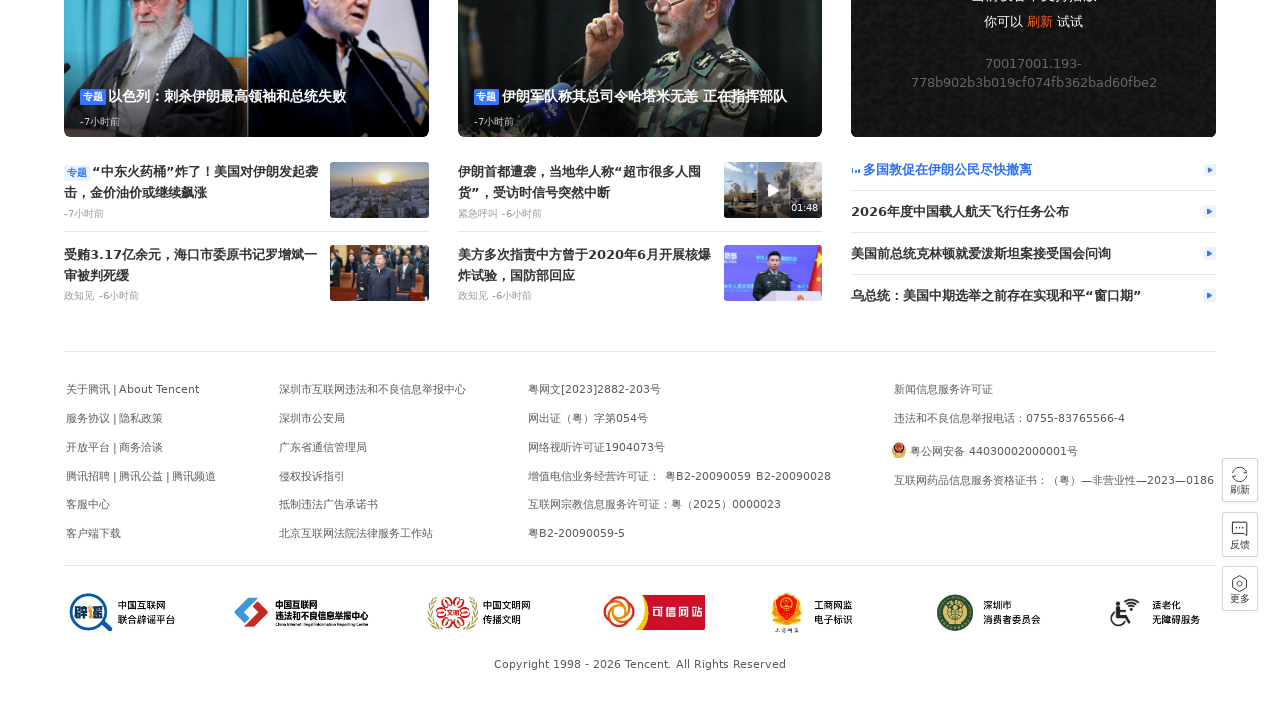

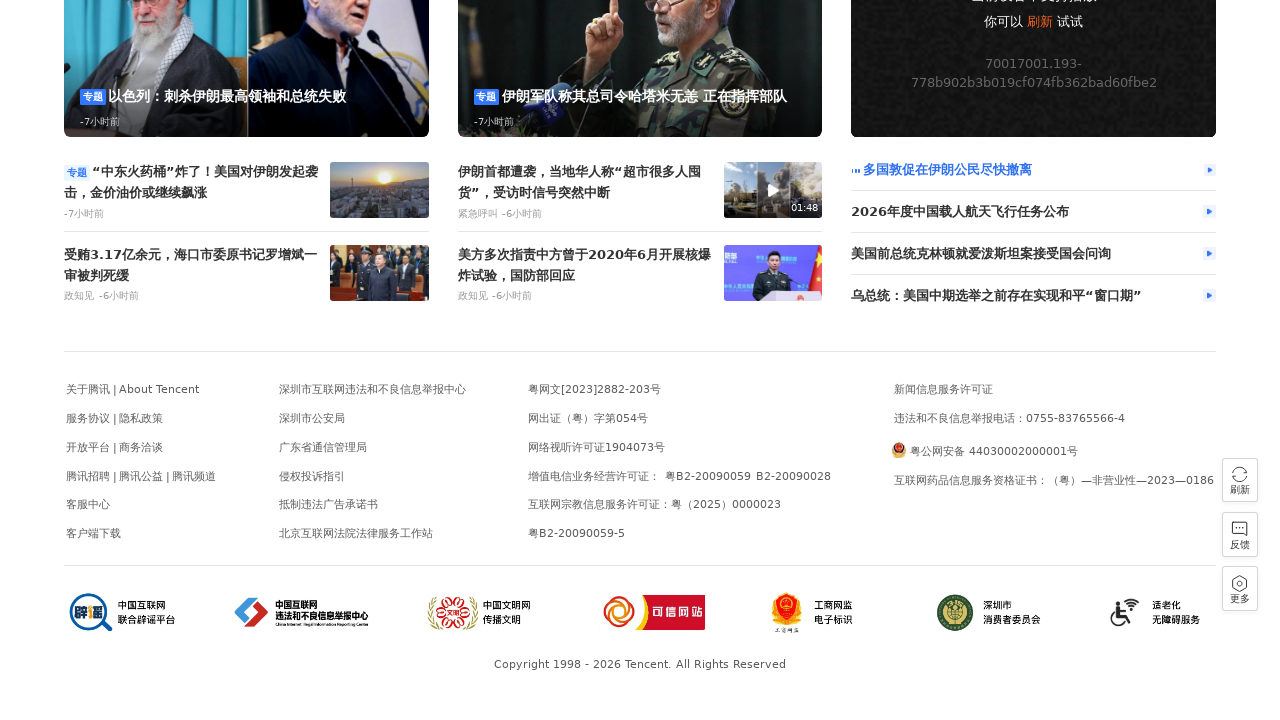